Tests a todo list application by navigating to the todo page, adding 100 todo items, and then deleting all odd-numbered todos (1, 3, 5, etc.) by accepting confirmation dialogs.

Starting URL: https://material.playwrightvn.com/

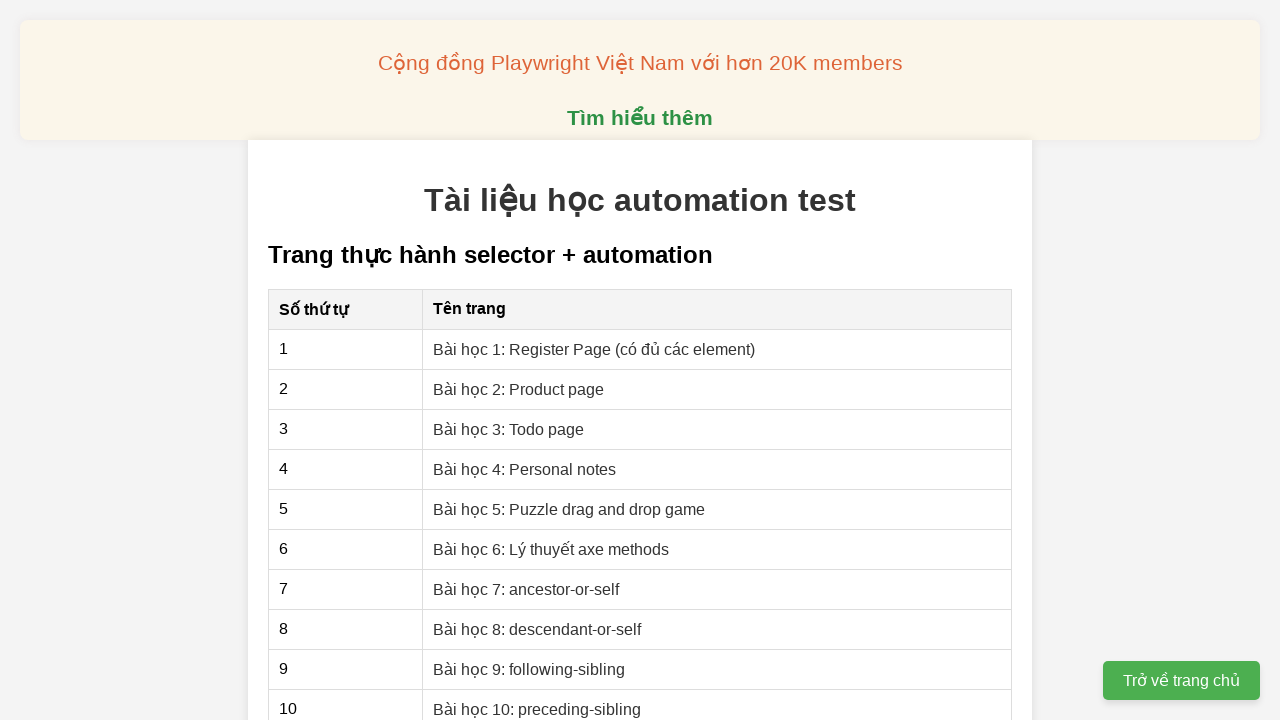

Clicked on lesson 3 link to navigate to todo list page at (509, 429) on xpath=//a[@href='03-xpath-todo-list.html']
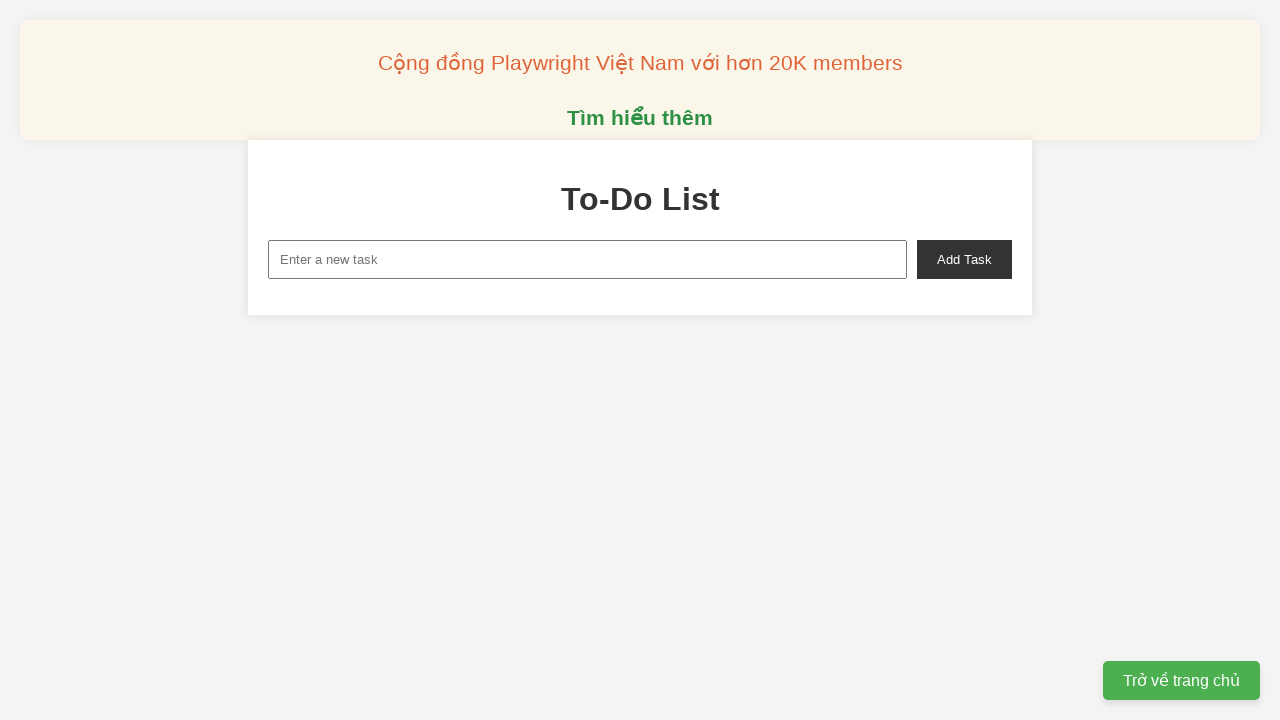

Set up dialog handler to auto-accept delete confirmations
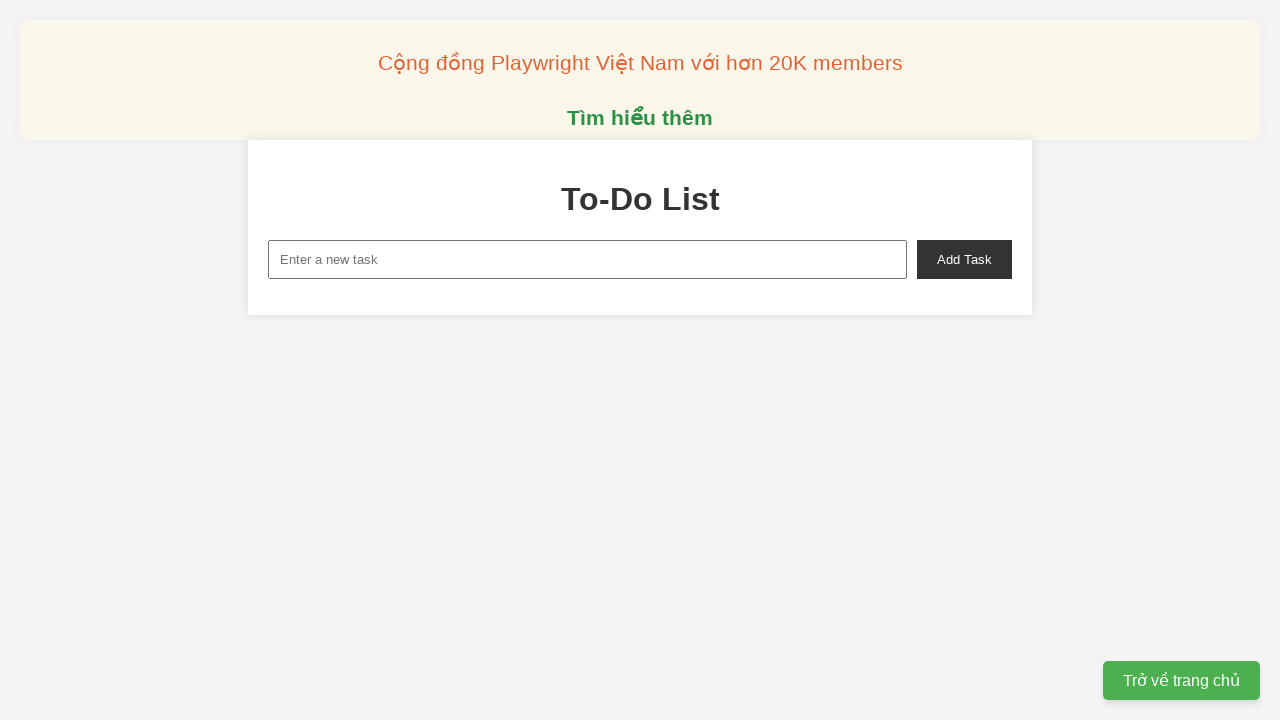

Filled input field with 'Todo 1' on xpath=//input[@id='new-task']
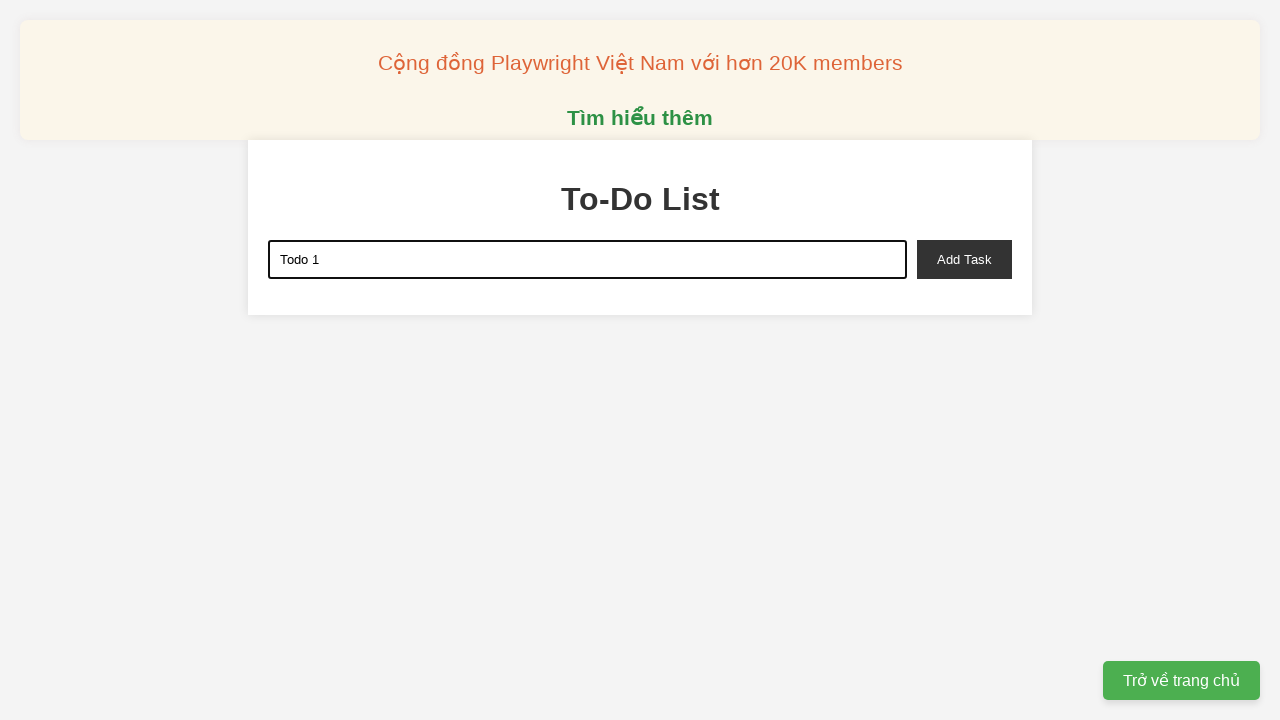

Clicked add task button to create 'Todo 1' at (964, 259) on xpath=//button[@id='add-task']
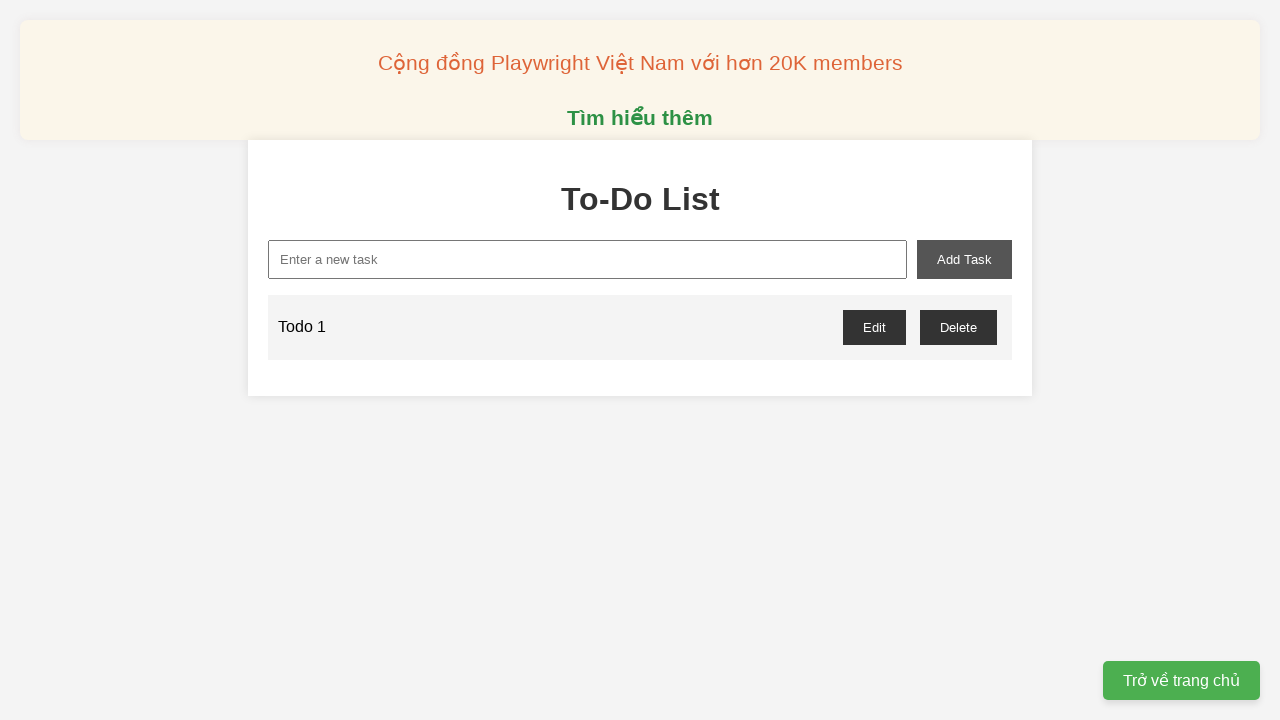

Filled input field with 'Todo 2' on xpath=//input[@id='new-task']
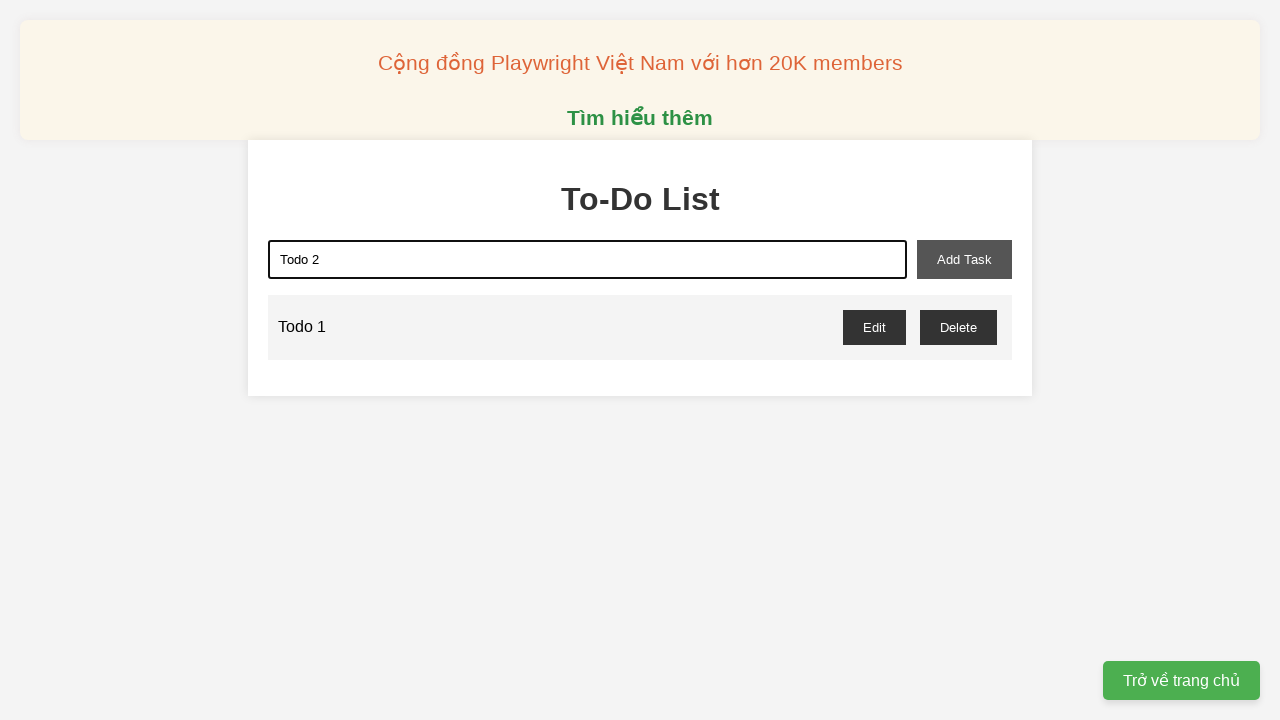

Clicked add task button to create 'Todo 2' at (964, 259) on xpath=//button[@id='add-task']
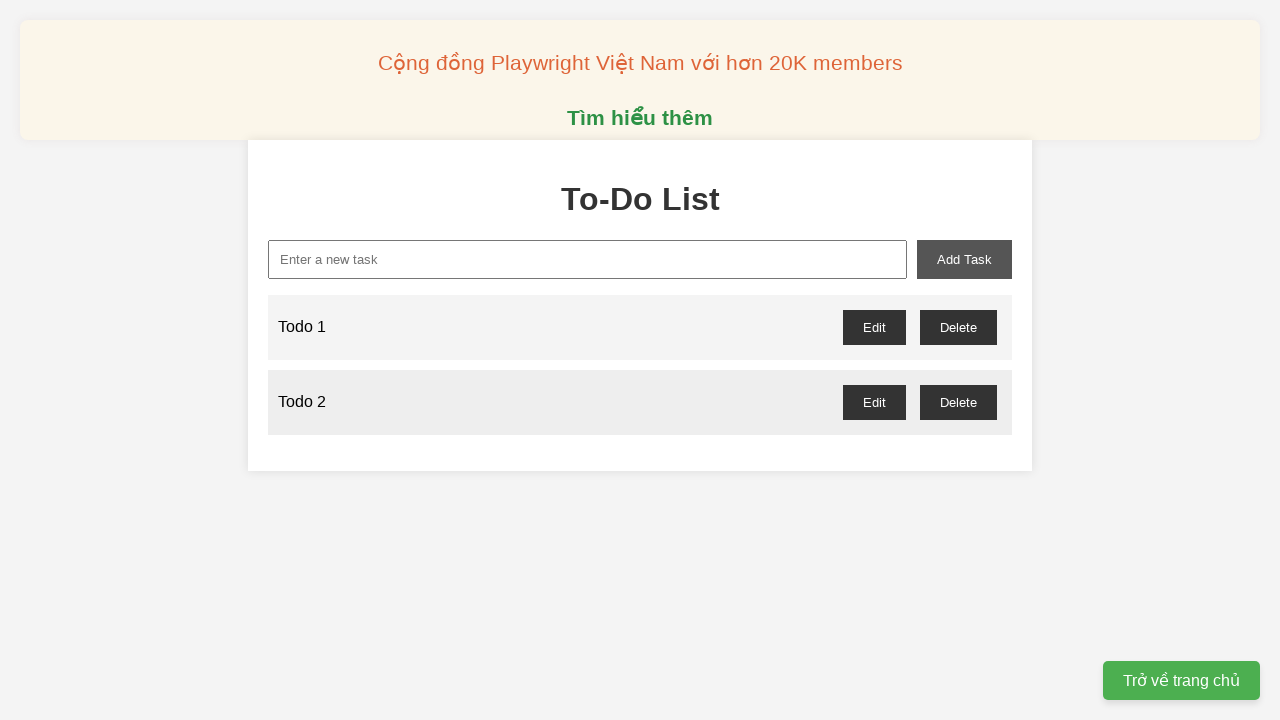

Filled input field with 'Todo 3' on xpath=//input[@id='new-task']
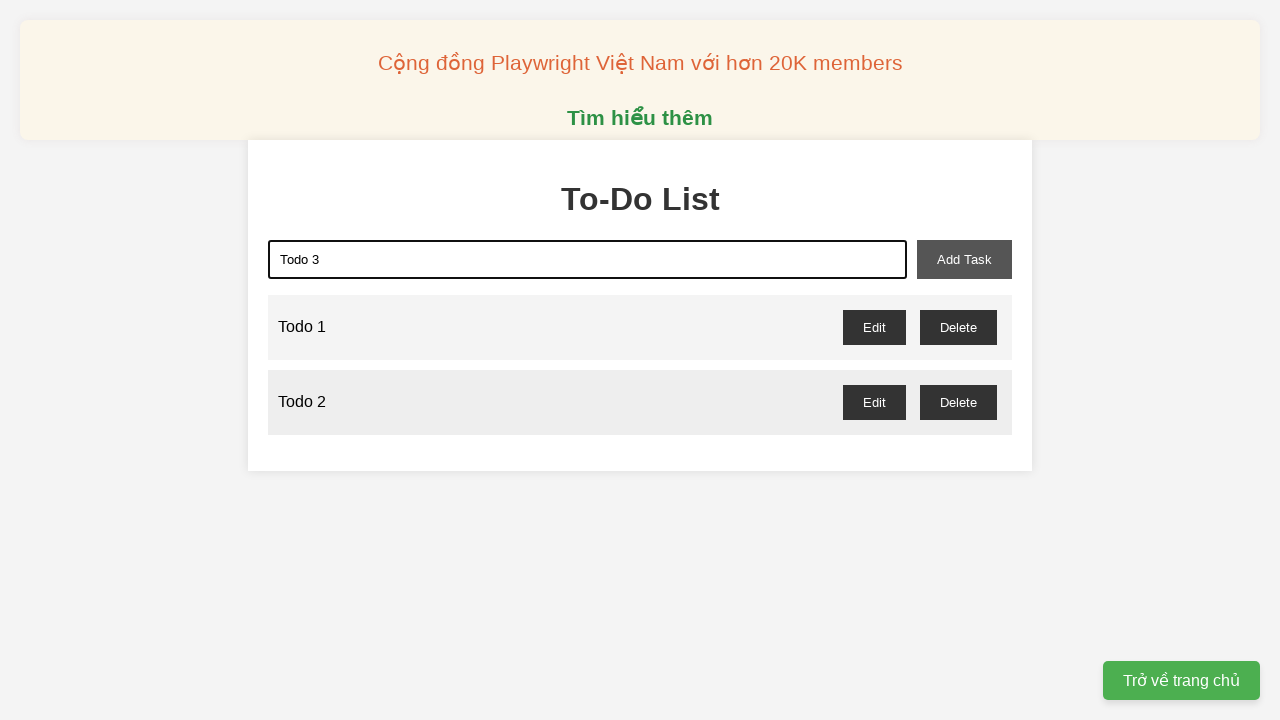

Clicked add task button to create 'Todo 3' at (964, 259) on xpath=//button[@id='add-task']
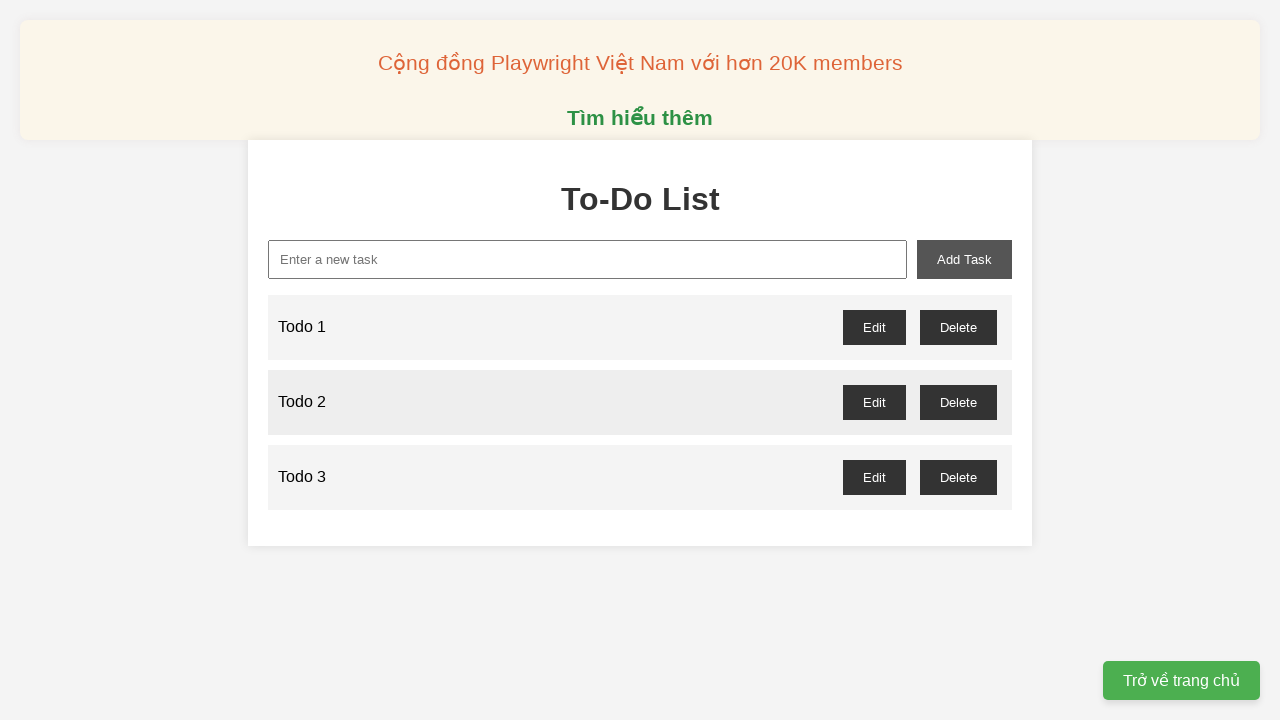

Filled input field with 'Todo 4' on xpath=//input[@id='new-task']
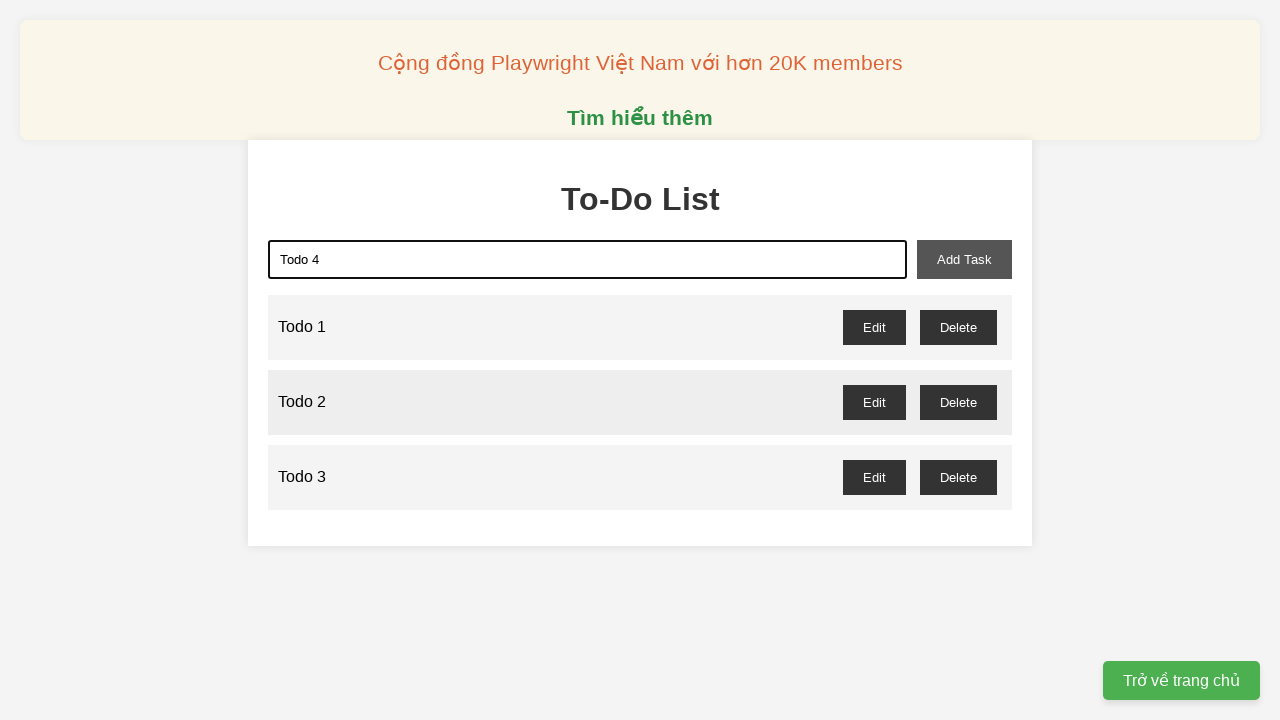

Clicked add task button to create 'Todo 4' at (964, 259) on xpath=//button[@id='add-task']
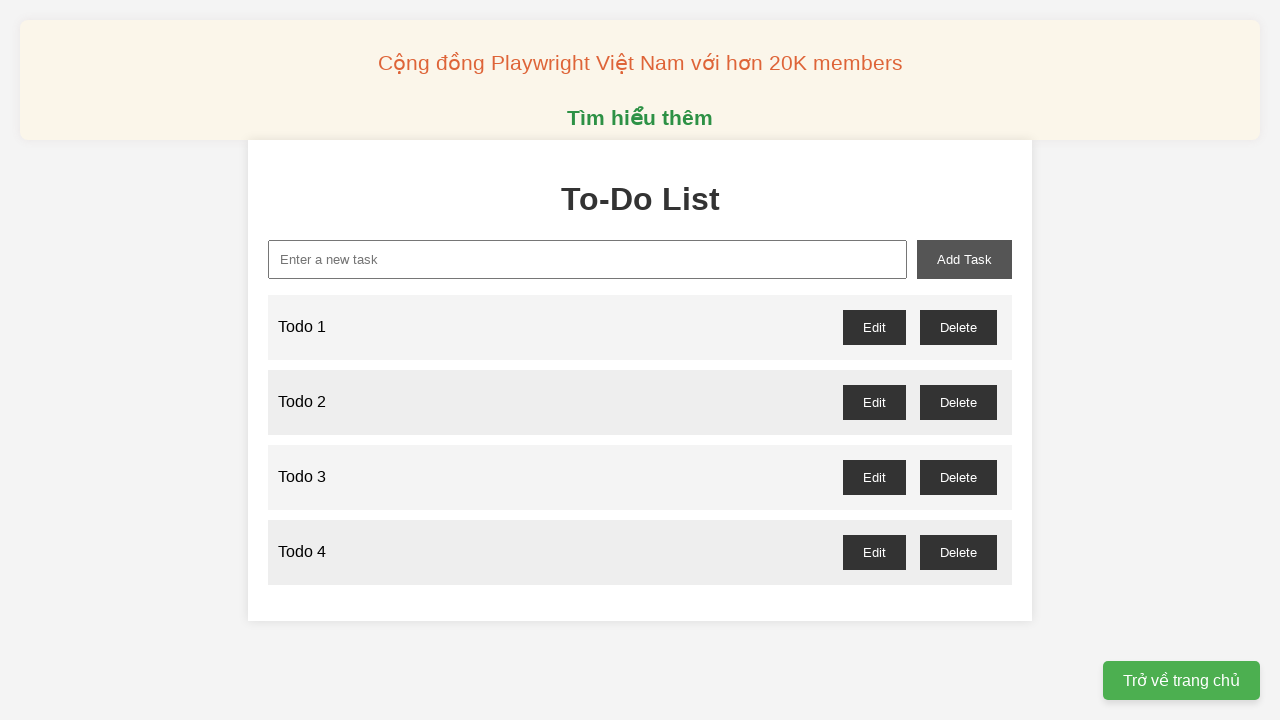

Filled input field with 'Todo 5' on xpath=//input[@id='new-task']
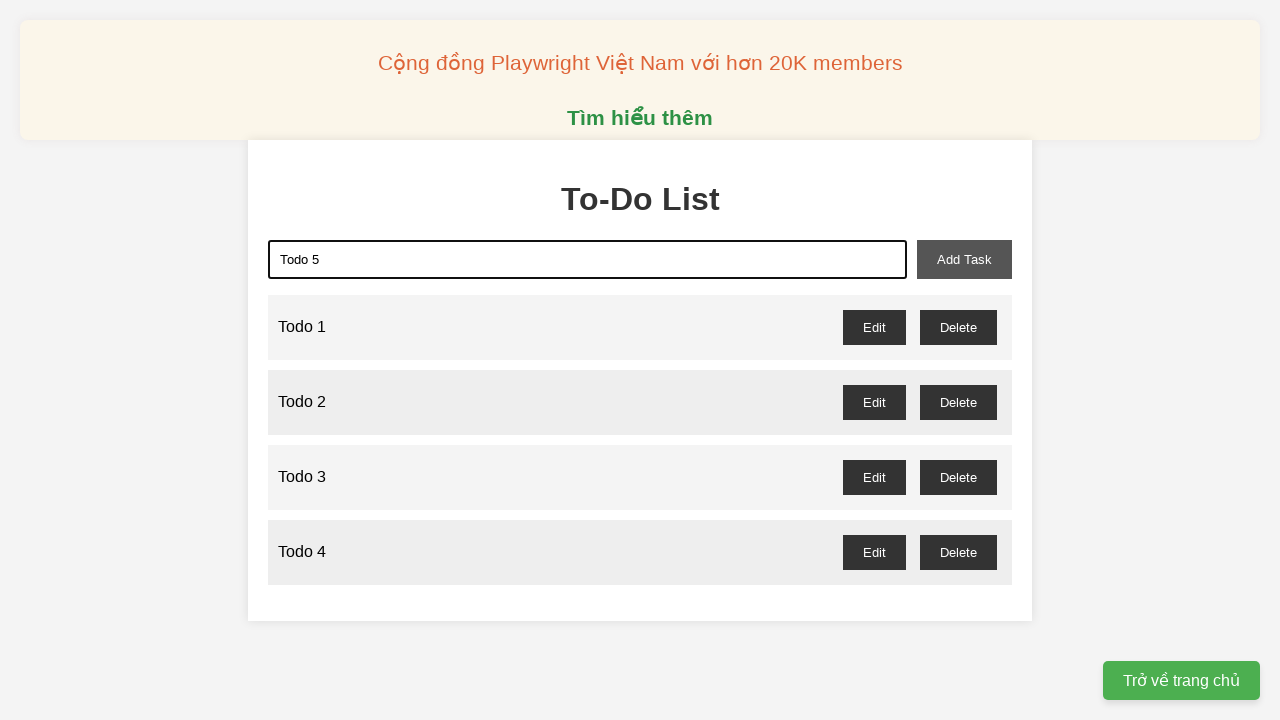

Clicked add task button to create 'Todo 5' at (964, 259) on xpath=//button[@id='add-task']
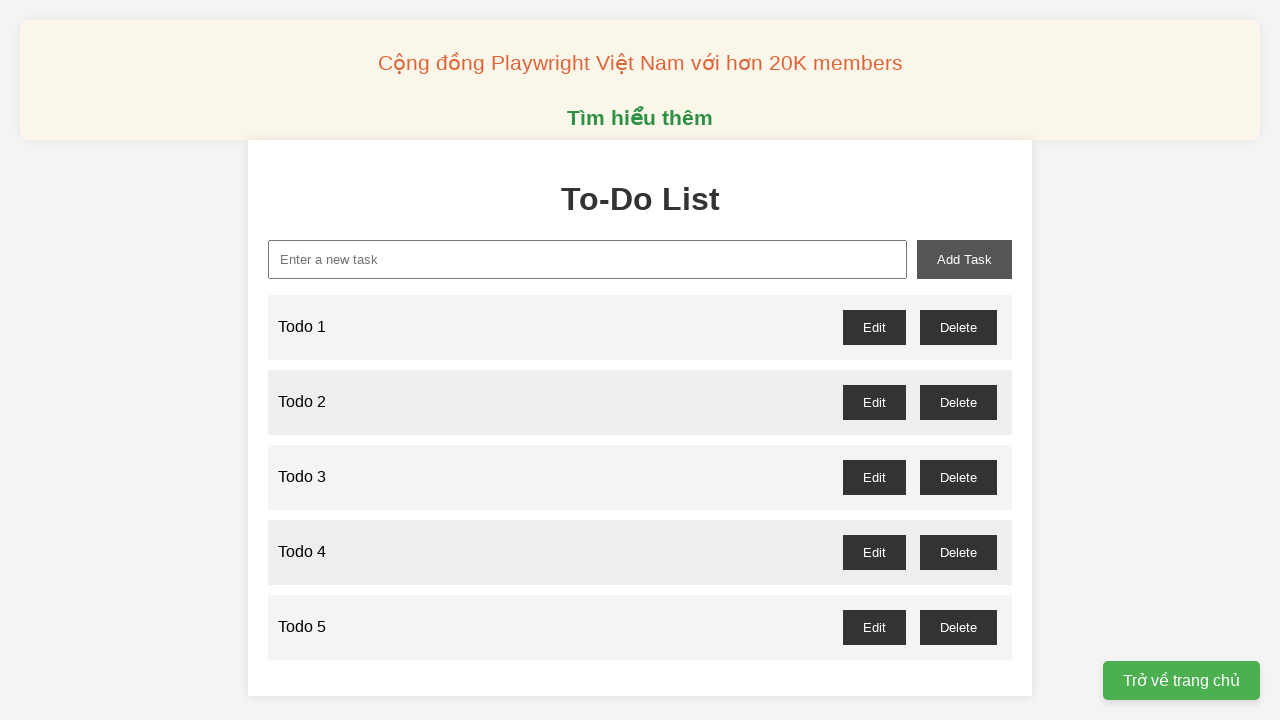

Filled input field with 'Todo 6' on xpath=//input[@id='new-task']
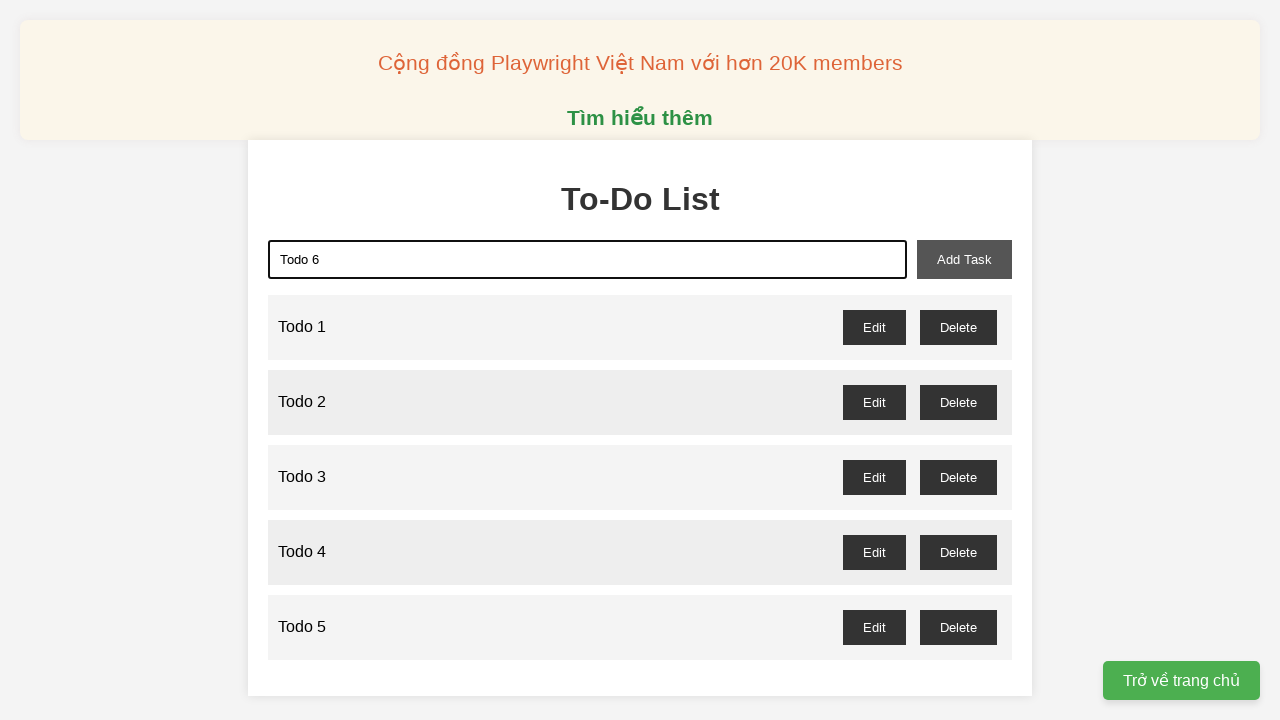

Clicked add task button to create 'Todo 6' at (964, 259) on xpath=//button[@id='add-task']
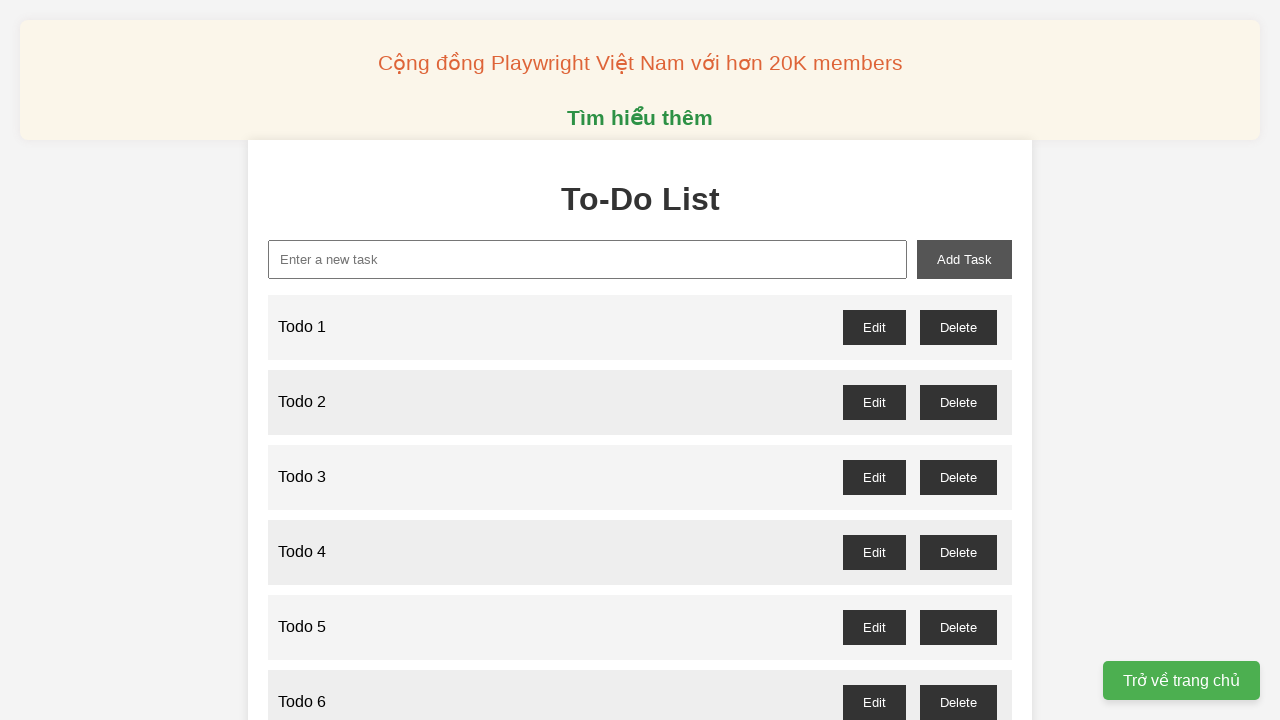

Filled input field with 'Todo 7' on xpath=//input[@id='new-task']
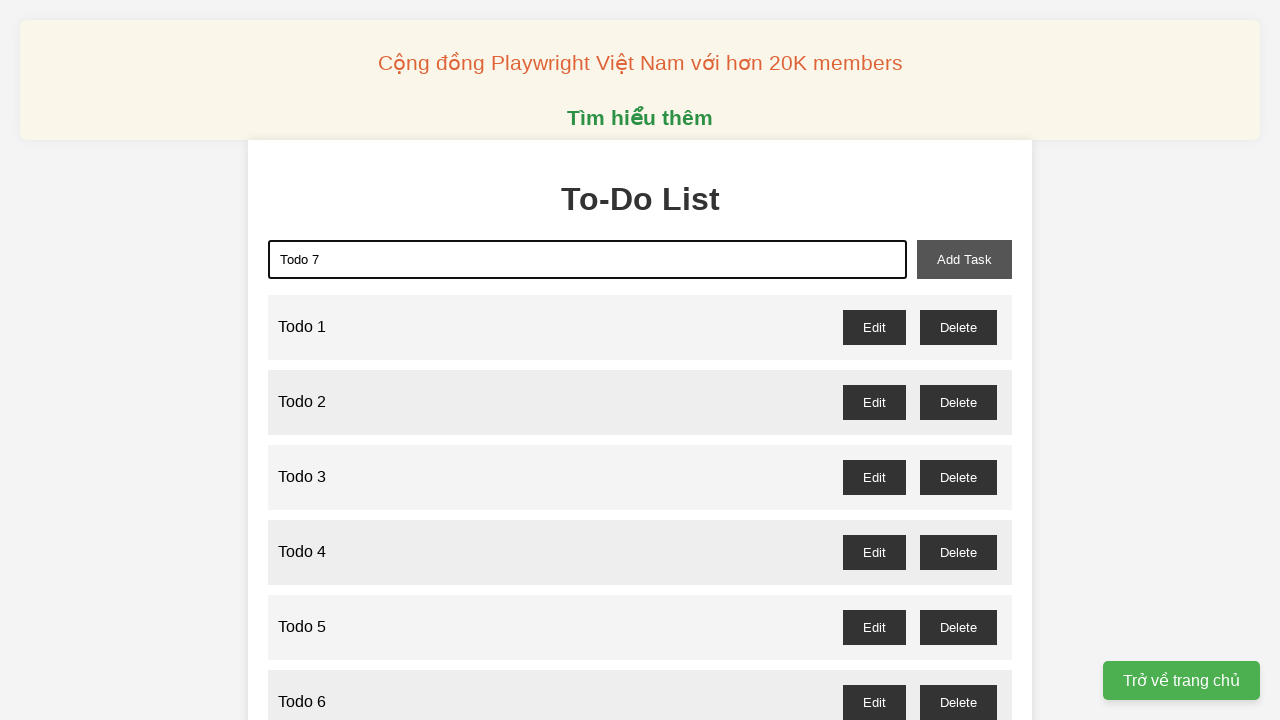

Clicked add task button to create 'Todo 7' at (964, 259) on xpath=//button[@id='add-task']
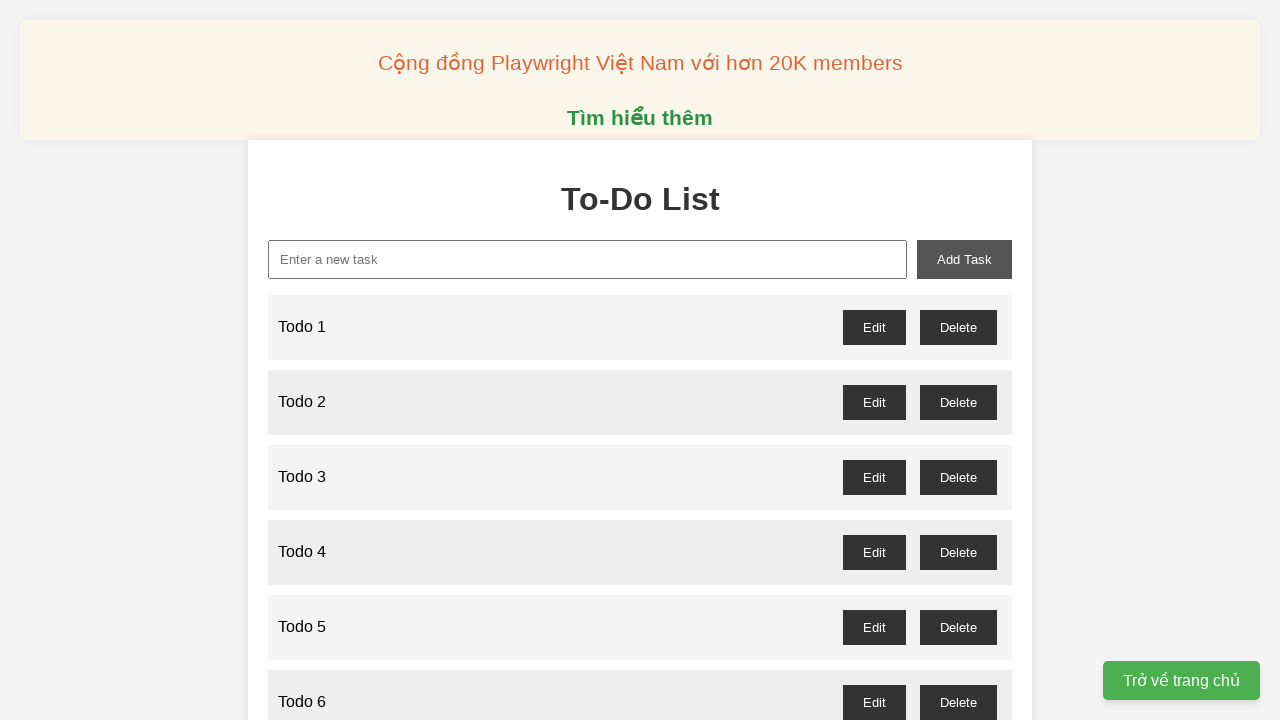

Filled input field with 'Todo 8' on xpath=//input[@id='new-task']
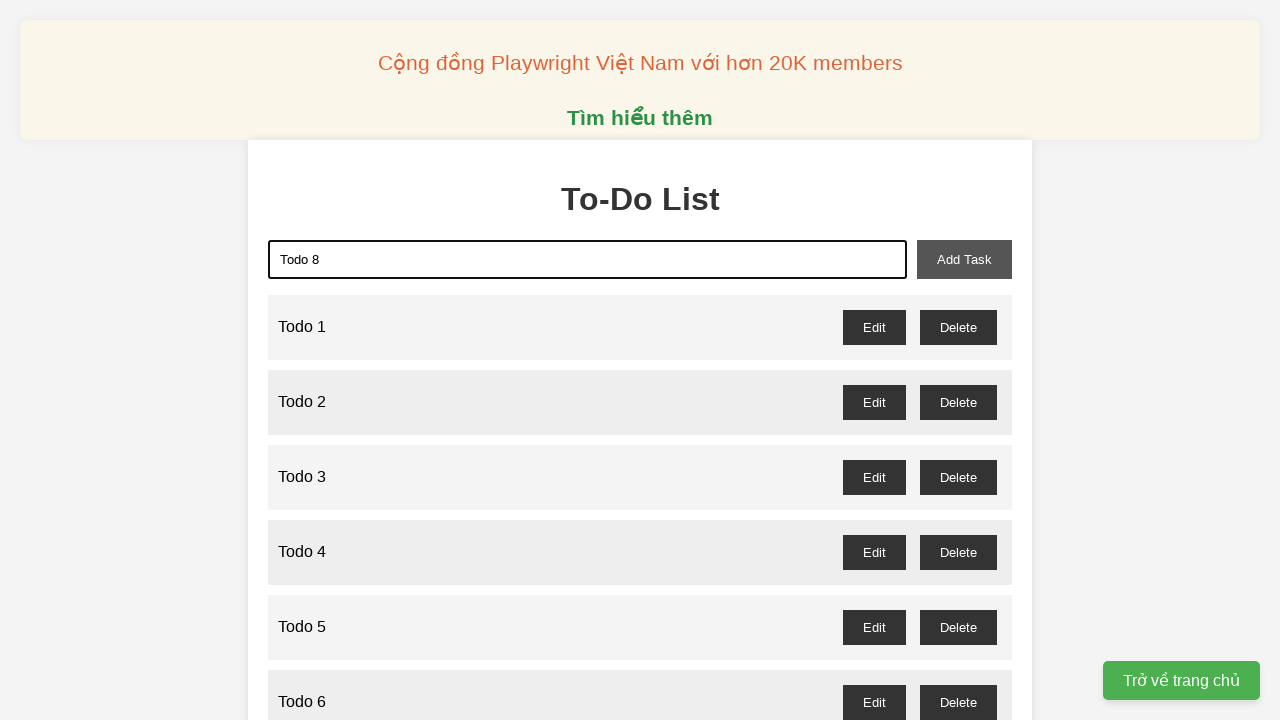

Clicked add task button to create 'Todo 8' at (964, 259) on xpath=//button[@id='add-task']
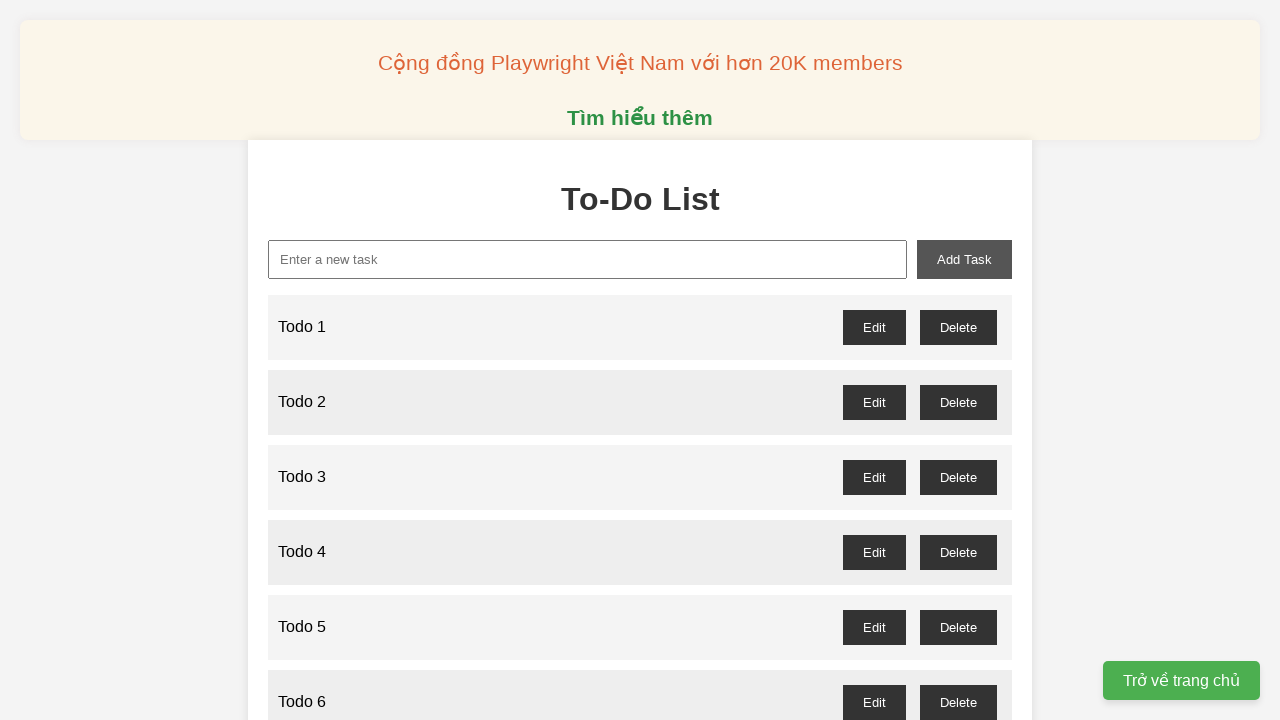

Filled input field with 'Todo 9' on xpath=//input[@id='new-task']
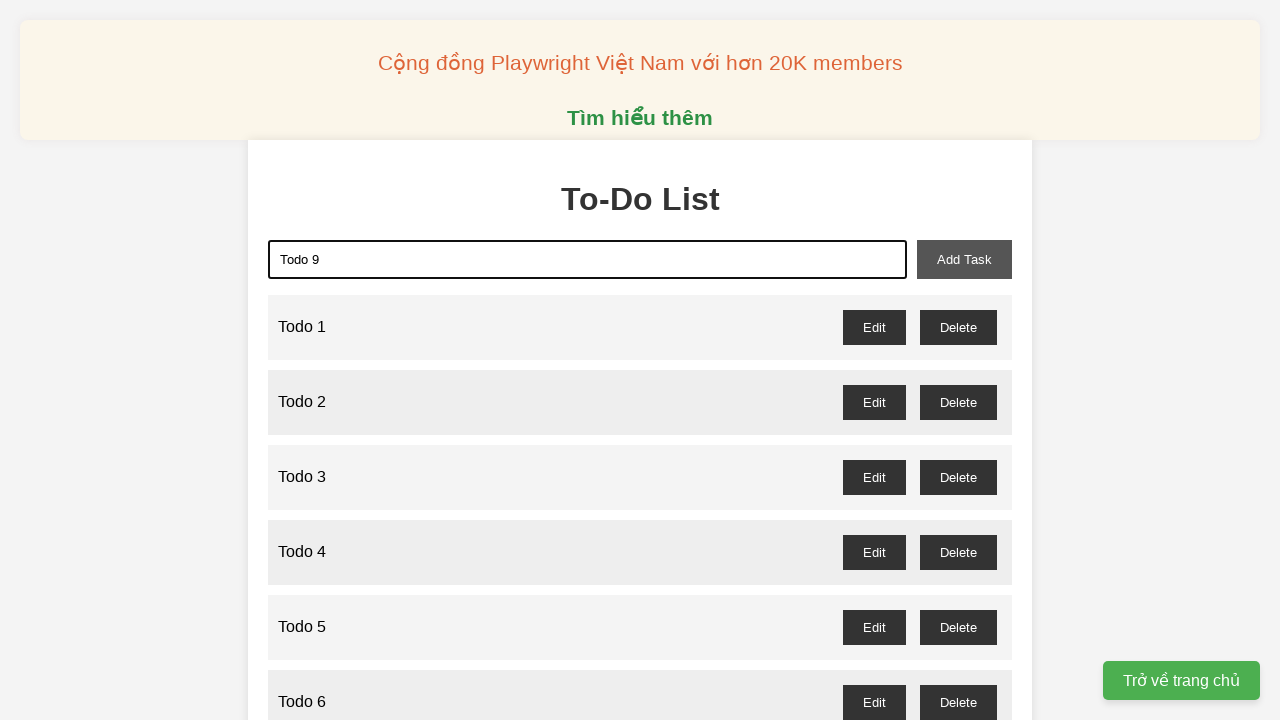

Clicked add task button to create 'Todo 9' at (964, 259) on xpath=//button[@id='add-task']
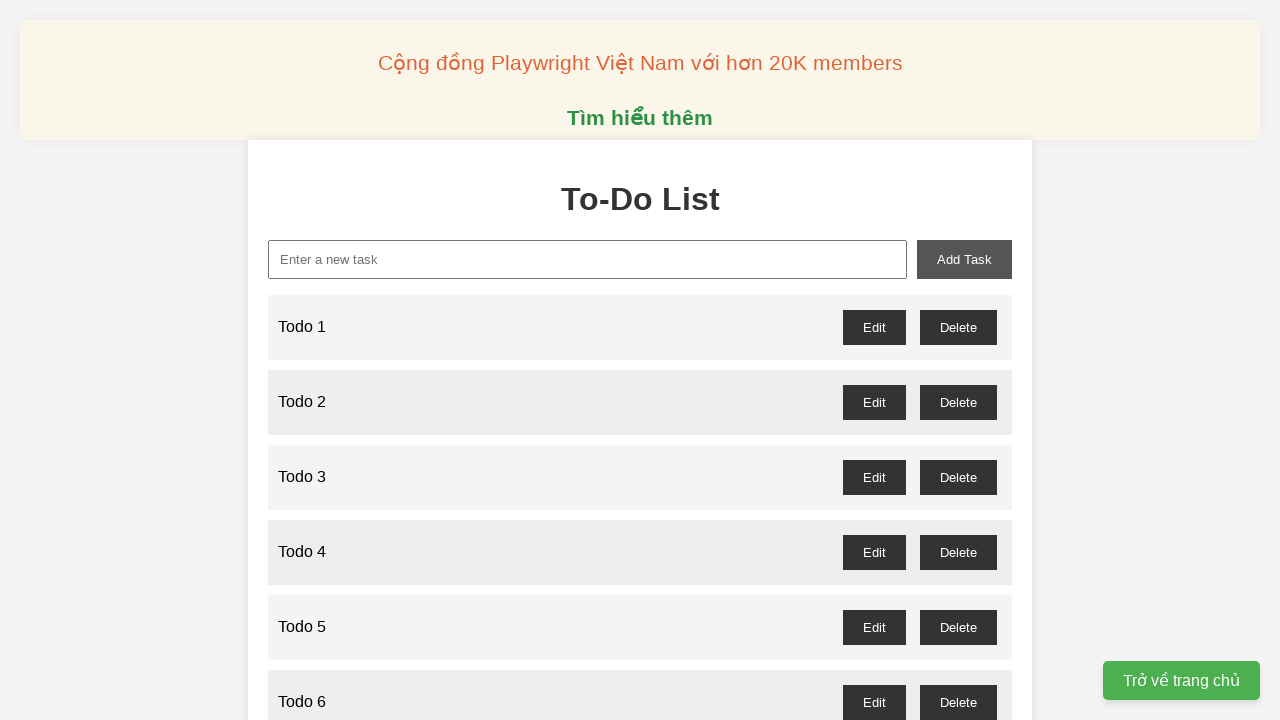

Filled input field with 'Todo 10' on xpath=//input[@id='new-task']
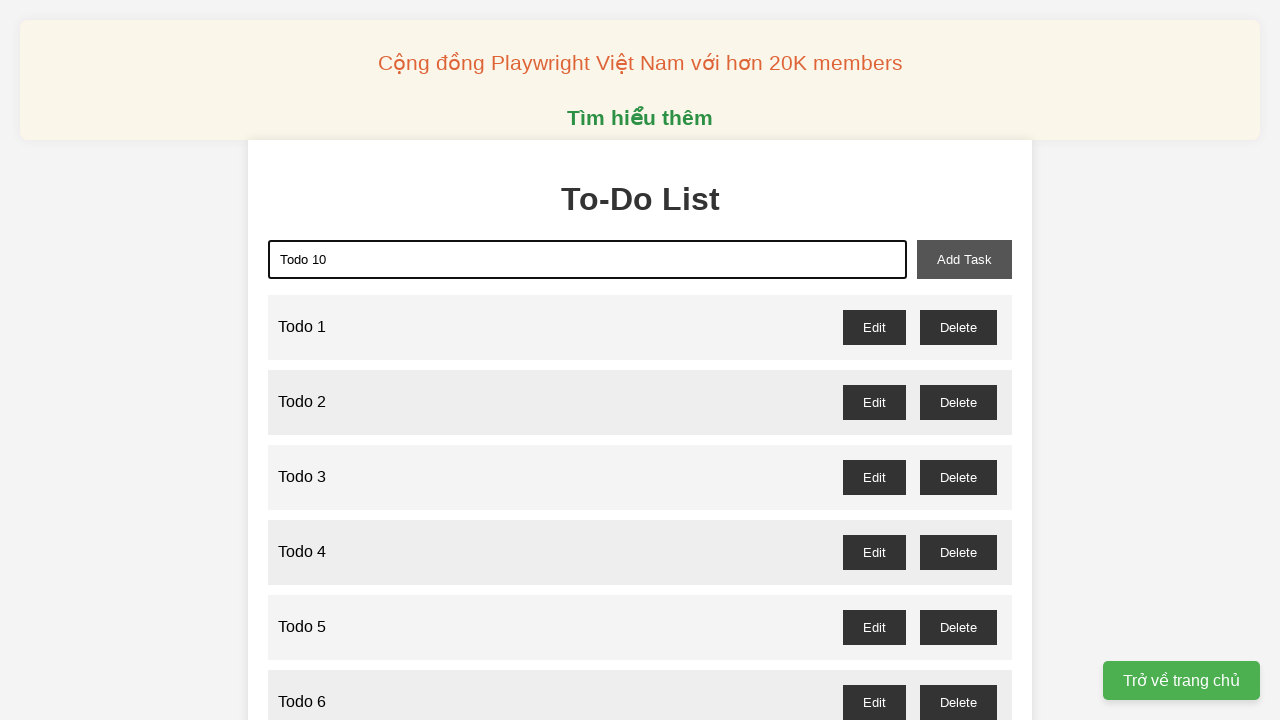

Clicked add task button to create 'Todo 10' at (964, 259) on xpath=//button[@id='add-task']
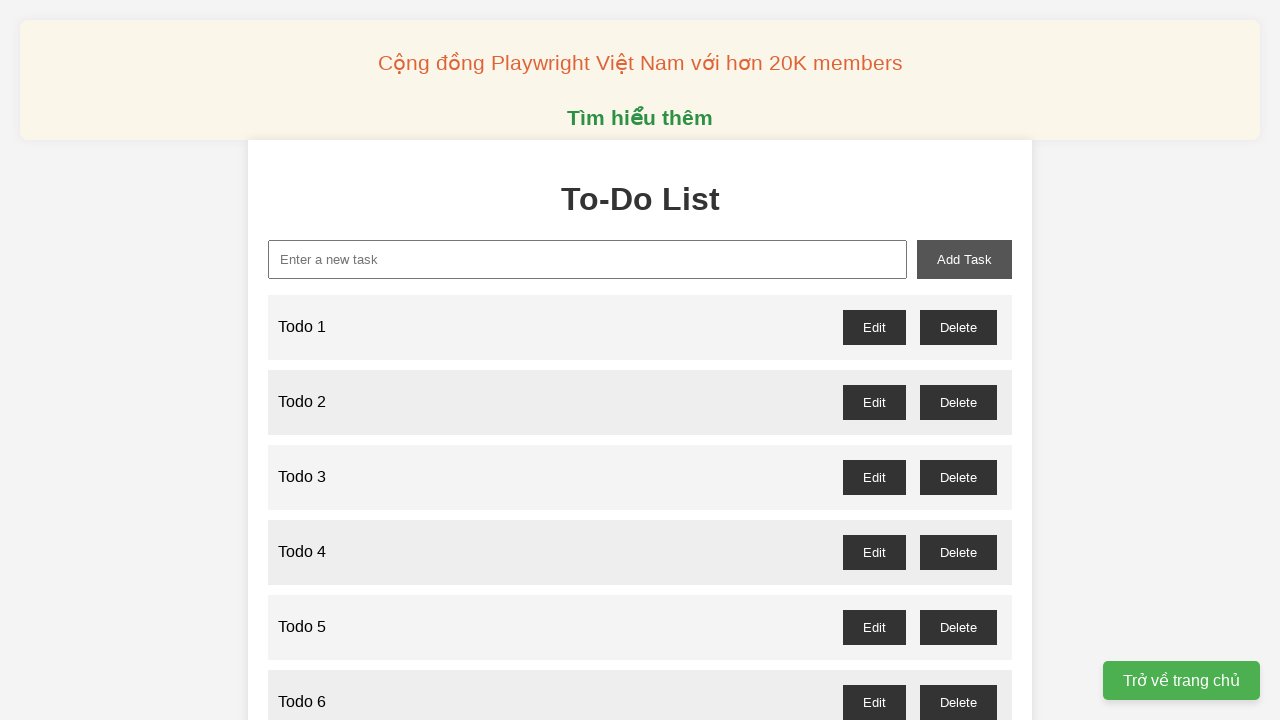

Filled input field with 'Todo 11' on xpath=//input[@id='new-task']
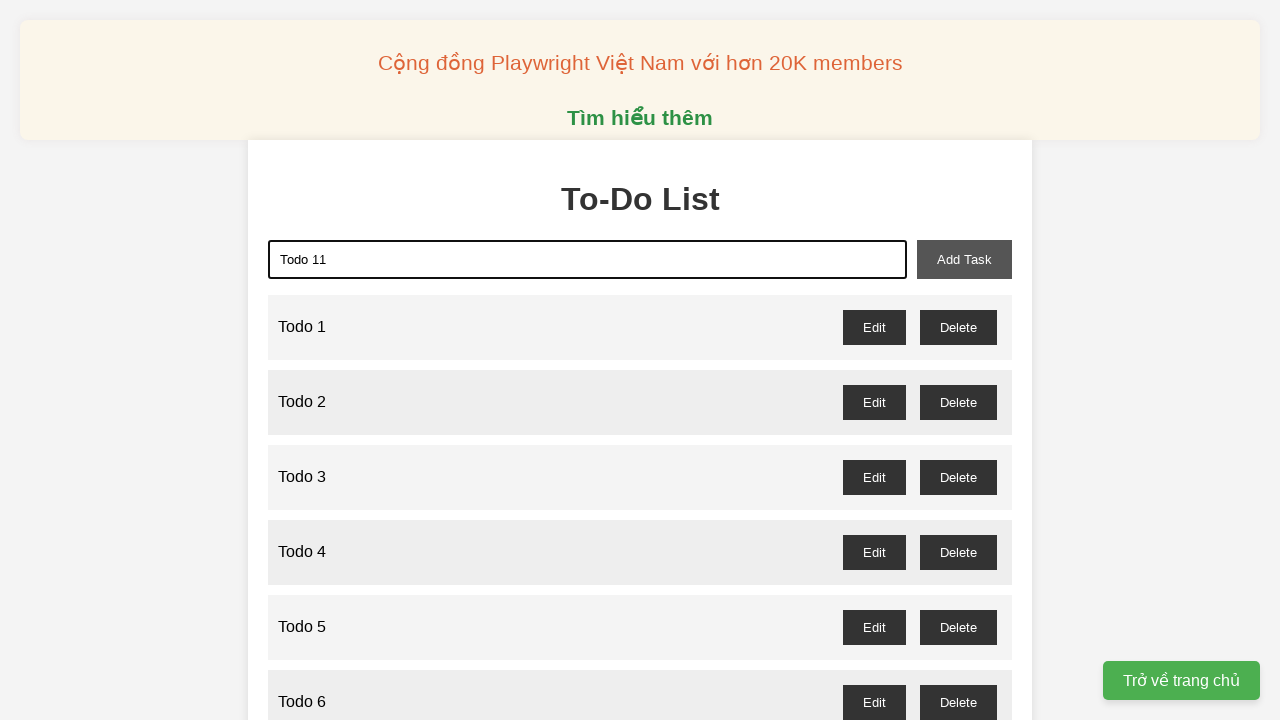

Clicked add task button to create 'Todo 11' at (964, 259) on xpath=//button[@id='add-task']
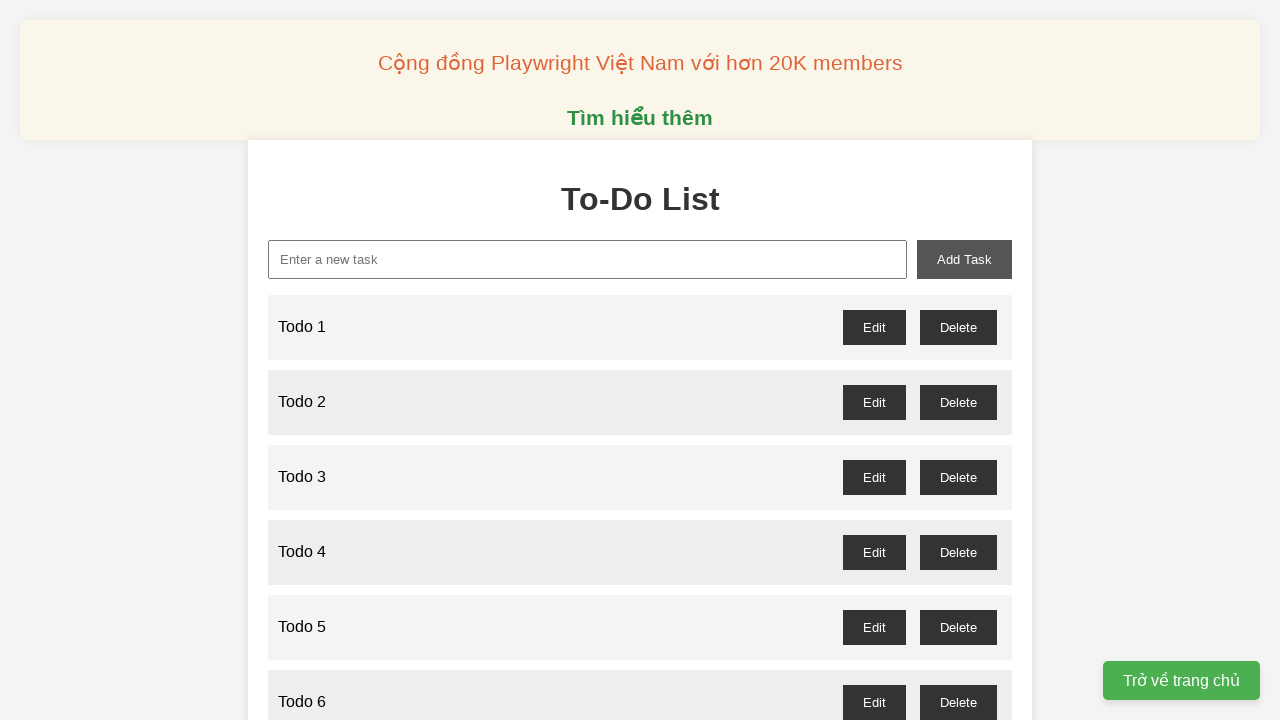

Filled input field with 'Todo 12' on xpath=//input[@id='new-task']
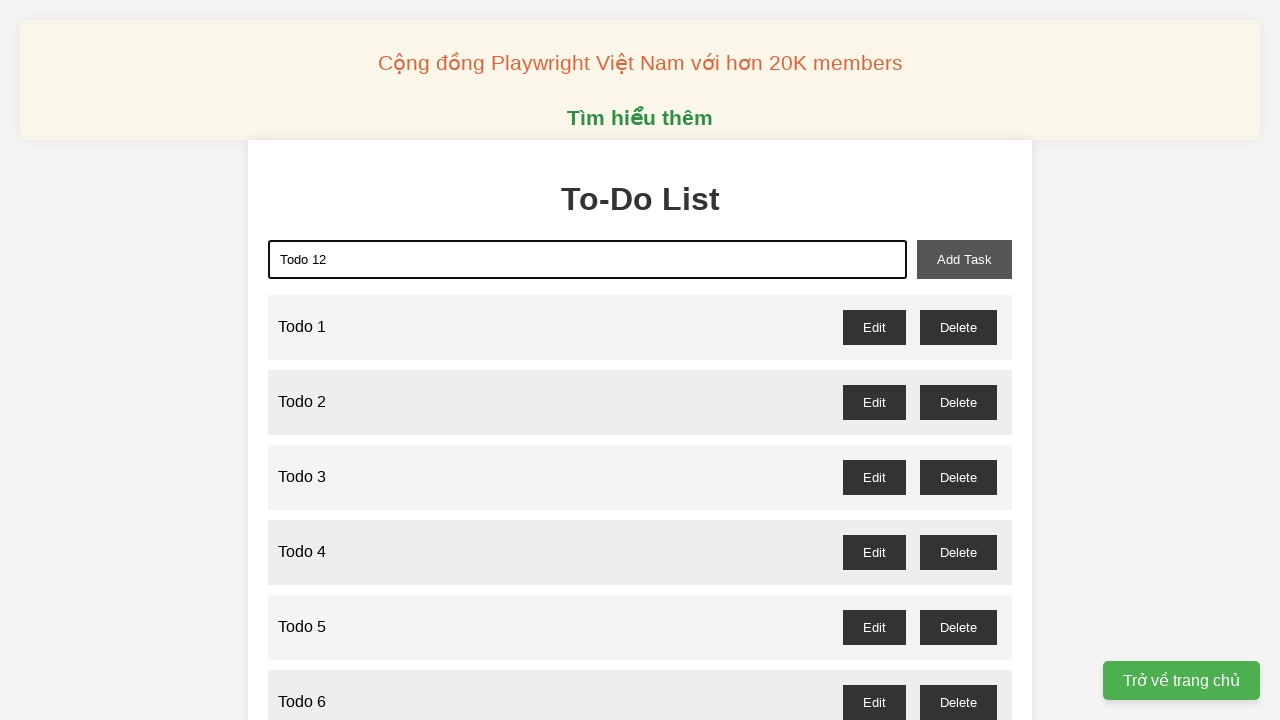

Clicked add task button to create 'Todo 12' at (964, 259) on xpath=//button[@id='add-task']
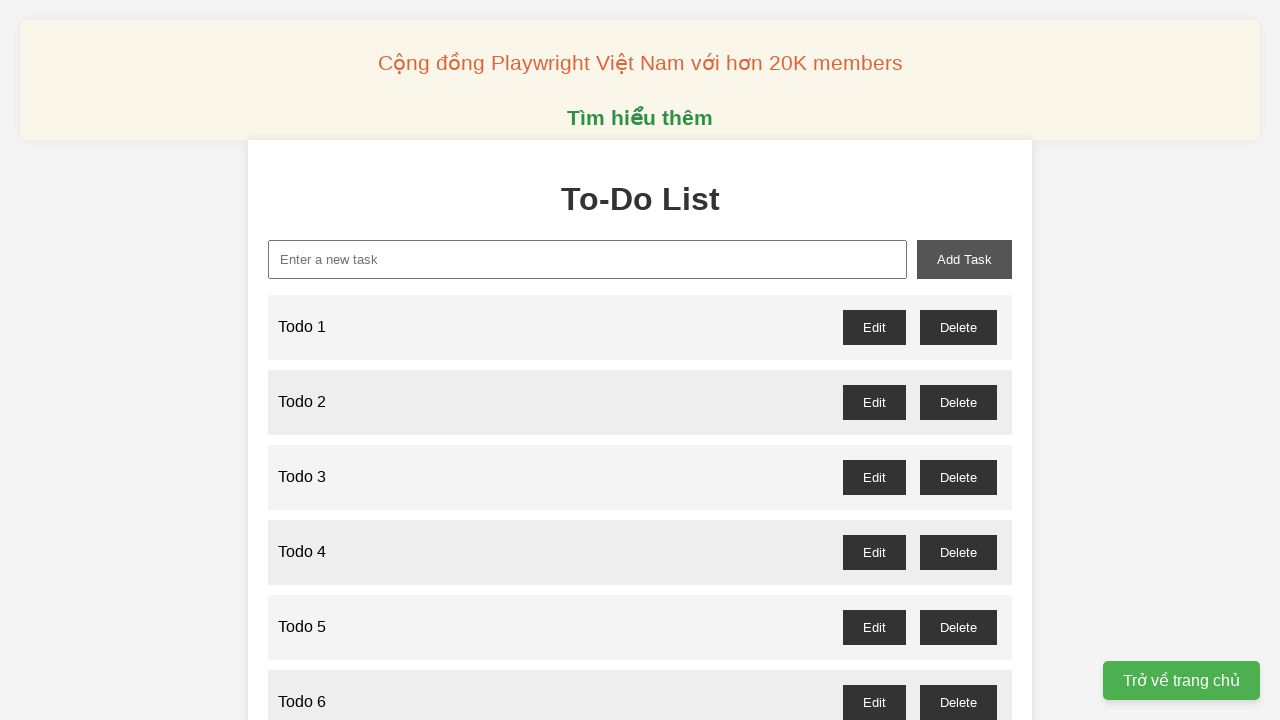

Filled input field with 'Todo 13' on xpath=//input[@id='new-task']
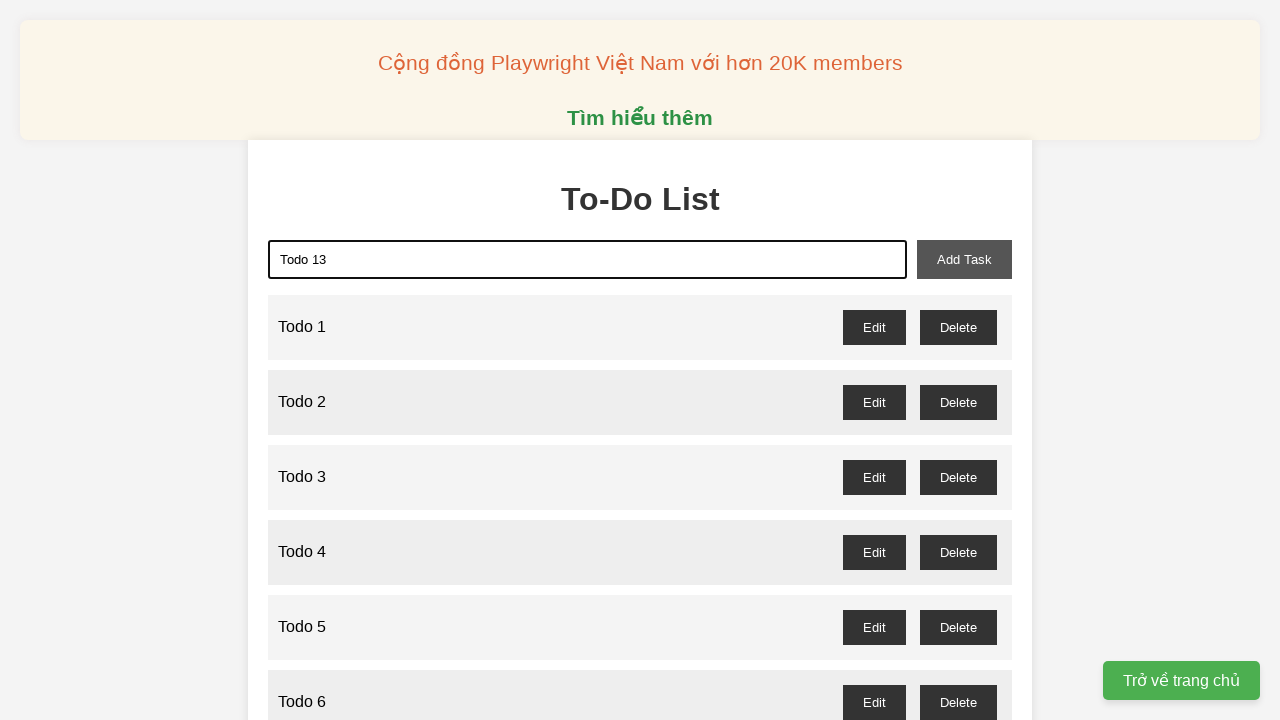

Clicked add task button to create 'Todo 13' at (964, 259) on xpath=//button[@id='add-task']
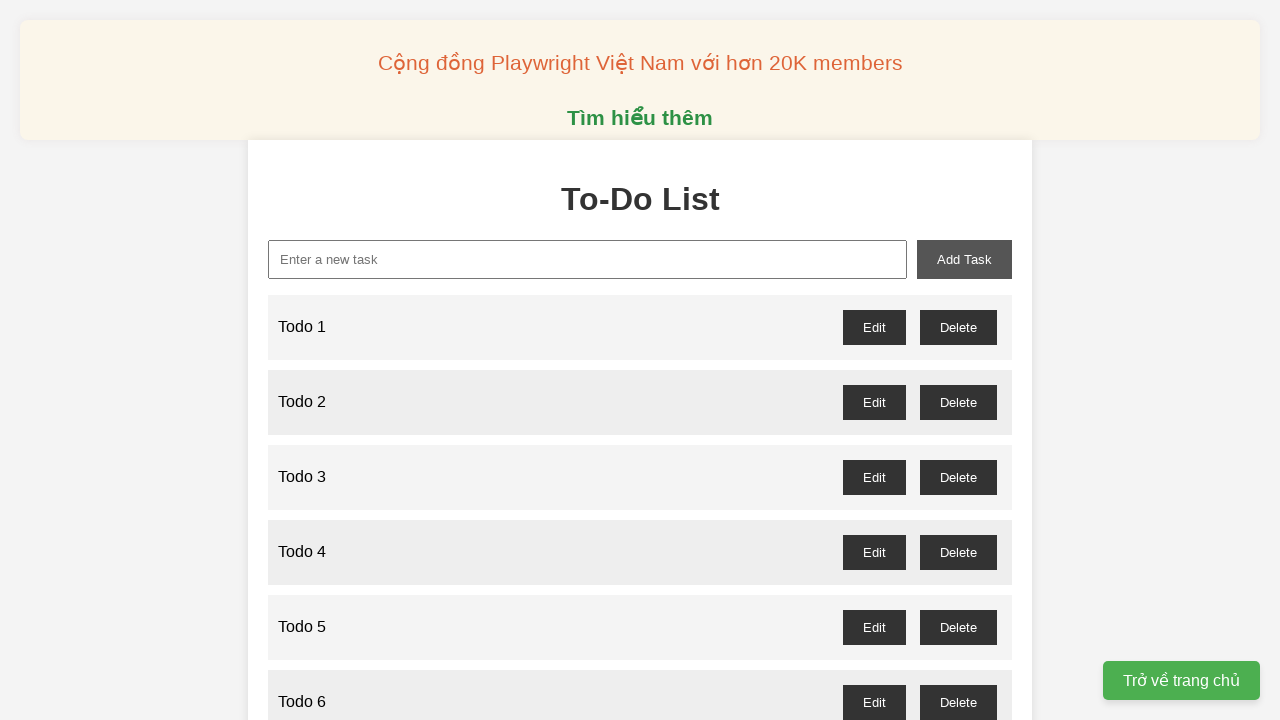

Filled input field with 'Todo 14' on xpath=//input[@id='new-task']
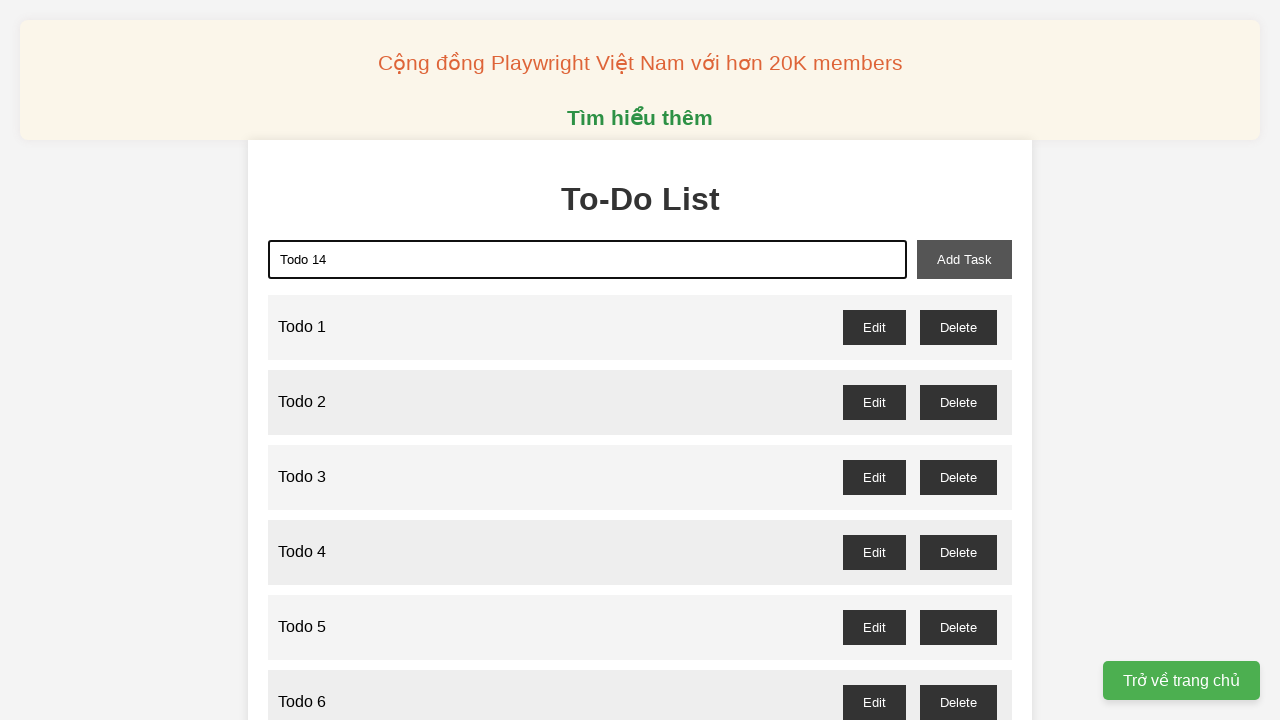

Clicked add task button to create 'Todo 14' at (964, 259) on xpath=//button[@id='add-task']
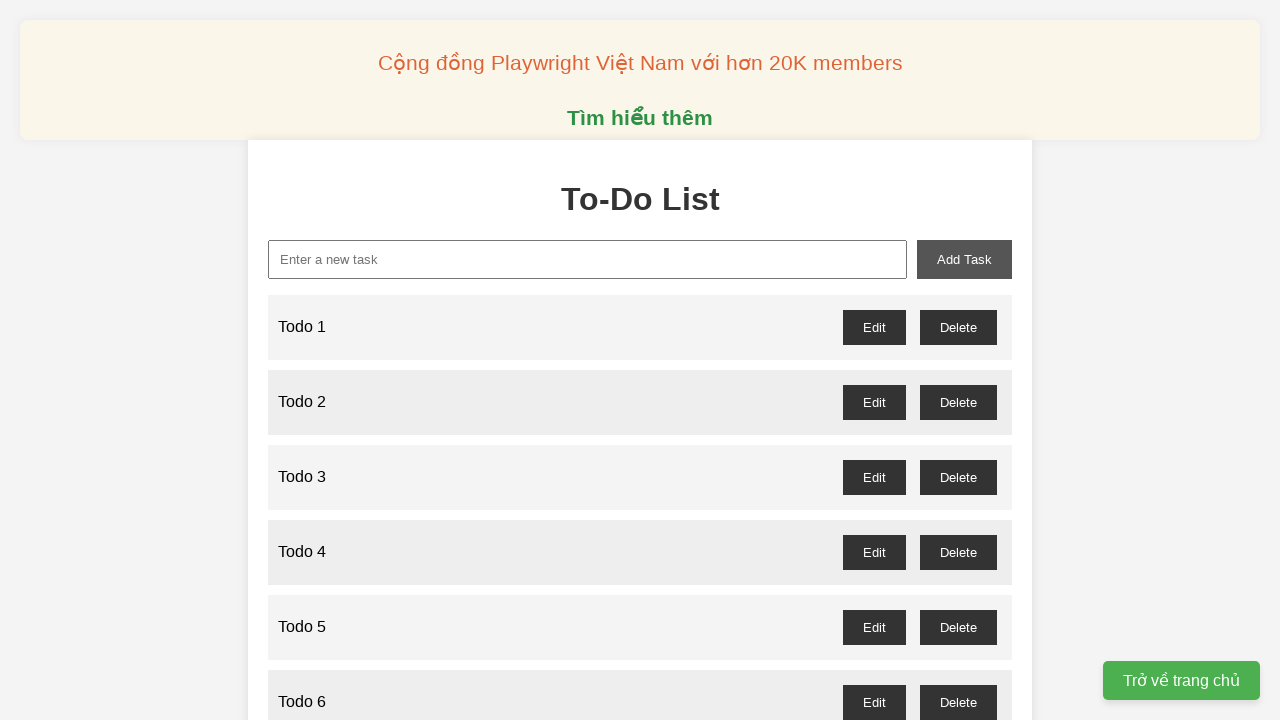

Filled input field with 'Todo 15' on xpath=//input[@id='new-task']
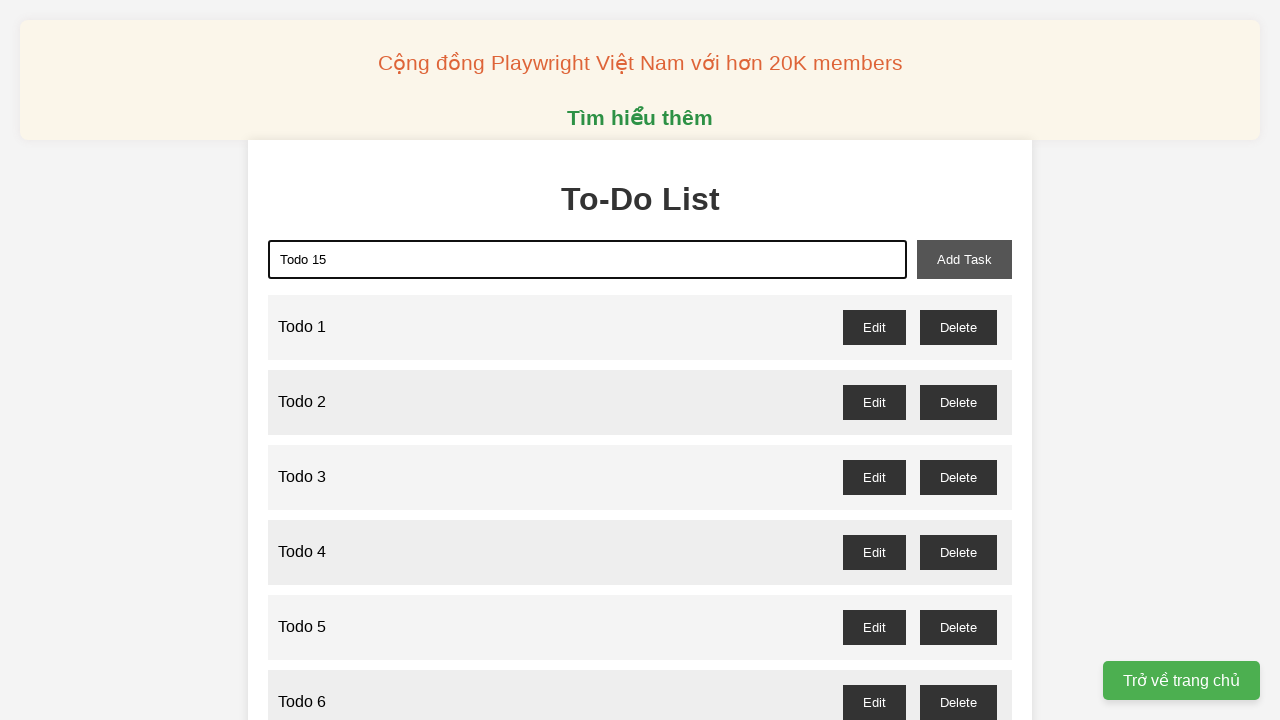

Clicked add task button to create 'Todo 15' at (964, 259) on xpath=//button[@id='add-task']
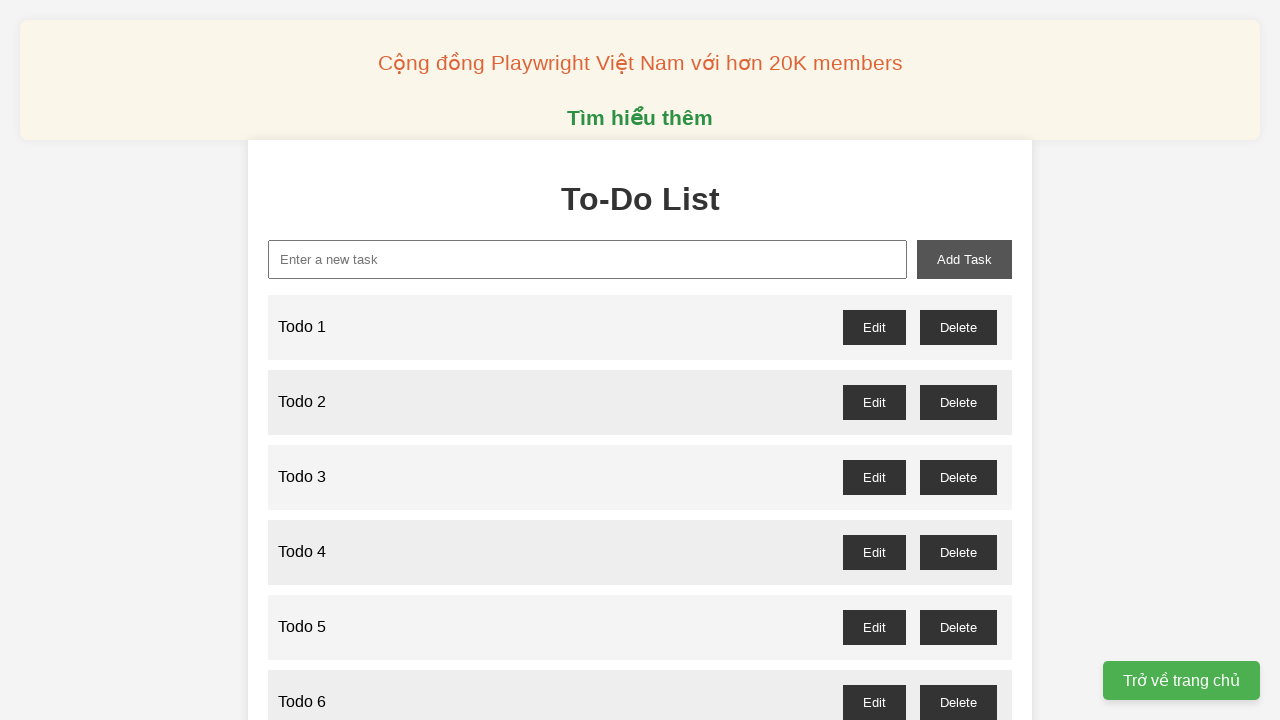

Filled input field with 'Todo 16' on xpath=//input[@id='new-task']
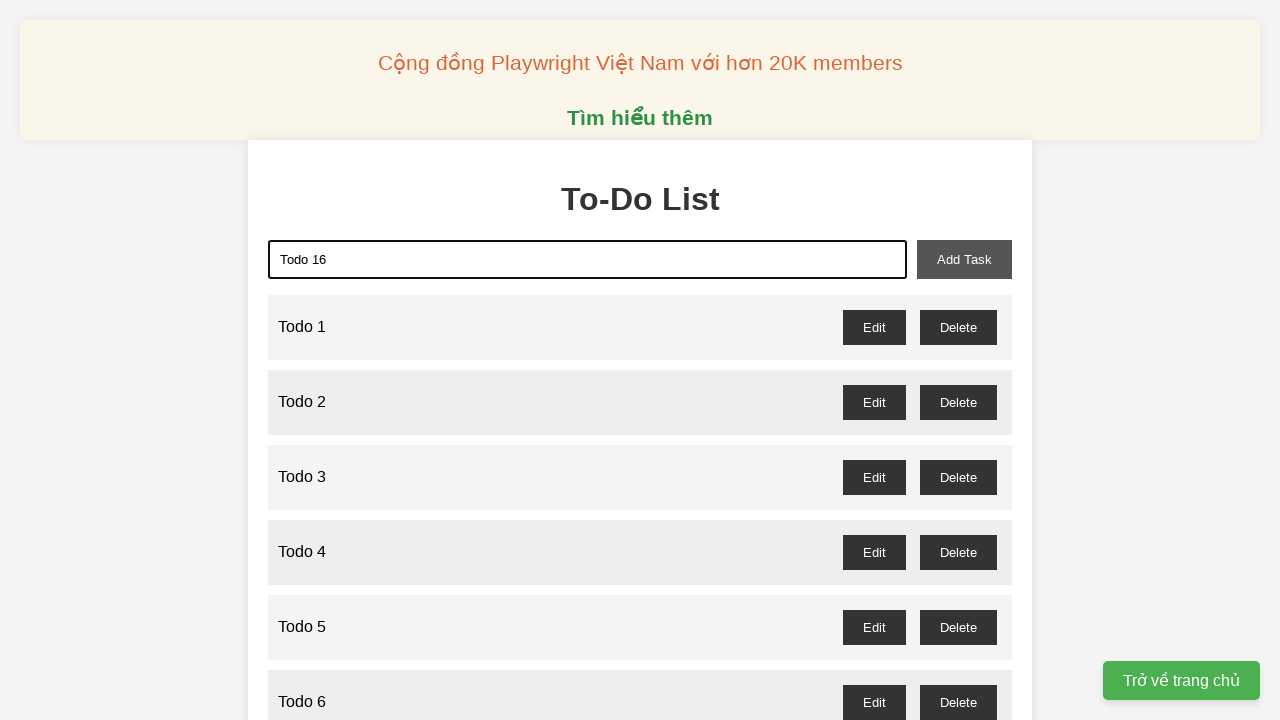

Clicked add task button to create 'Todo 16' at (964, 259) on xpath=//button[@id='add-task']
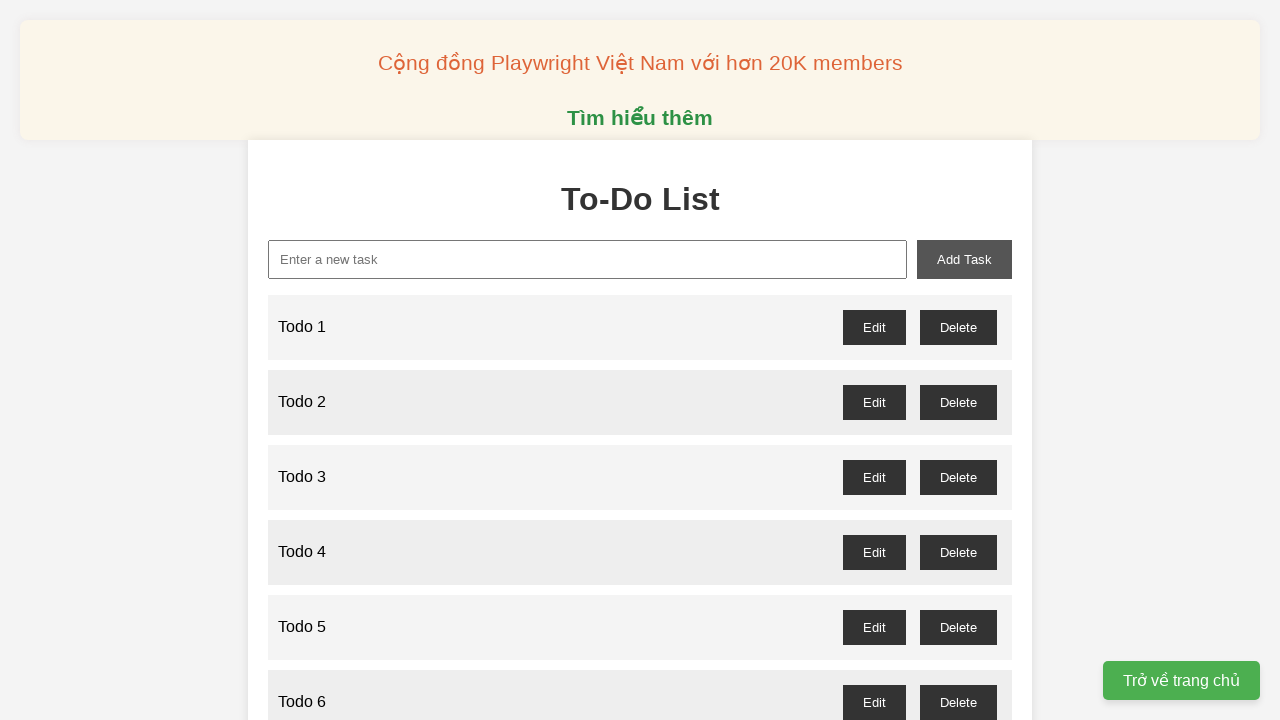

Filled input field with 'Todo 17' on xpath=//input[@id='new-task']
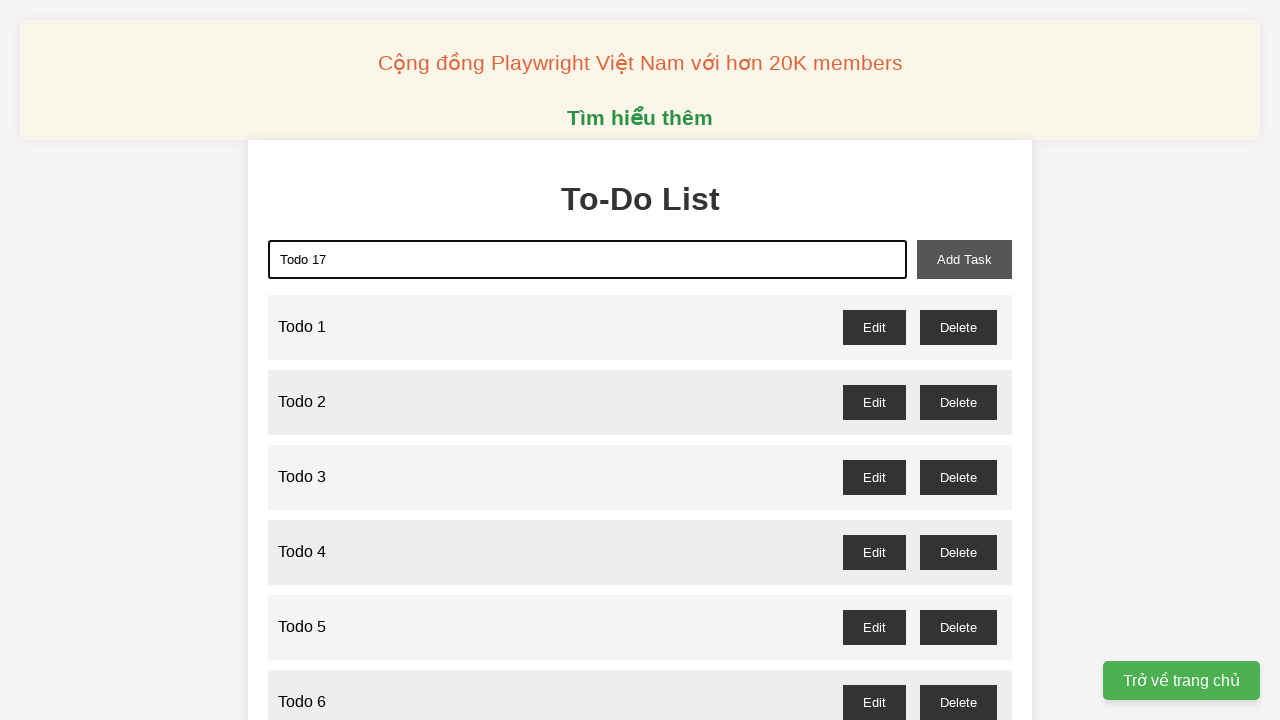

Clicked add task button to create 'Todo 17' at (964, 259) on xpath=//button[@id='add-task']
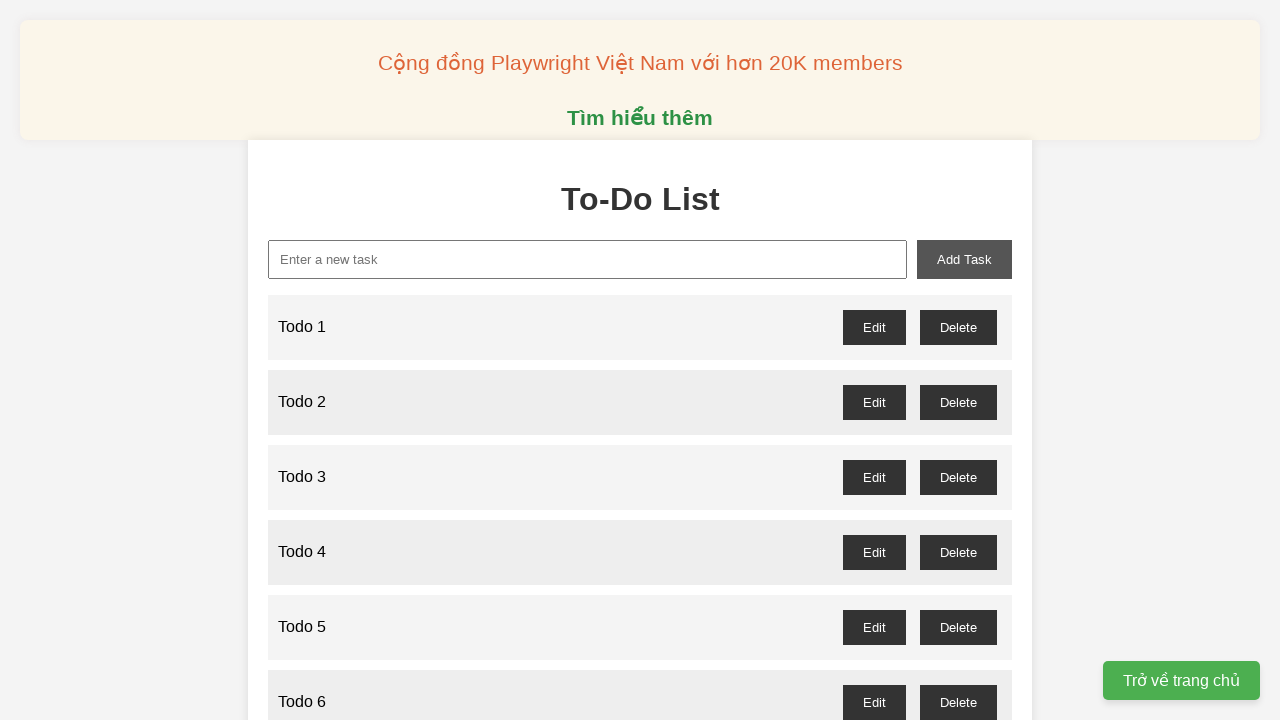

Filled input field with 'Todo 18' on xpath=//input[@id='new-task']
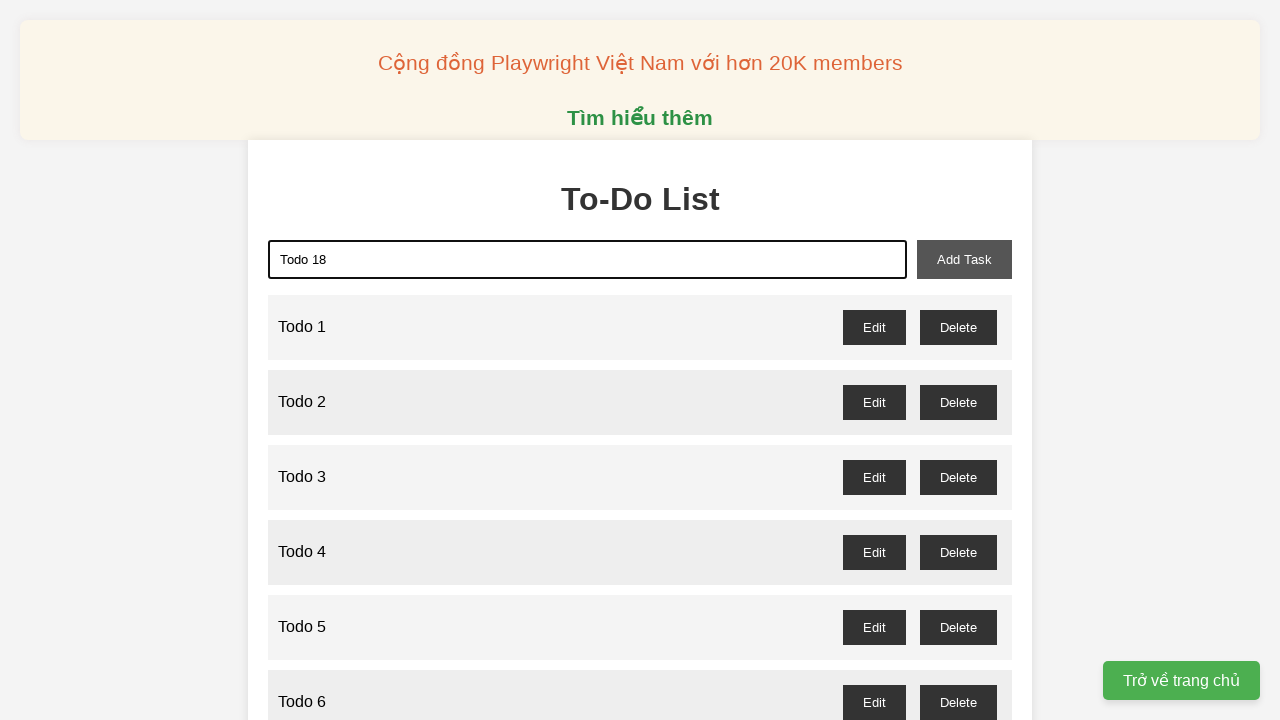

Clicked add task button to create 'Todo 18' at (964, 259) on xpath=//button[@id='add-task']
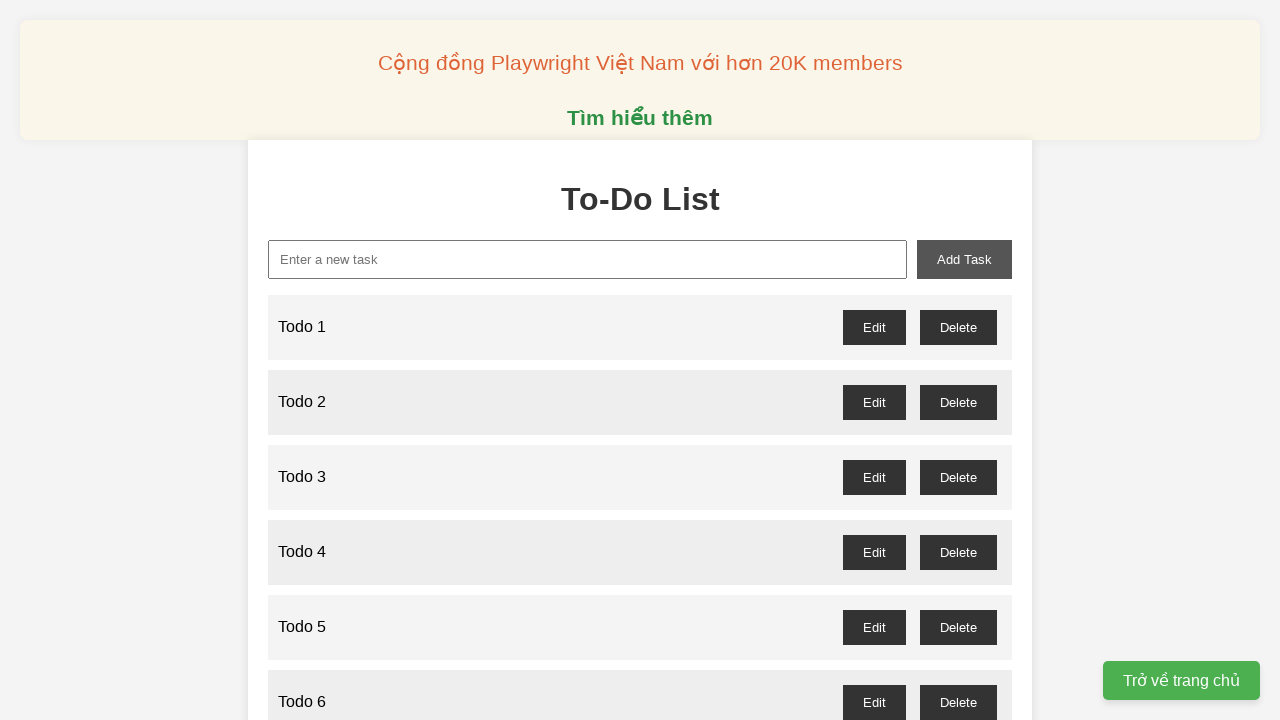

Filled input field with 'Todo 19' on xpath=//input[@id='new-task']
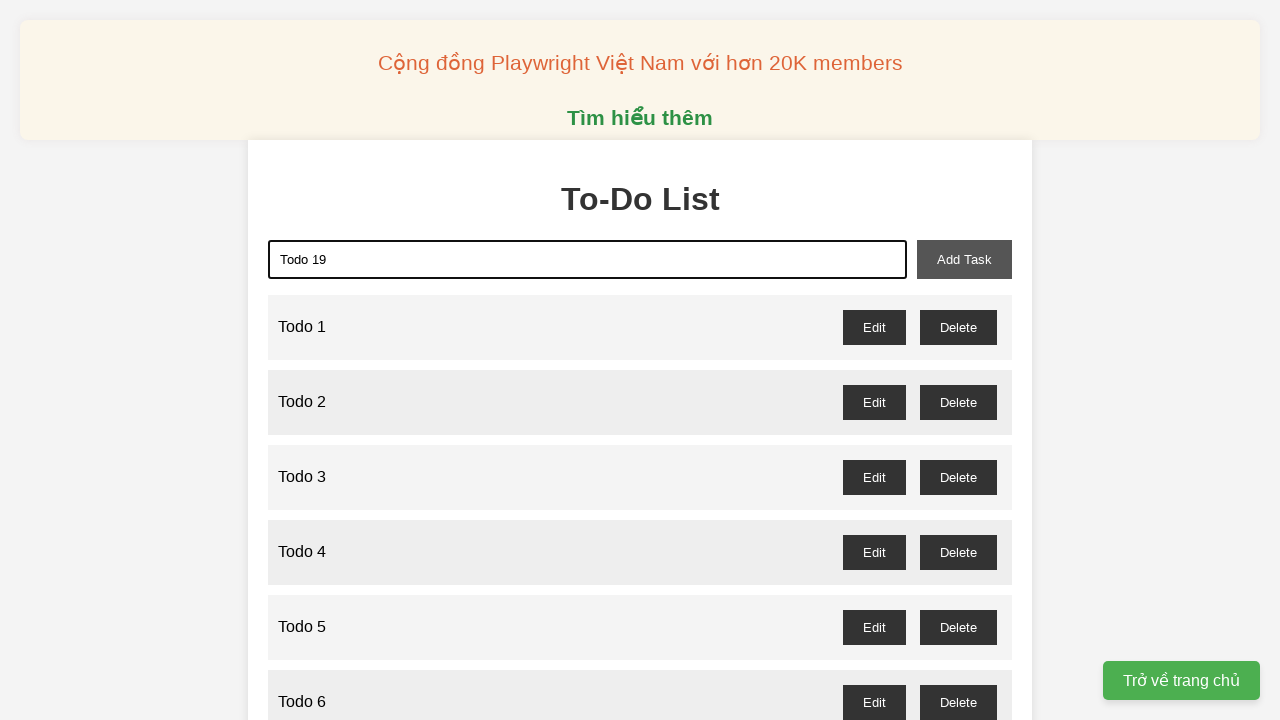

Clicked add task button to create 'Todo 19' at (964, 259) on xpath=//button[@id='add-task']
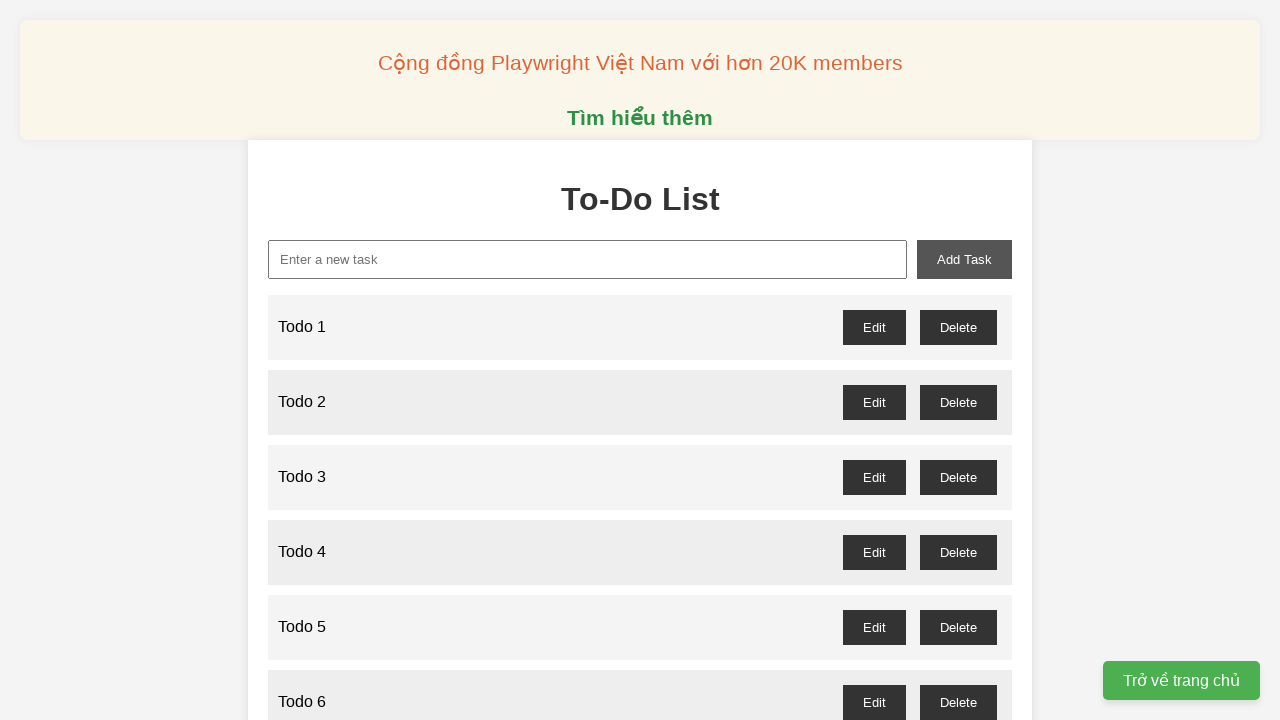

Filled input field with 'Todo 20' on xpath=//input[@id='new-task']
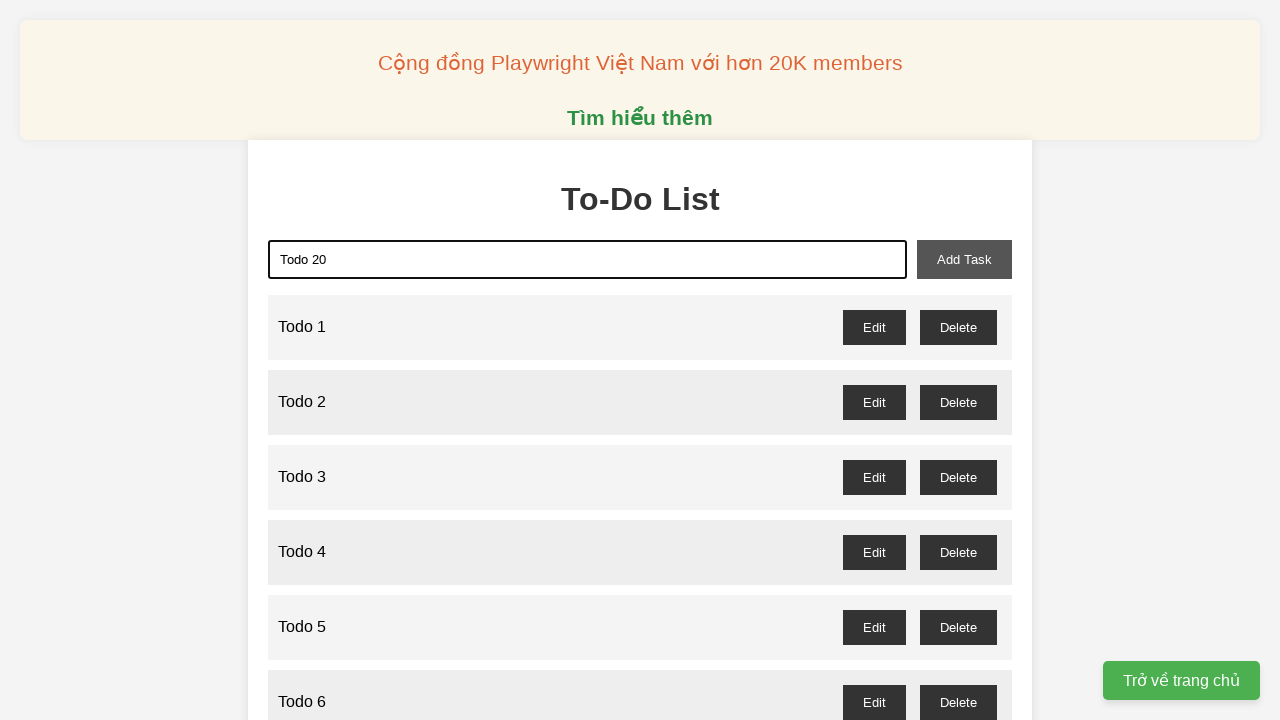

Clicked add task button to create 'Todo 20' at (964, 259) on xpath=//button[@id='add-task']
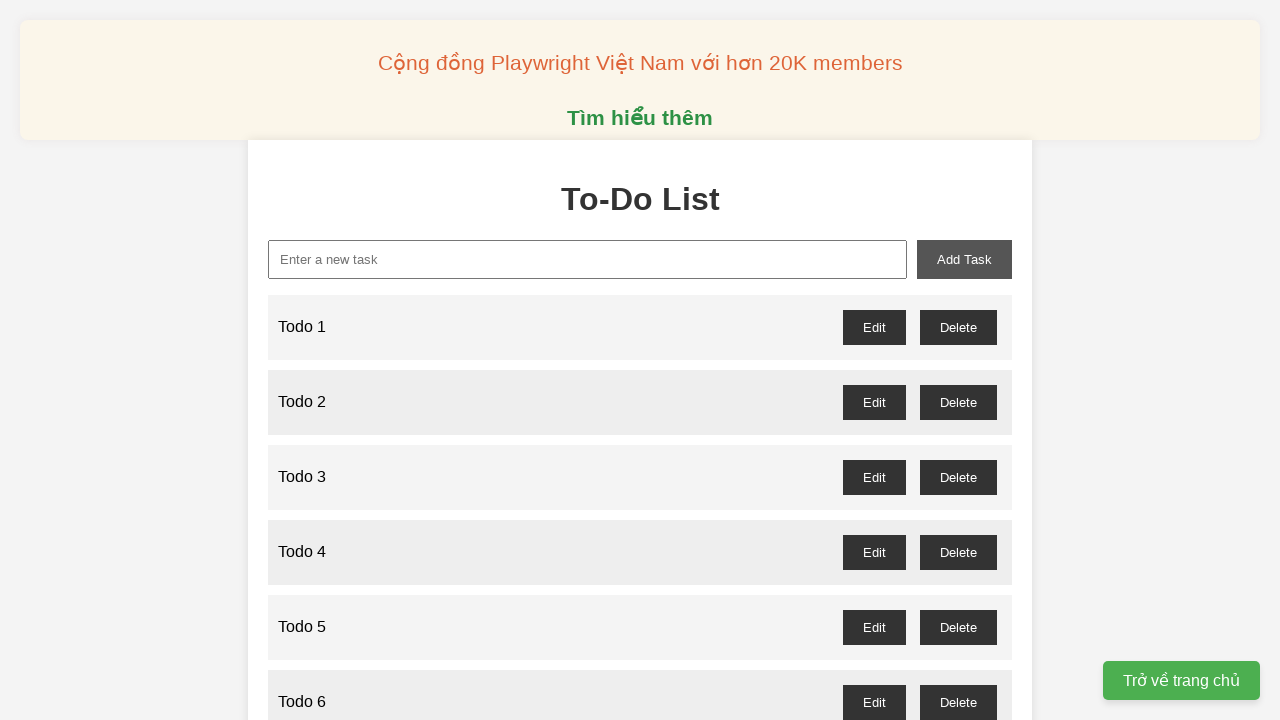

Filled input field with 'Todo 21' on xpath=//input[@id='new-task']
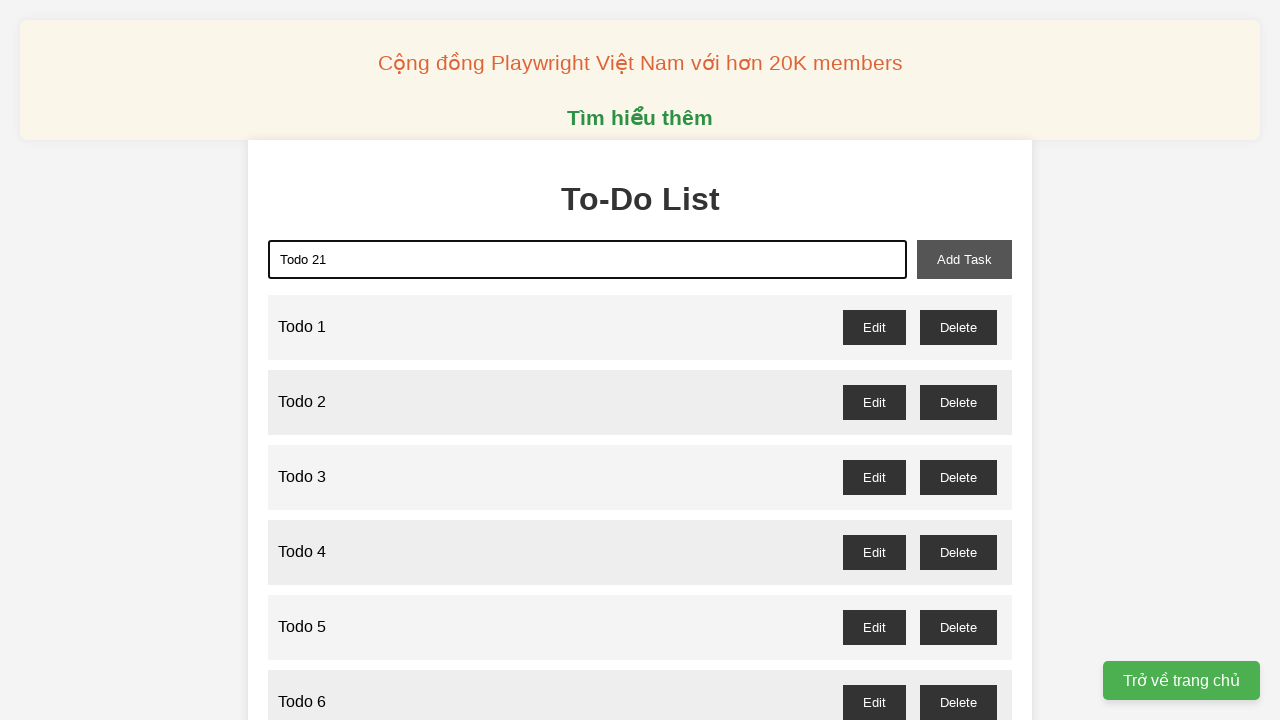

Clicked add task button to create 'Todo 21' at (964, 259) on xpath=//button[@id='add-task']
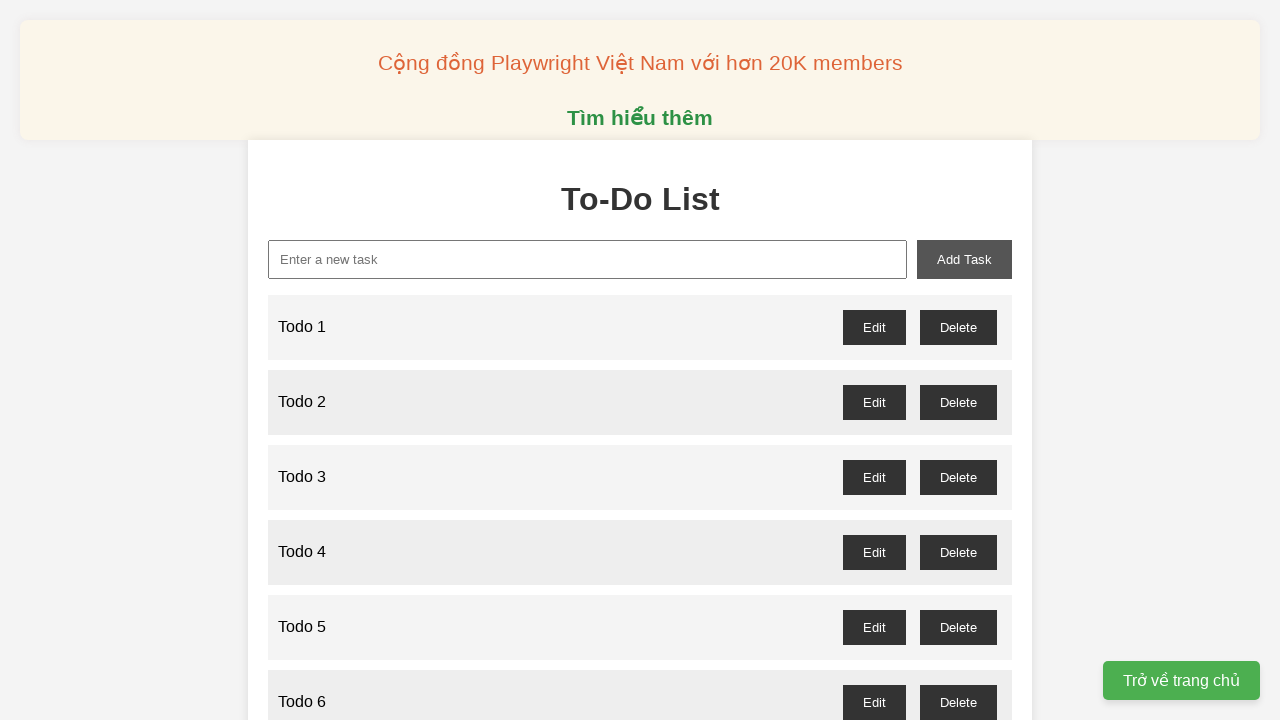

Filled input field with 'Todo 22' on xpath=//input[@id='new-task']
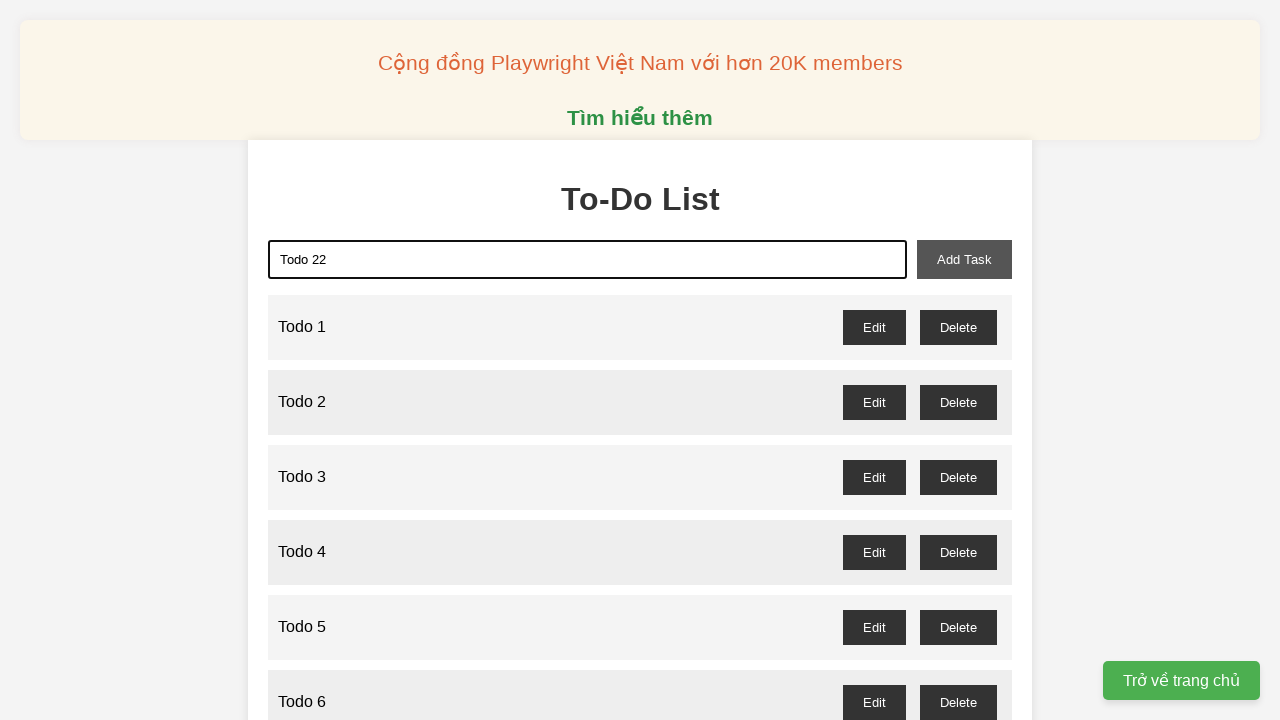

Clicked add task button to create 'Todo 22' at (964, 259) on xpath=//button[@id='add-task']
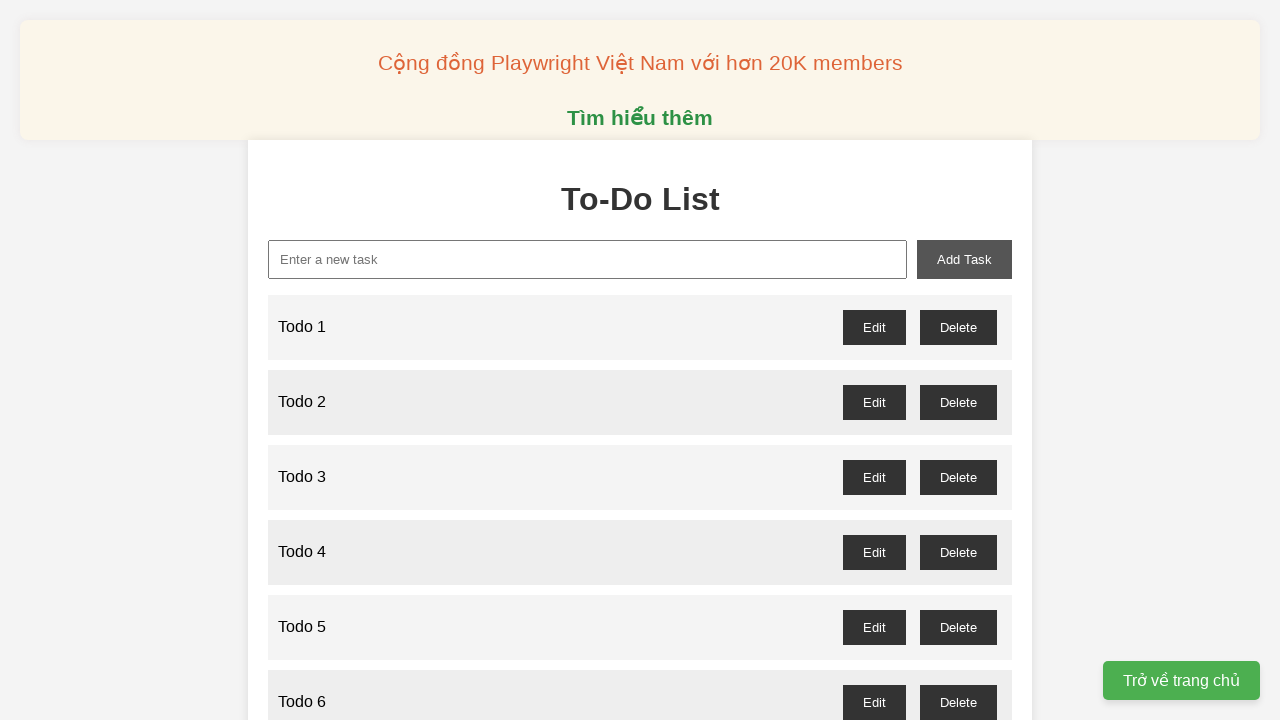

Filled input field with 'Todo 23' on xpath=//input[@id='new-task']
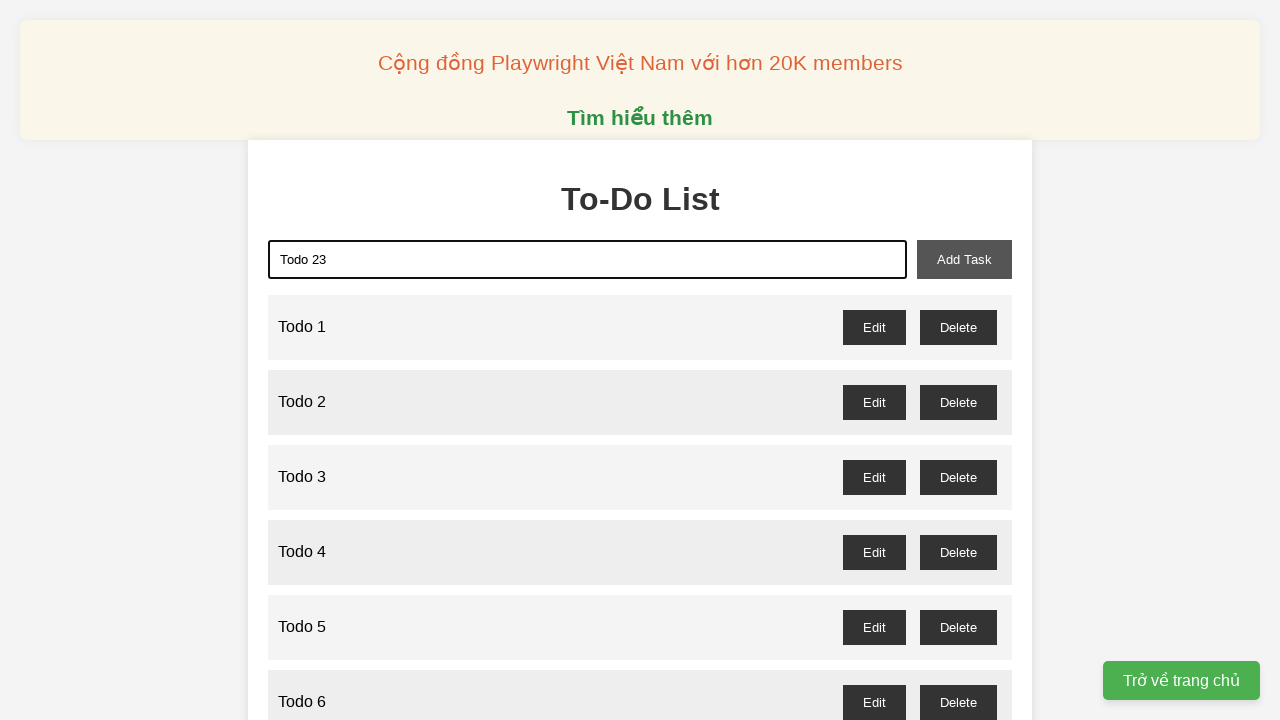

Clicked add task button to create 'Todo 23' at (964, 259) on xpath=//button[@id='add-task']
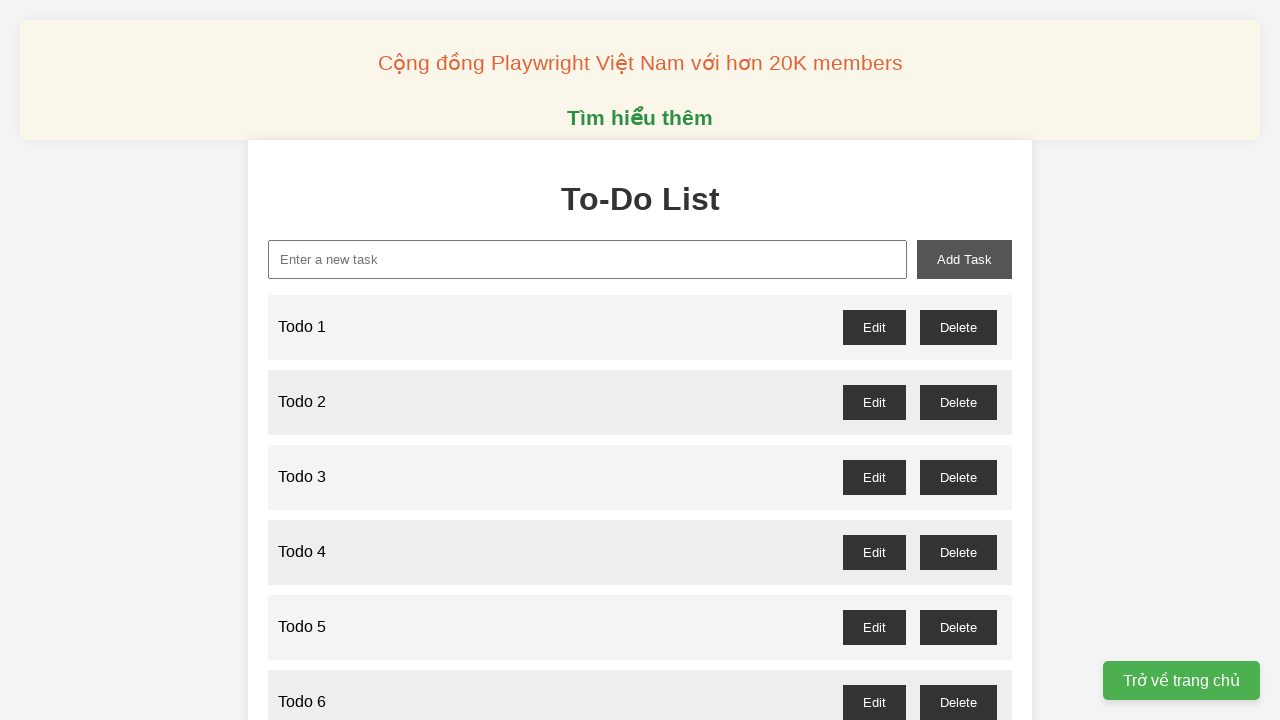

Filled input field with 'Todo 24' on xpath=//input[@id='new-task']
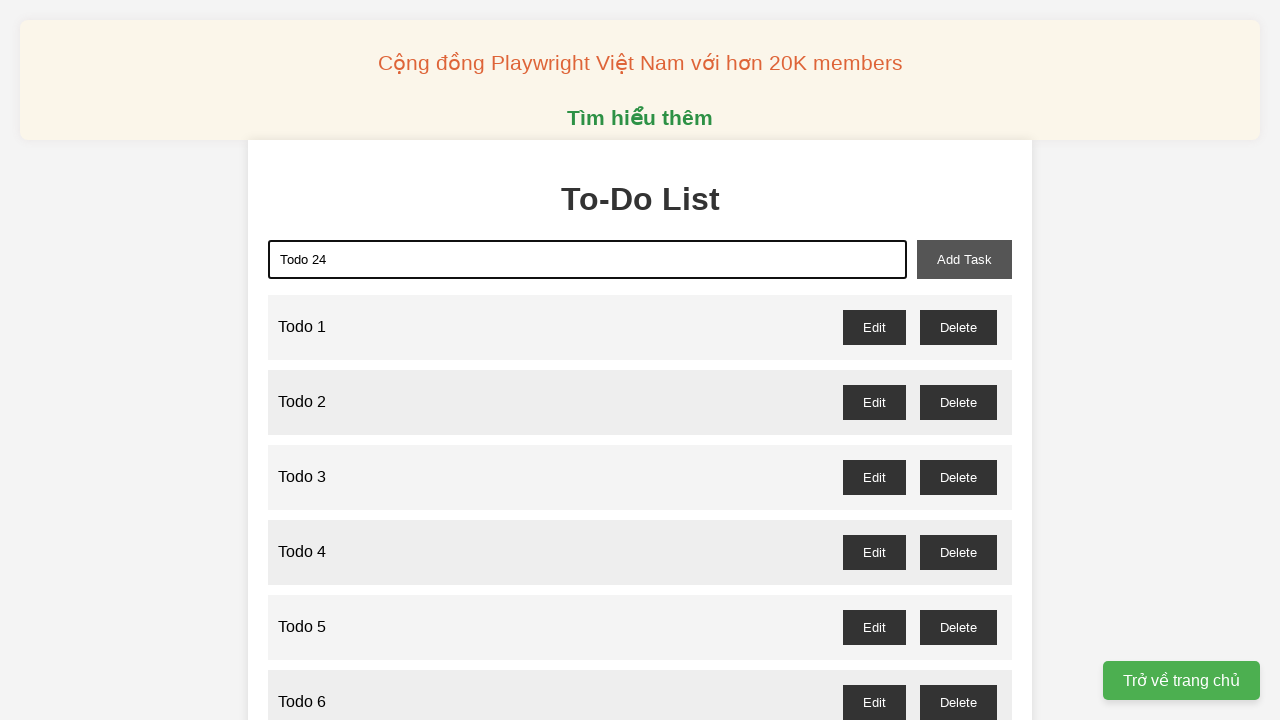

Clicked add task button to create 'Todo 24' at (964, 259) on xpath=//button[@id='add-task']
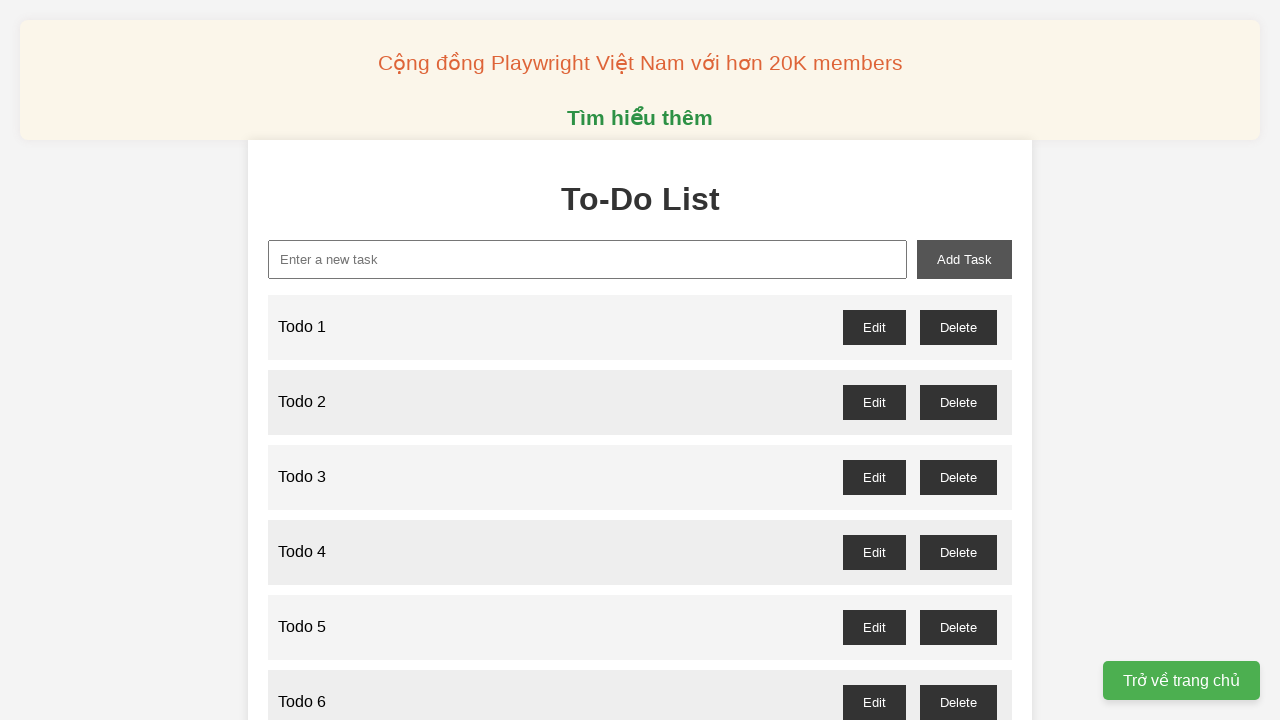

Filled input field with 'Todo 25' on xpath=//input[@id='new-task']
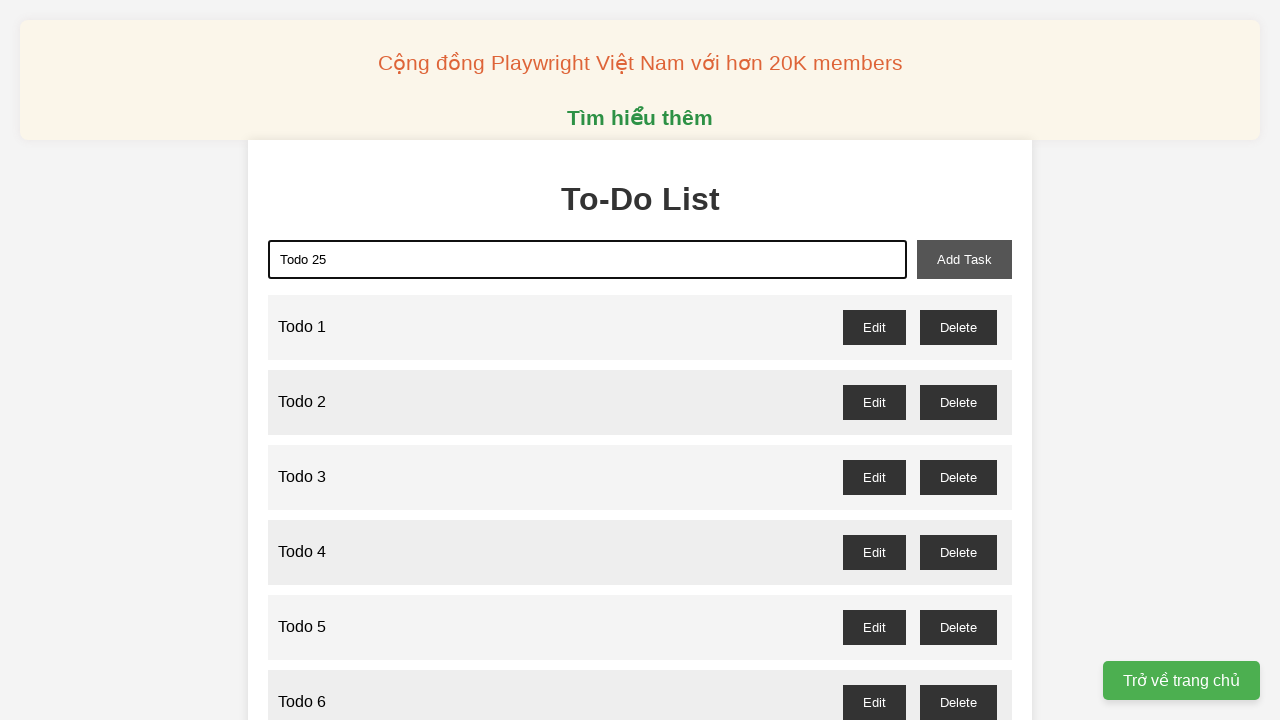

Clicked add task button to create 'Todo 25' at (964, 259) on xpath=//button[@id='add-task']
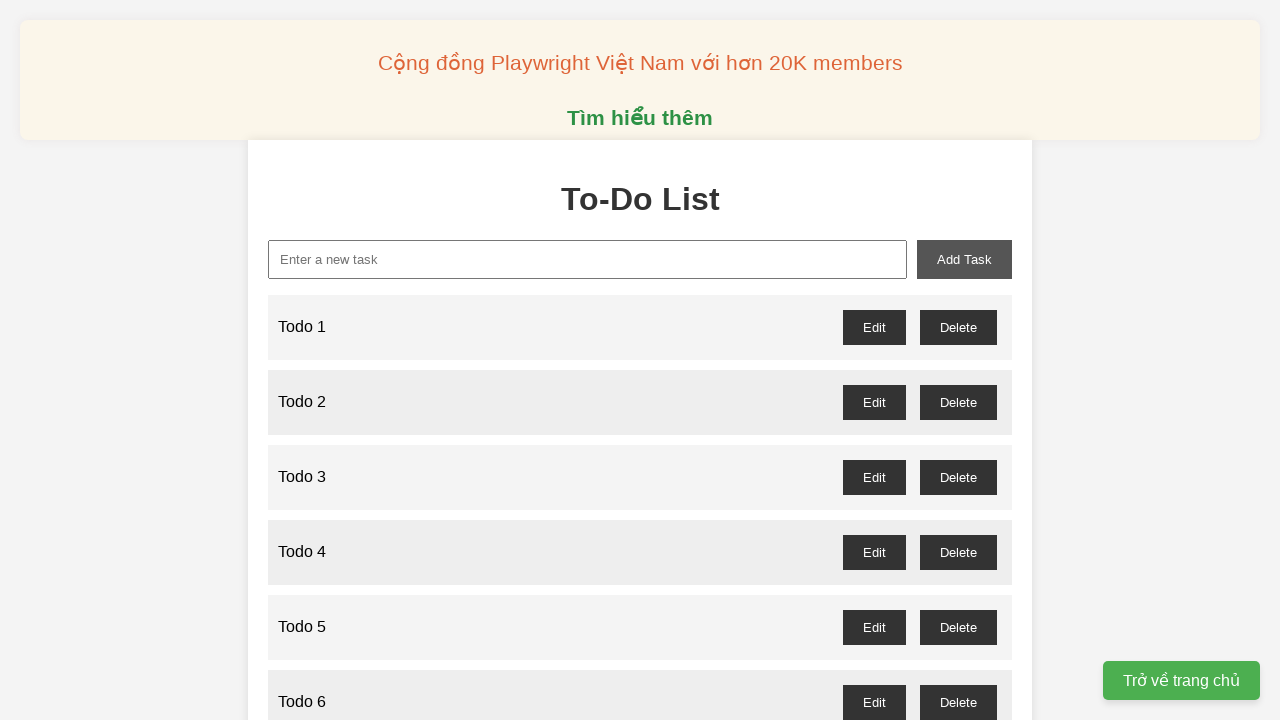

Filled input field with 'Todo 26' on xpath=//input[@id='new-task']
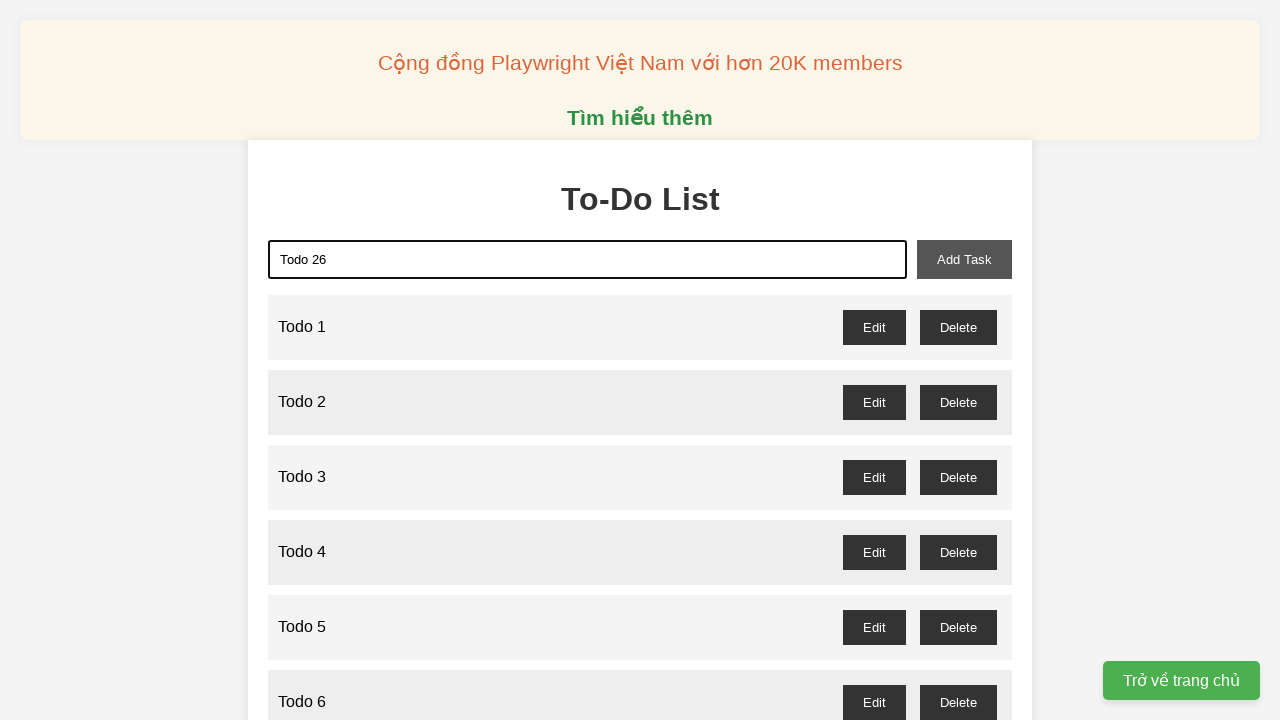

Clicked add task button to create 'Todo 26' at (964, 259) on xpath=//button[@id='add-task']
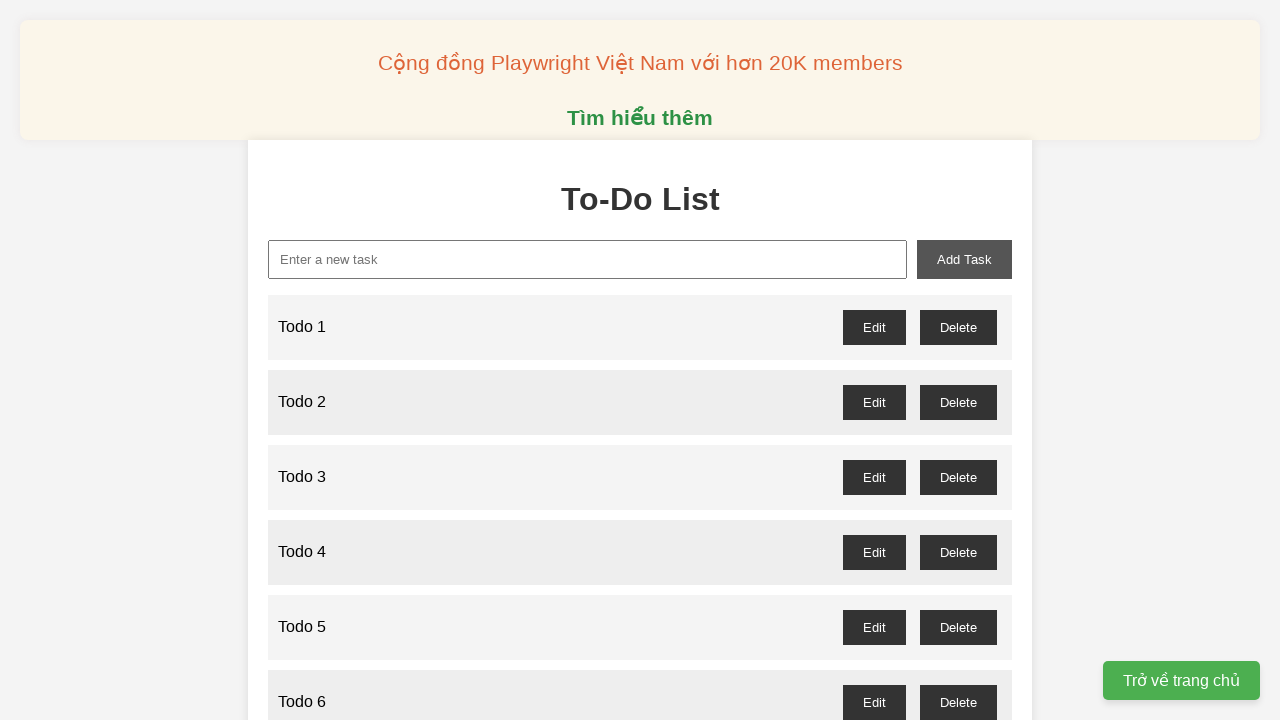

Filled input field with 'Todo 27' on xpath=//input[@id='new-task']
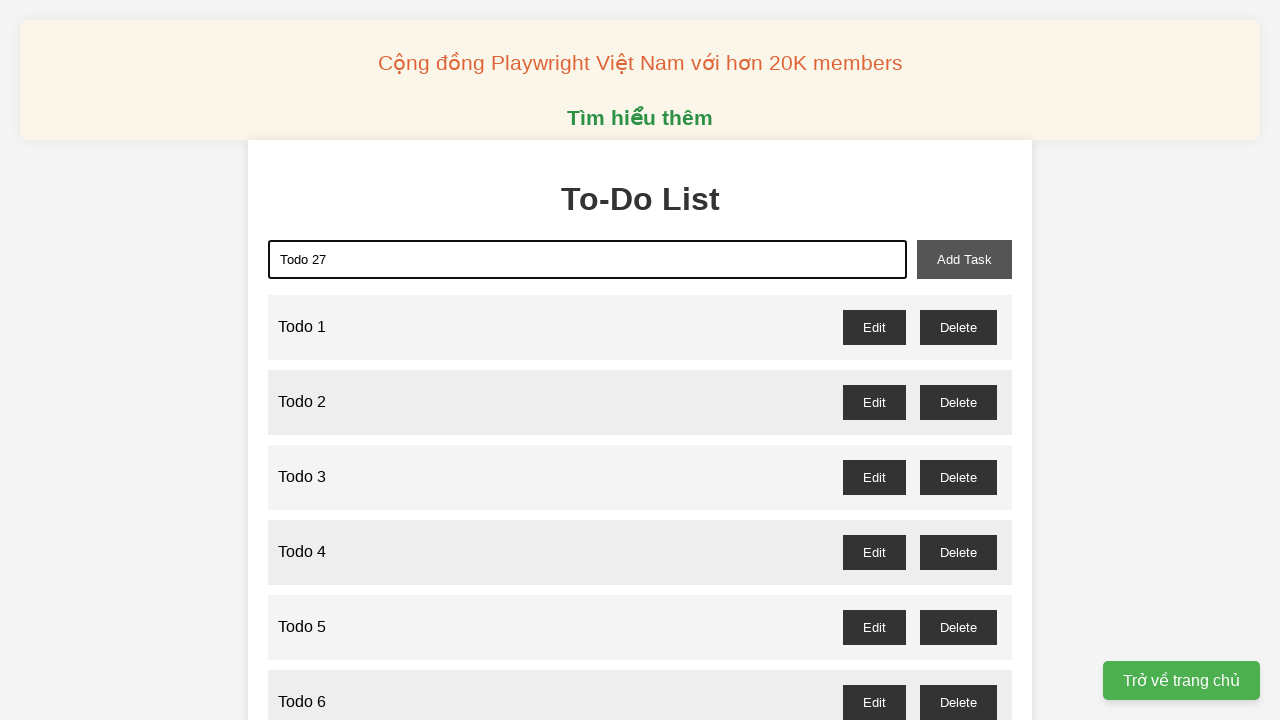

Clicked add task button to create 'Todo 27' at (964, 259) on xpath=//button[@id='add-task']
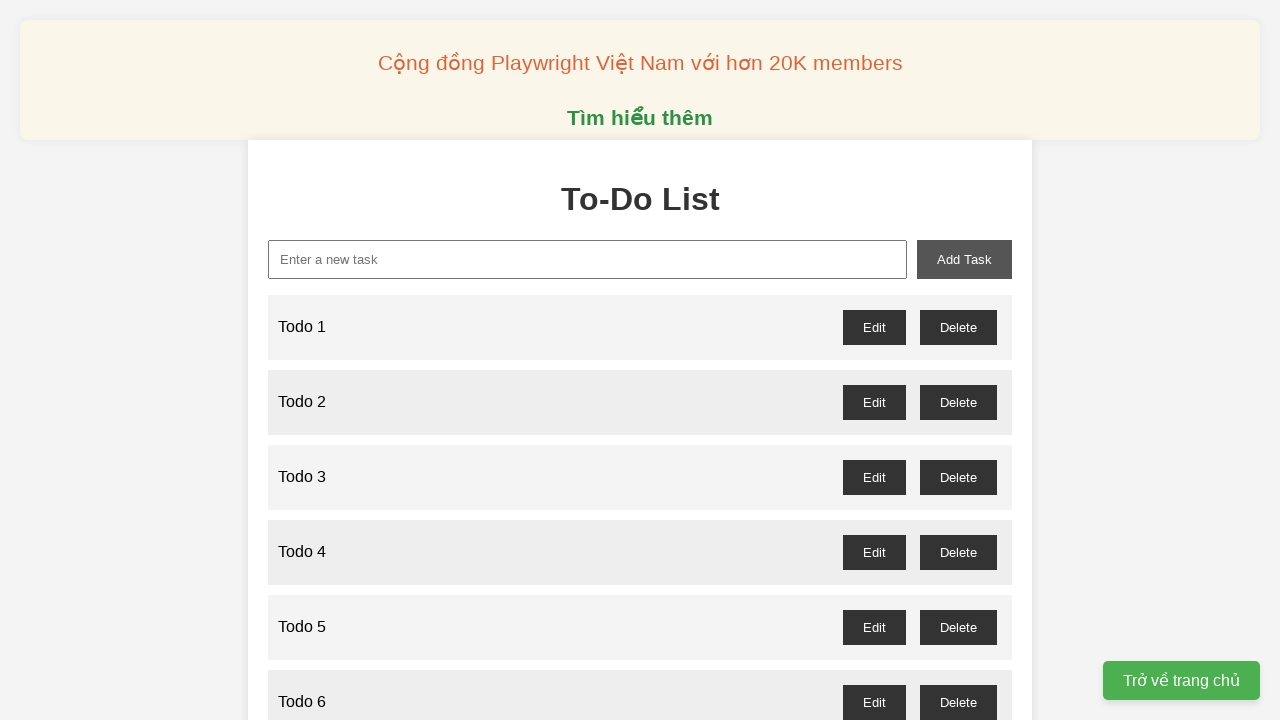

Filled input field with 'Todo 28' on xpath=//input[@id='new-task']
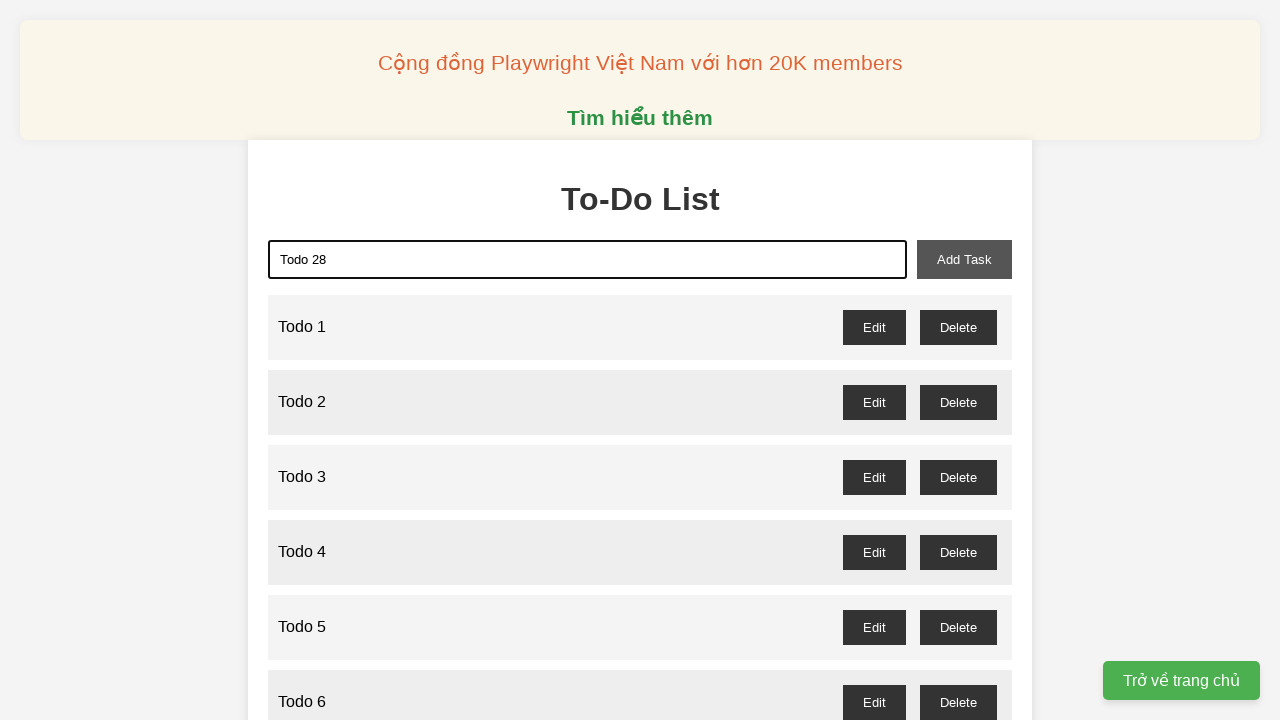

Clicked add task button to create 'Todo 28' at (964, 259) on xpath=//button[@id='add-task']
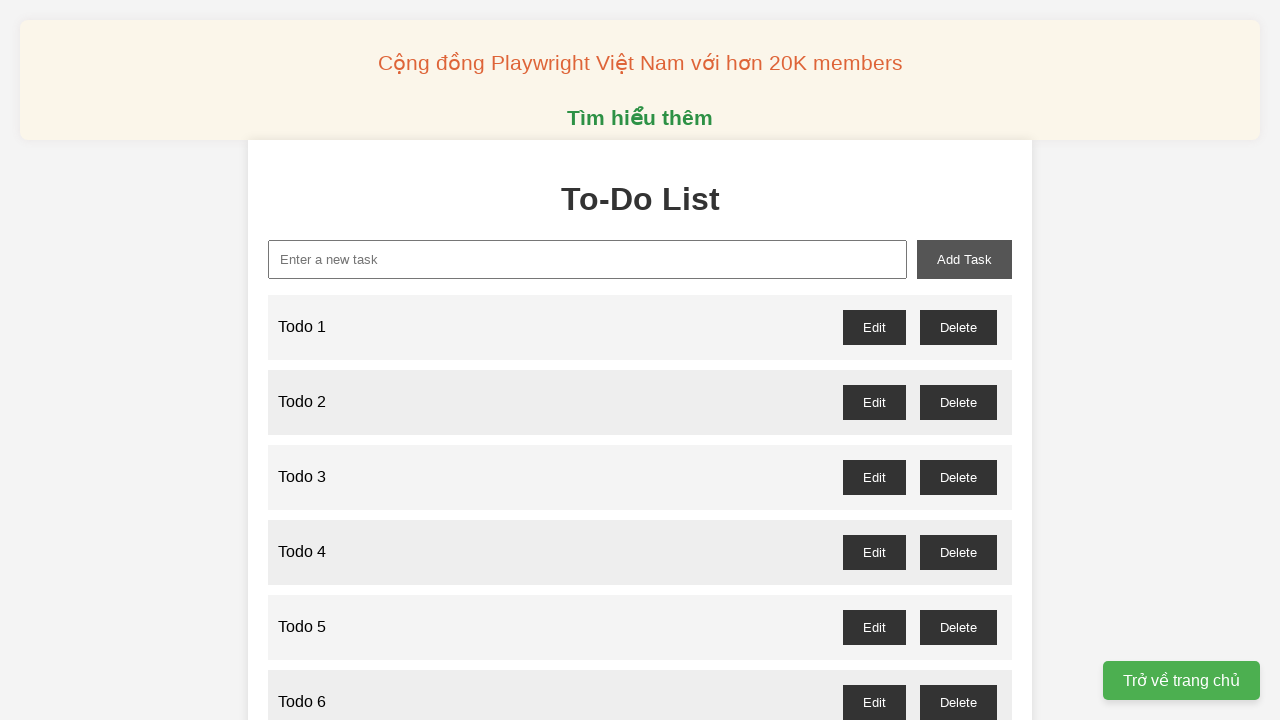

Filled input field with 'Todo 29' on xpath=//input[@id='new-task']
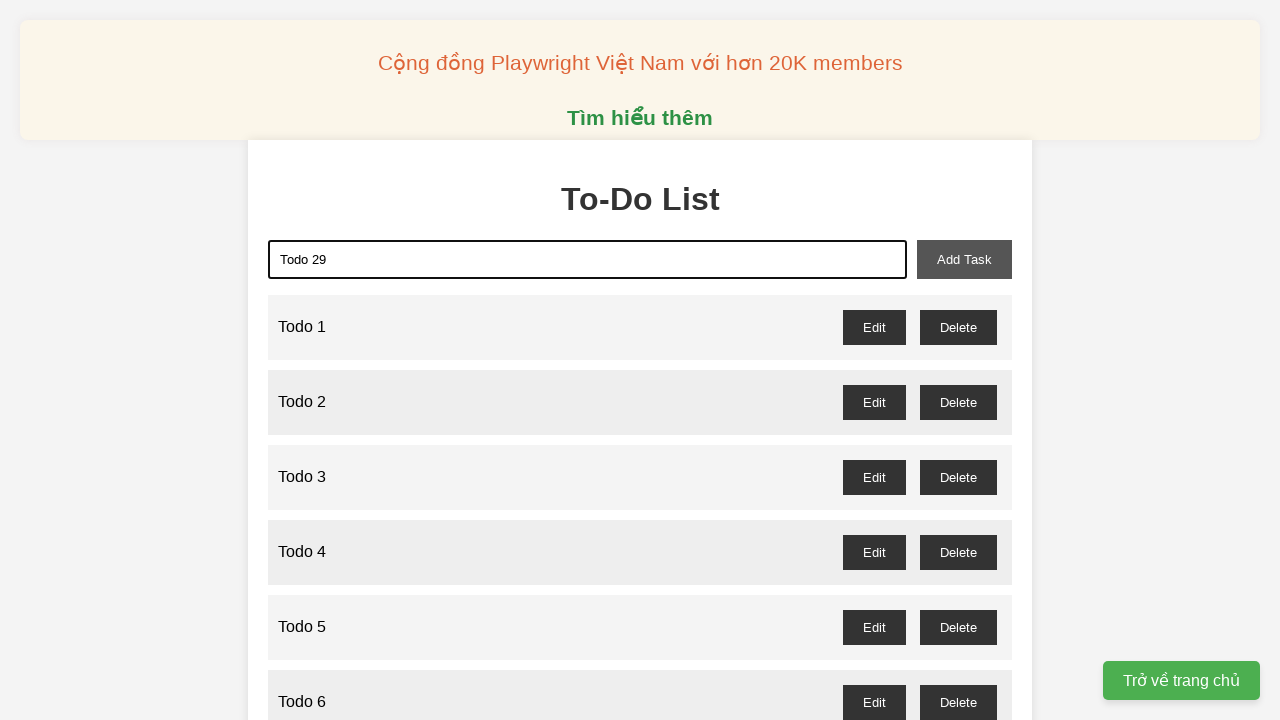

Clicked add task button to create 'Todo 29' at (964, 259) on xpath=//button[@id='add-task']
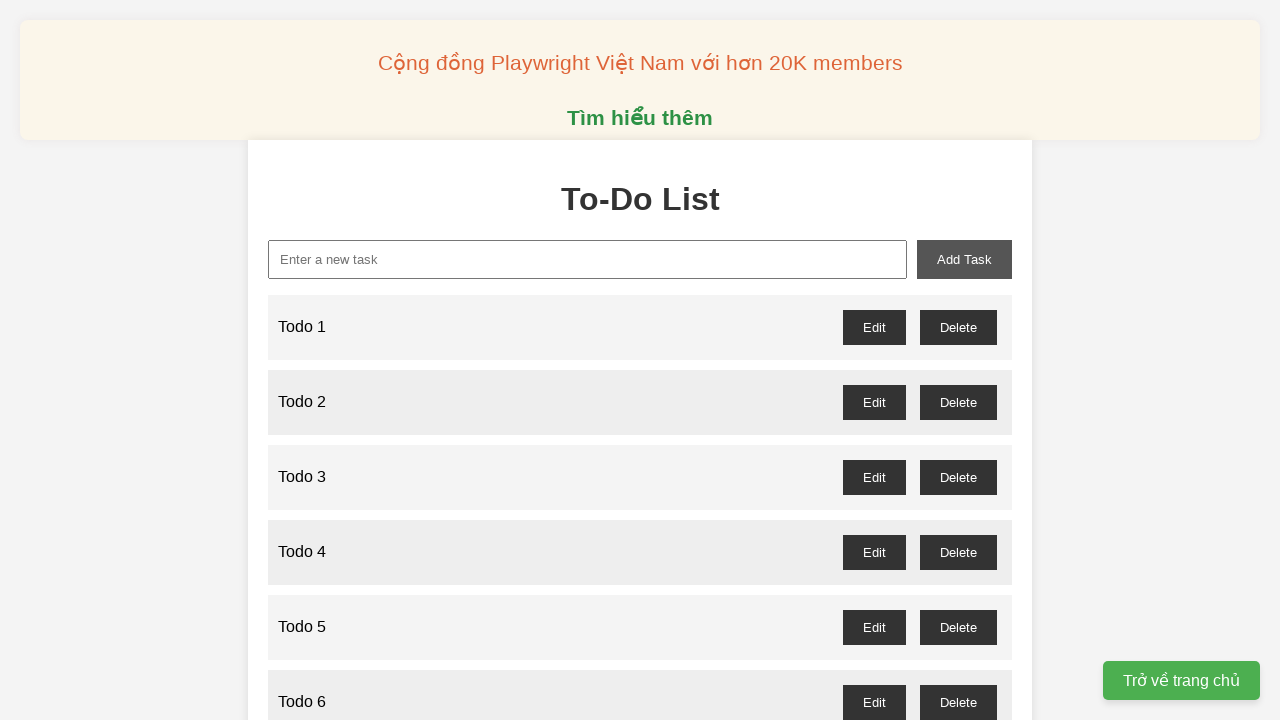

Filled input field with 'Todo 30' on xpath=//input[@id='new-task']
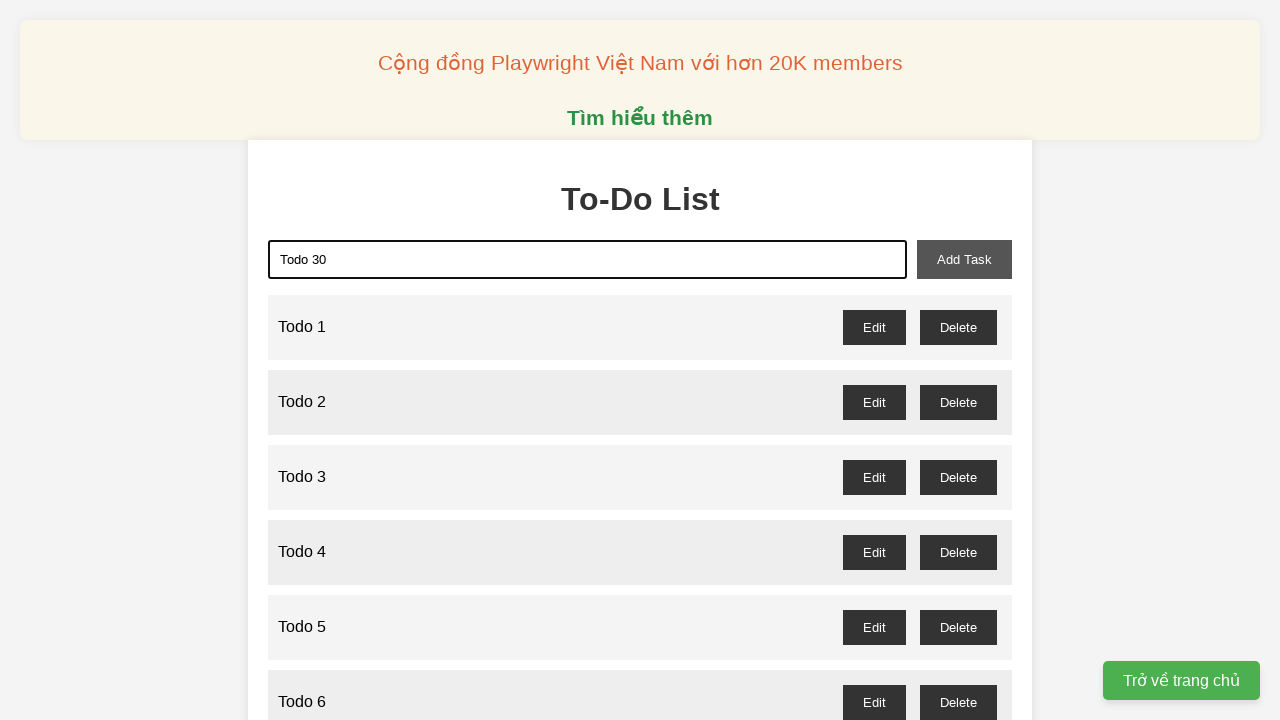

Clicked add task button to create 'Todo 30' at (964, 259) on xpath=//button[@id='add-task']
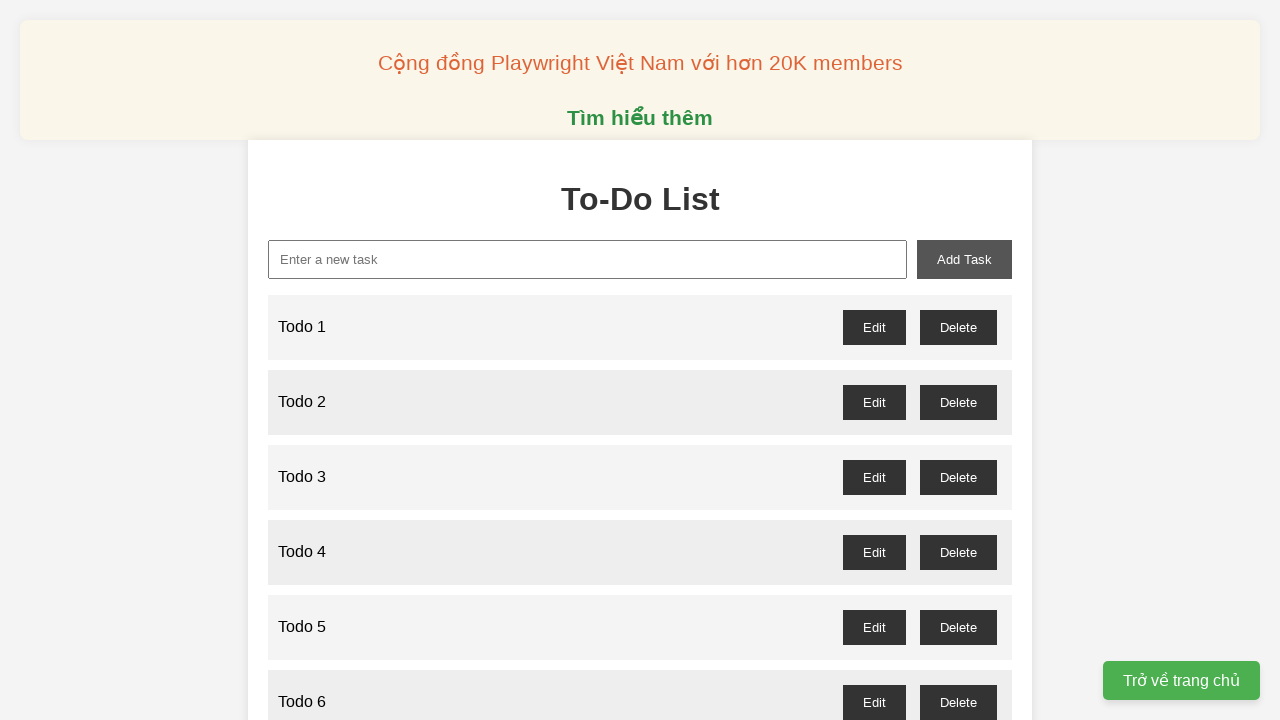

Filled input field with 'Todo 31' on xpath=//input[@id='new-task']
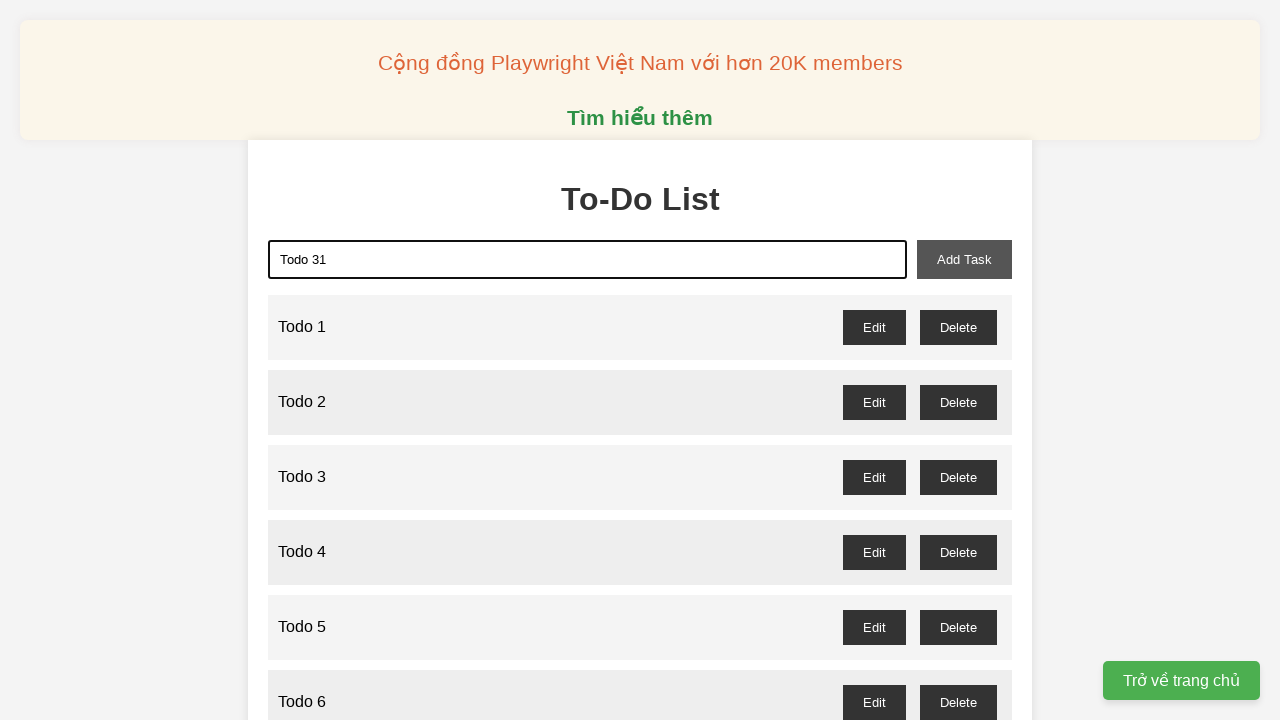

Clicked add task button to create 'Todo 31' at (964, 259) on xpath=//button[@id='add-task']
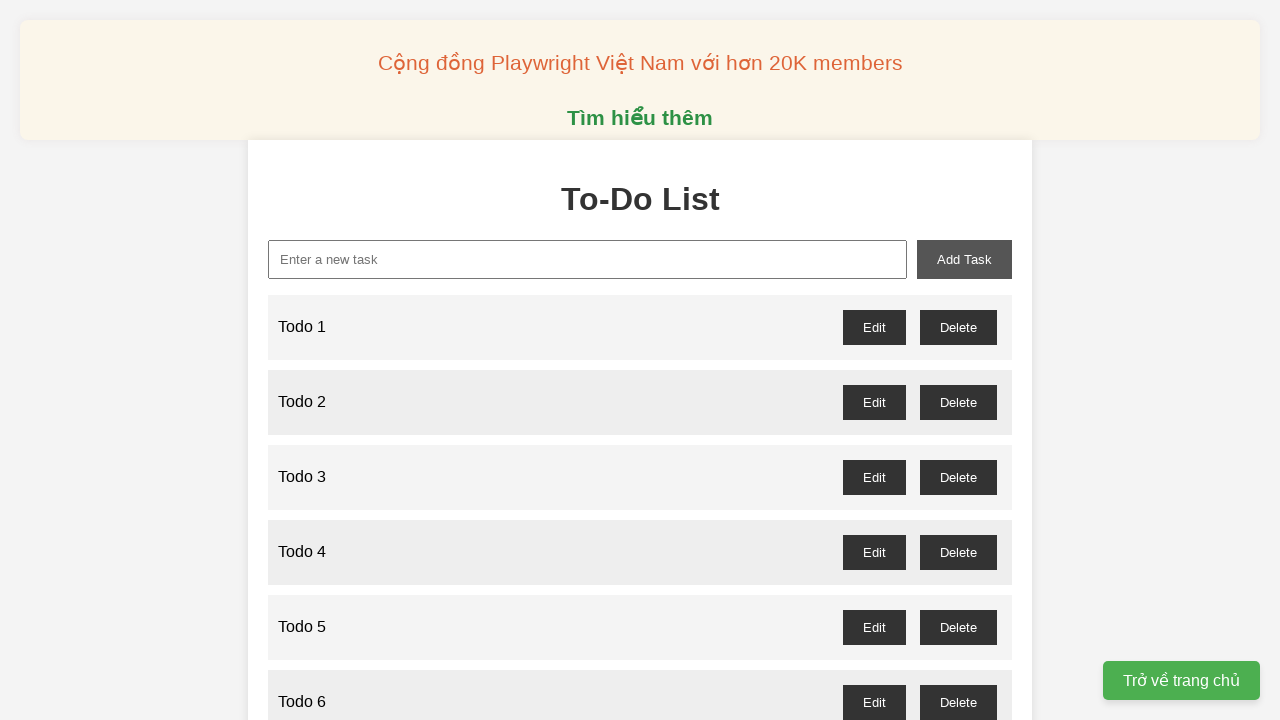

Filled input field with 'Todo 32' on xpath=//input[@id='new-task']
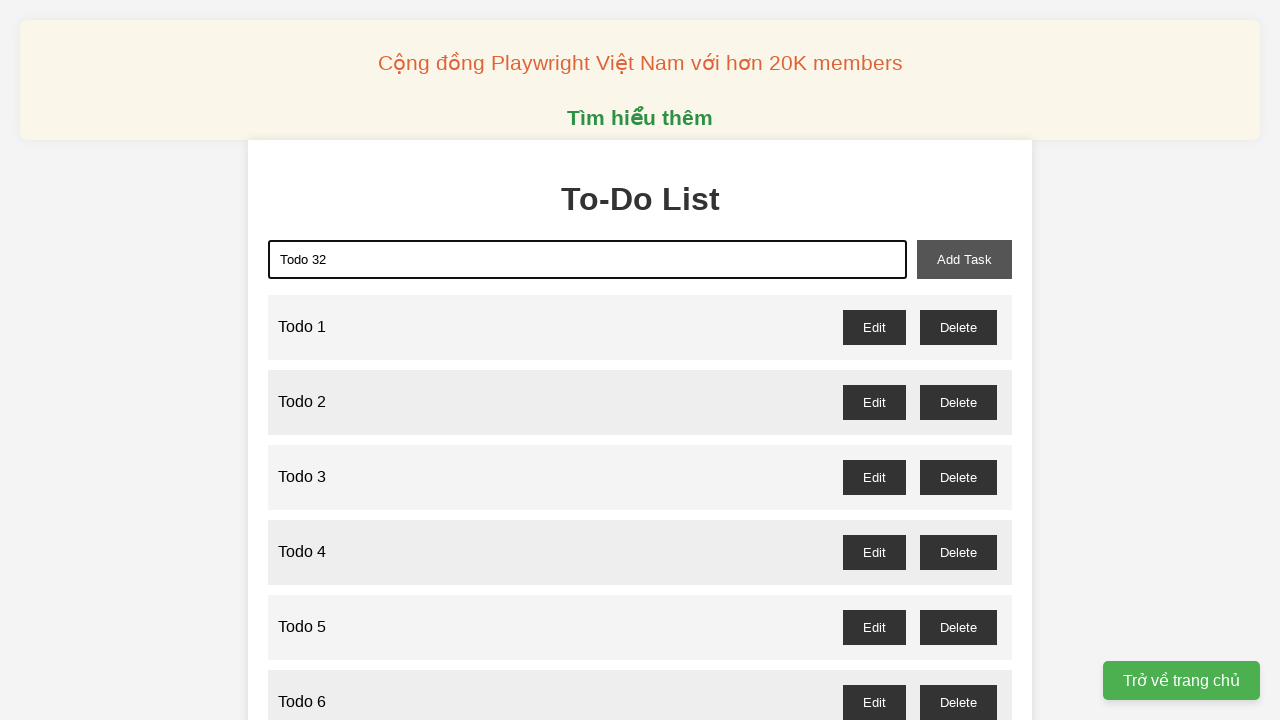

Clicked add task button to create 'Todo 32' at (964, 259) on xpath=//button[@id='add-task']
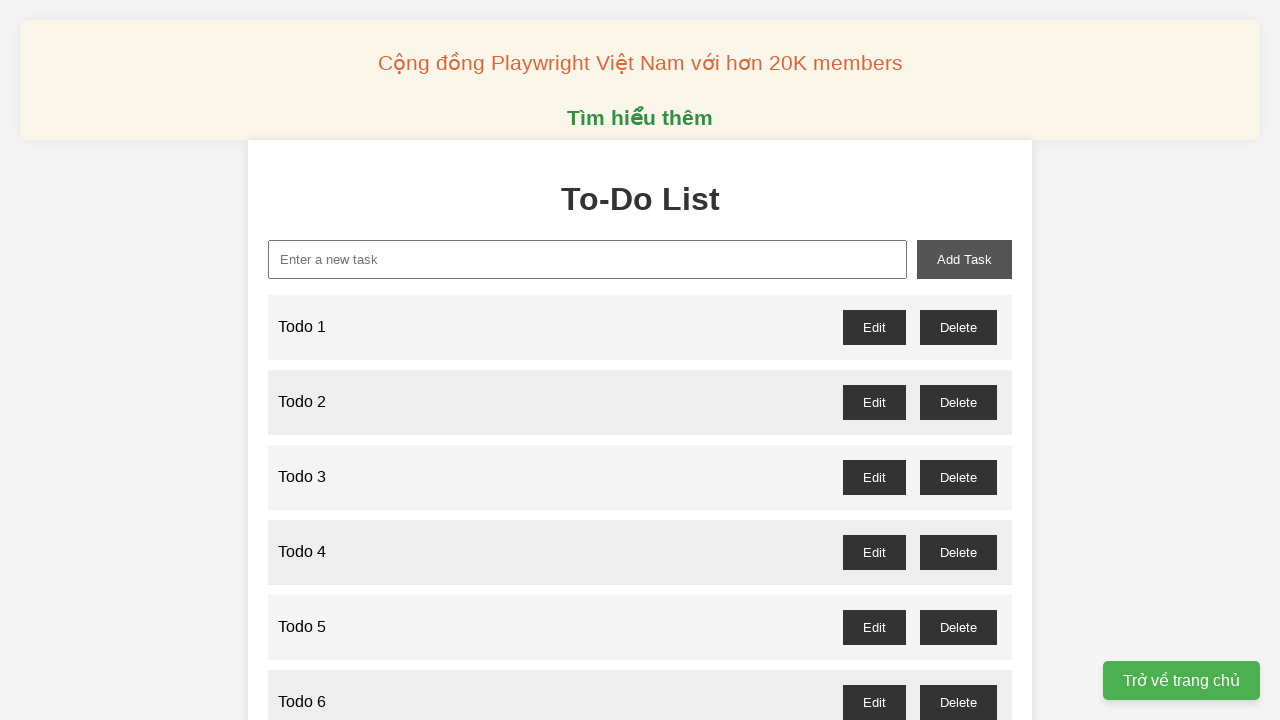

Filled input field with 'Todo 33' on xpath=//input[@id='new-task']
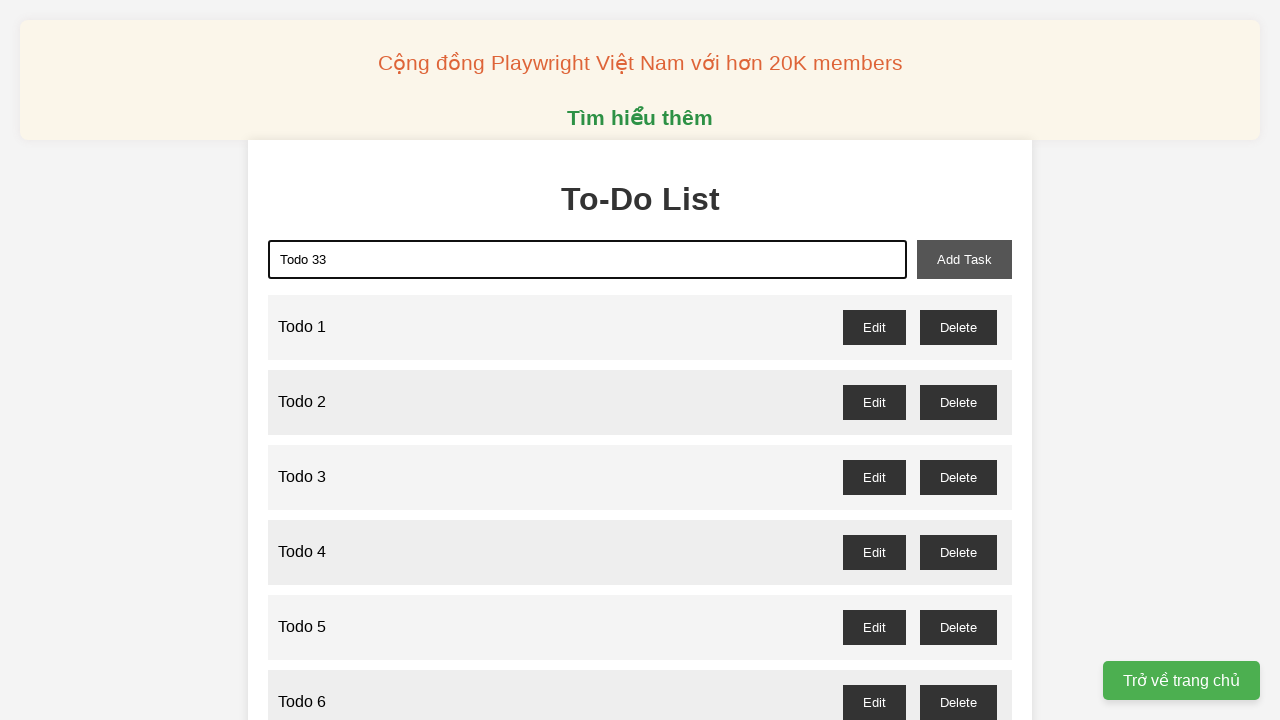

Clicked add task button to create 'Todo 33' at (964, 259) on xpath=//button[@id='add-task']
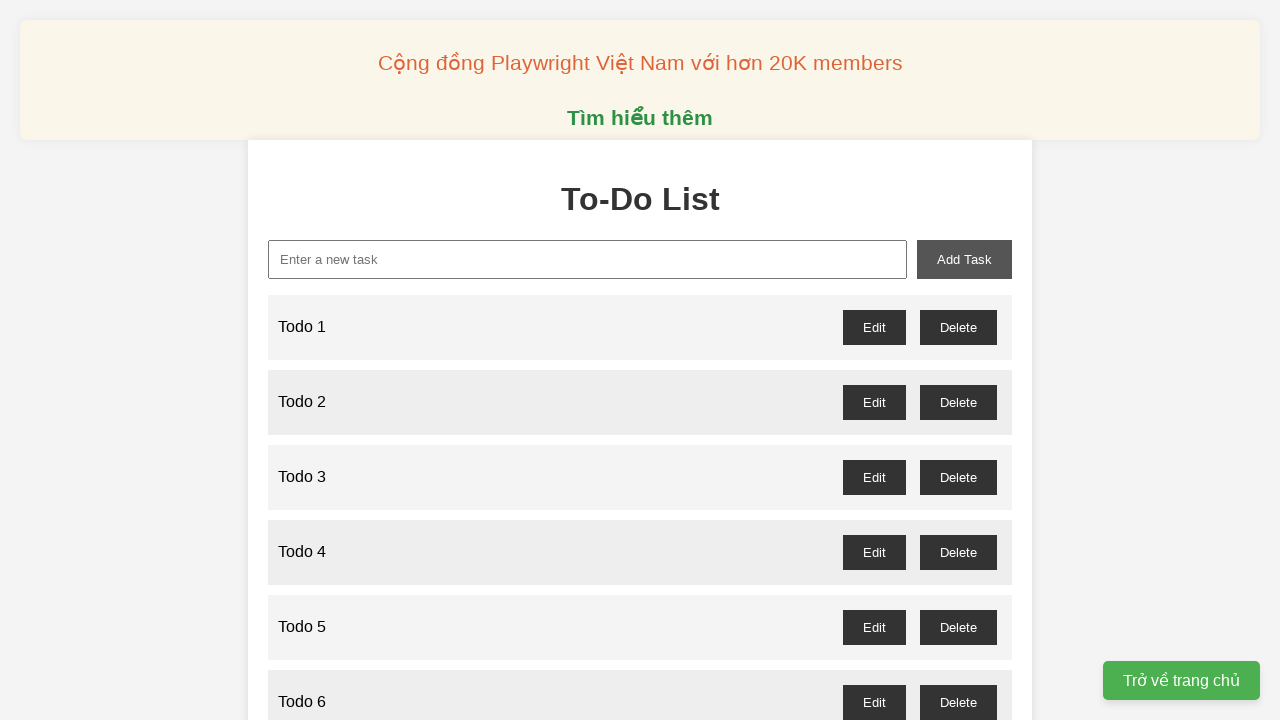

Filled input field with 'Todo 34' on xpath=//input[@id='new-task']
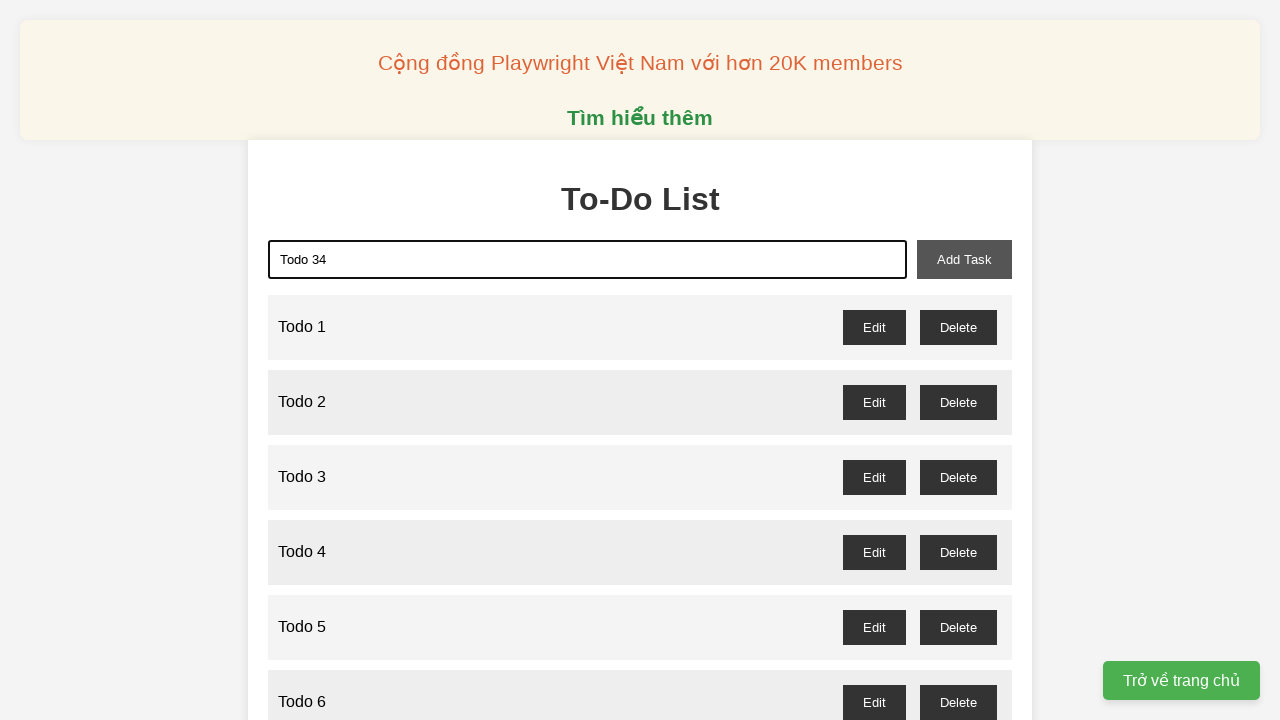

Clicked add task button to create 'Todo 34' at (964, 259) on xpath=//button[@id='add-task']
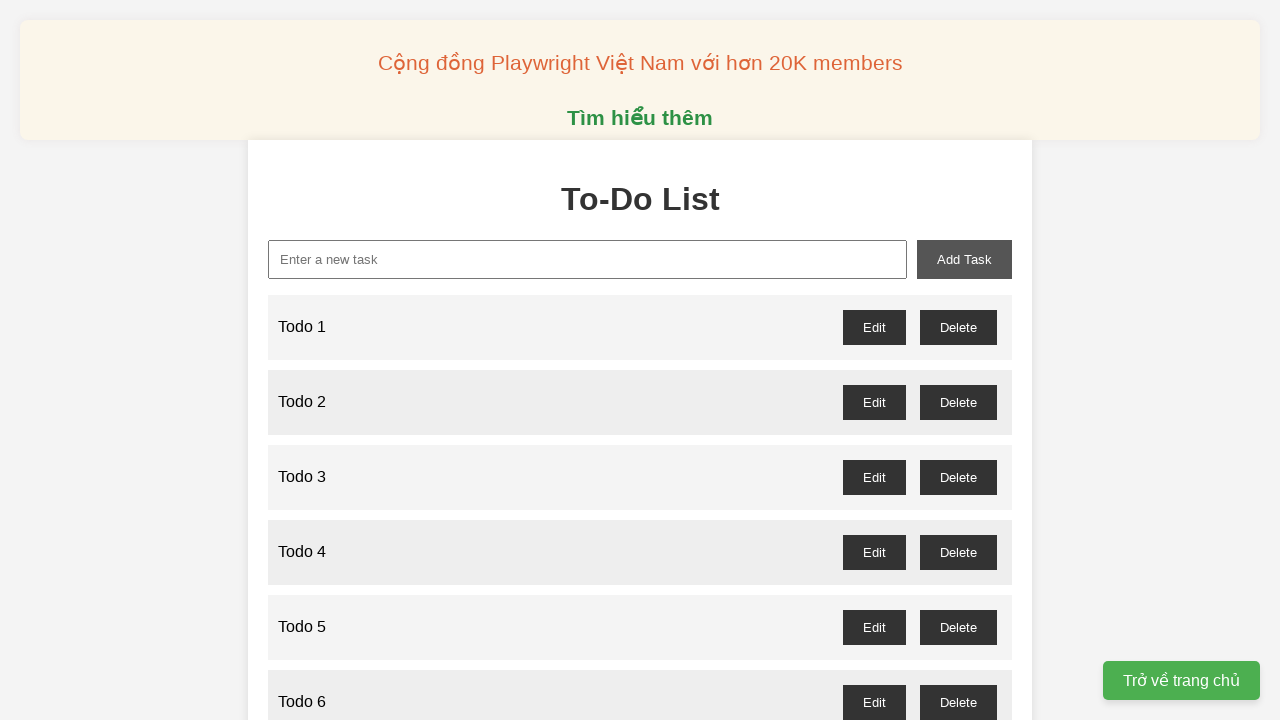

Filled input field with 'Todo 35' on xpath=//input[@id='new-task']
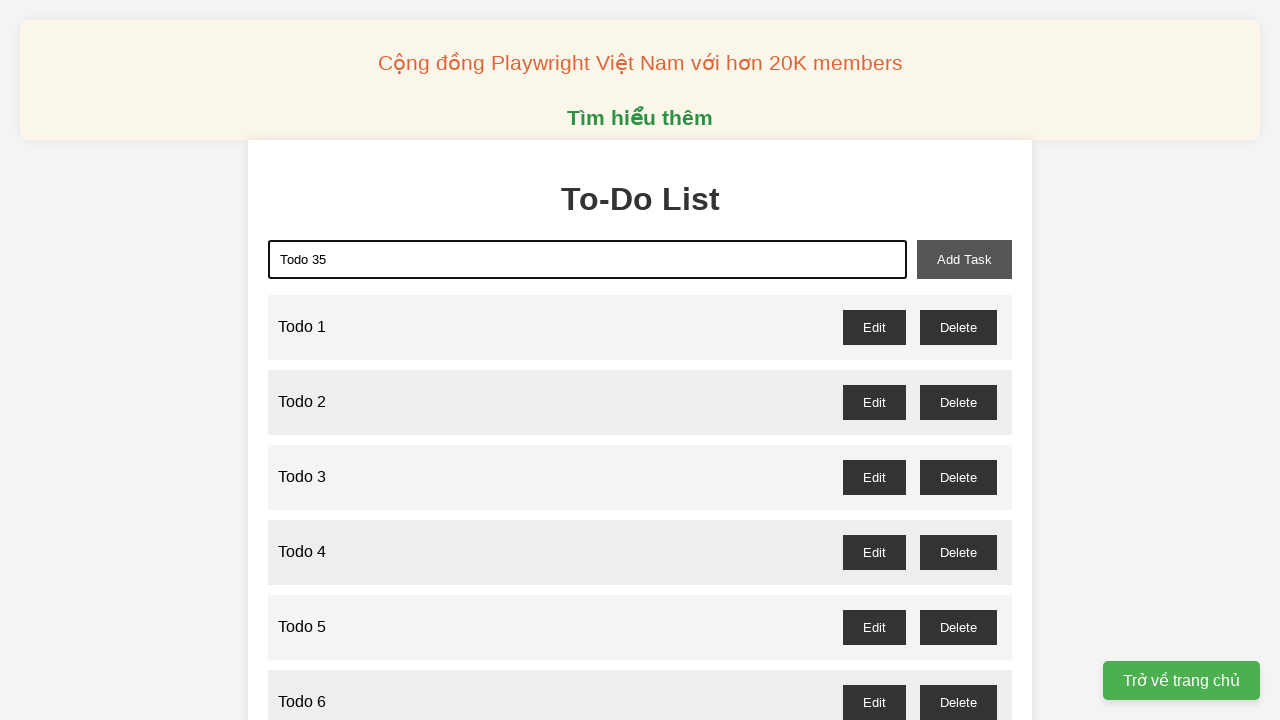

Clicked add task button to create 'Todo 35' at (964, 259) on xpath=//button[@id='add-task']
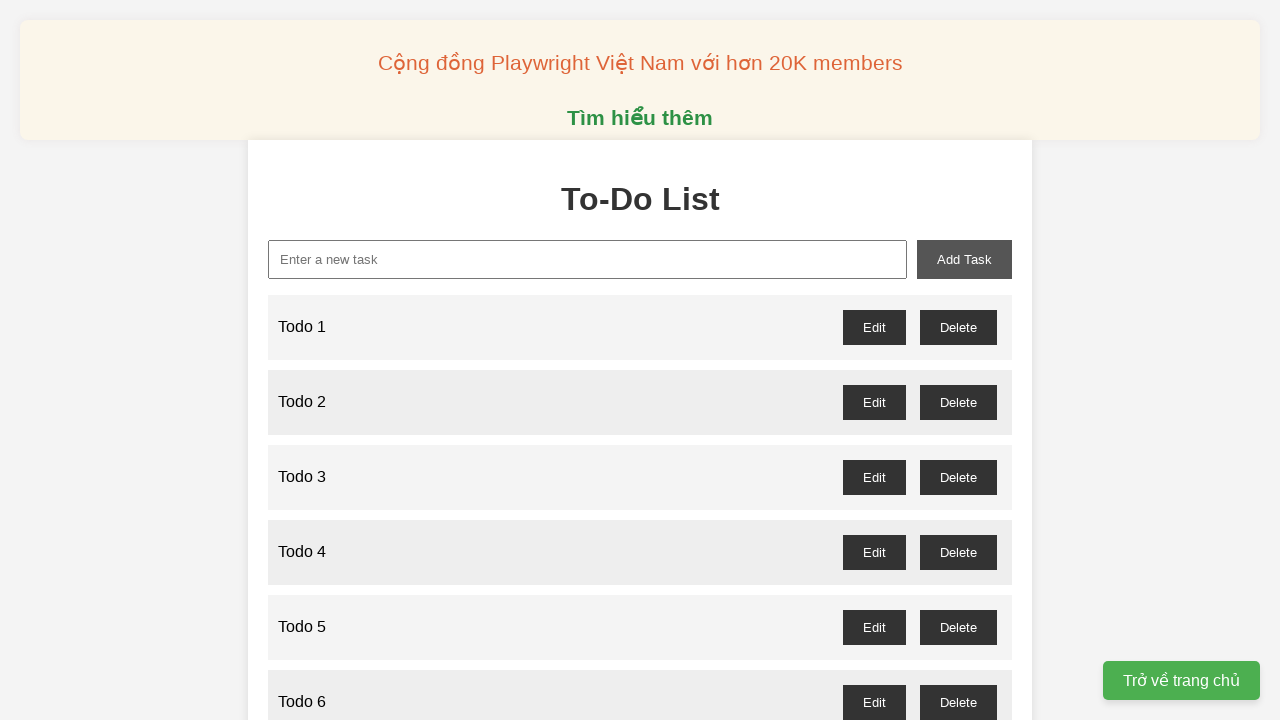

Filled input field with 'Todo 36' on xpath=//input[@id='new-task']
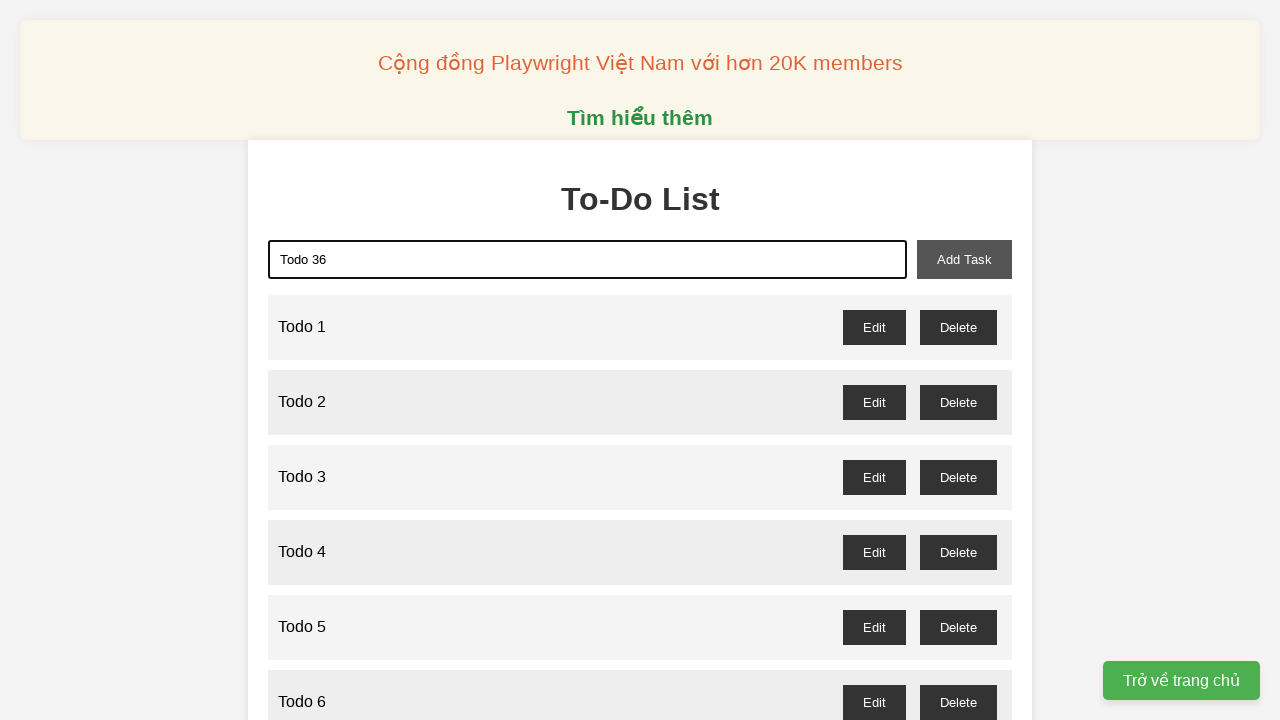

Clicked add task button to create 'Todo 36' at (964, 259) on xpath=//button[@id='add-task']
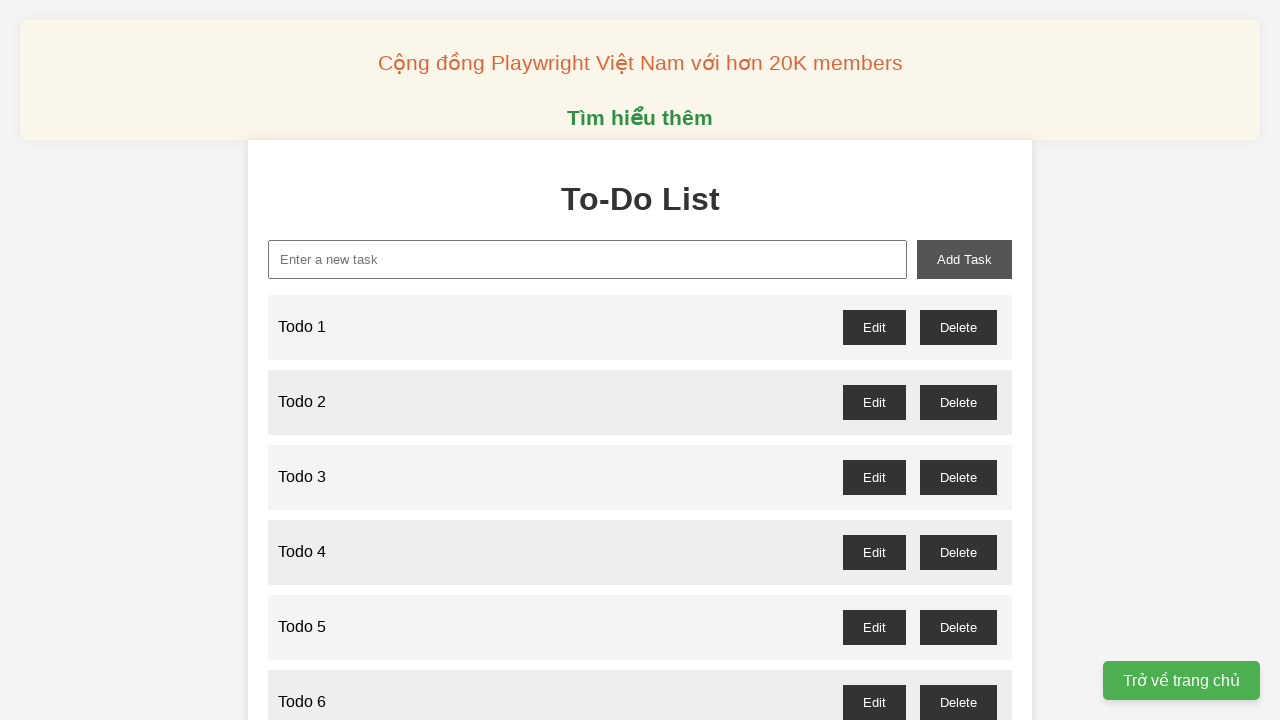

Filled input field with 'Todo 37' on xpath=//input[@id='new-task']
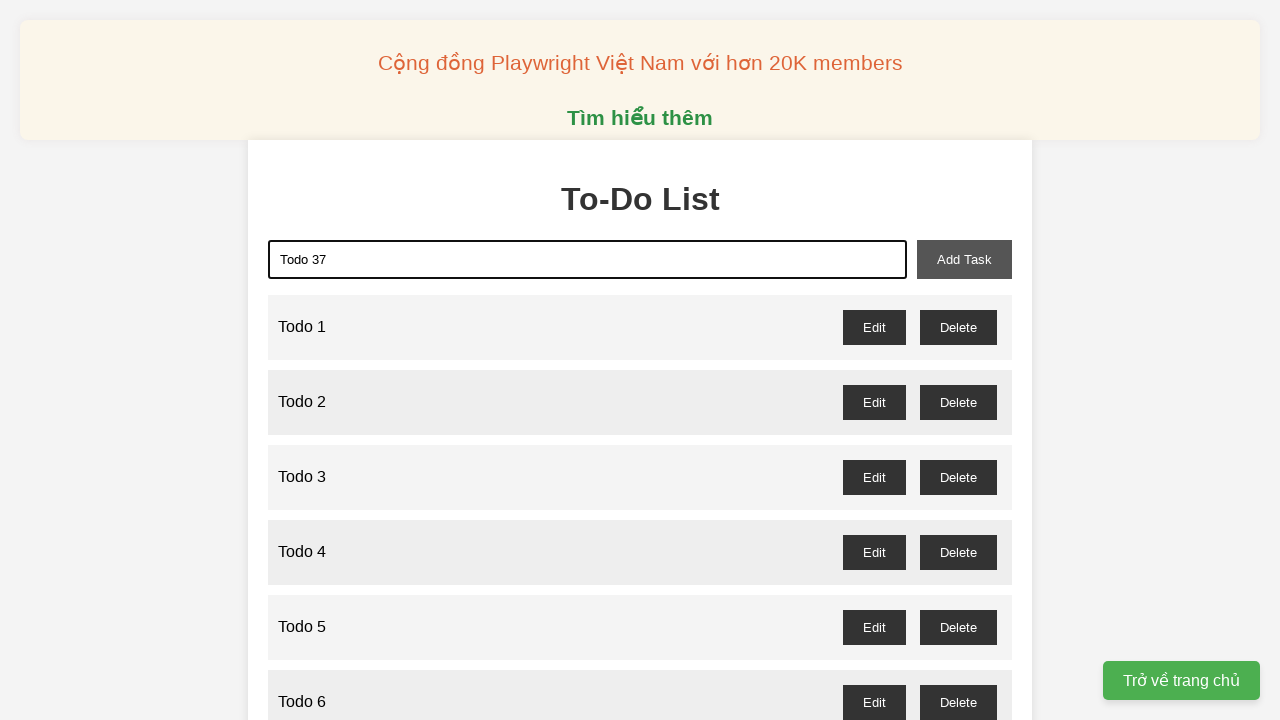

Clicked add task button to create 'Todo 37' at (964, 259) on xpath=//button[@id='add-task']
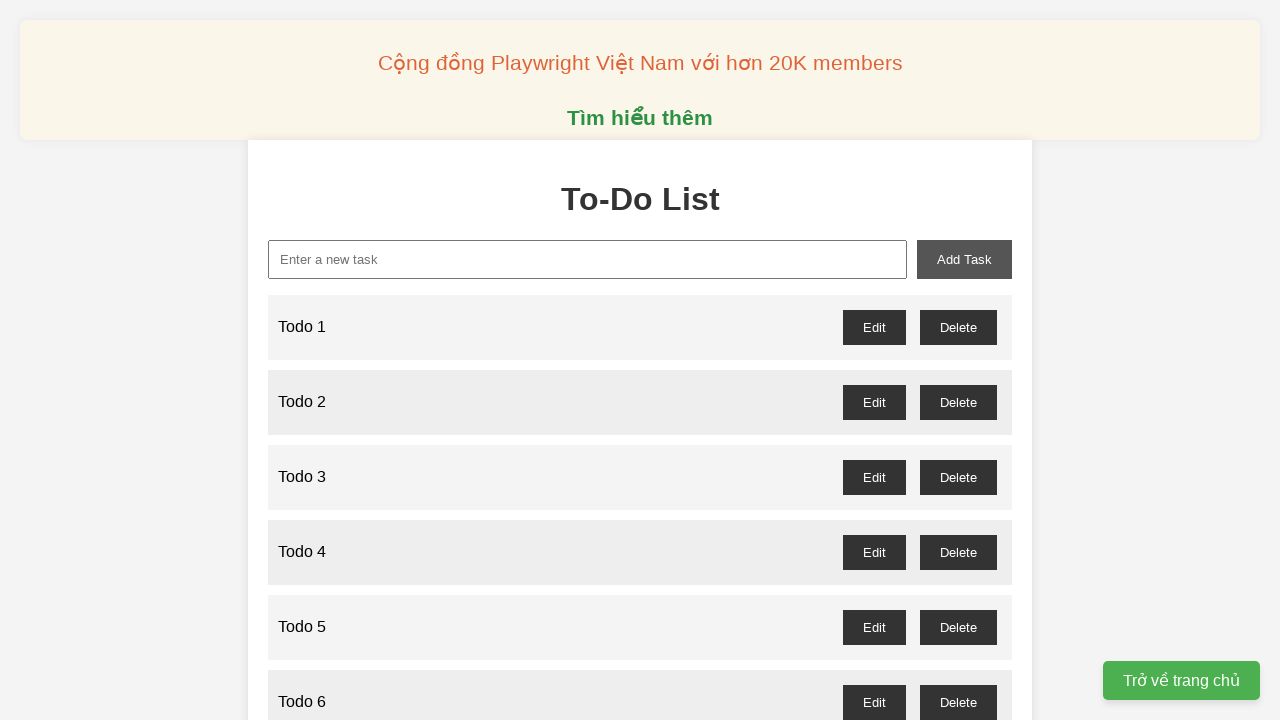

Filled input field with 'Todo 38' on xpath=//input[@id='new-task']
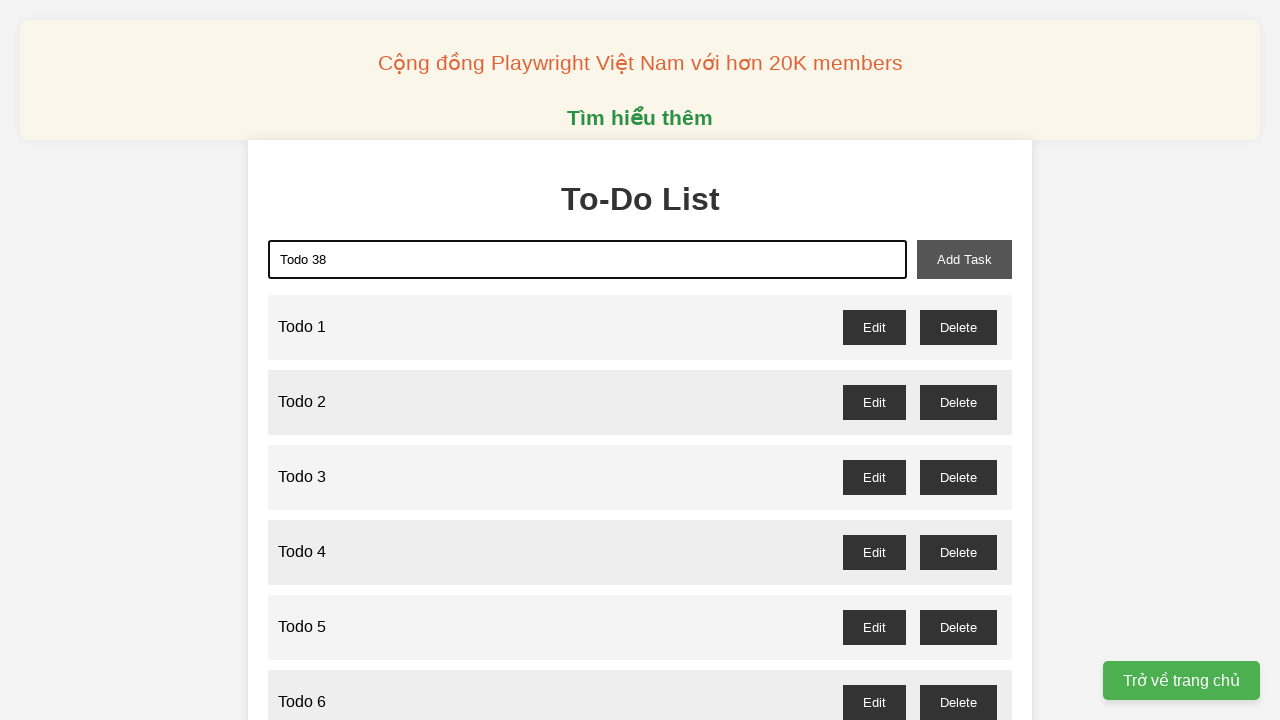

Clicked add task button to create 'Todo 38' at (964, 259) on xpath=//button[@id='add-task']
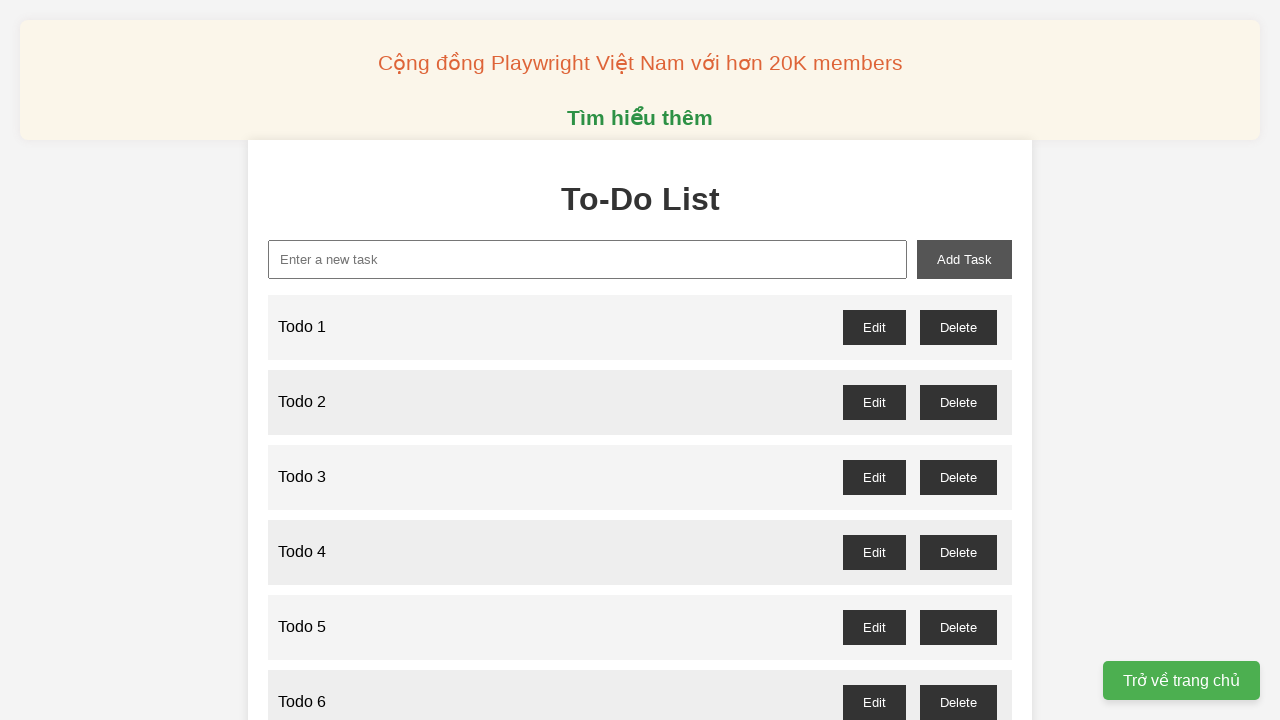

Filled input field with 'Todo 39' on xpath=//input[@id='new-task']
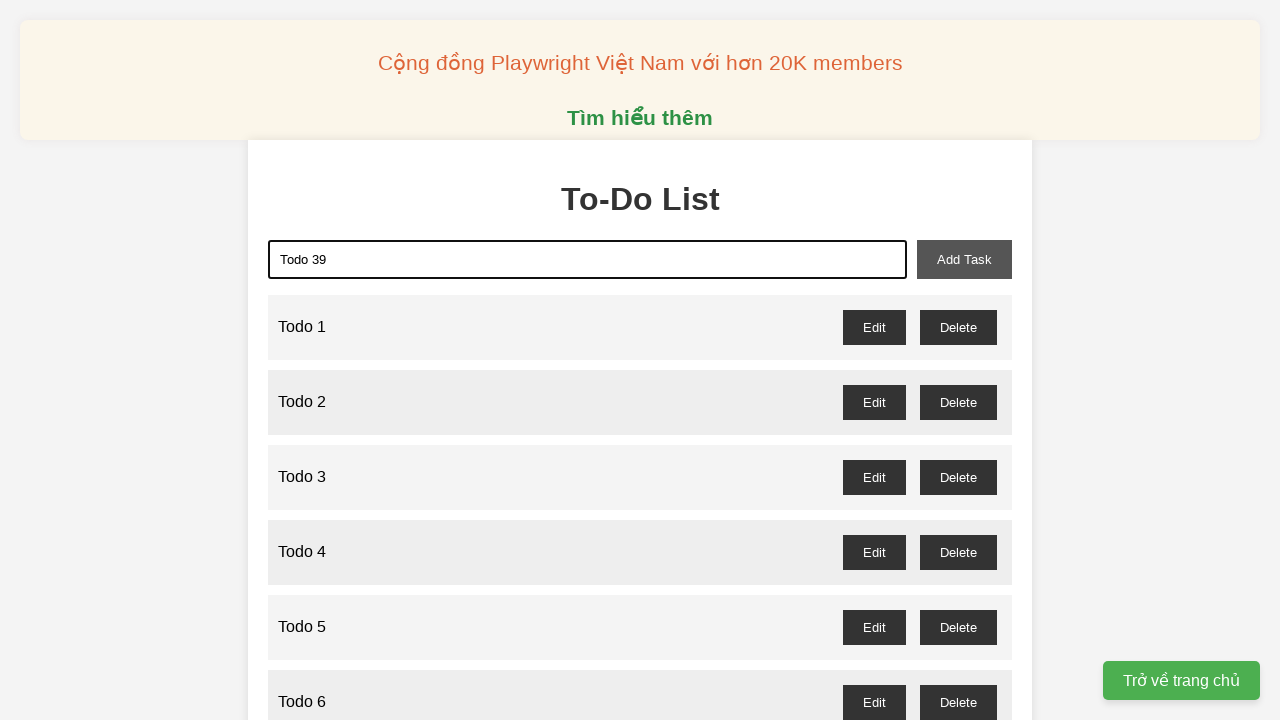

Clicked add task button to create 'Todo 39' at (964, 259) on xpath=//button[@id='add-task']
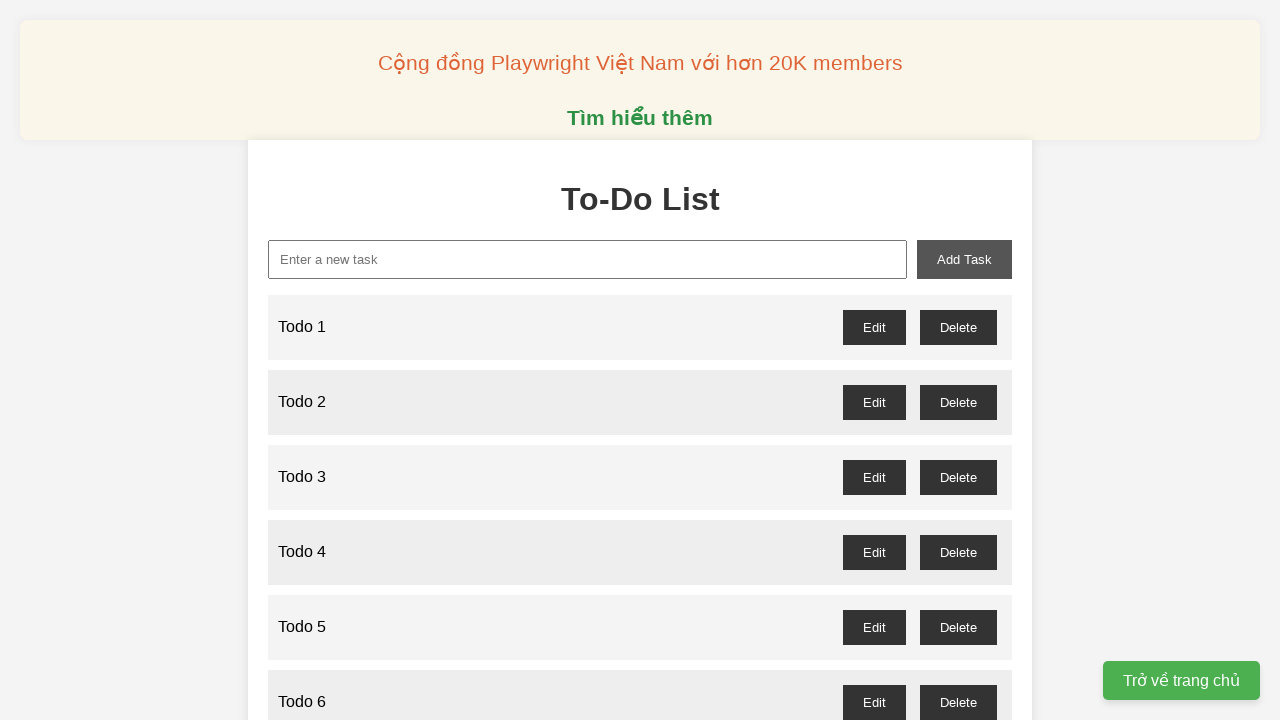

Filled input field with 'Todo 40' on xpath=//input[@id='new-task']
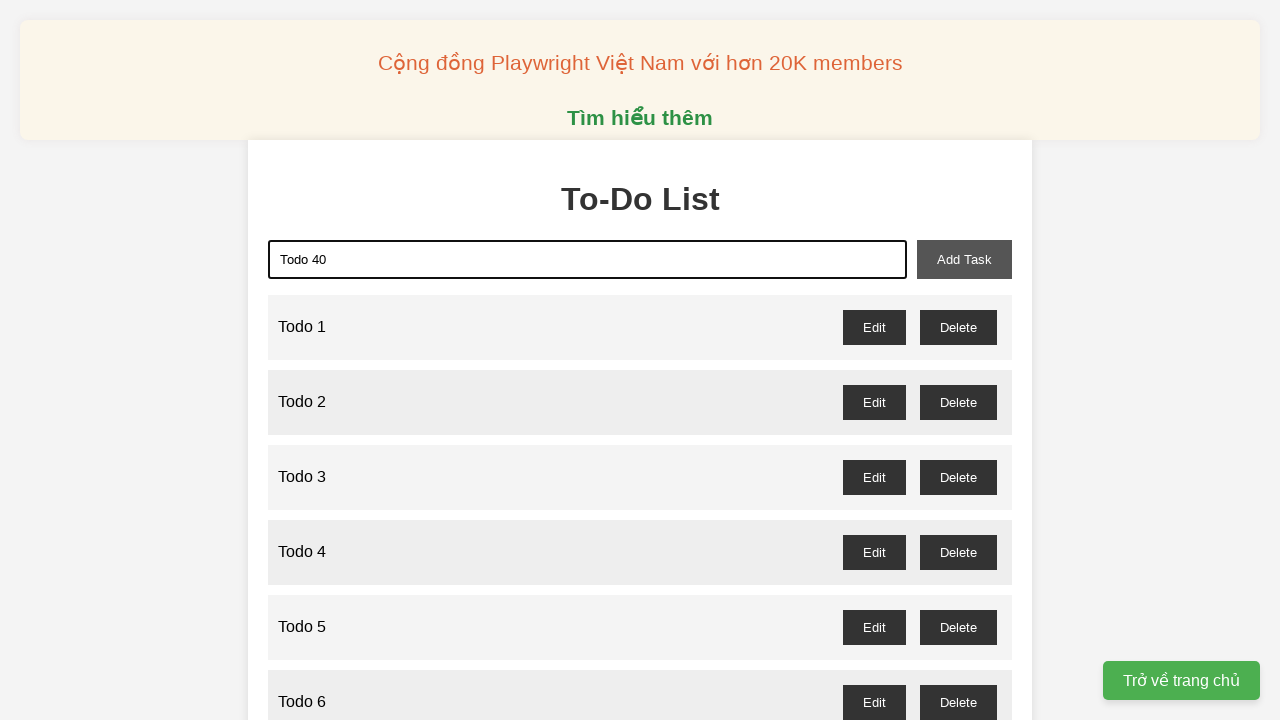

Clicked add task button to create 'Todo 40' at (964, 259) on xpath=//button[@id='add-task']
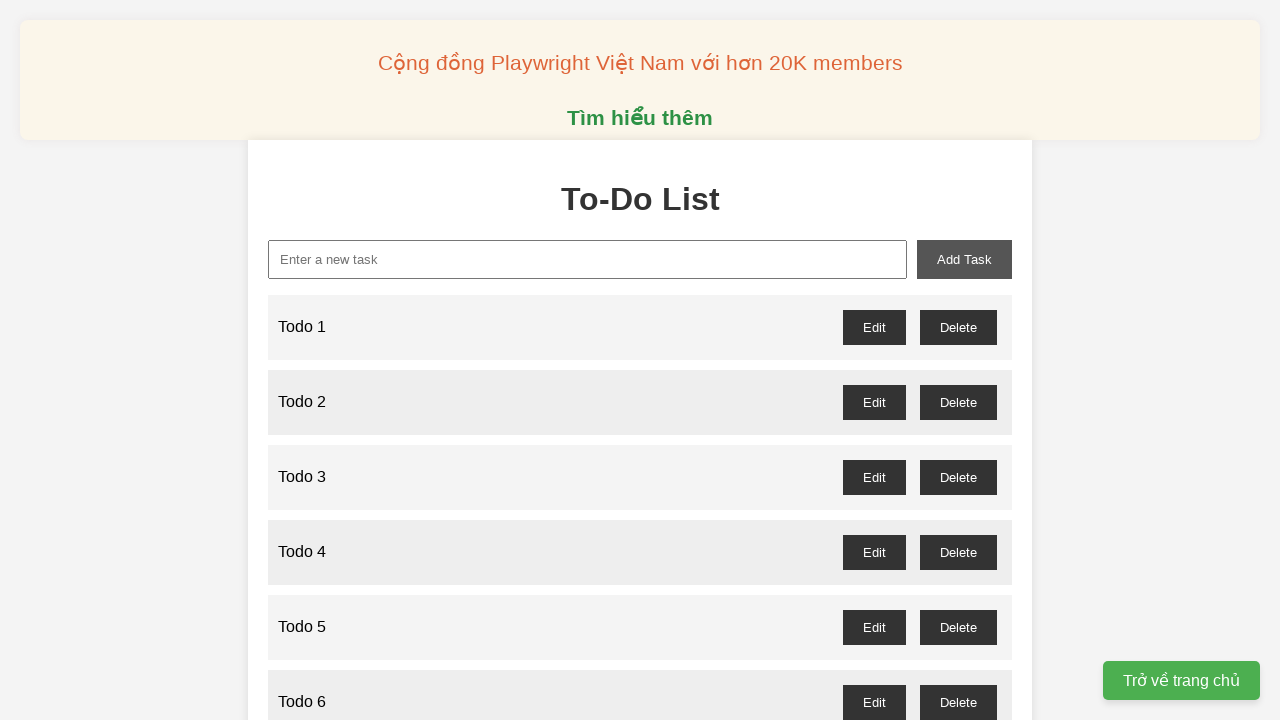

Filled input field with 'Todo 41' on xpath=//input[@id='new-task']
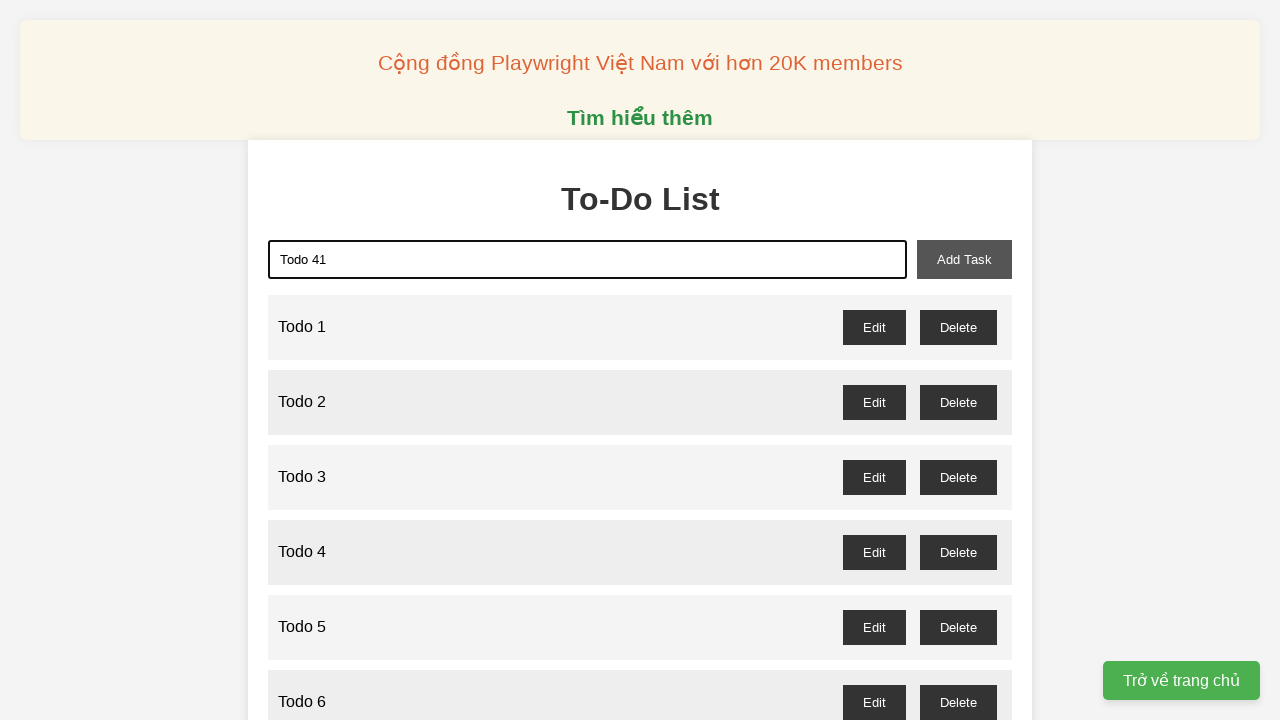

Clicked add task button to create 'Todo 41' at (964, 259) on xpath=//button[@id='add-task']
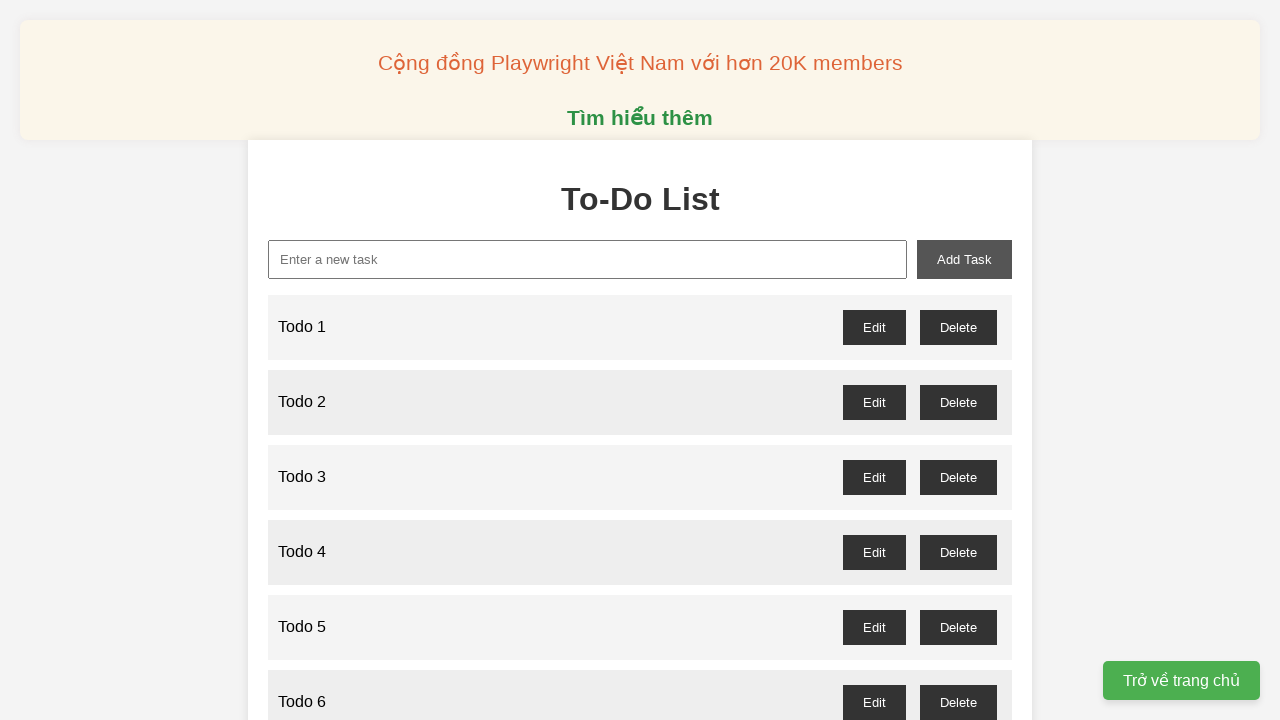

Filled input field with 'Todo 42' on xpath=//input[@id='new-task']
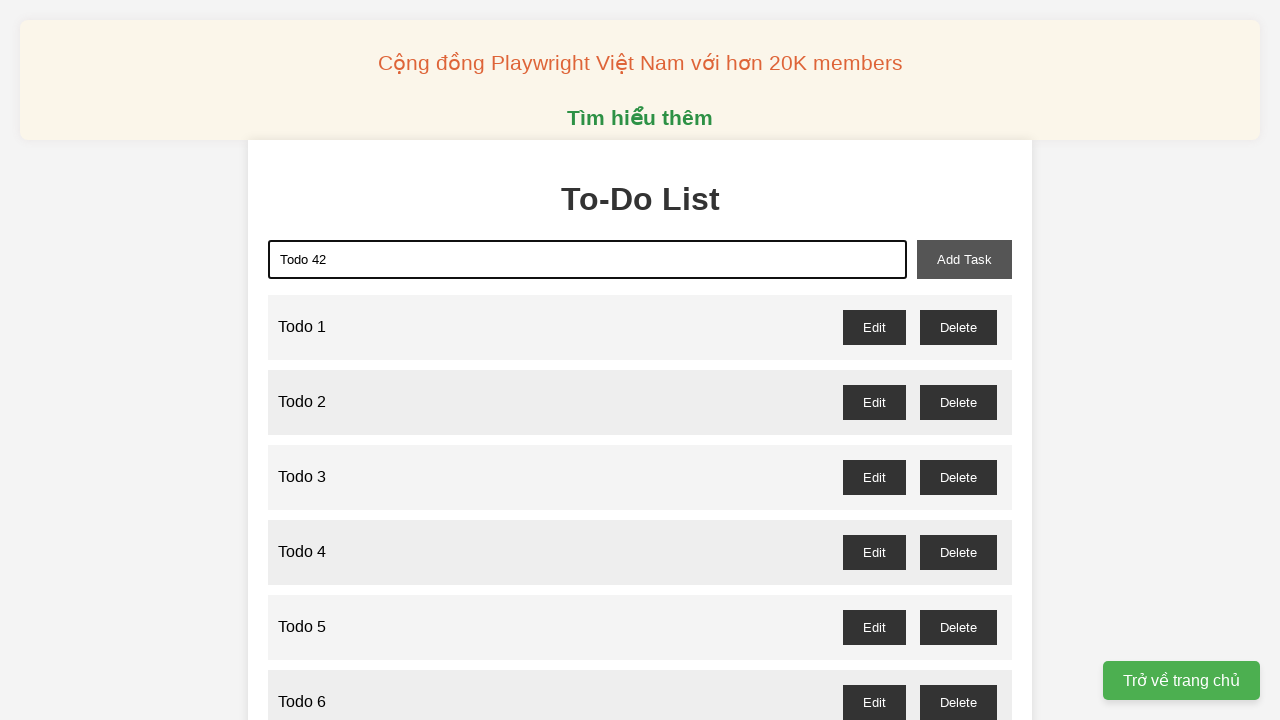

Clicked add task button to create 'Todo 42' at (964, 259) on xpath=//button[@id='add-task']
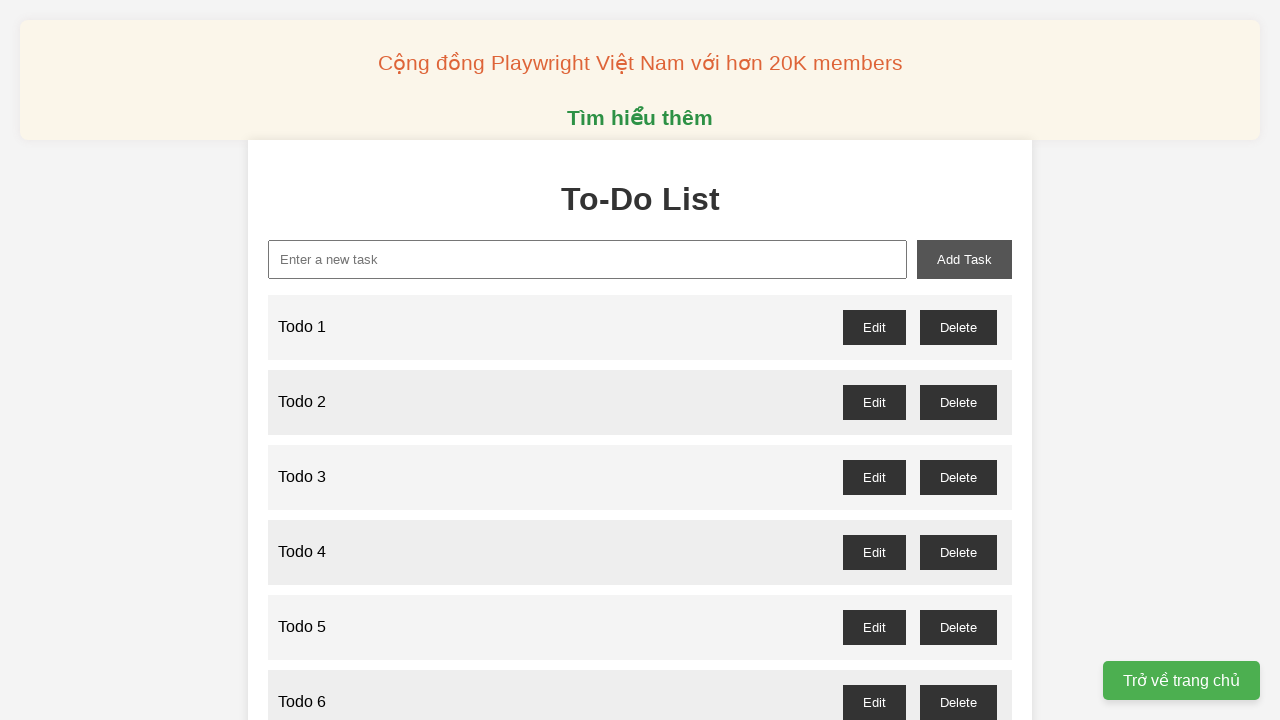

Filled input field with 'Todo 43' on xpath=//input[@id='new-task']
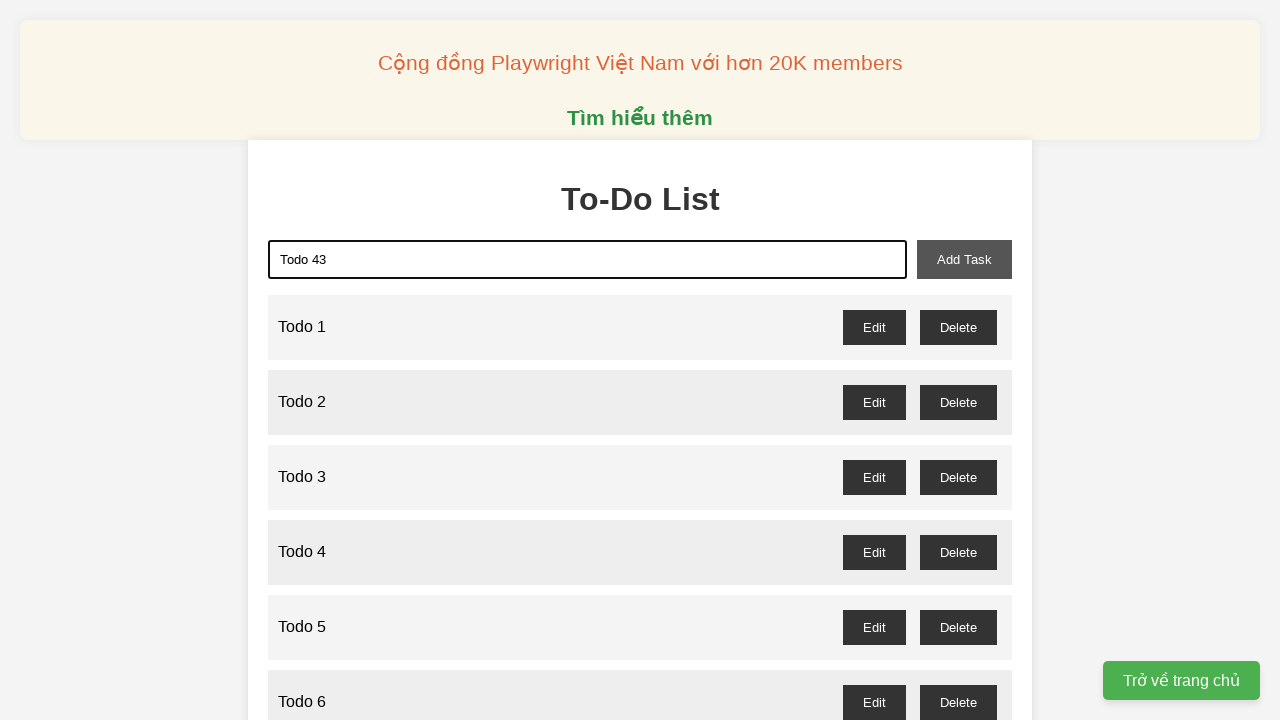

Clicked add task button to create 'Todo 43' at (964, 259) on xpath=//button[@id='add-task']
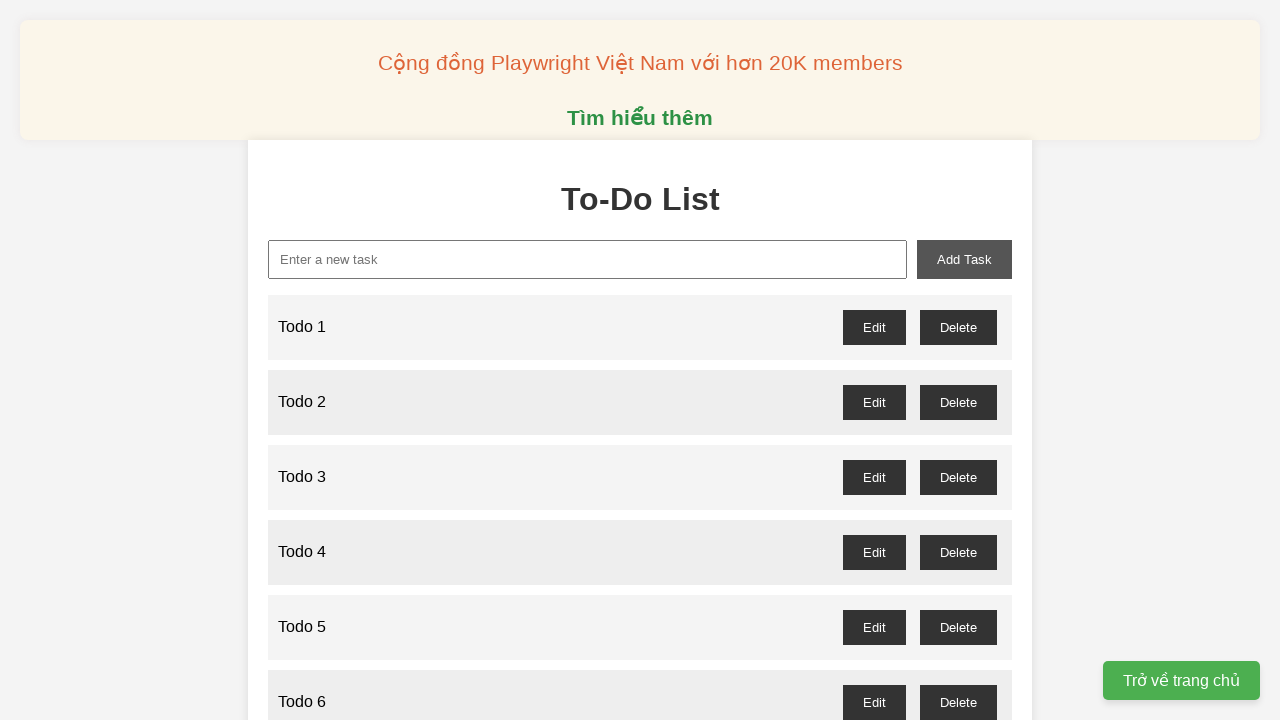

Filled input field with 'Todo 44' on xpath=//input[@id='new-task']
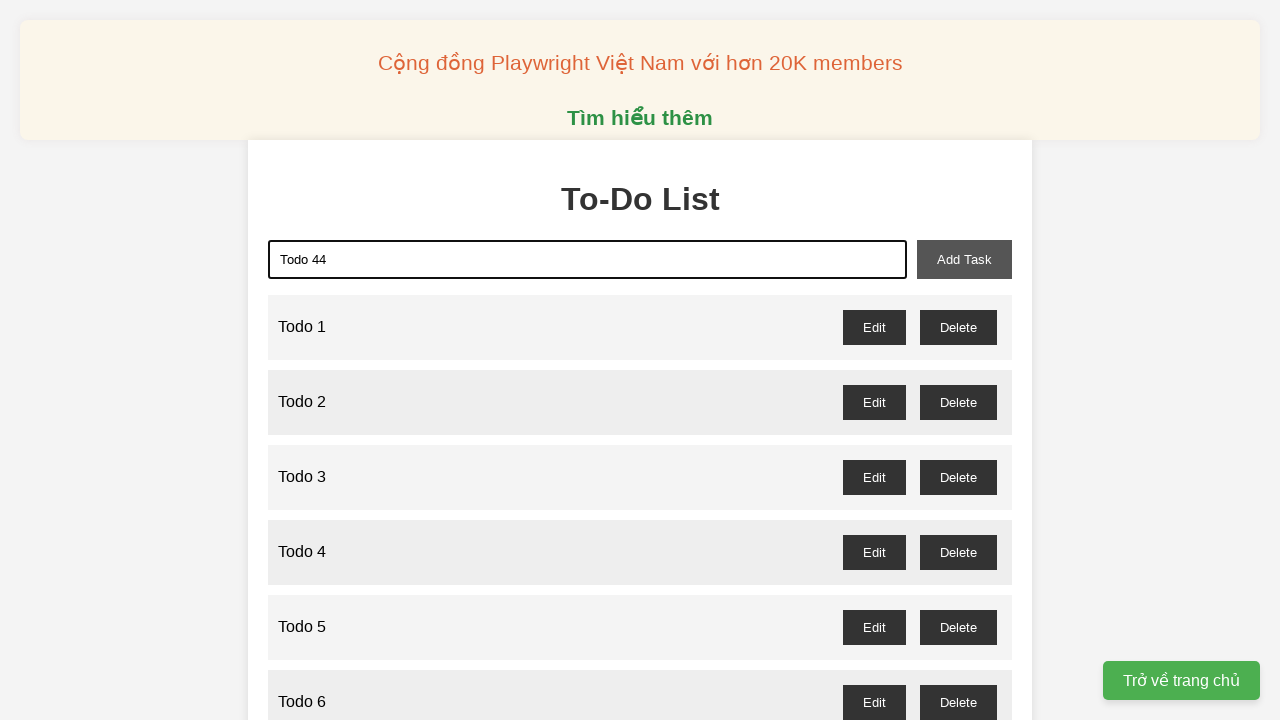

Clicked add task button to create 'Todo 44' at (964, 259) on xpath=//button[@id='add-task']
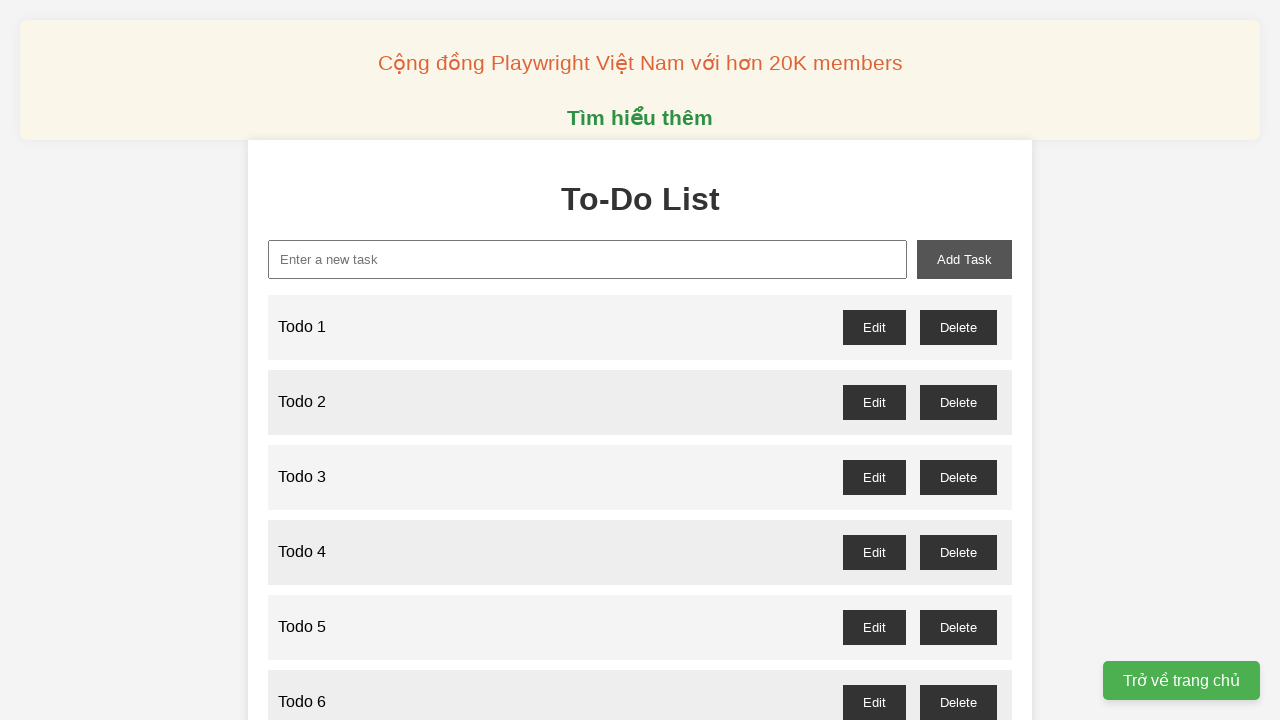

Filled input field with 'Todo 45' on xpath=//input[@id='new-task']
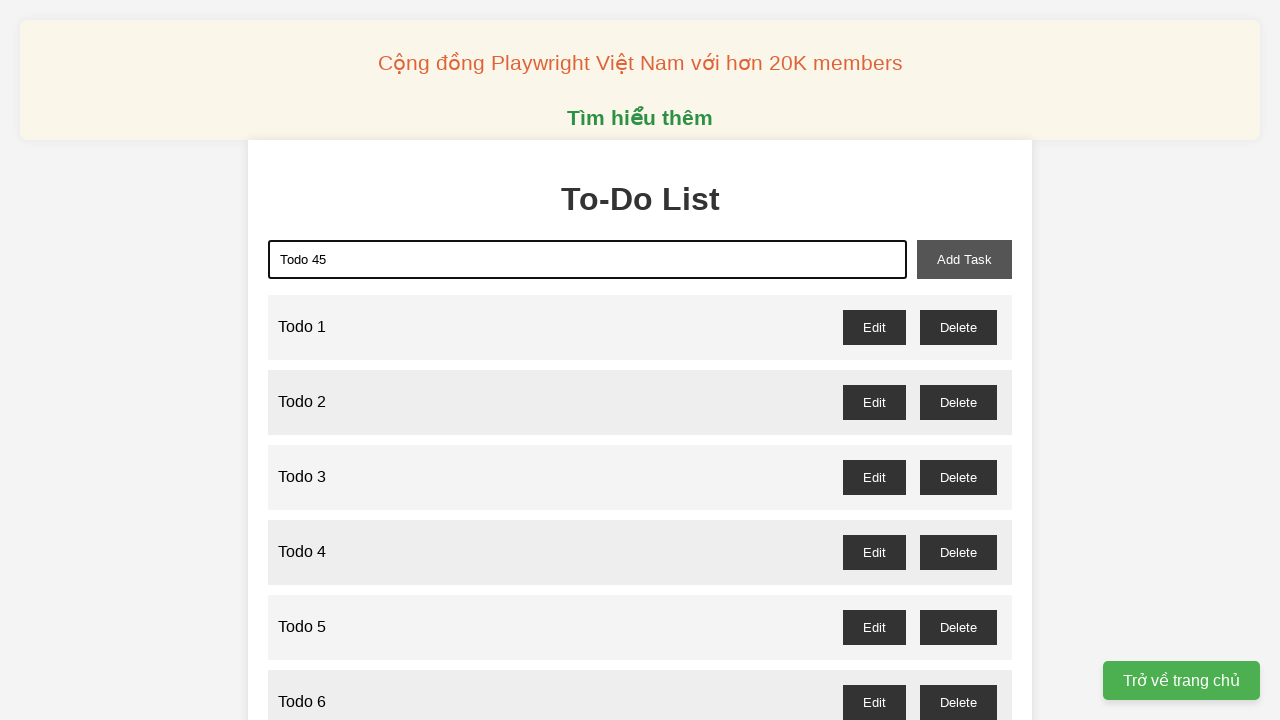

Clicked add task button to create 'Todo 45' at (964, 259) on xpath=//button[@id='add-task']
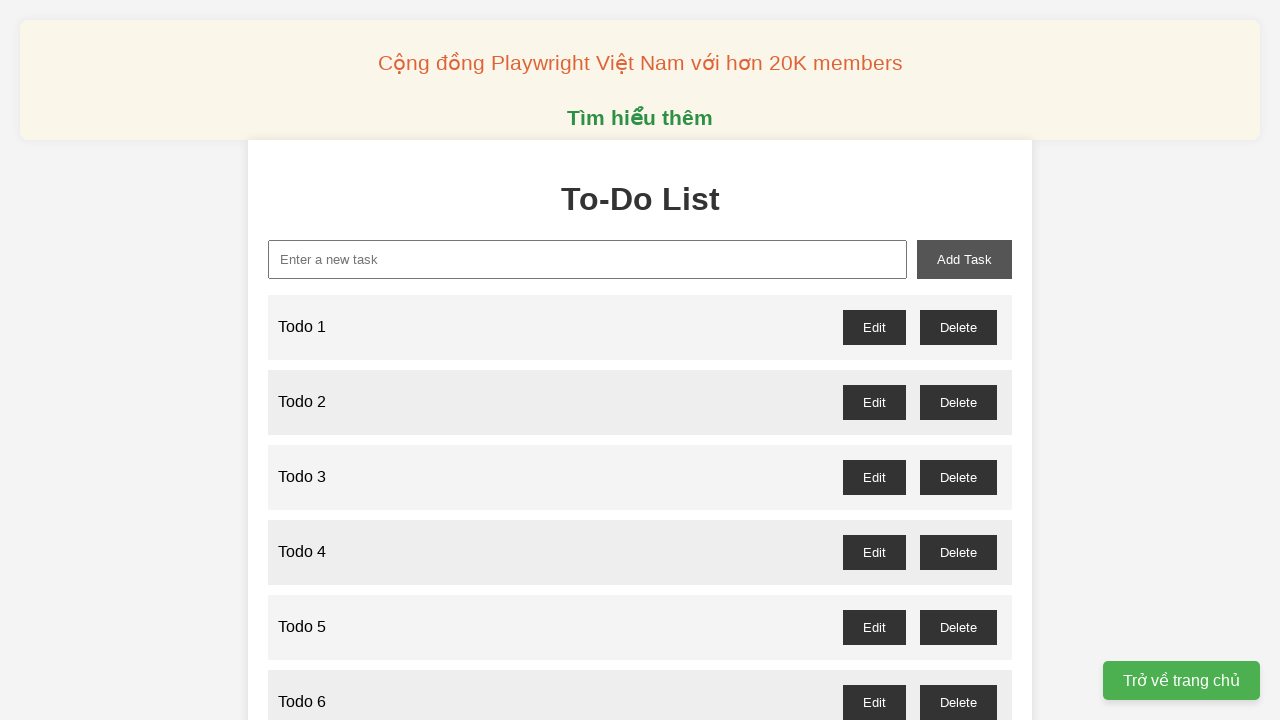

Filled input field with 'Todo 46' on xpath=//input[@id='new-task']
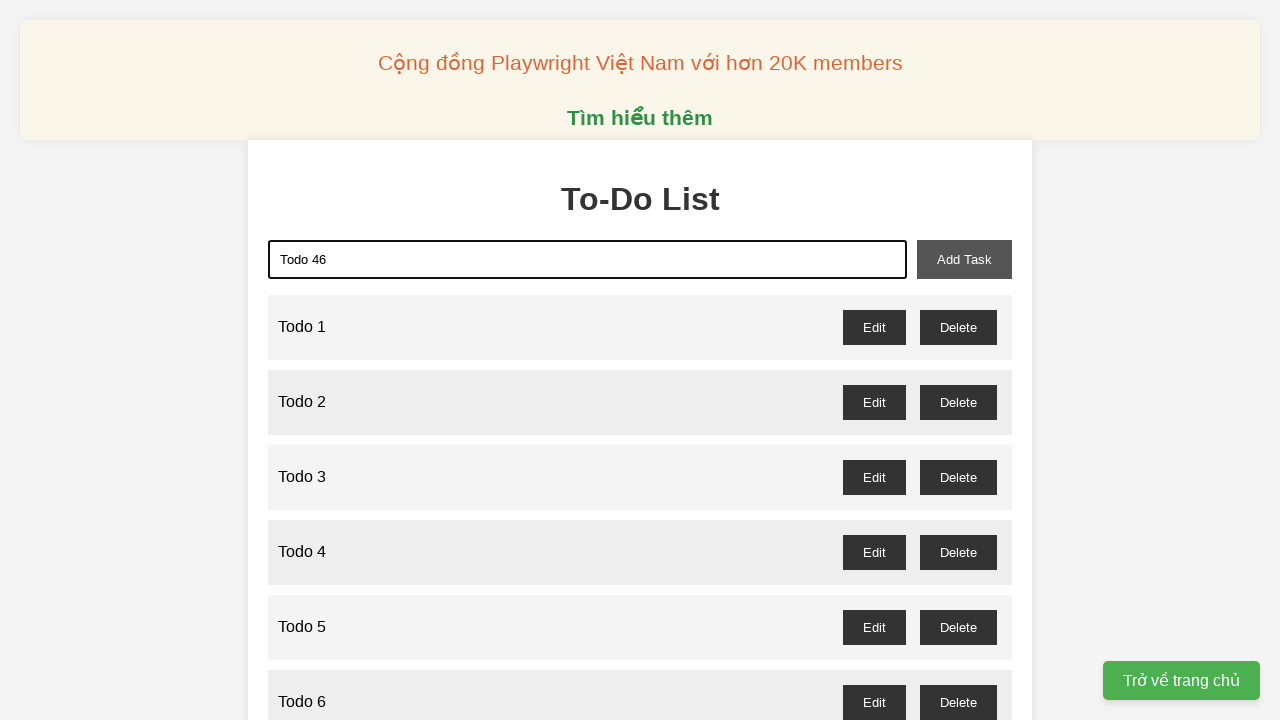

Clicked add task button to create 'Todo 46' at (964, 259) on xpath=//button[@id='add-task']
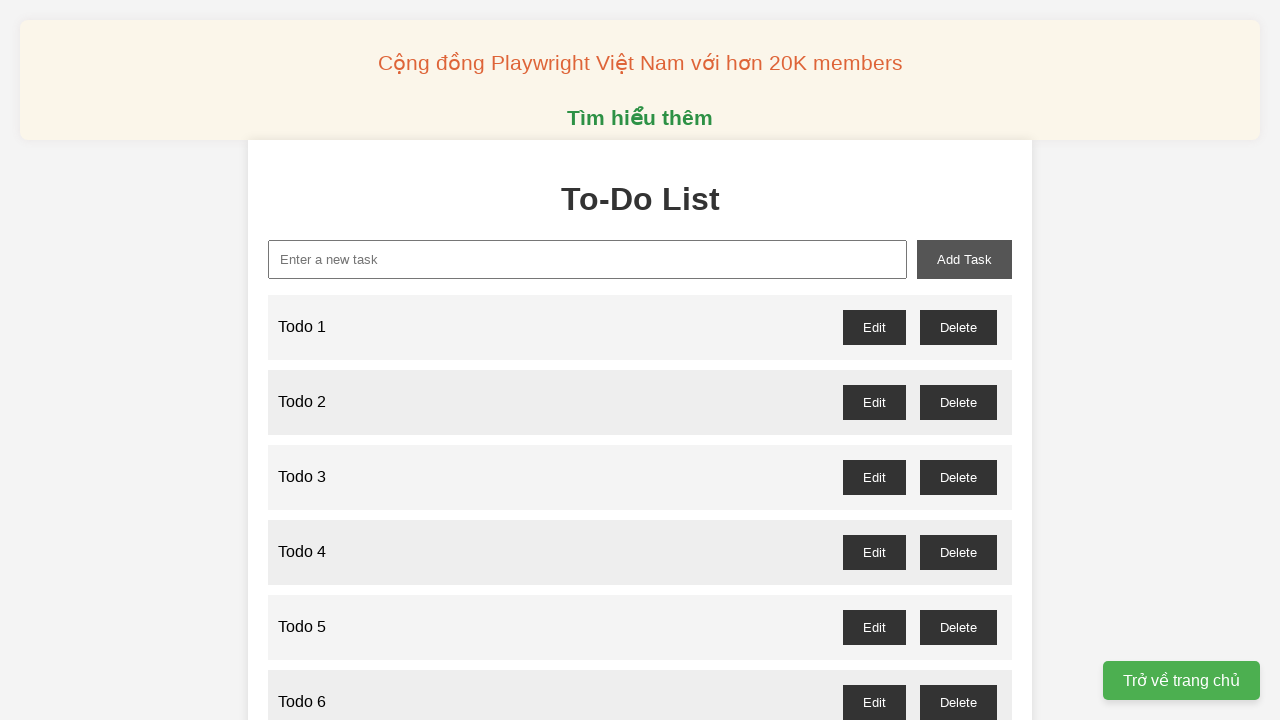

Filled input field with 'Todo 47' on xpath=//input[@id='new-task']
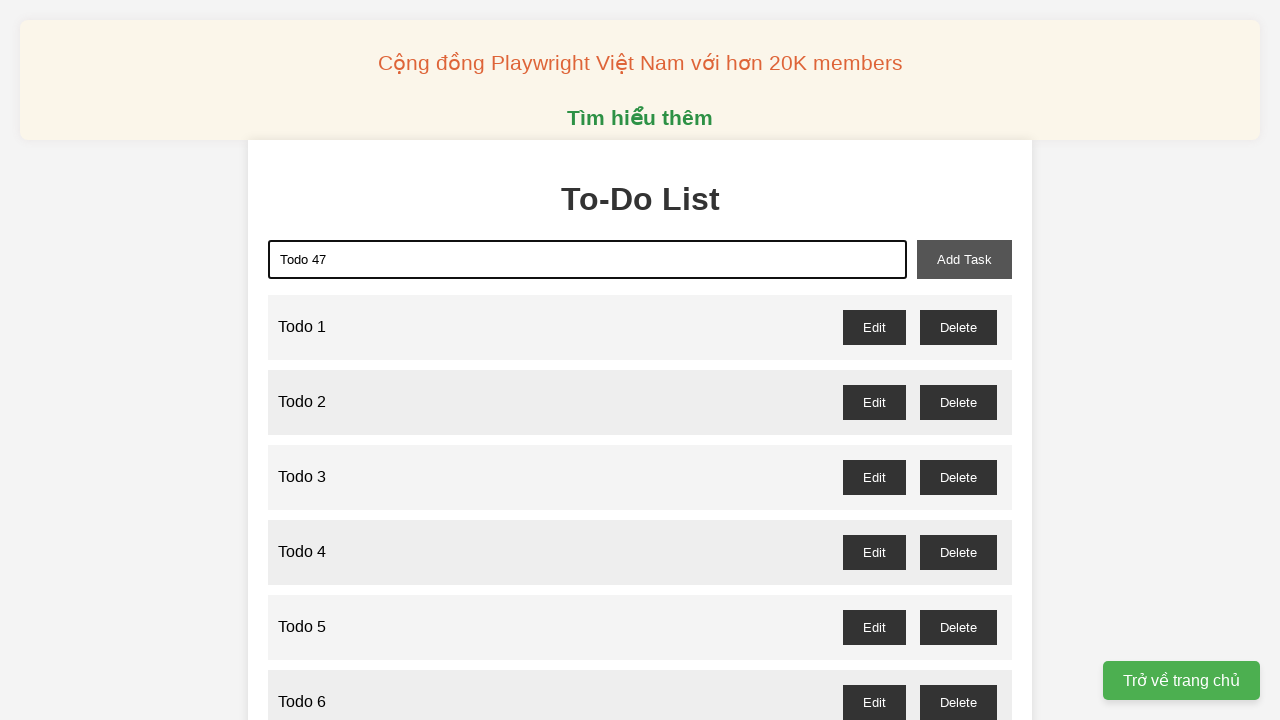

Clicked add task button to create 'Todo 47' at (964, 259) on xpath=//button[@id='add-task']
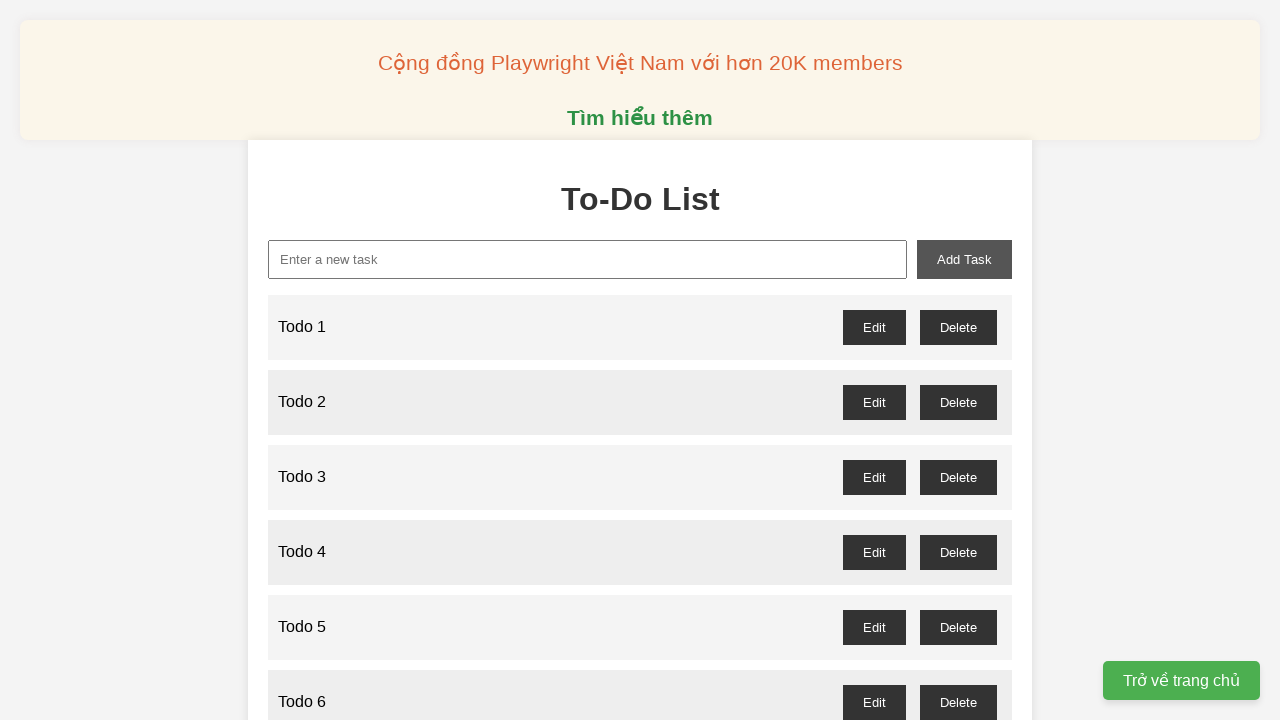

Filled input field with 'Todo 48' on xpath=//input[@id='new-task']
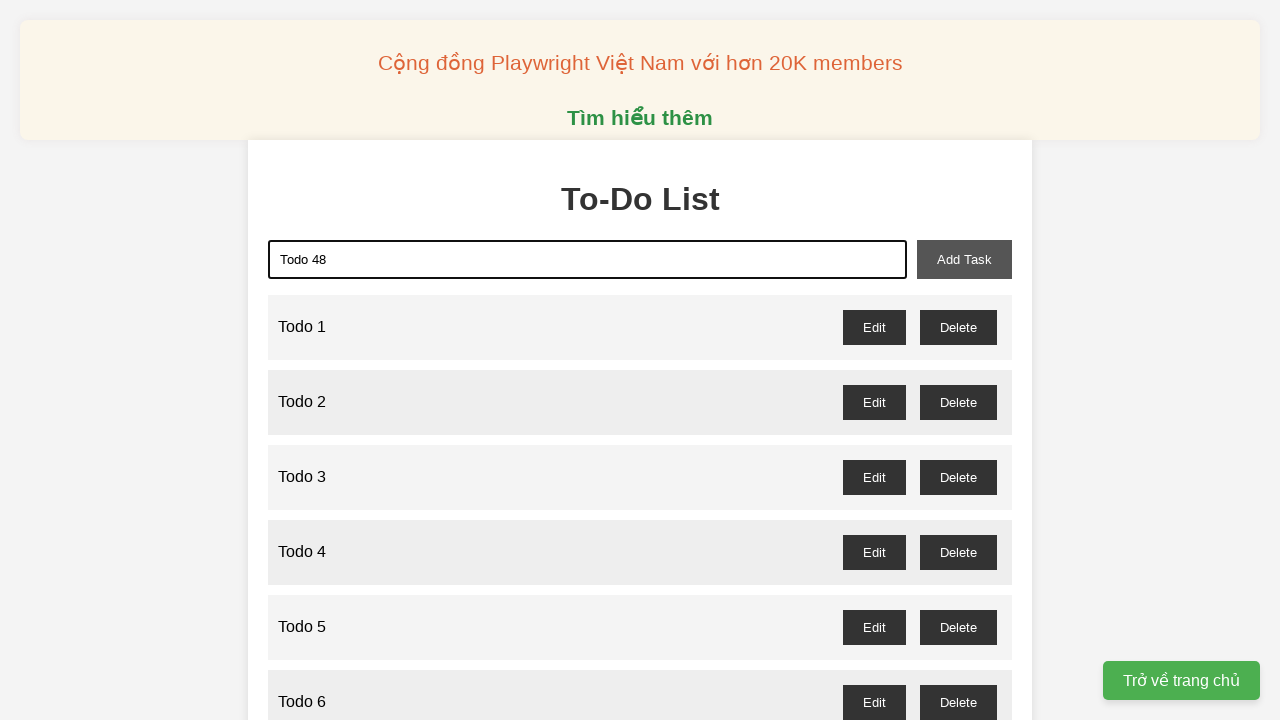

Clicked add task button to create 'Todo 48' at (964, 259) on xpath=//button[@id='add-task']
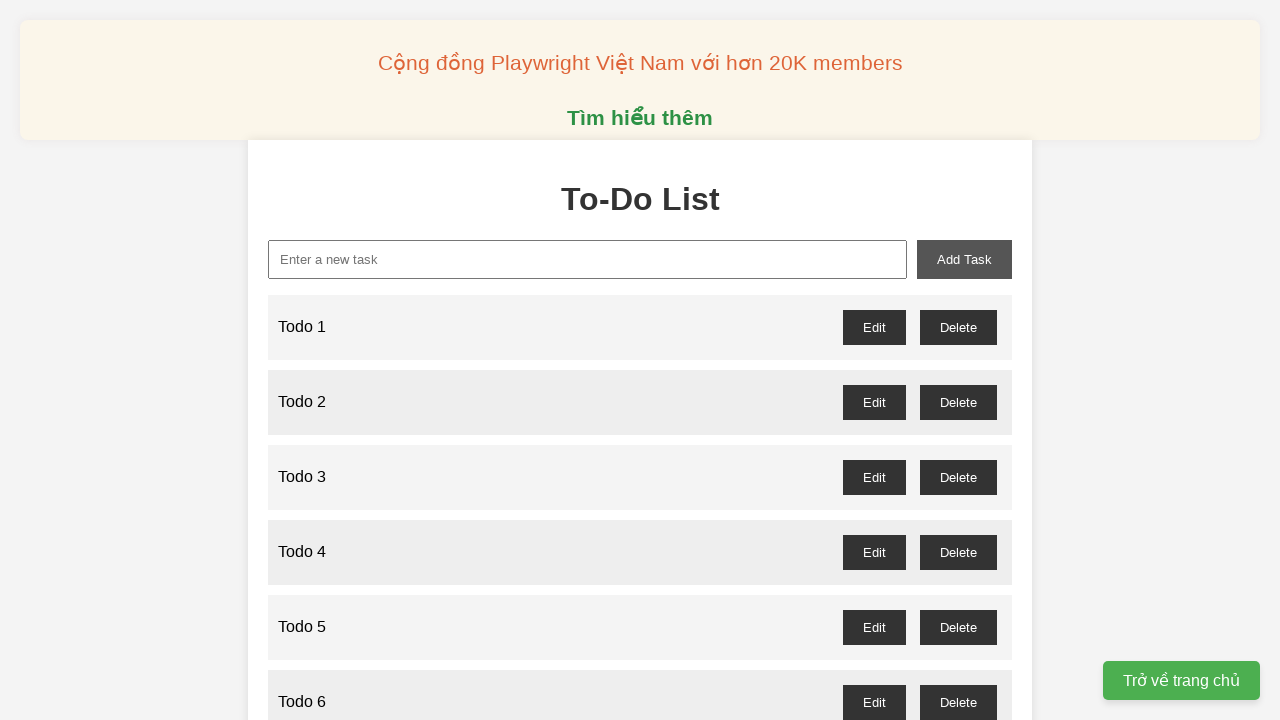

Filled input field with 'Todo 49' on xpath=//input[@id='new-task']
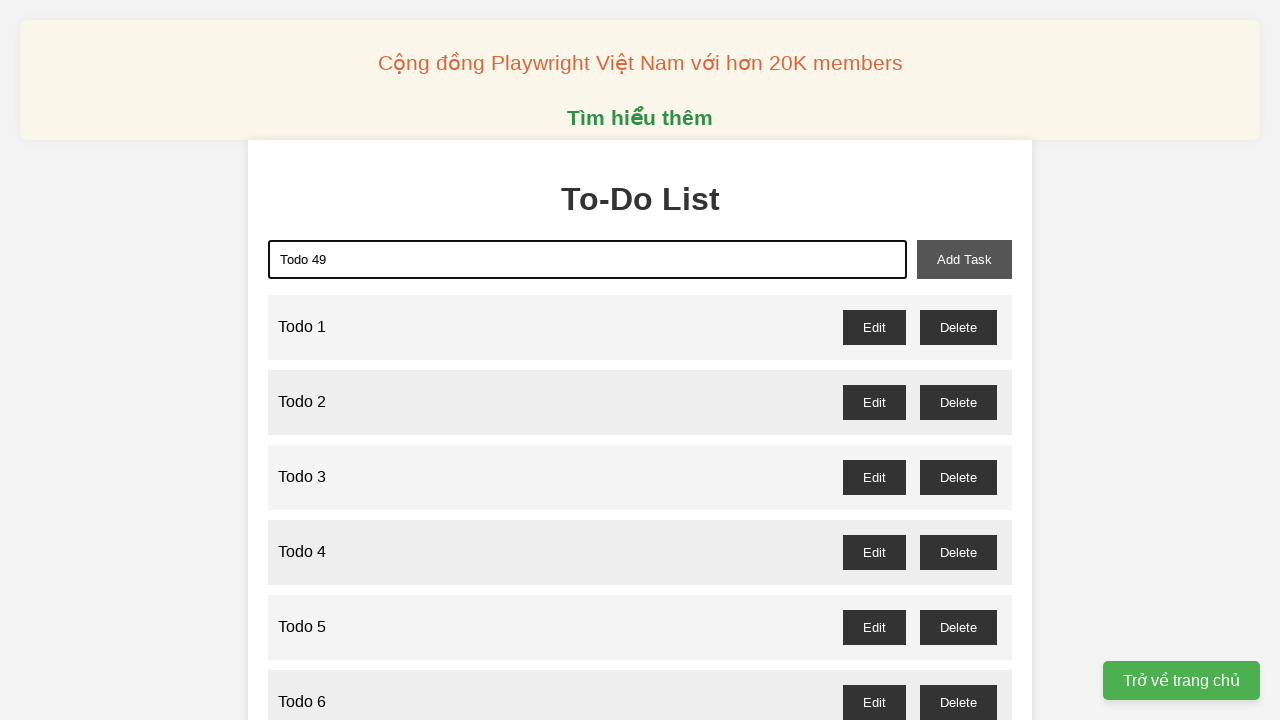

Clicked add task button to create 'Todo 49' at (964, 259) on xpath=//button[@id='add-task']
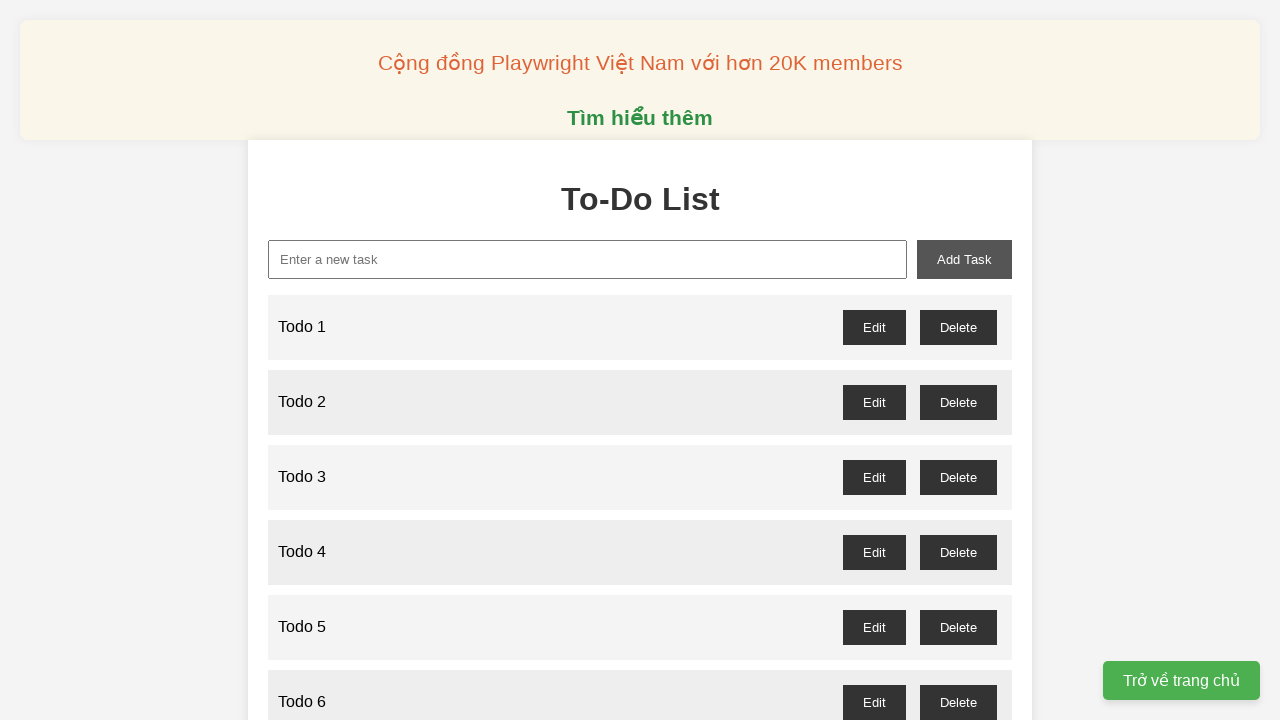

Filled input field with 'Todo 50' on xpath=//input[@id='new-task']
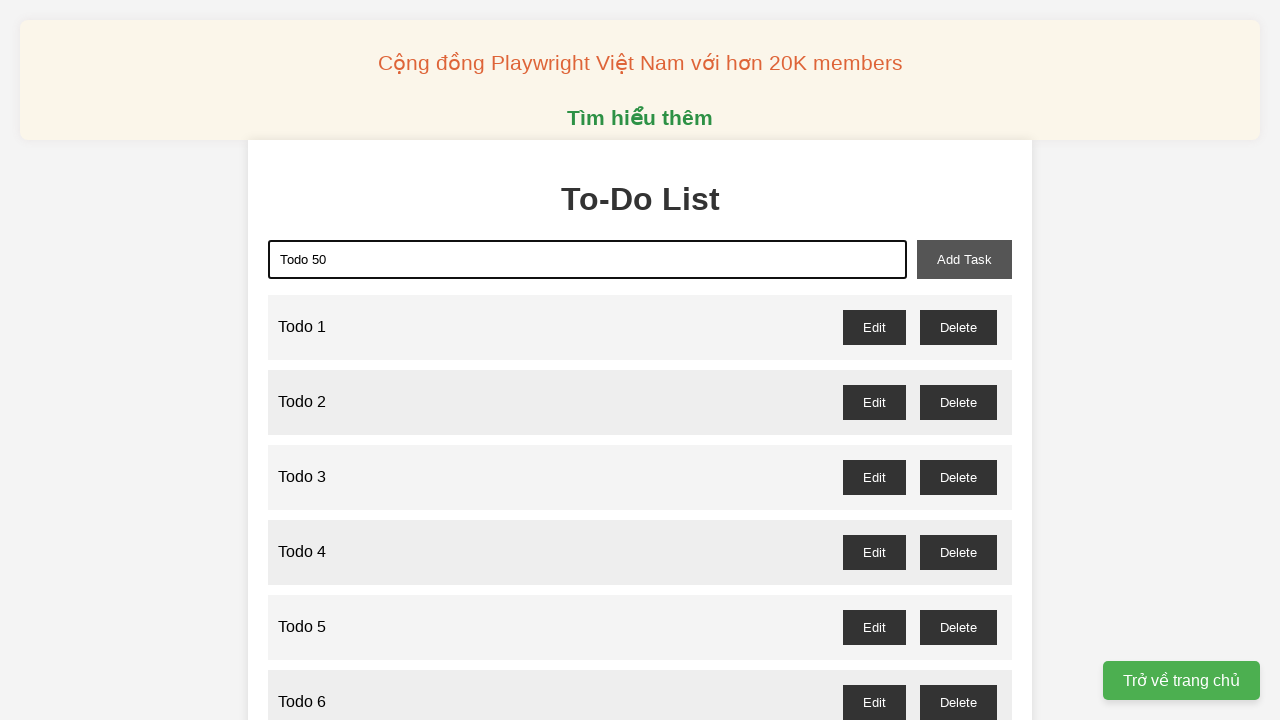

Clicked add task button to create 'Todo 50' at (964, 259) on xpath=//button[@id='add-task']
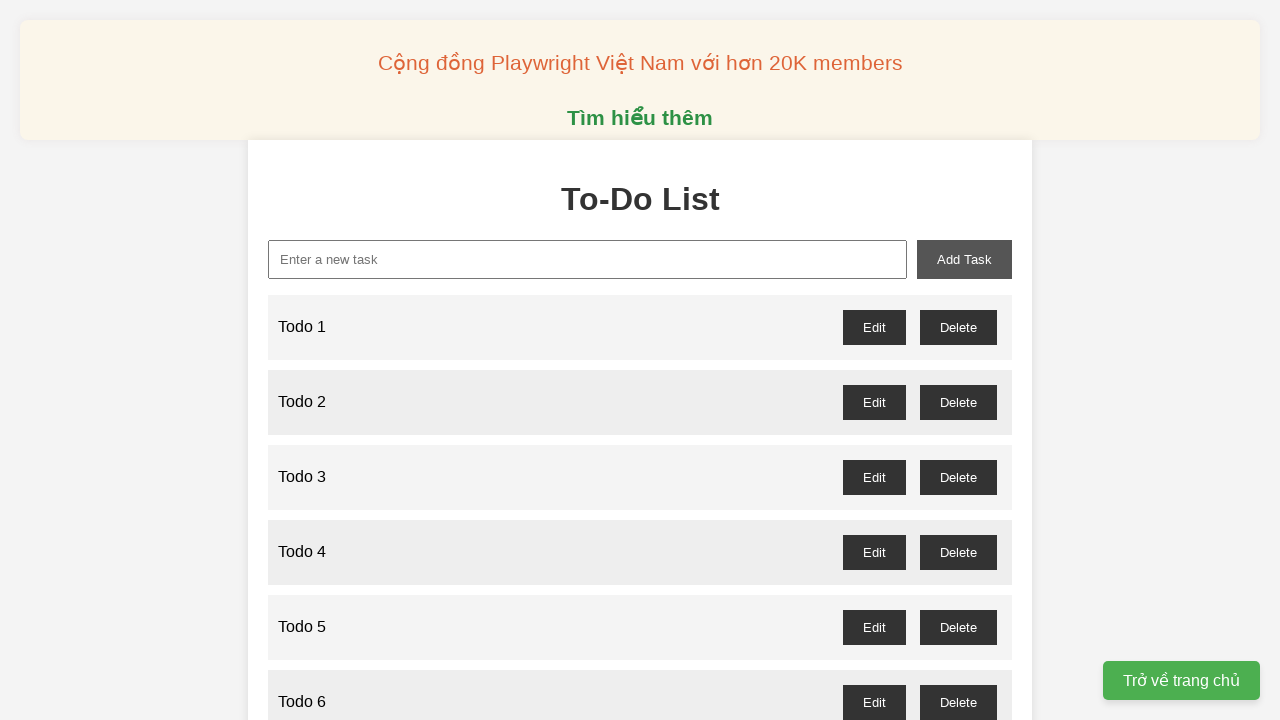

Filled input field with 'Todo 51' on xpath=//input[@id='new-task']
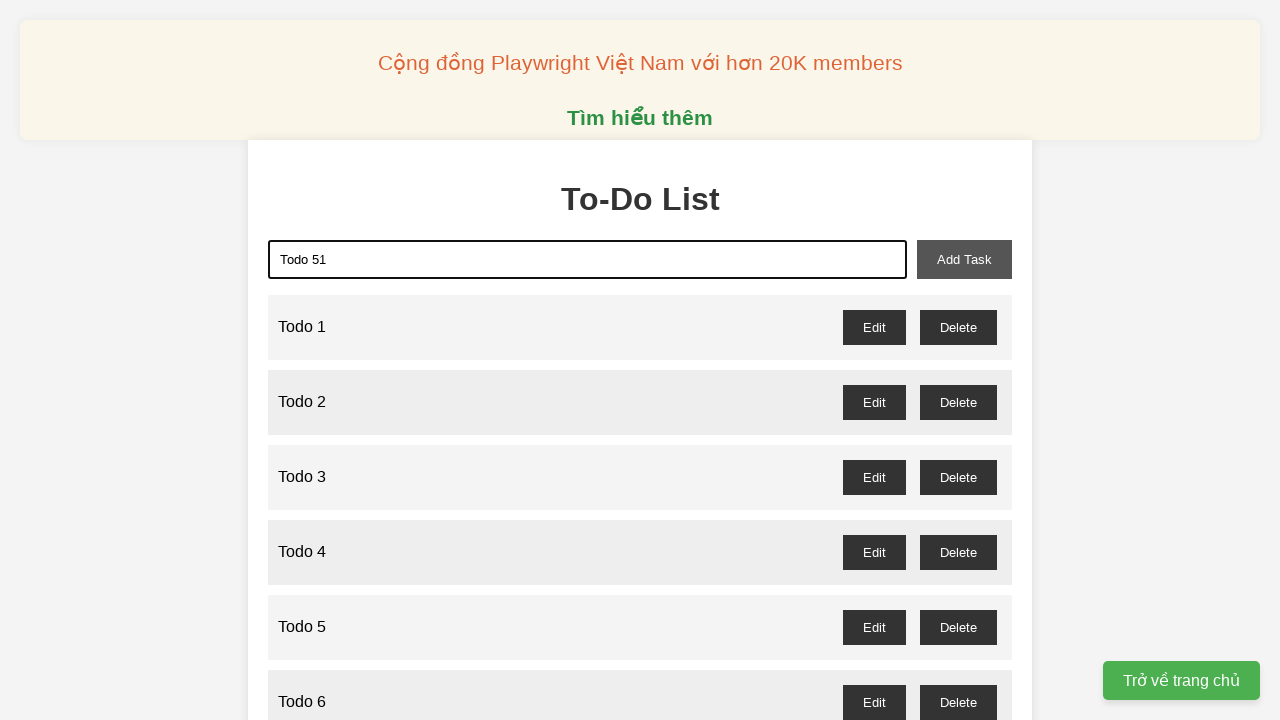

Clicked add task button to create 'Todo 51' at (964, 259) on xpath=//button[@id='add-task']
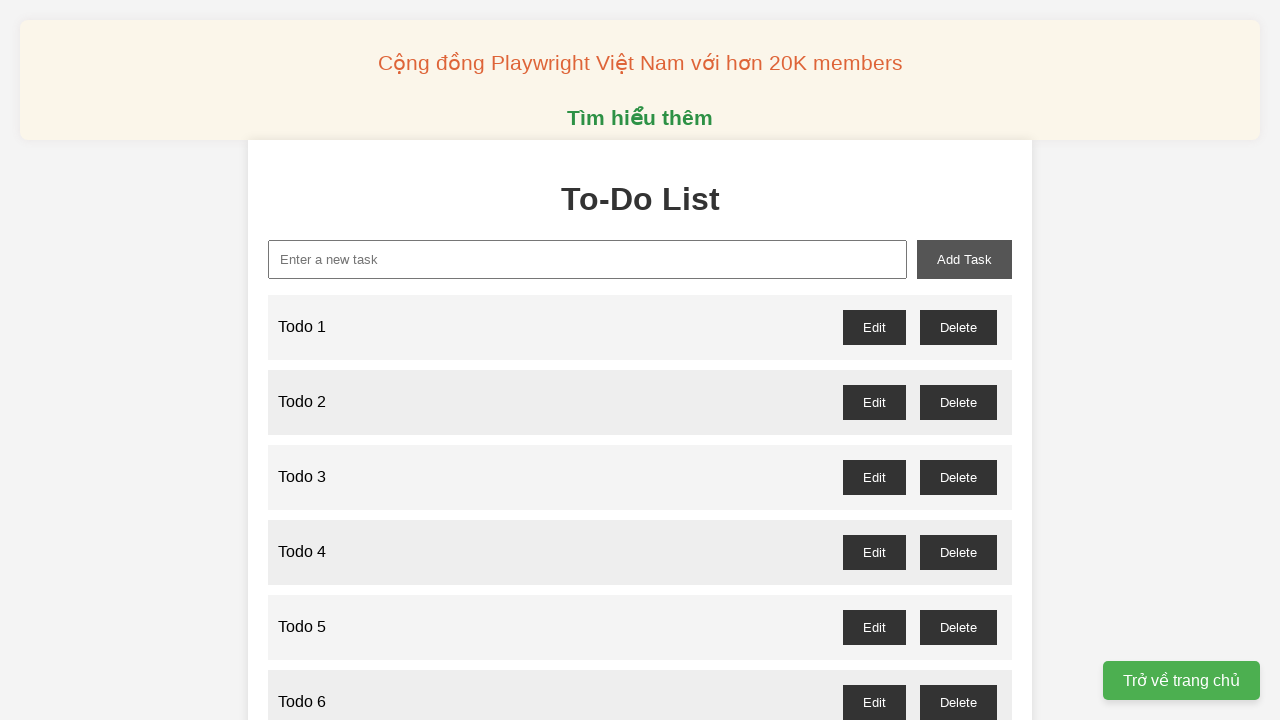

Filled input field with 'Todo 52' on xpath=//input[@id='new-task']
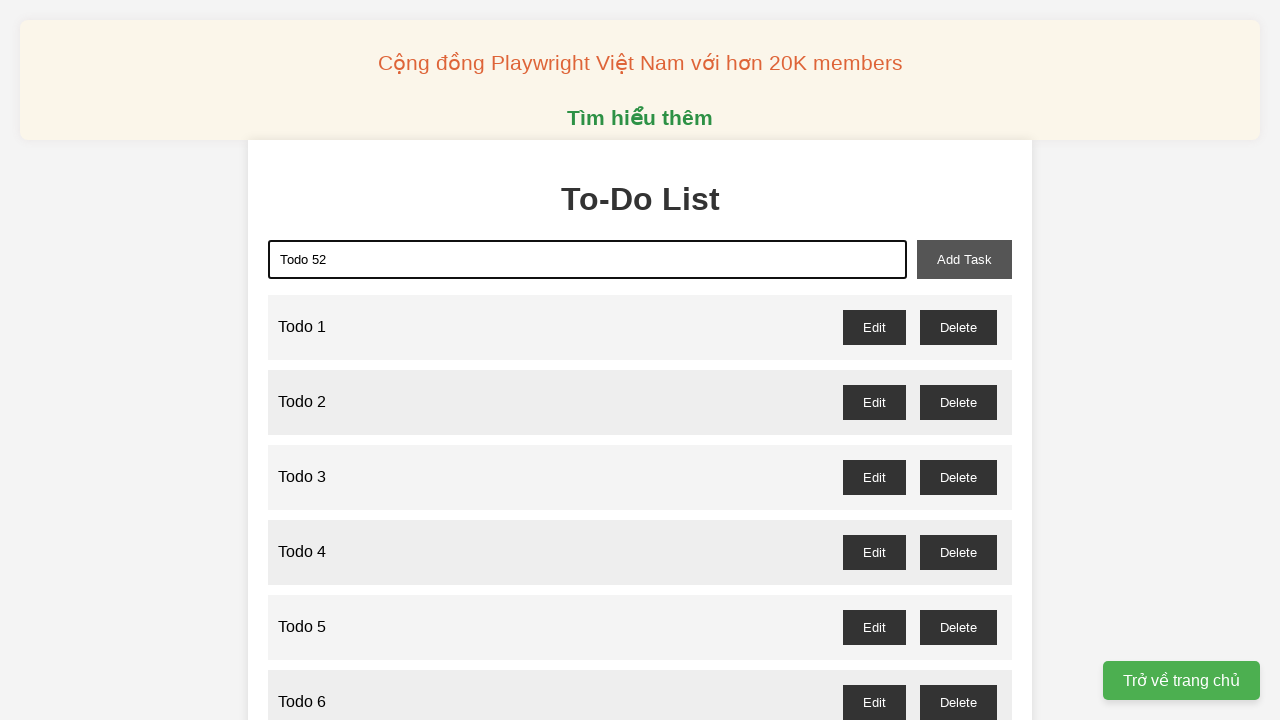

Clicked add task button to create 'Todo 52' at (964, 259) on xpath=//button[@id='add-task']
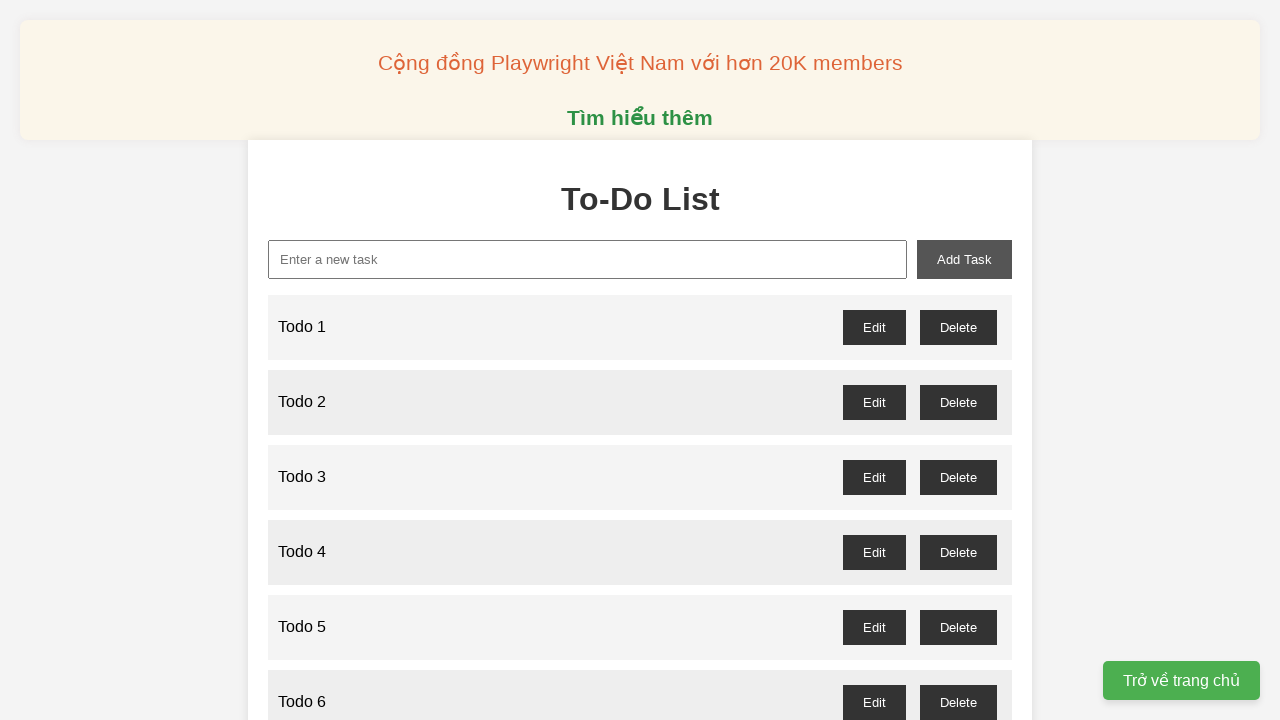

Filled input field with 'Todo 53' on xpath=//input[@id='new-task']
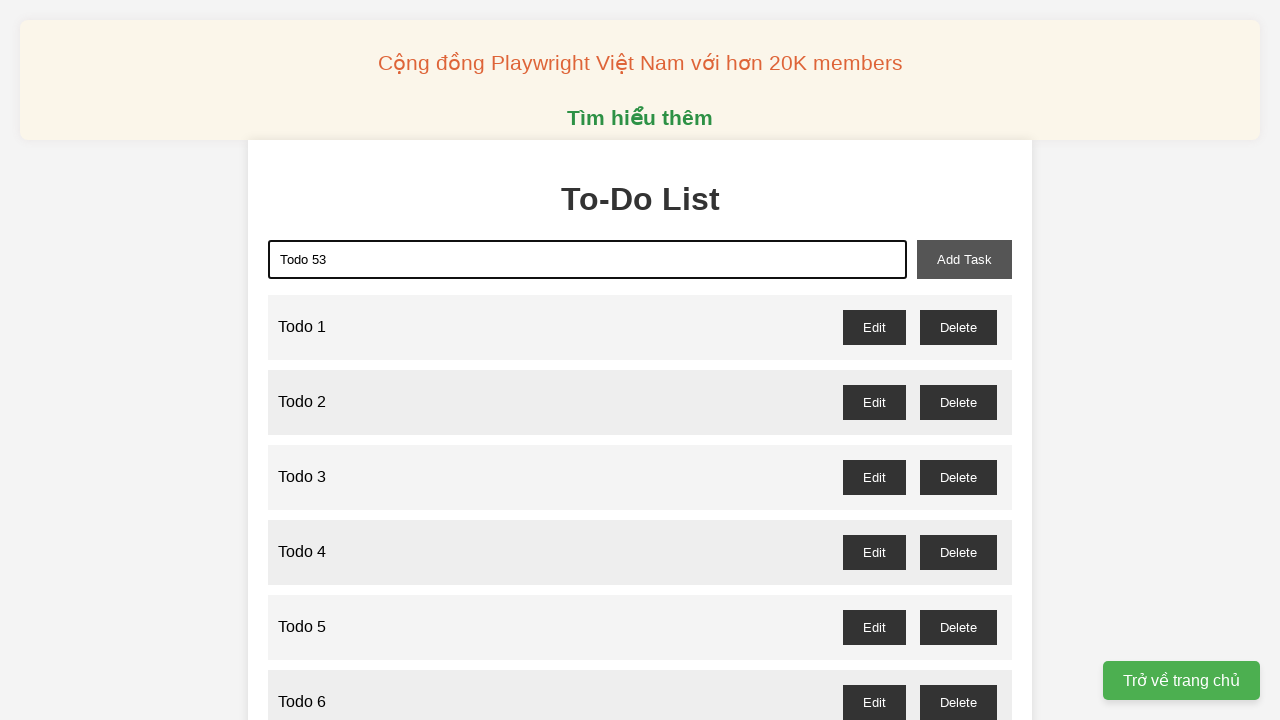

Clicked add task button to create 'Todo 53' at (964, 259) on xpath=//button[@id='add-task']
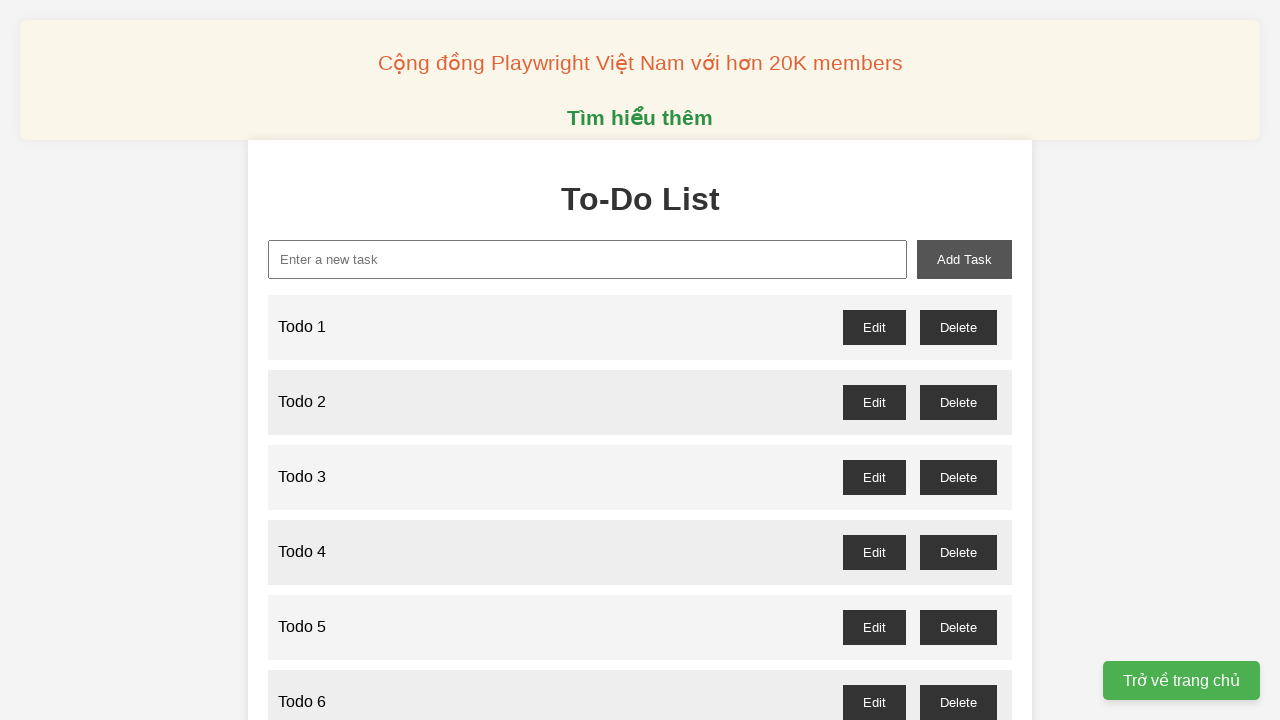

Filled input field with 'Todo 54' on xpath=//input[@id='new-task']
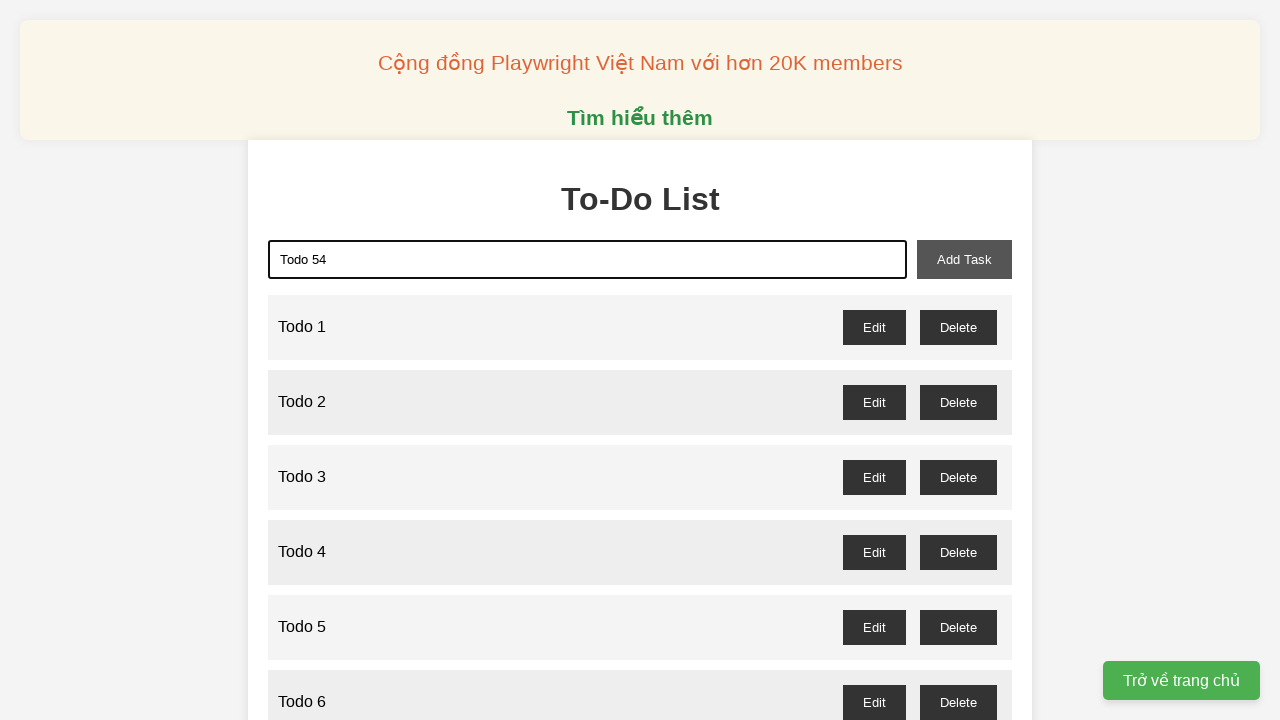

Clicked add task button to create 'Todo 54' at (964, 259) on xpath=//button[@id='add-task']
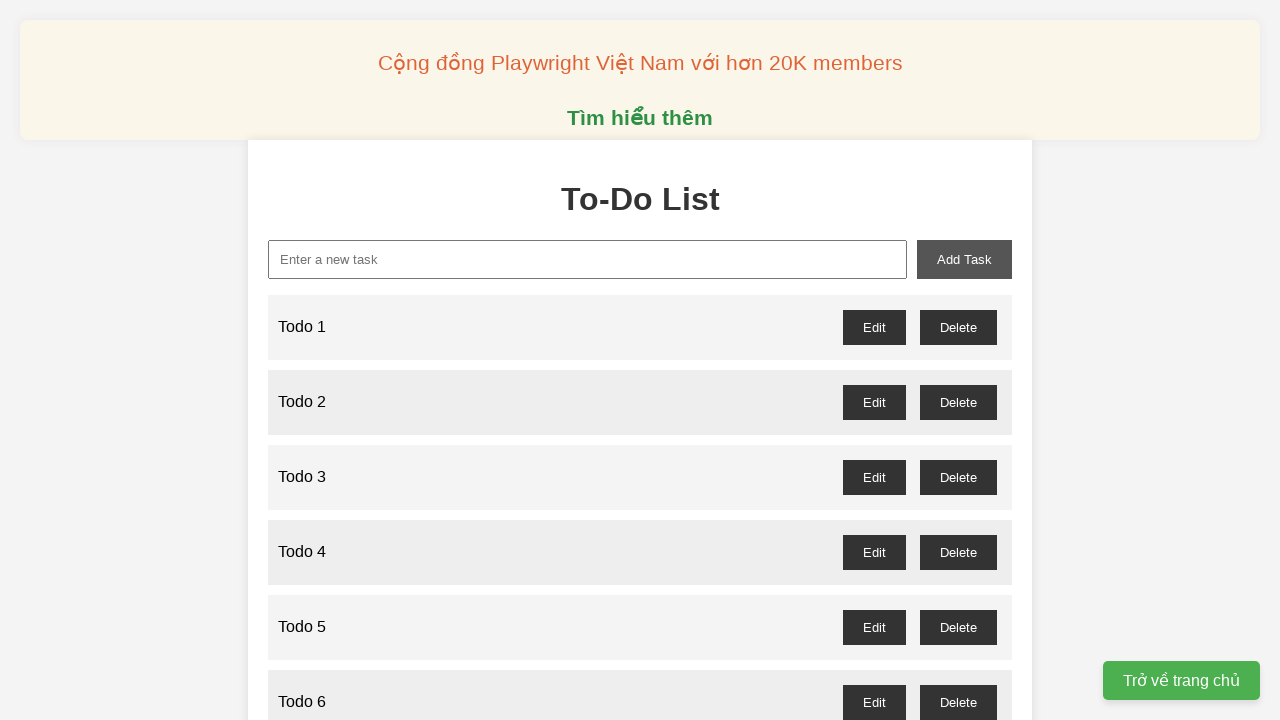

Filled input field with 'Todo 55' on xpath=//input[@id='new-task']
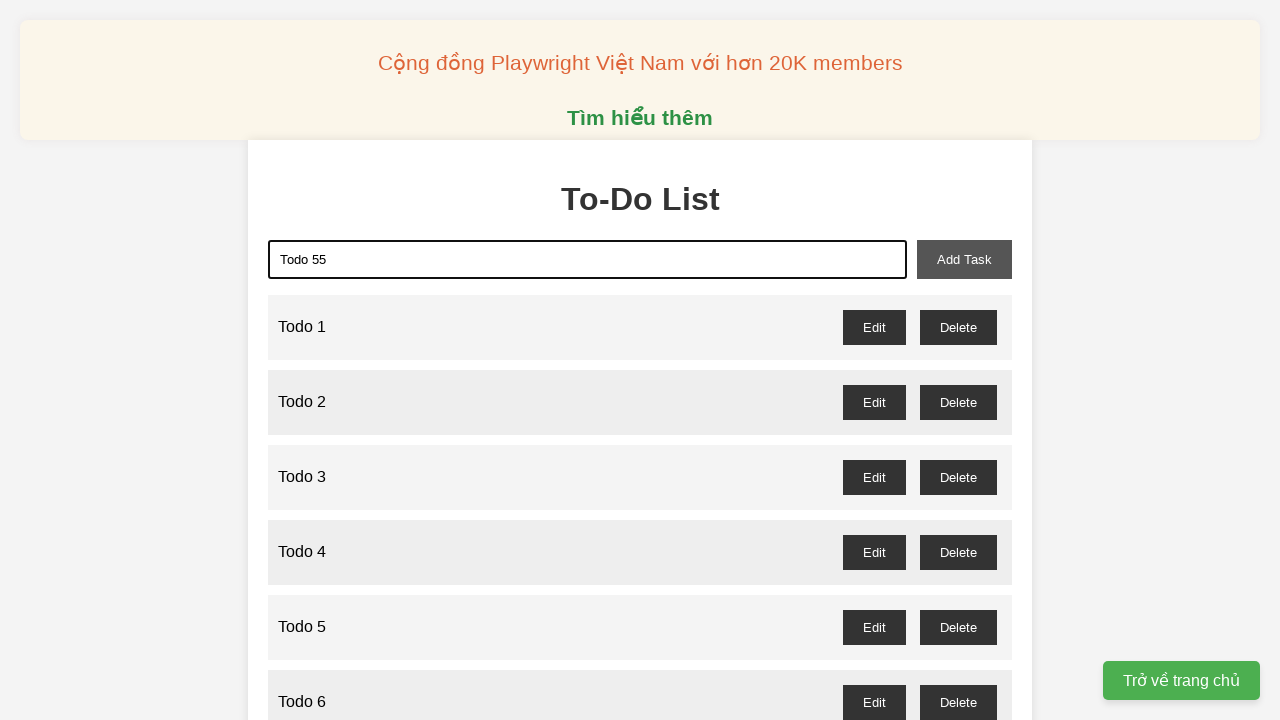

Clicked add task button to create 'Todo 55' at (964, 259) on xpath=//button[@id='add-task']
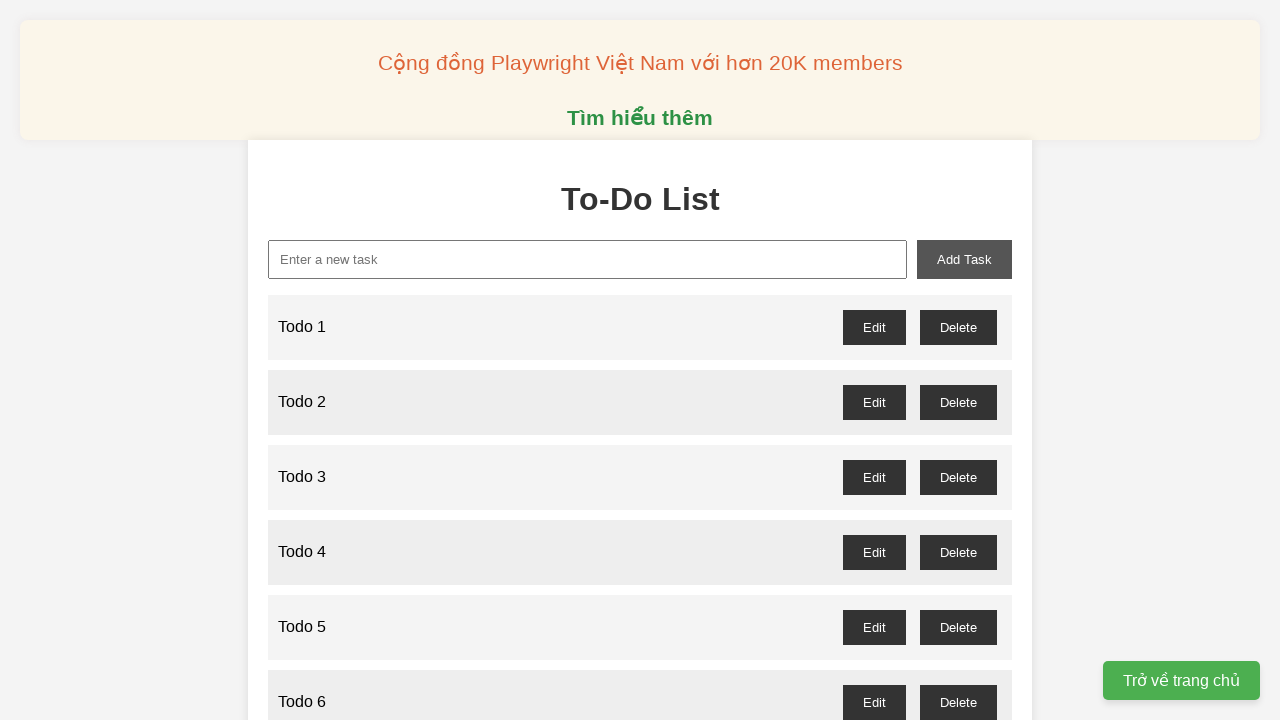

Filled input field with 'Todo 56' on xpath=//input[@id='new-task']
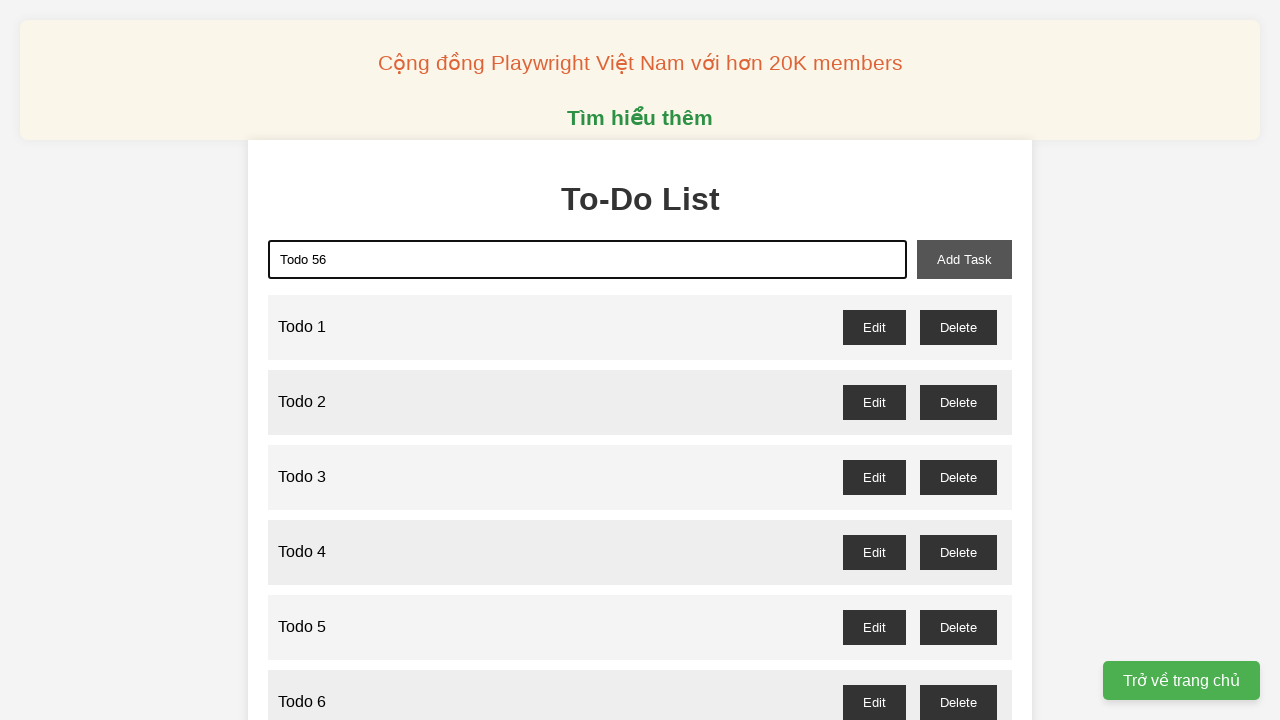

Clicked add task button to create 'Todo 56' at (964, 259) on xpath=//button[@id='add-task']
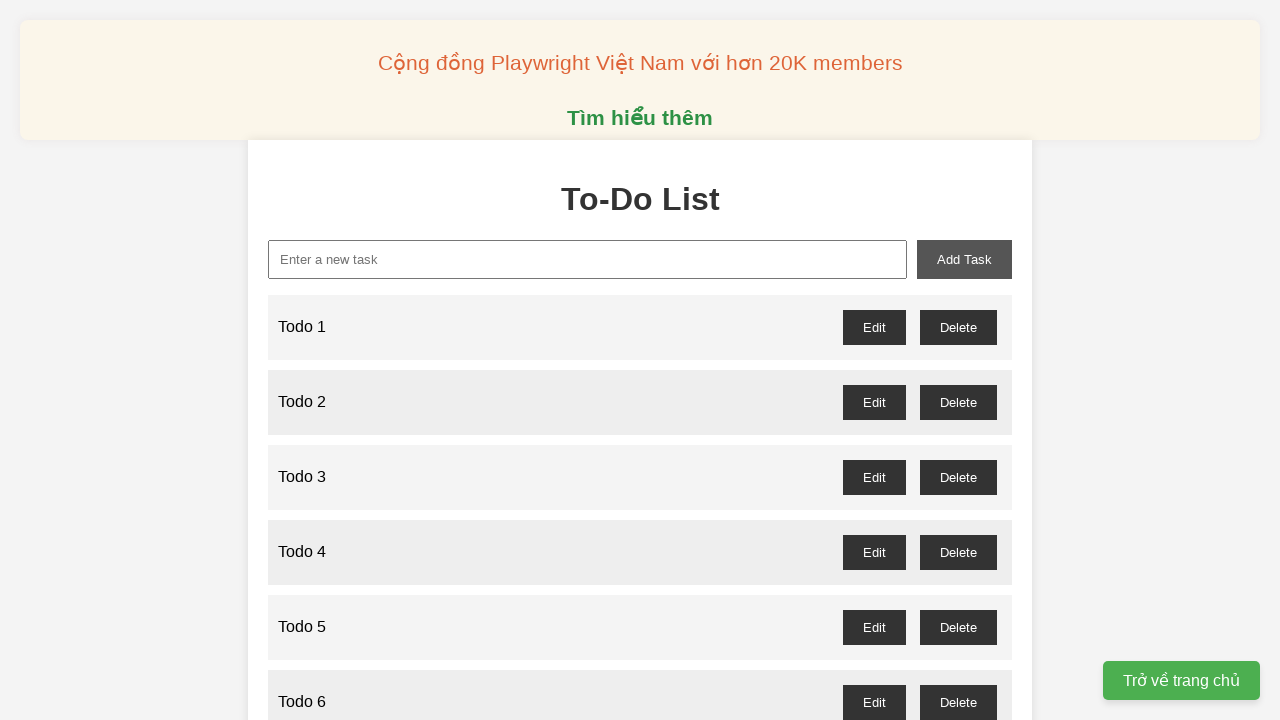

Filled input field with 'Todo 57' on xpath=//input[@id='new-task']
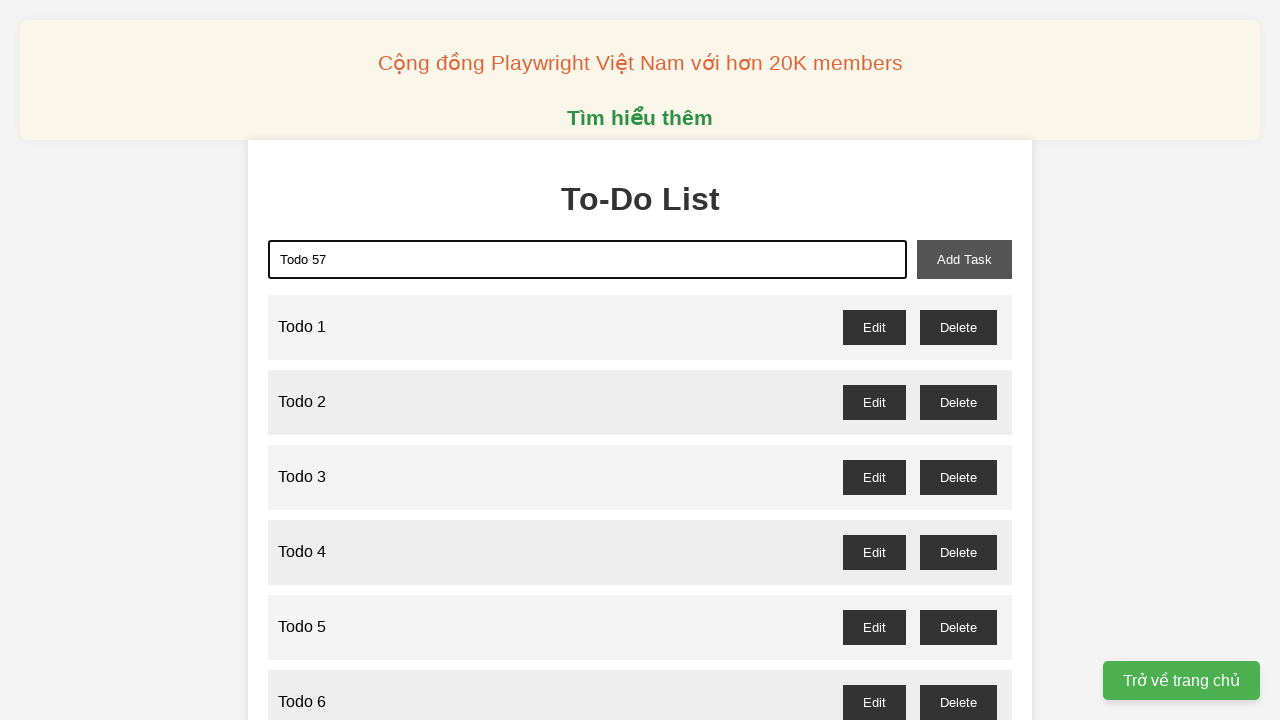

Clicked add task button to create 'Todo 57' at (964, 259) on xpath=//button[@id='add-task']
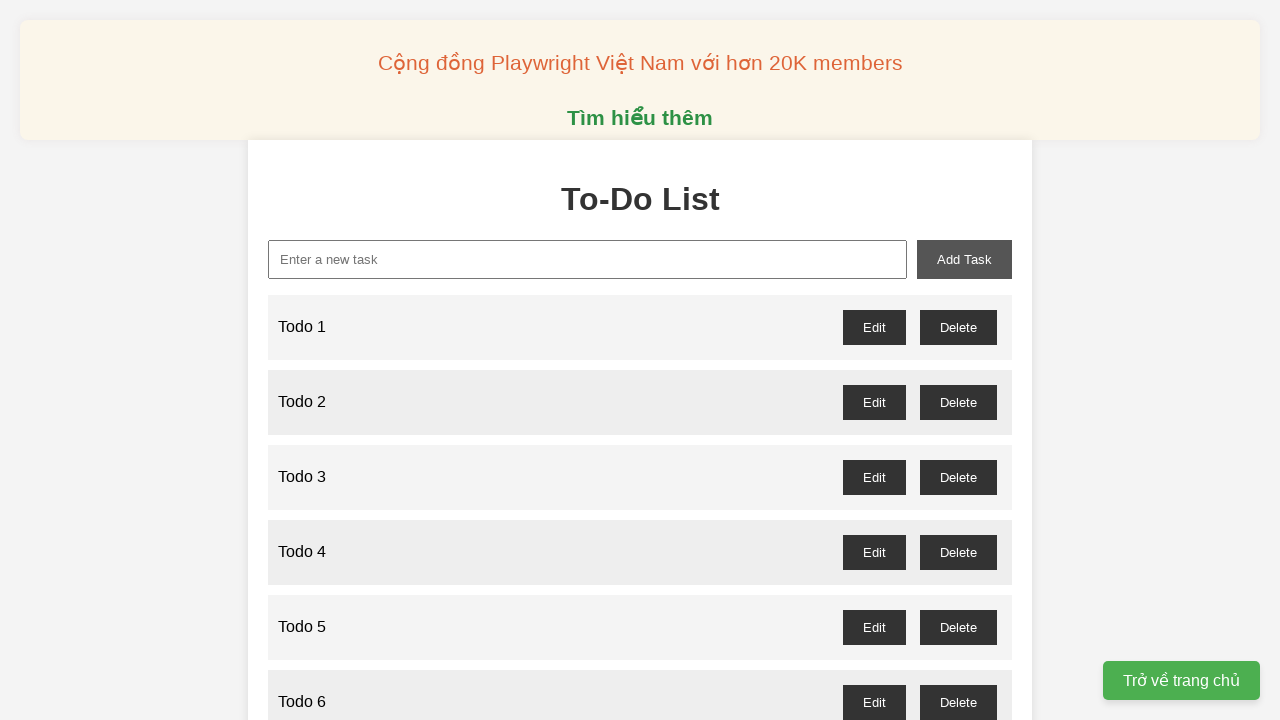

Filled input field with 'Todo 58' on xpath=//input[@id='new-task']
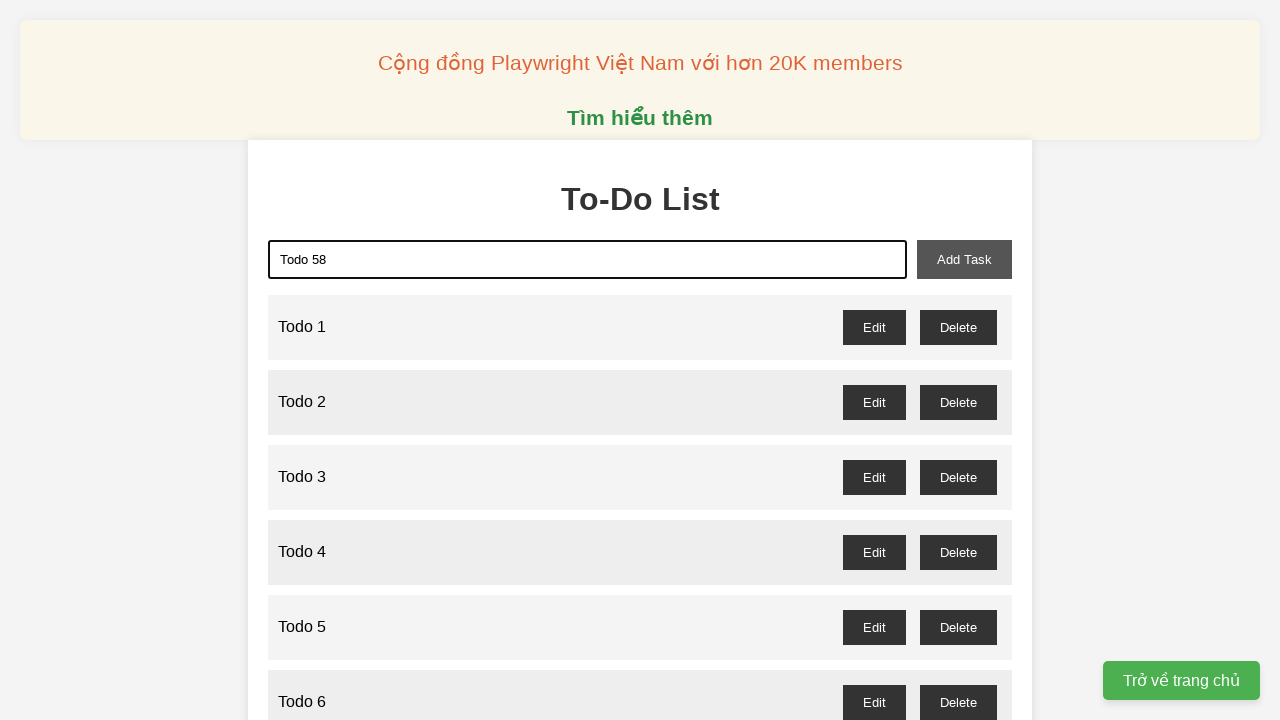

Clicked add task button to create 'Todo 58' at (964, 259) on xpath=//button[@id='add-task']
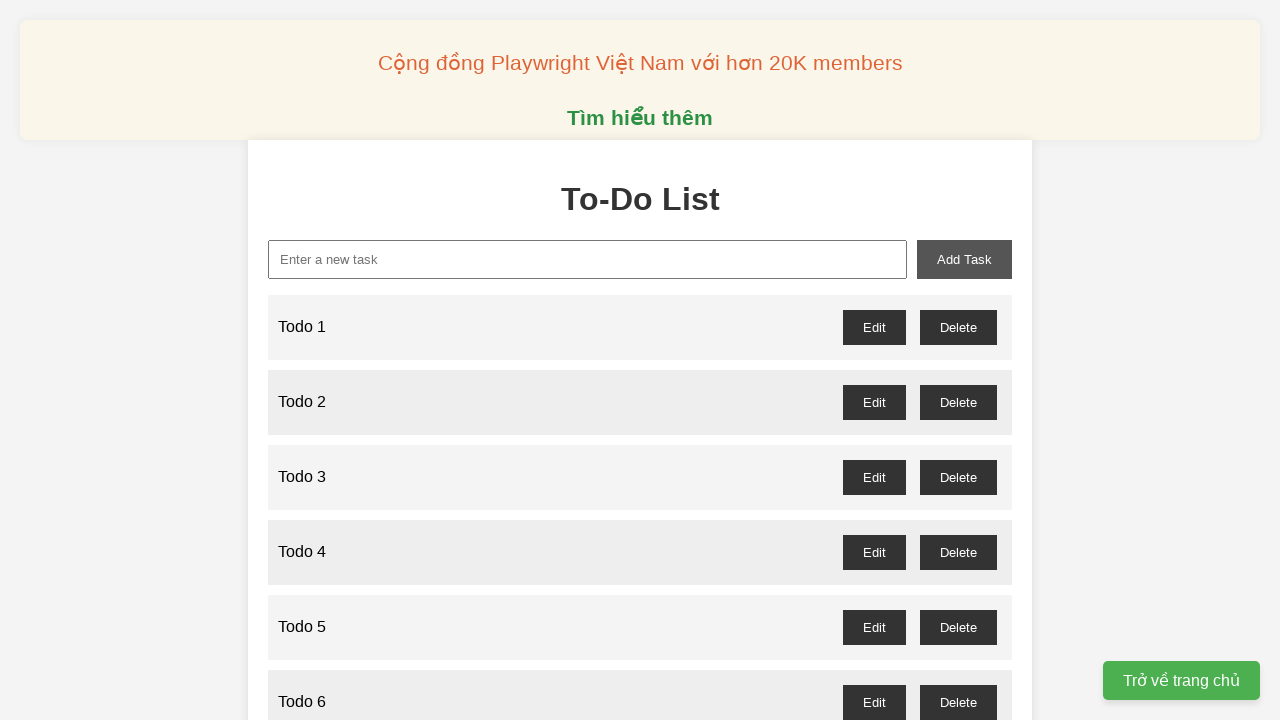

Filled input field with 'Todo 59' on xpath=//input[@id='new-task']
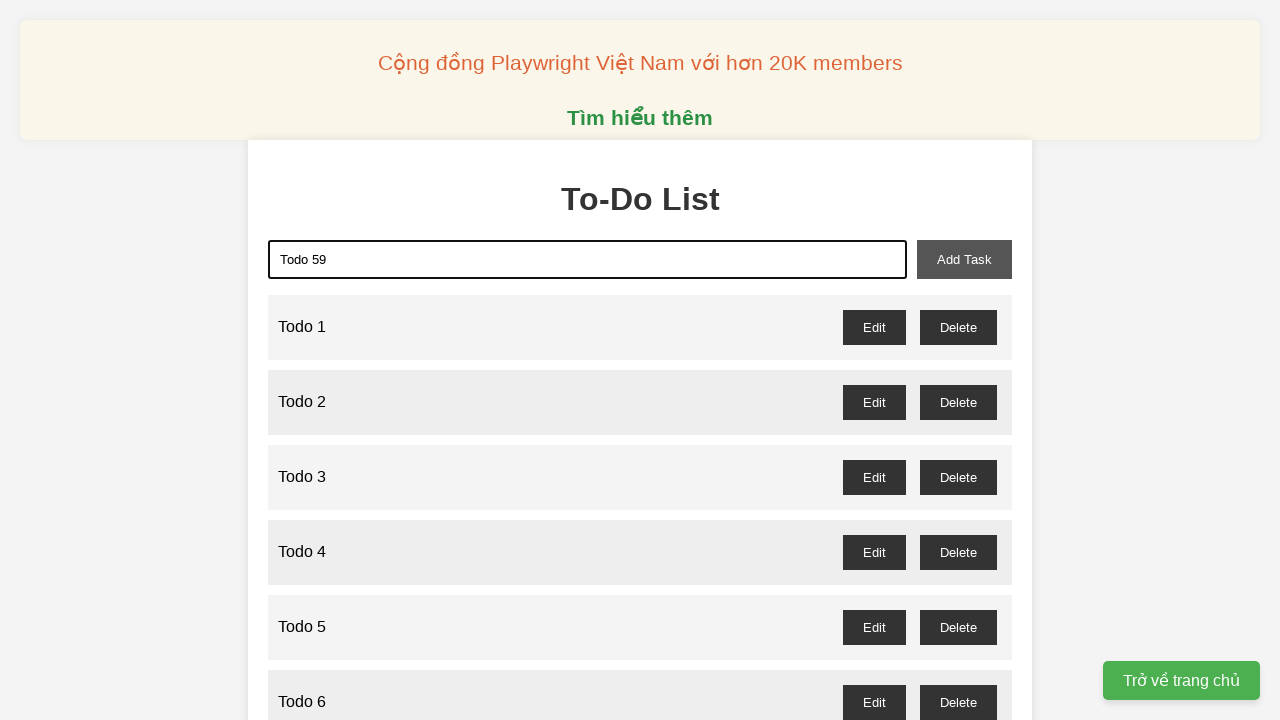

Clicked add task button to create 'Todo 59' at (964, 259) on xpath=//button[@id='add-task']
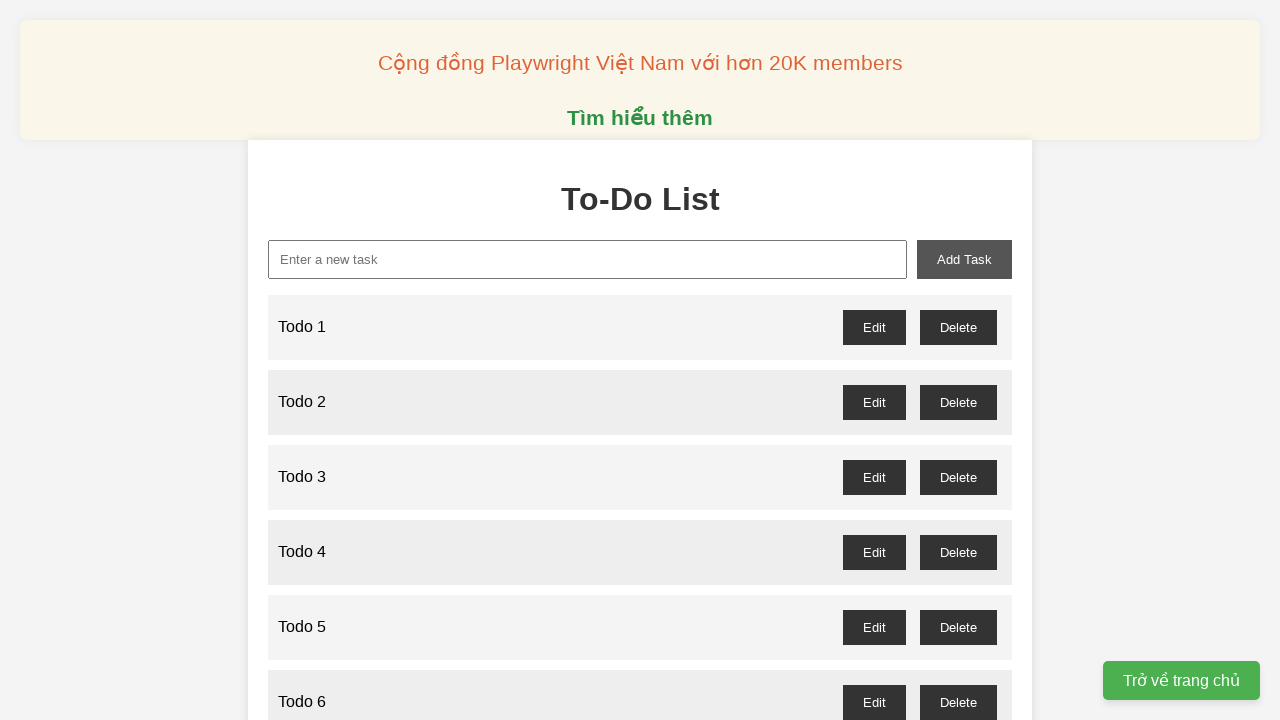

Filled input field with 'Todo 60' on xpath=//input[@id='new-task']
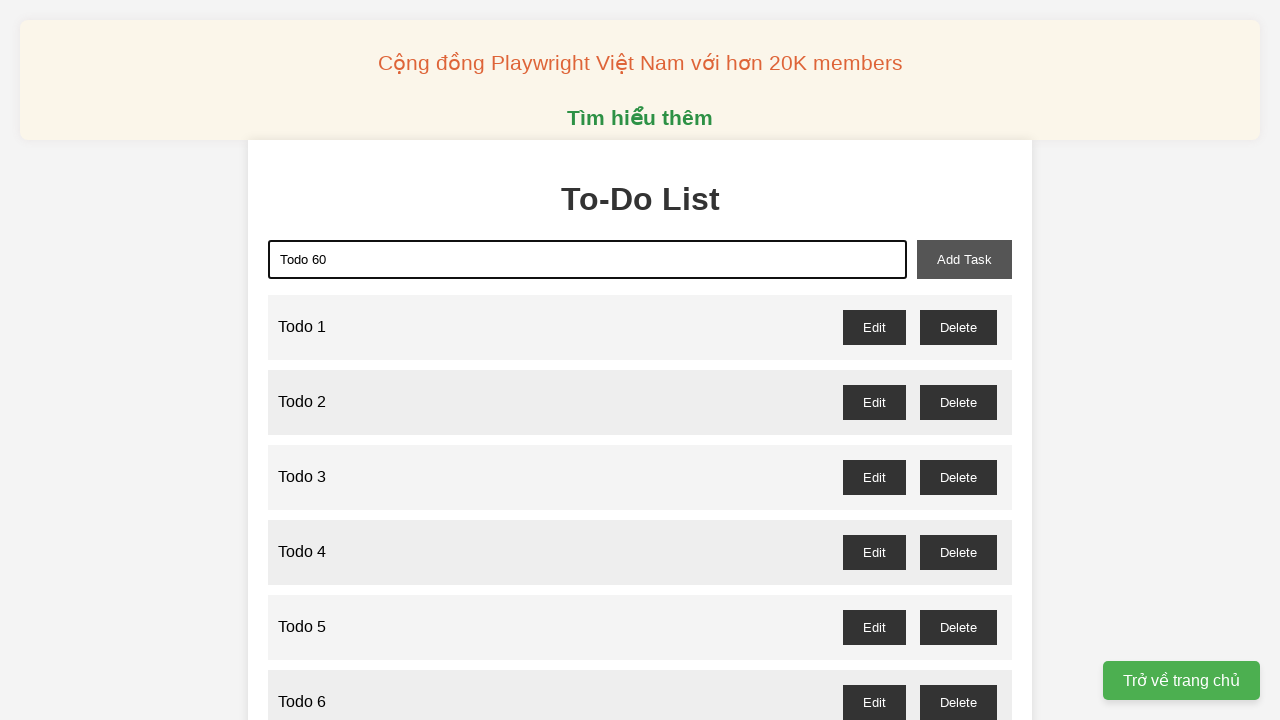

Clicked add task button to create 'Todo 60' at (964, 259) on xpath=//button[@id='add-task']
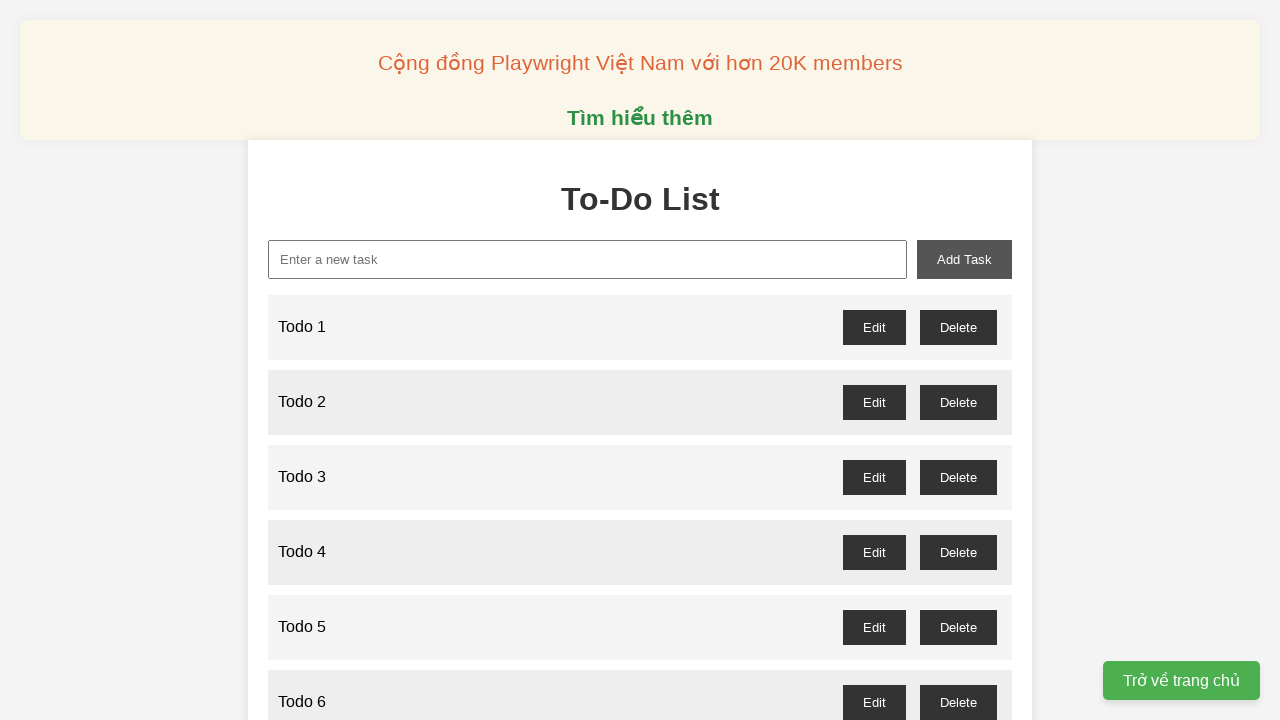

Filled input field with 'Todo 61' on xpath=//input[@id='new-task']
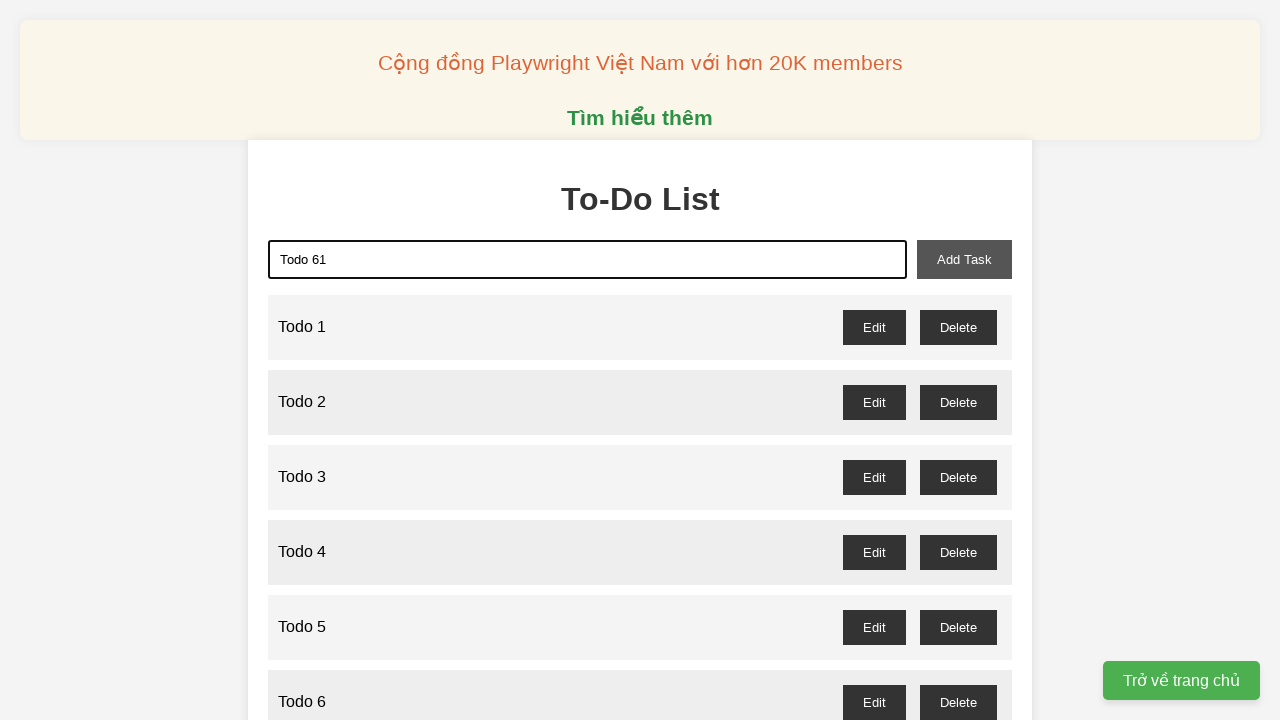

Clicked add task button to create 'Todo 61' at (964, 259) on xpath=//button[@id='add-task']
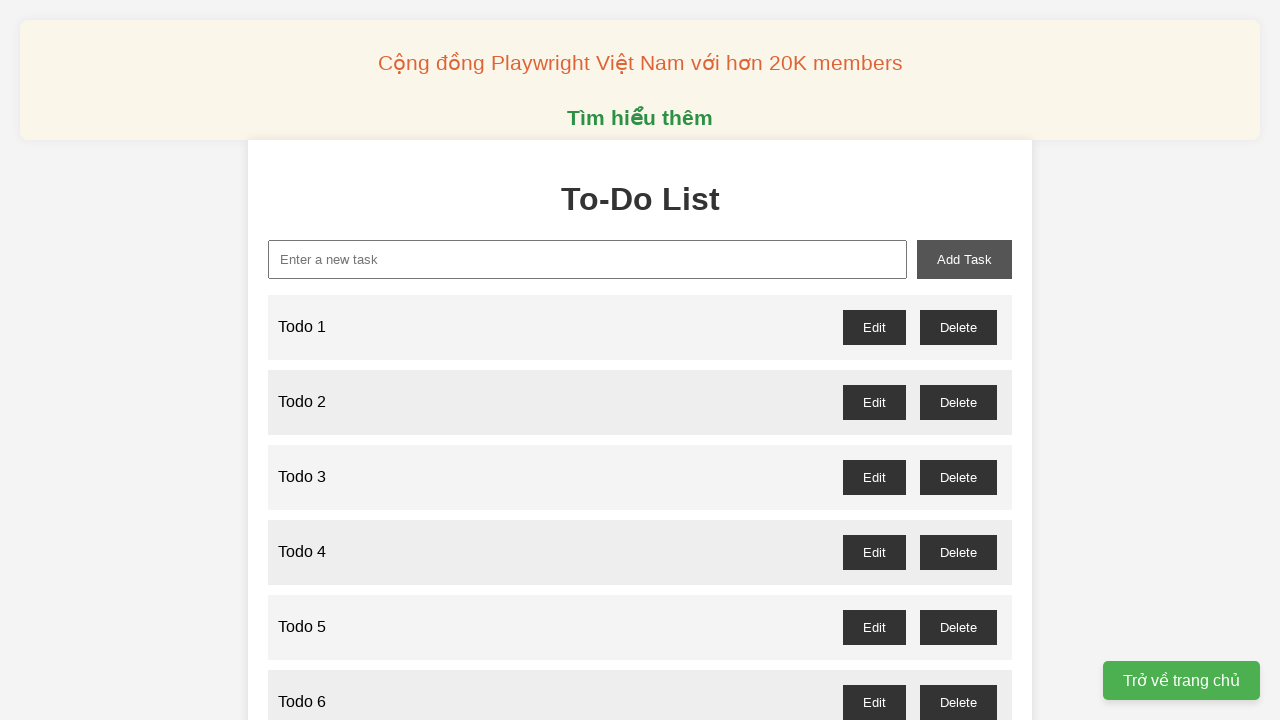

Filled input field with 'Todo 62' on xpath=//input[@id='new-task']
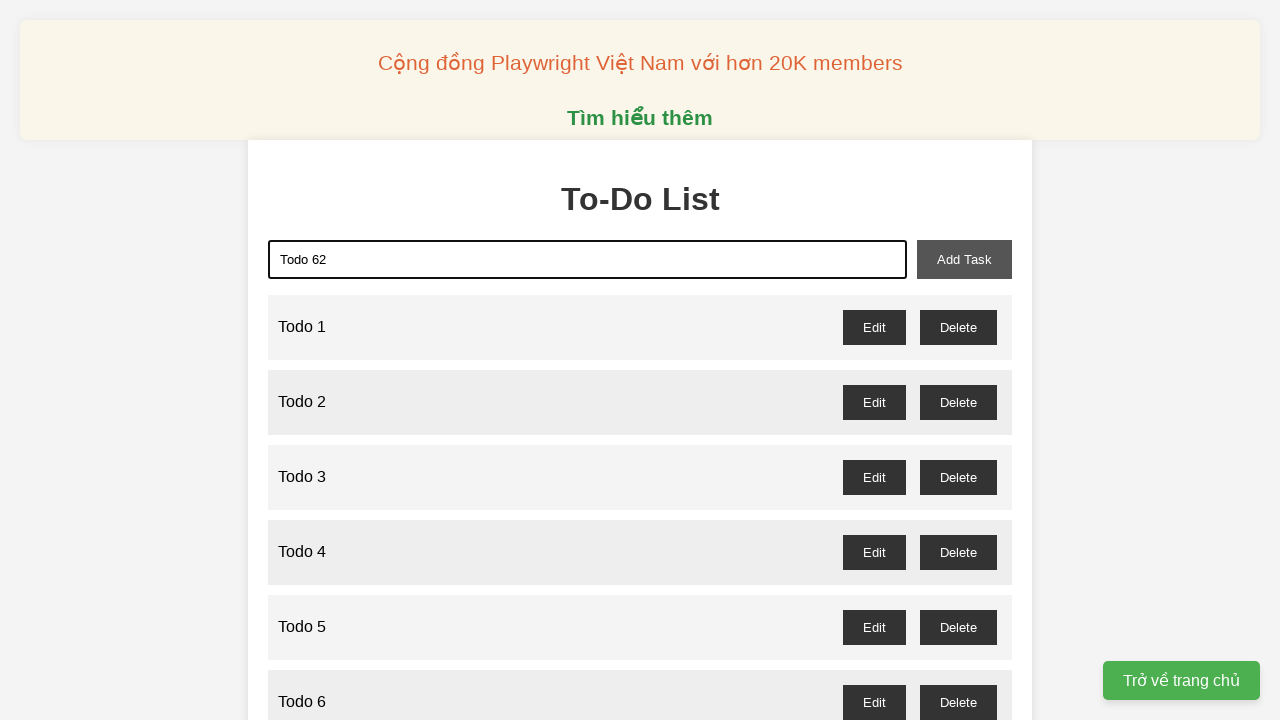

Clicked add task button to create 'Todo 62' at (964, 259) on xpath=//button[@id='add-task']
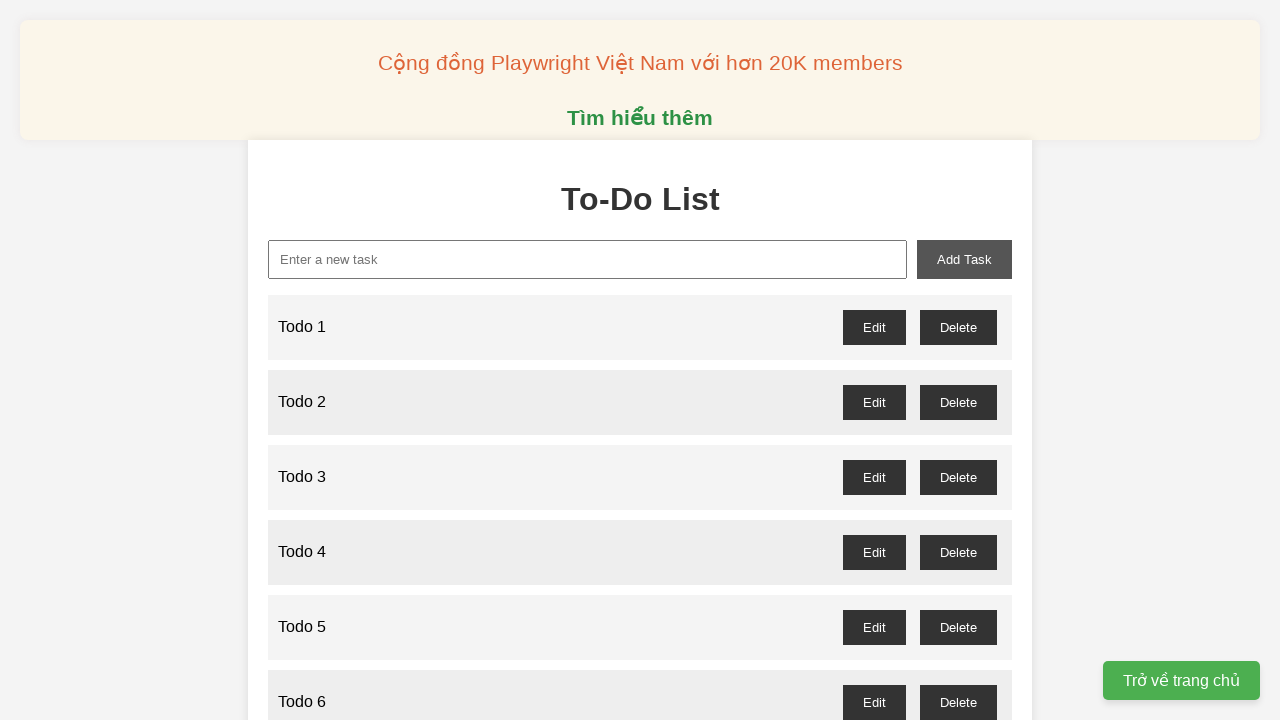

Filled input field with 'Todo 63' on xpath=//input[@id='new-task']
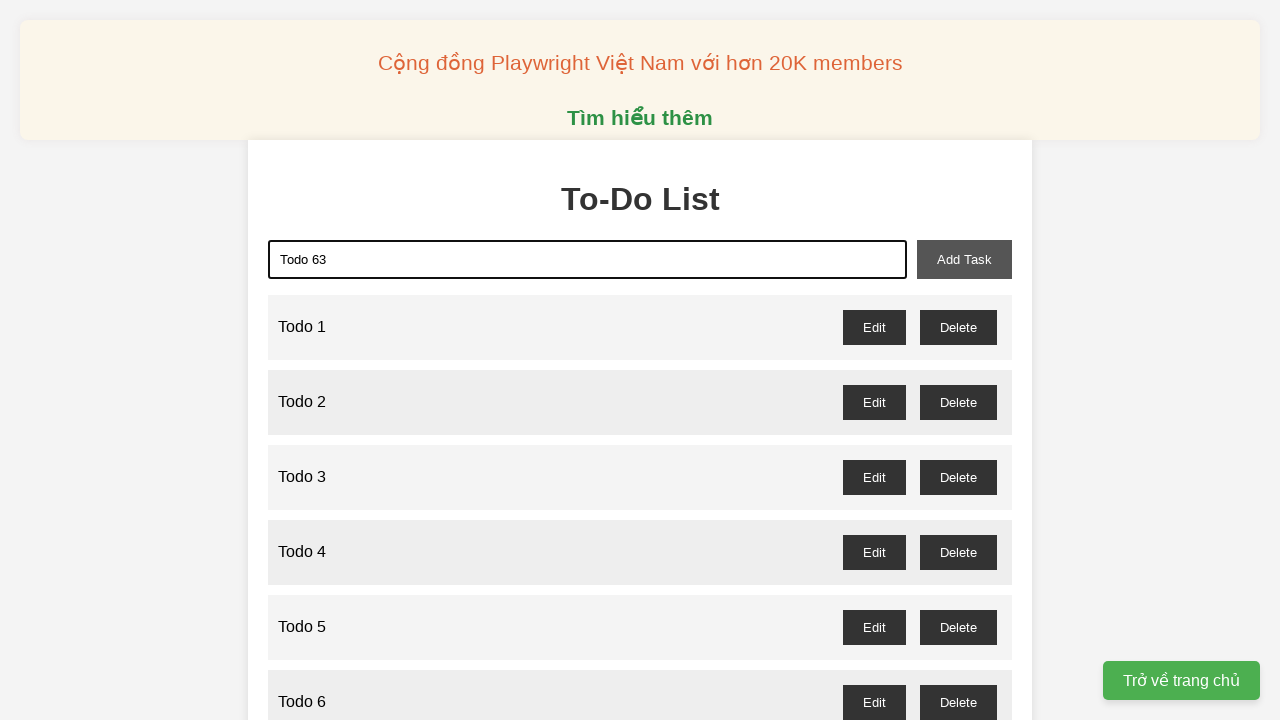

Clicked add task button to create 'Todo 63' at (964, 259) on xpath=//button[@id='add-task']
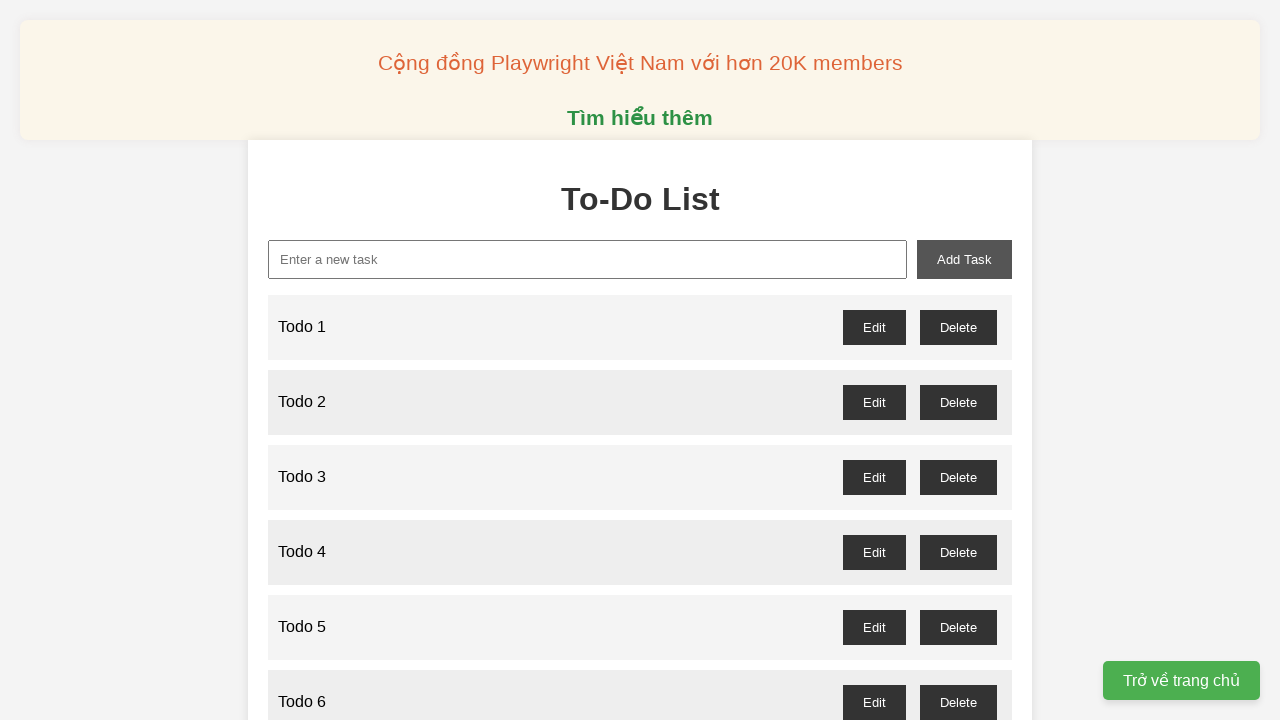

Filled input field with 'Todo 64' on xpath=//input[@id='new-task']
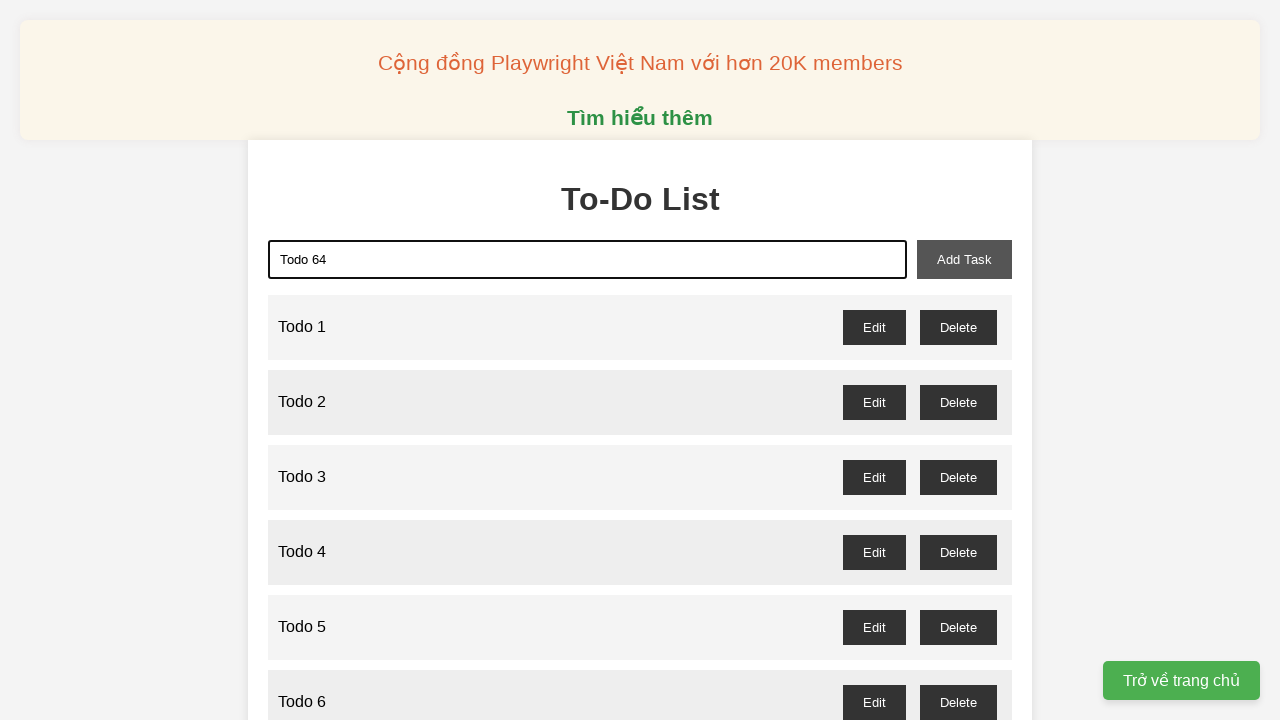

Clicked add task button to create 'Todo 64' at (964, 259) on xpath=//button[@id='add-task']
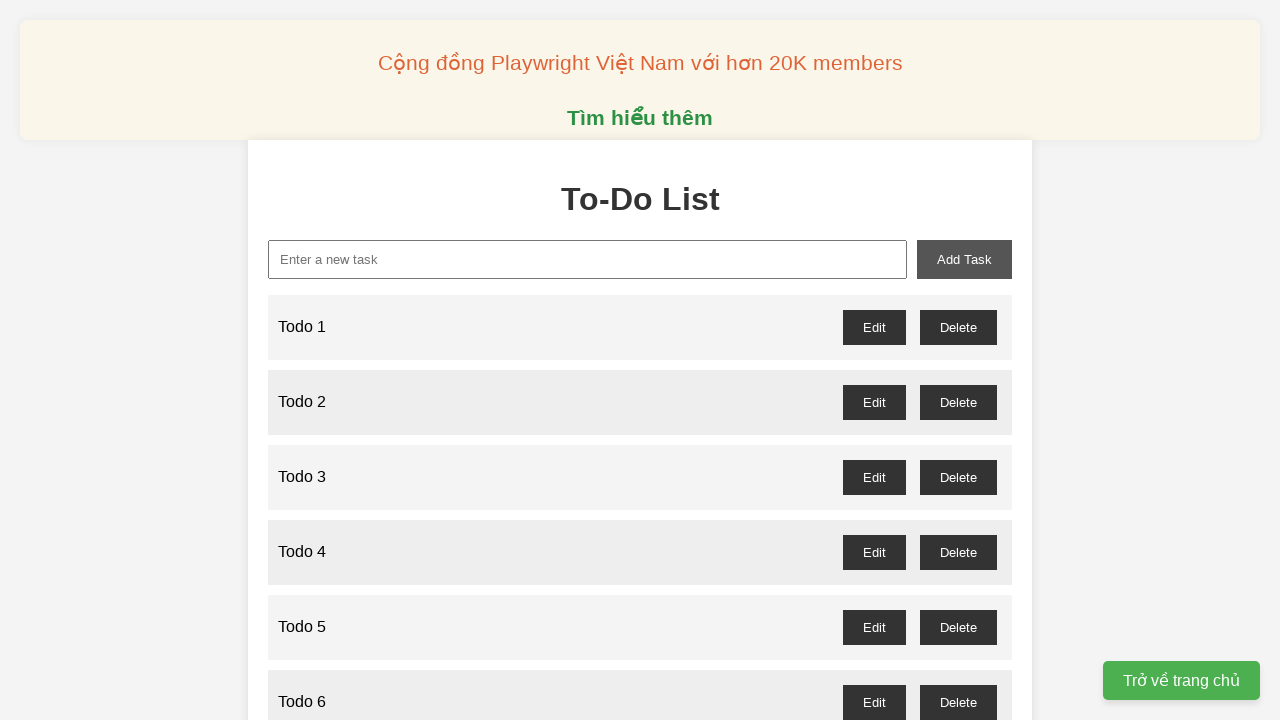

Filled input field with 'Todo 65' on xpath=//input[@id='new-task']
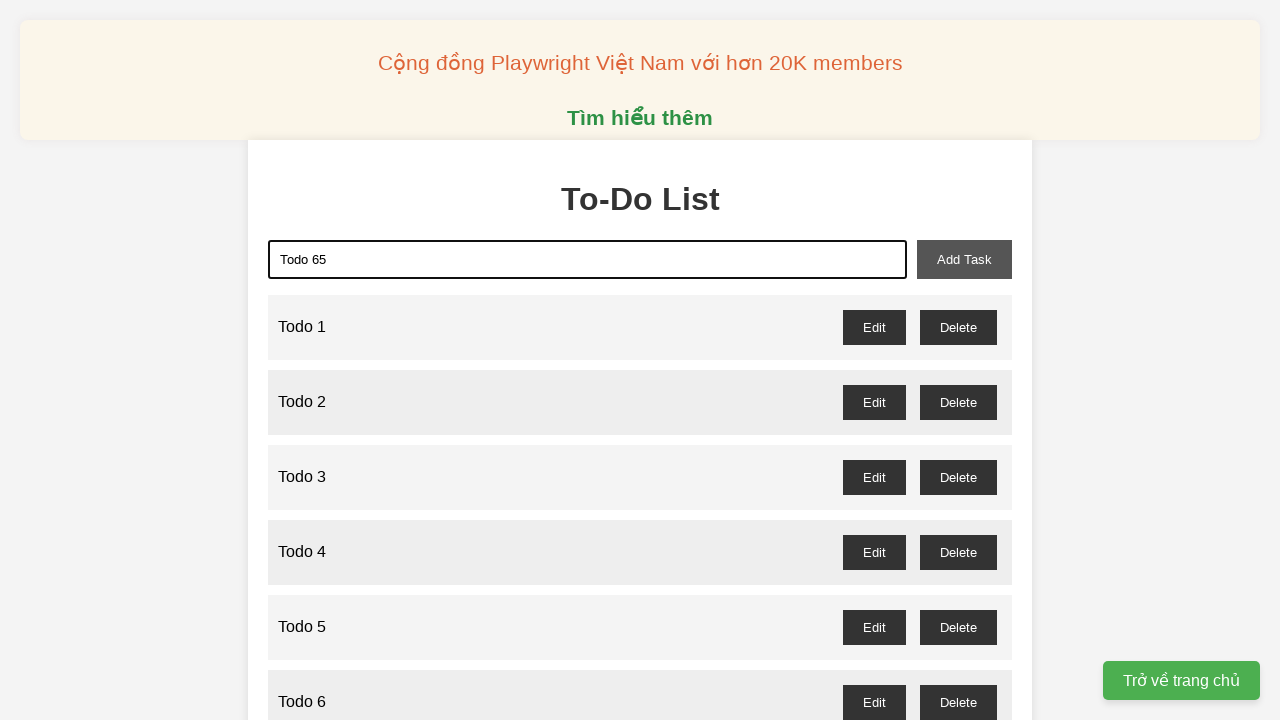

Clicked add task button to create 'Todo 65' at (964, 259) on xpath=//button[@id='add-task']
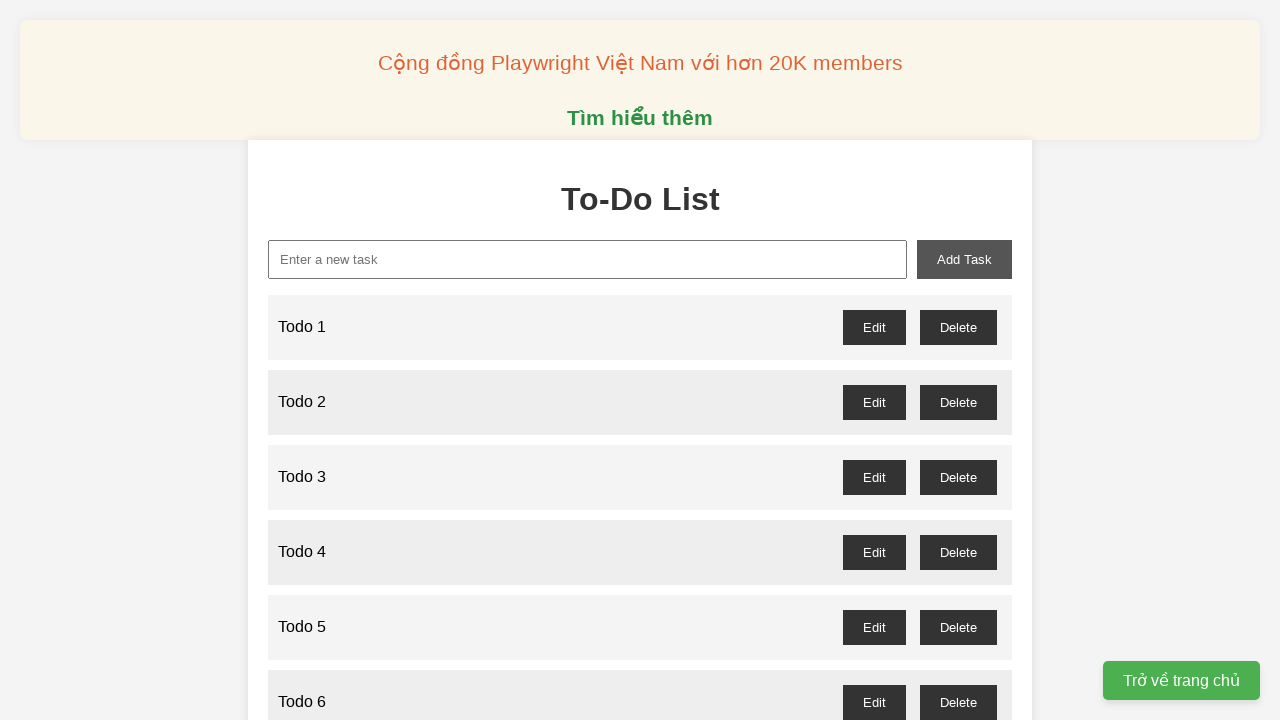

Filled input field with 'Todo 66' on xpath=//input[@id='new-task']
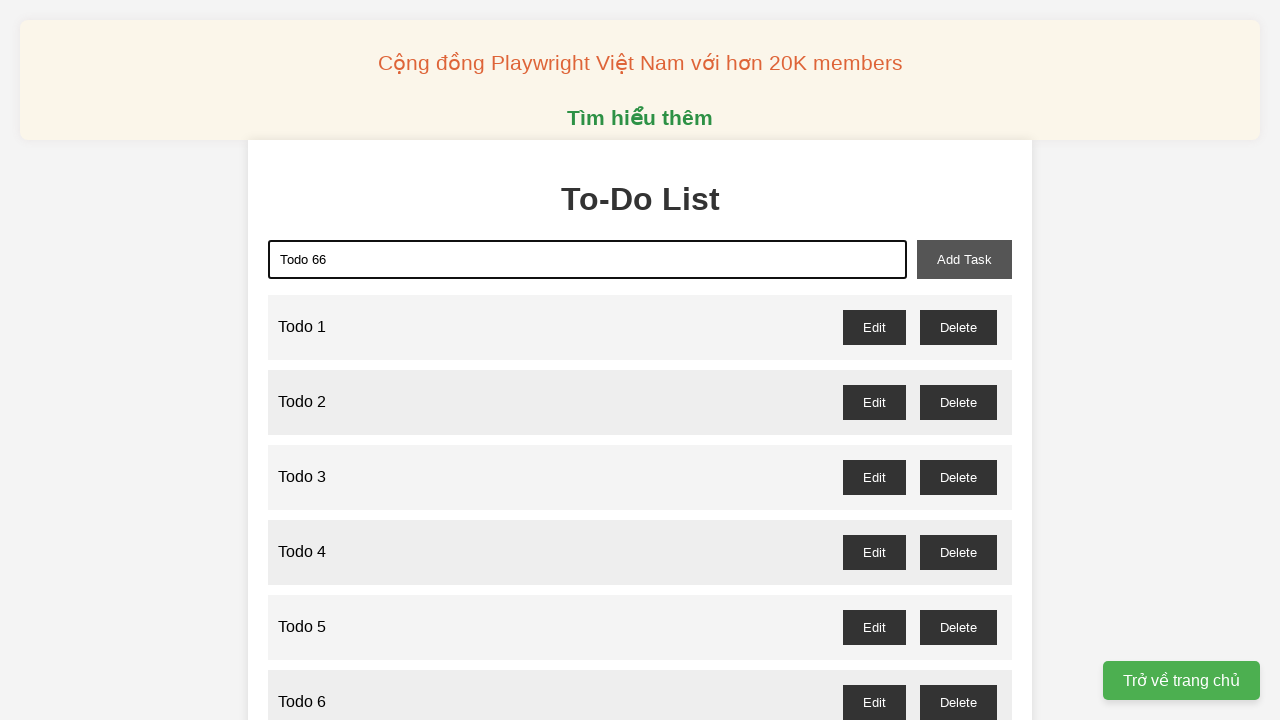

Clicked add task button to create 'Todo 66' at (964, 259) on xpath=//button[@id='add-task']
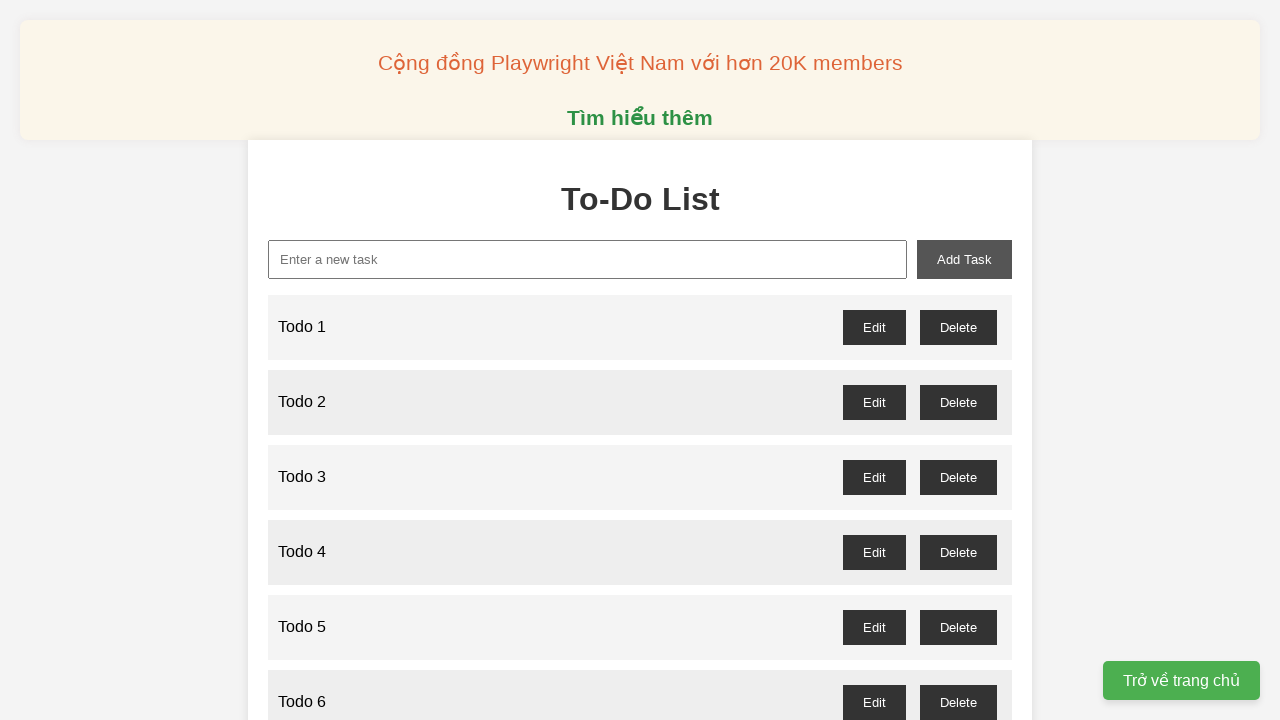

Filled input field with 'Todo 67' on xpath=//input[@id='new-task']
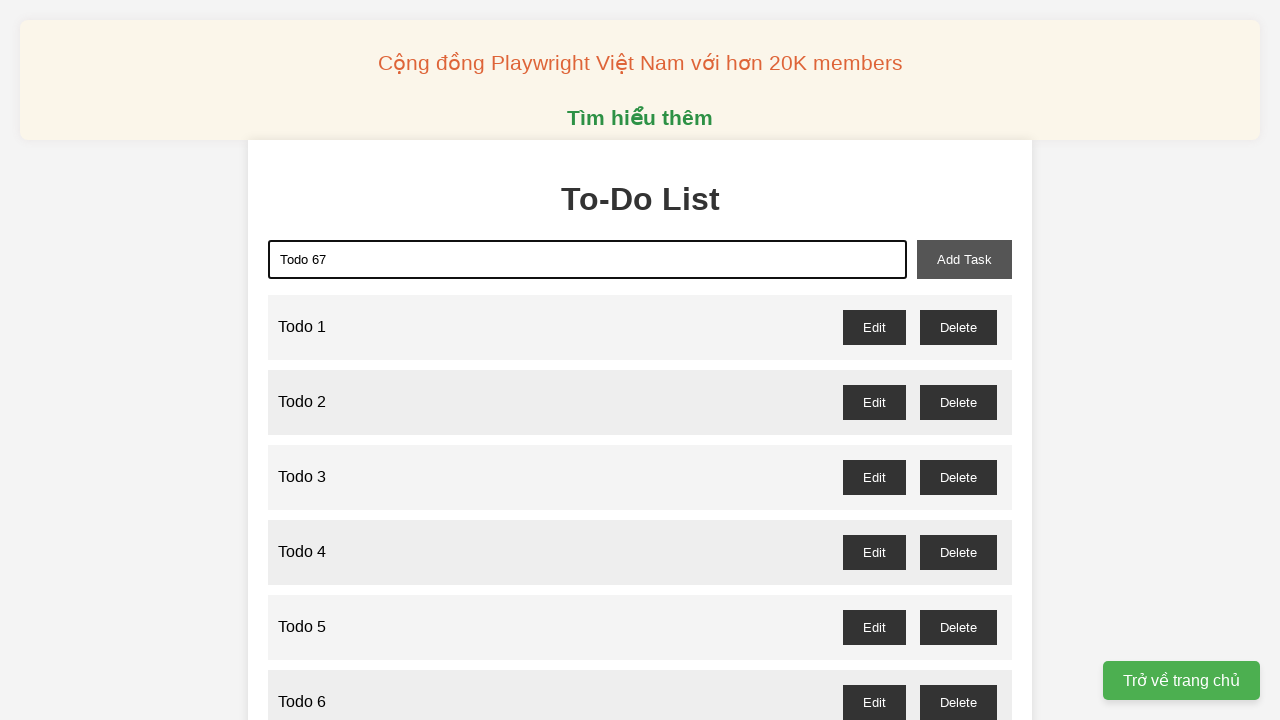

Clicked add task button to create 'Todo 67' at (964, 259) on xpath=//button[@id='add-task']
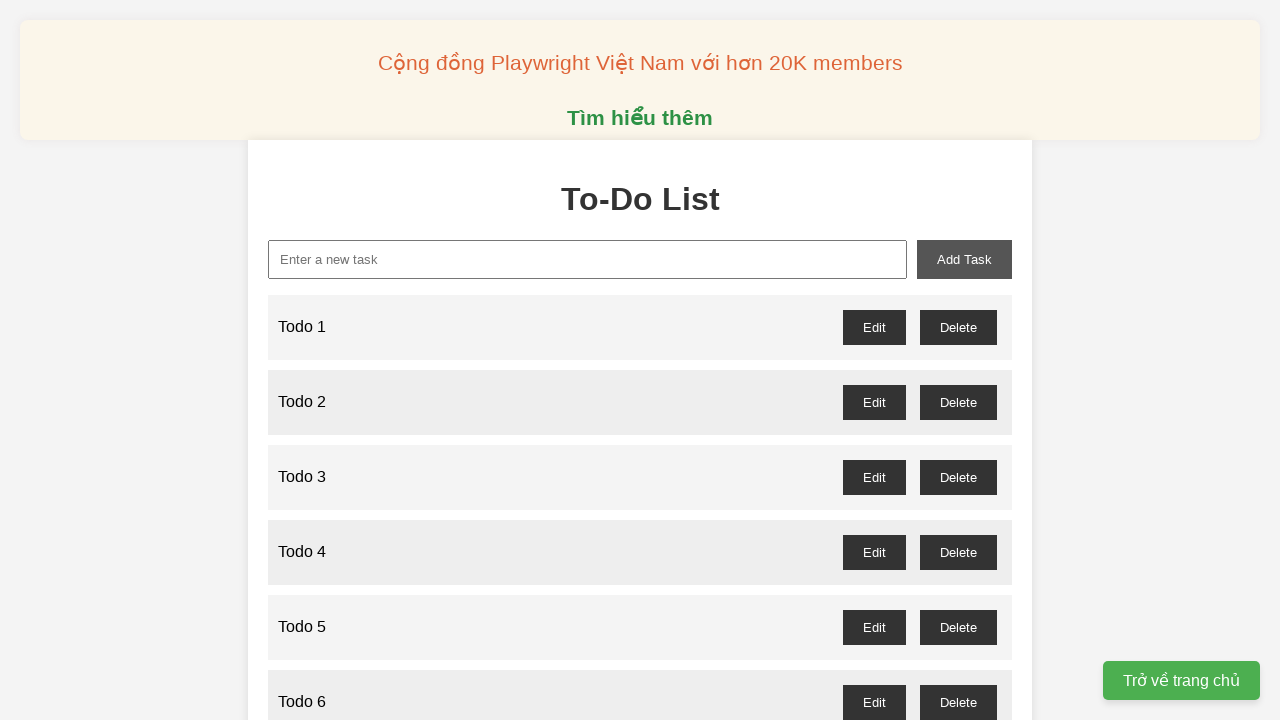

Filled input field with 'Todo 68' on xpath=//input[@id='new-task']
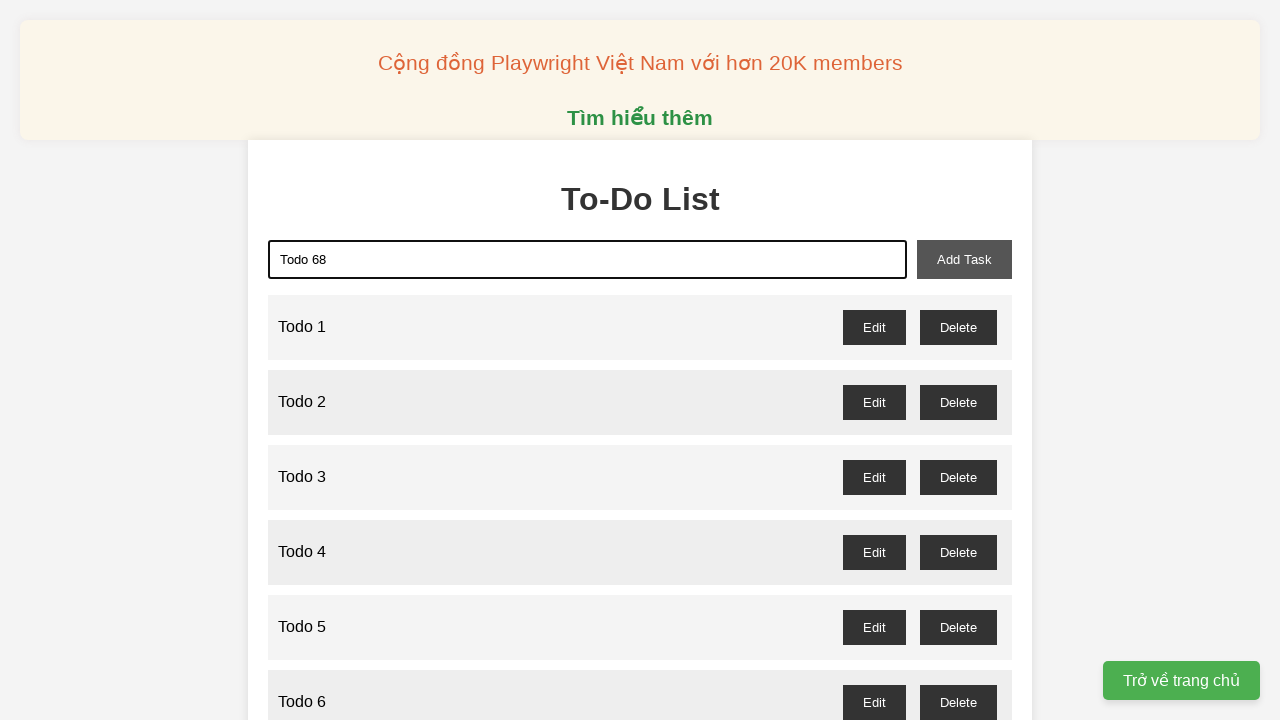

Clicked add task button to create 'Todo 68' at (964, 259) on xpath=//button[@id='add-task']
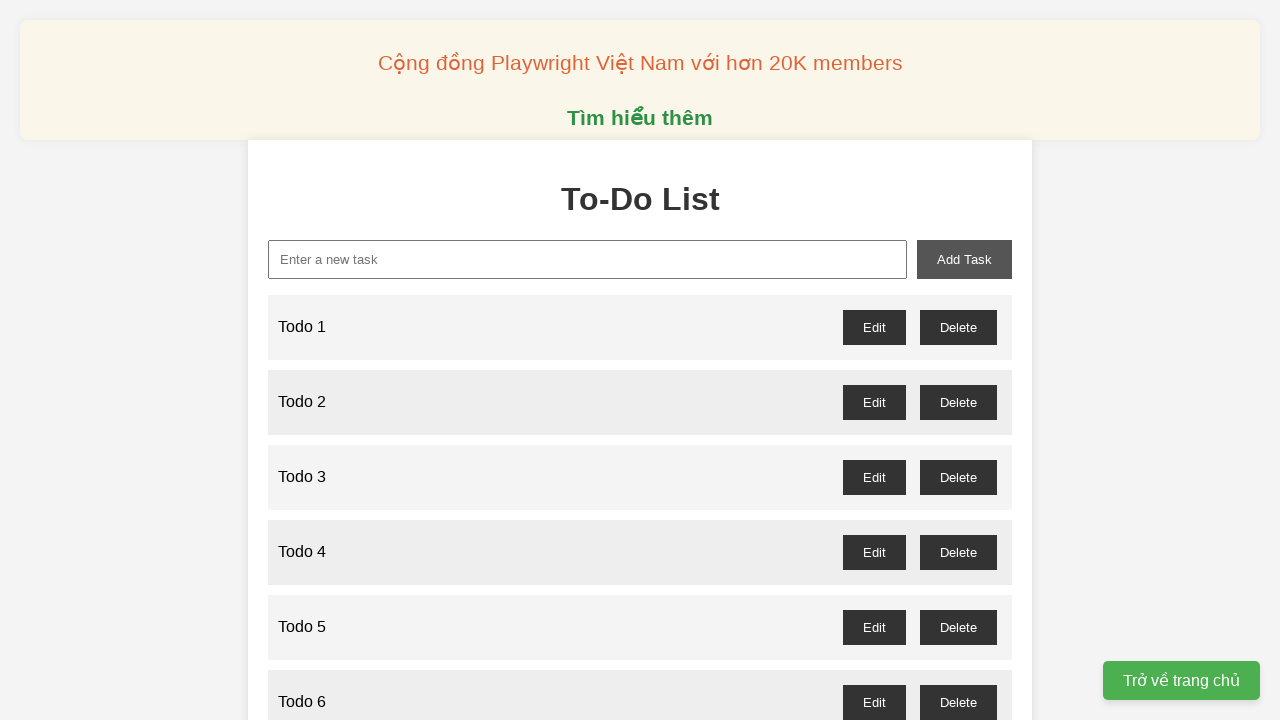

Filled input field with 'Todo 69' on xpath=//input[@id='new-task']
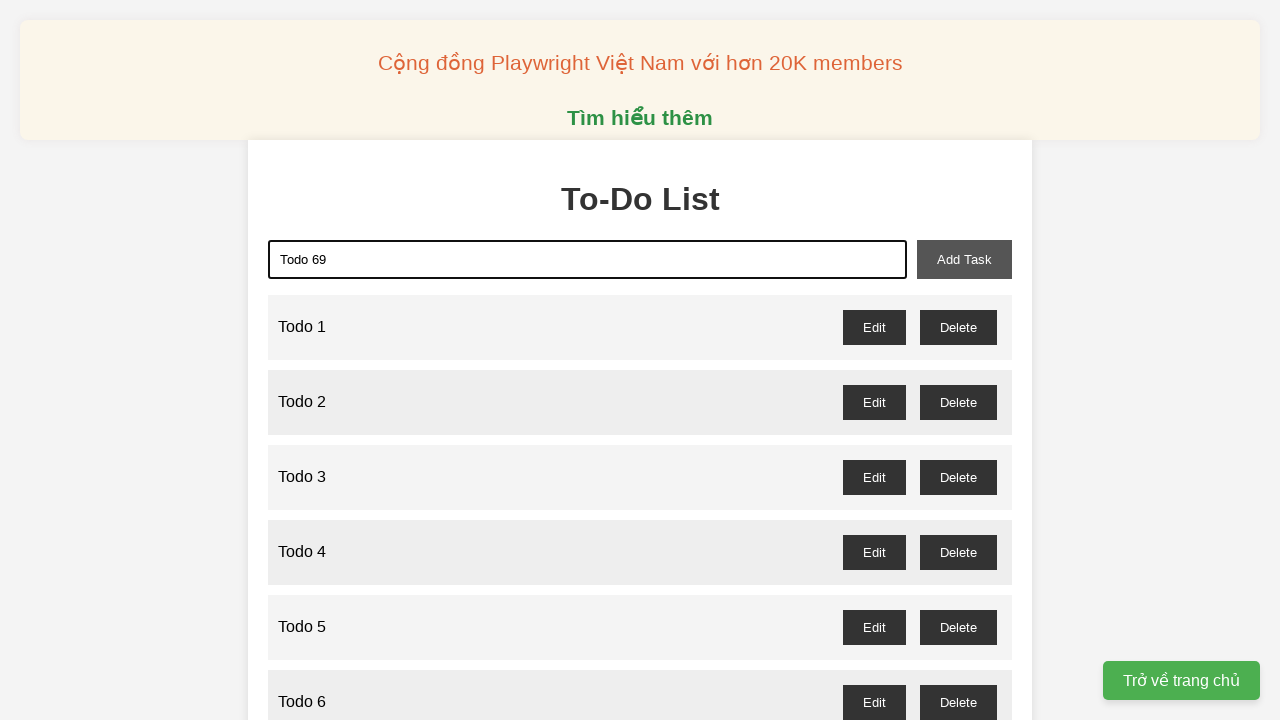

Clicked add task button to create 'Todo 69' at (964, 259) on xpath=//button[@id='add-task']
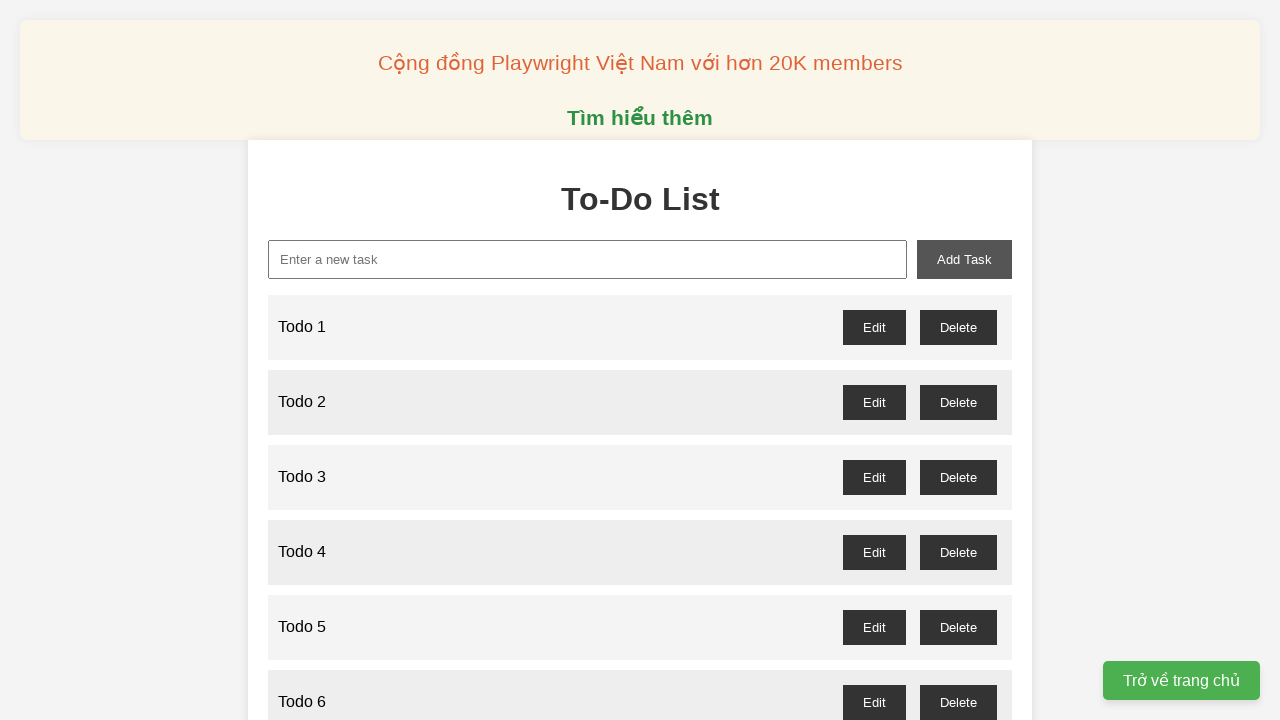

Filled input field with 'Todo 70' on xpath=//input[@id='new-task']
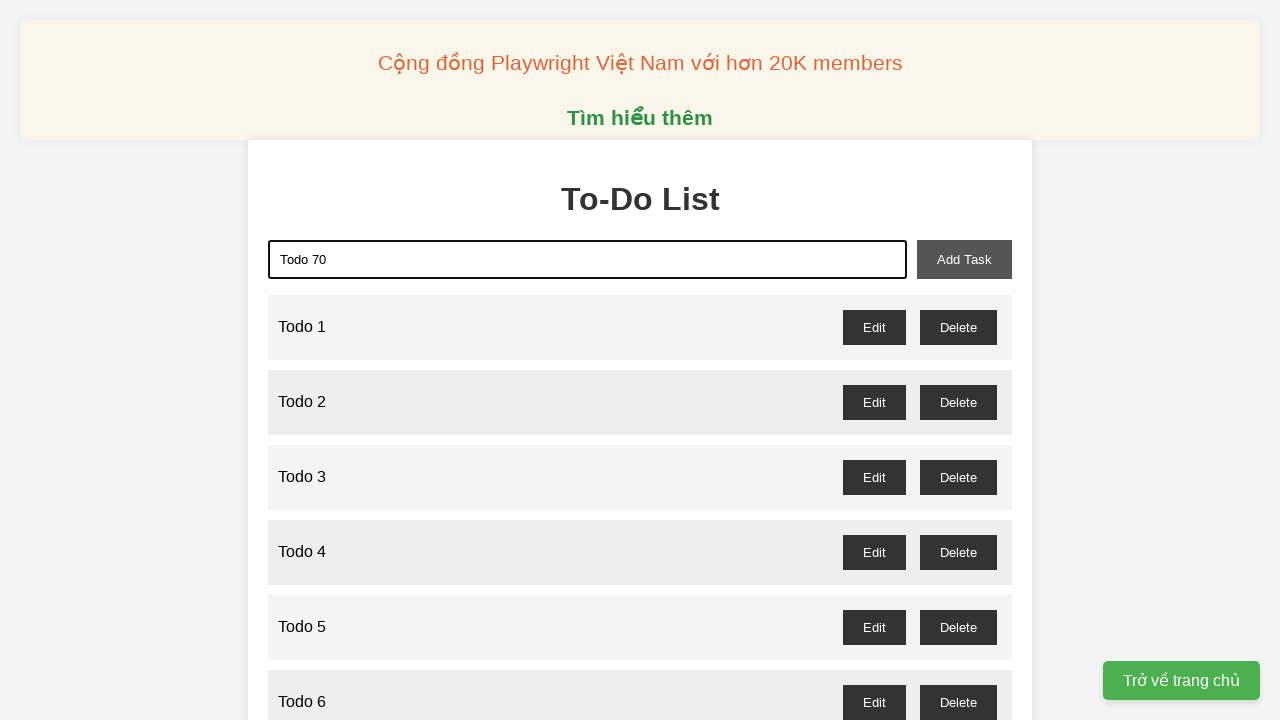

Clicked add task button to create 'Todo 70' at (964, 259) on xpath=//button[@id='add-task']
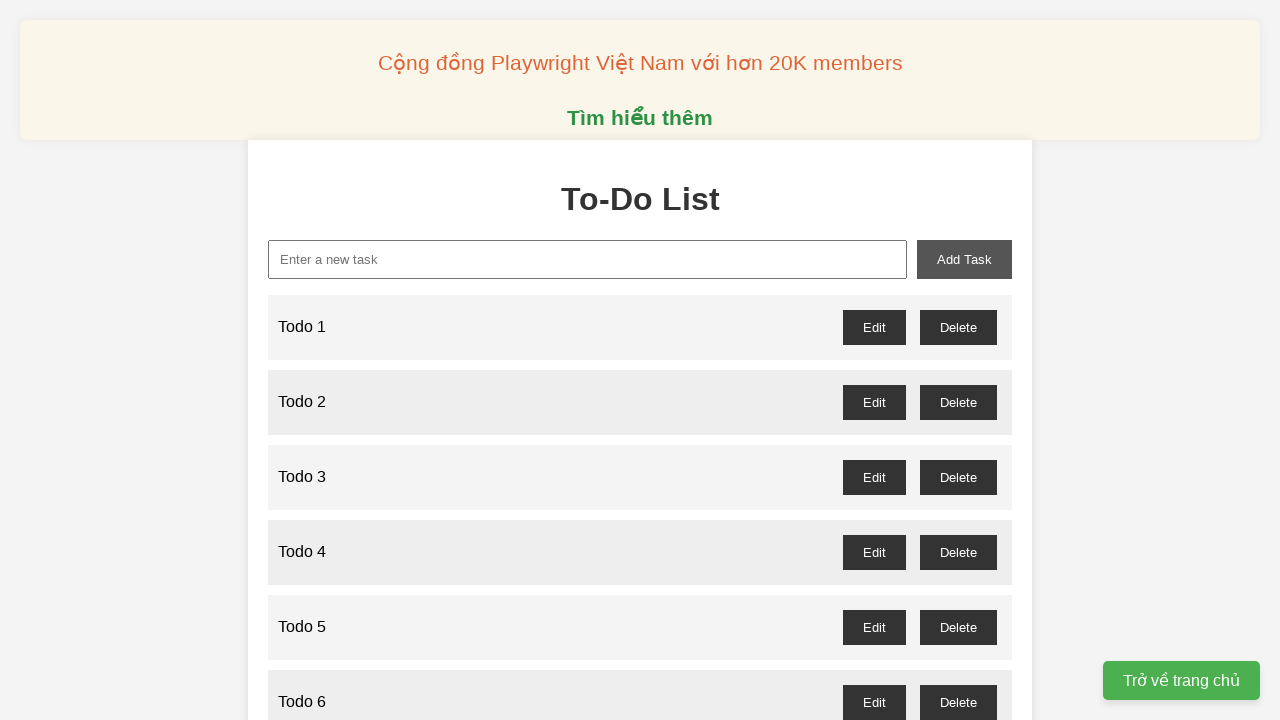

Filled input field with 'Todo 71' on xpath=//input[@id='new-task']
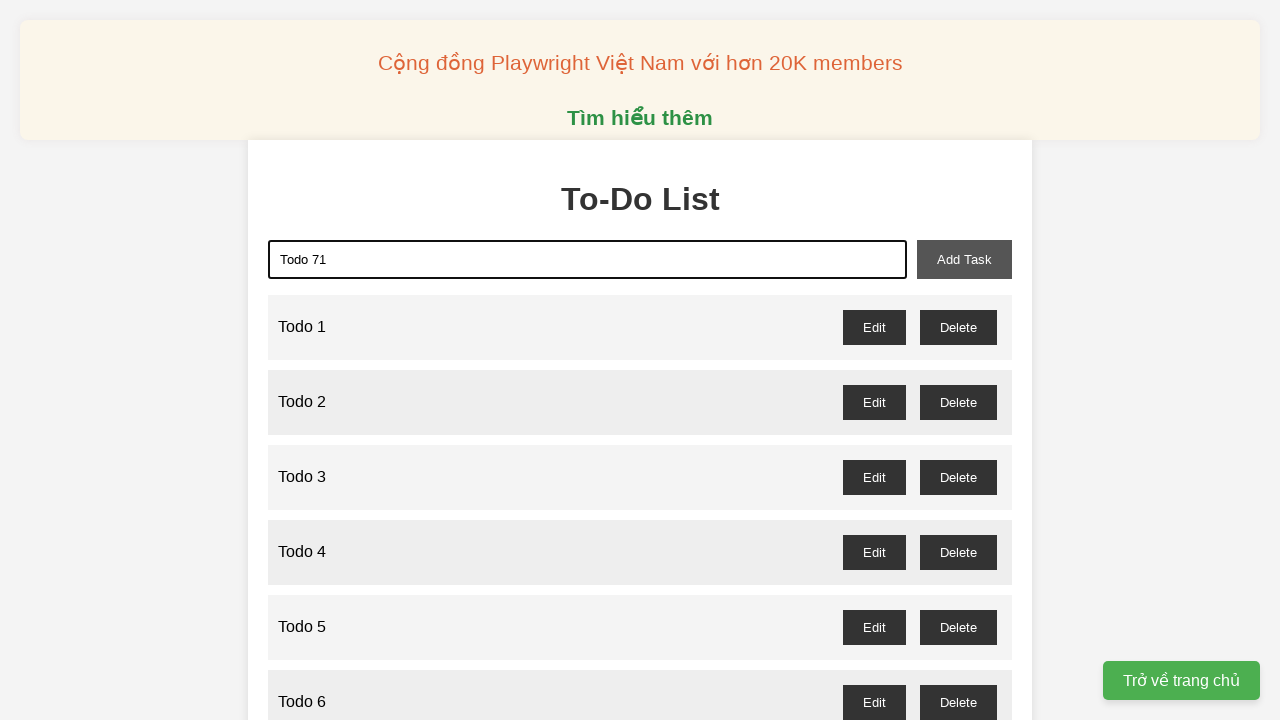

Clicked add task button to create 'Todo 71' at (964, 259) on xpath=//button[@id='add-task']
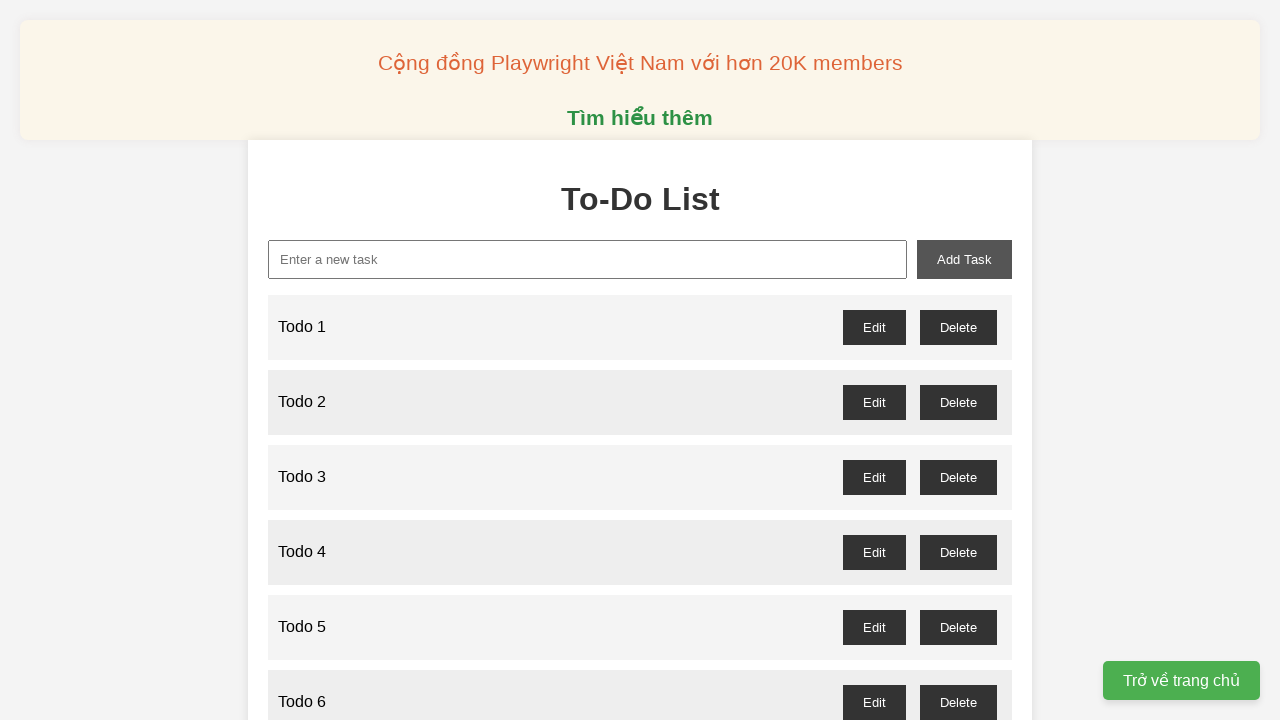

Filled input field with 'Todo 72' on xpath=//input[@id='new-task']
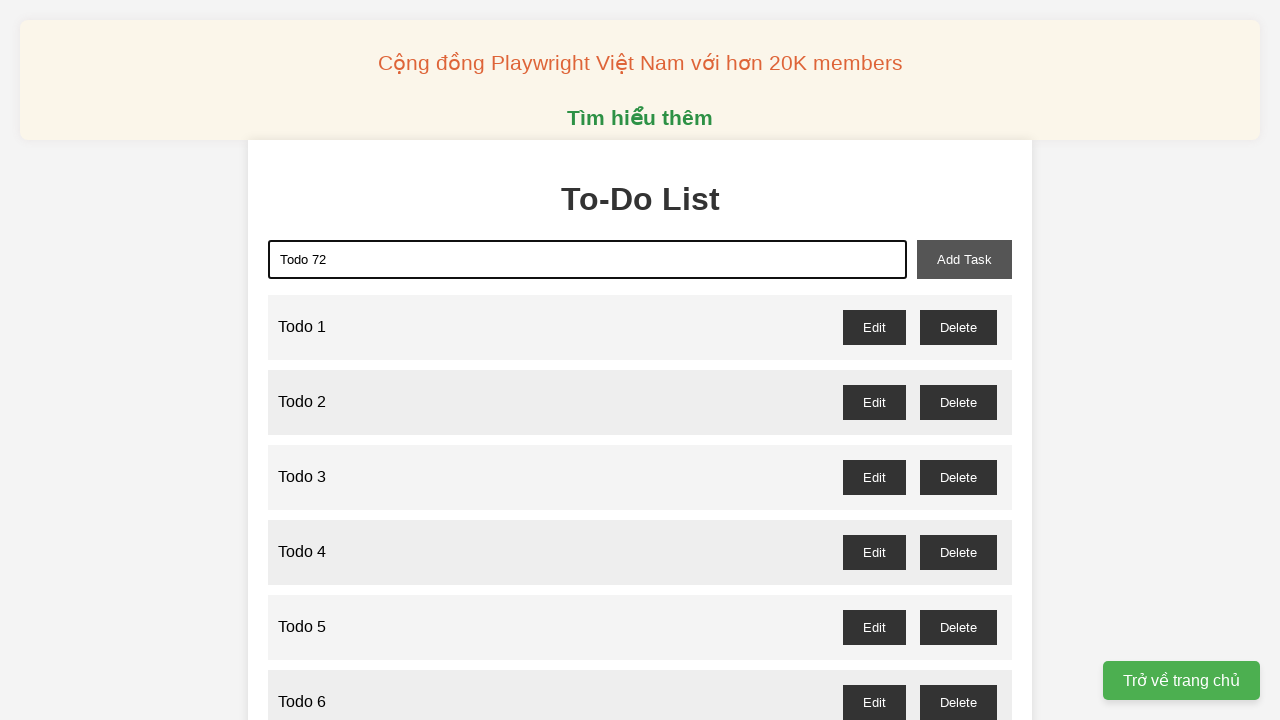

Clicked add task button to create 'Todo 72' at (964, 259) on xpath=//button[@id='add-task']
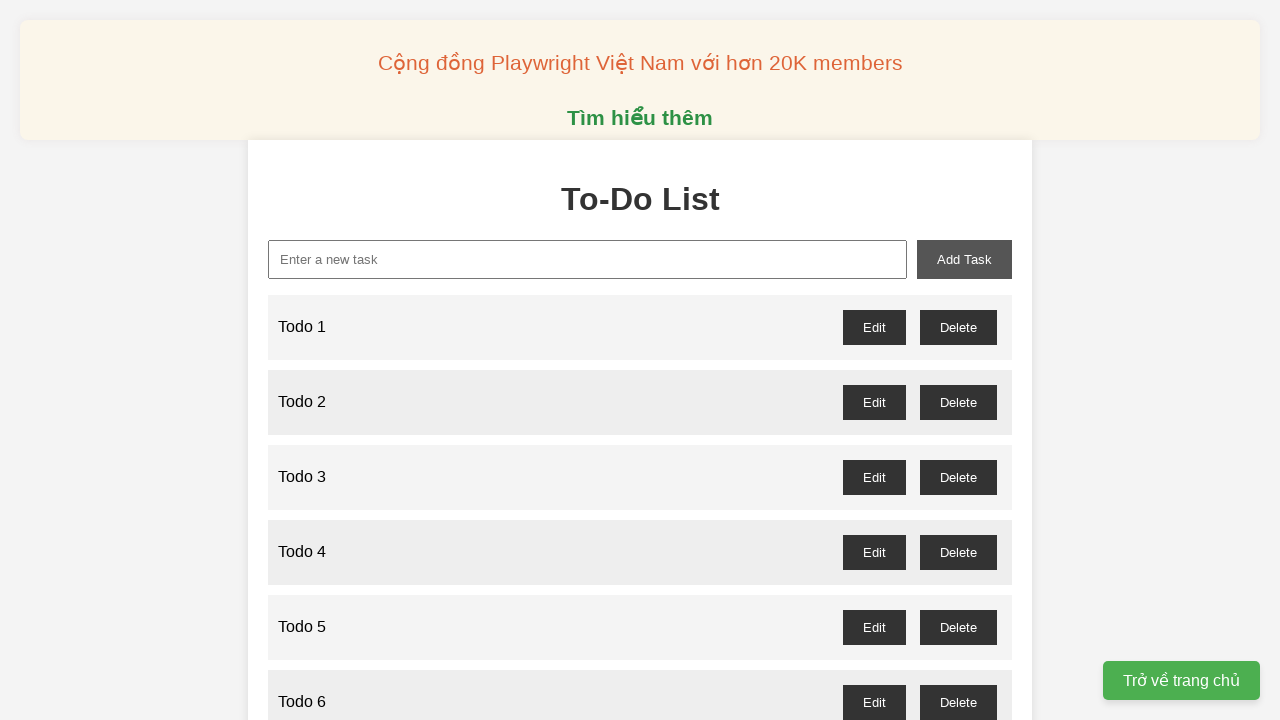

Filled input field with 'Todo 73' on xpath=//input[@id='new-task']
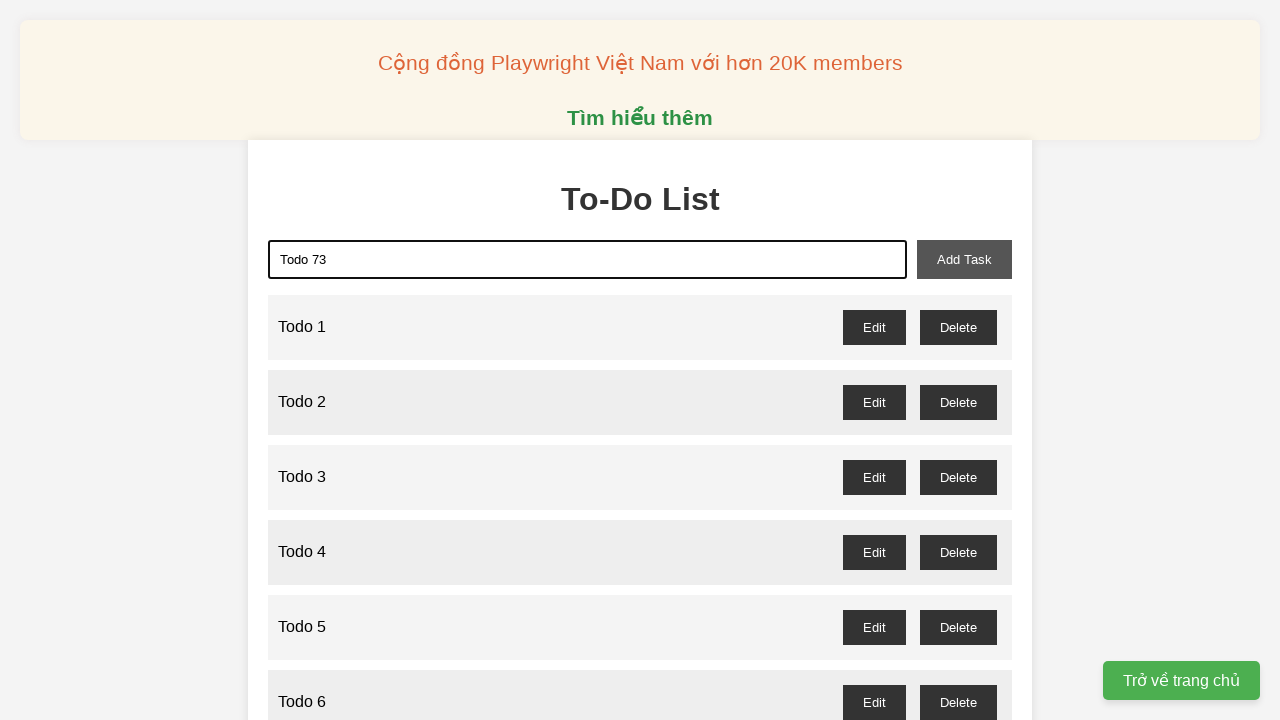

Clicked add task button to create 'Todo 73' at (964, 259) on xpath=//button[@id='add-task']
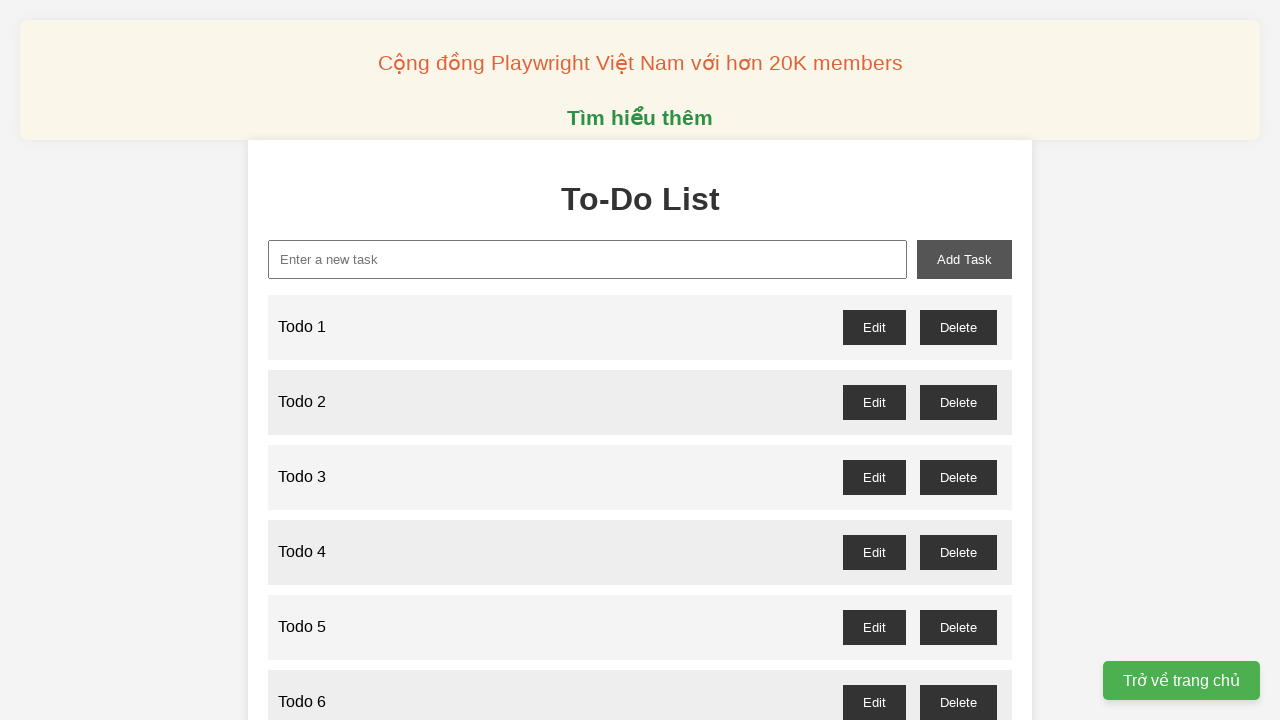

Filled input field with 'Todo 74' on xpath=//input[@id='new-task']
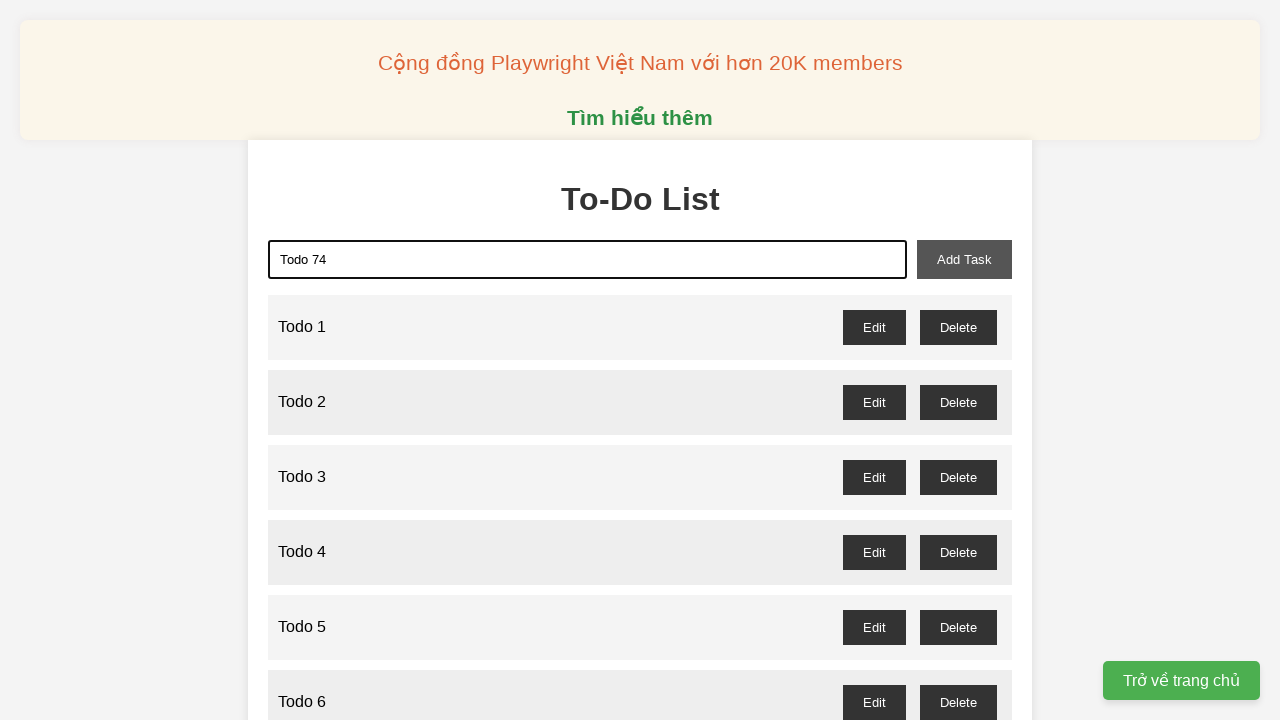

Clicked add task button to create 'Todo 74' at (964, 259) on xpath=//button[@id='add-task']
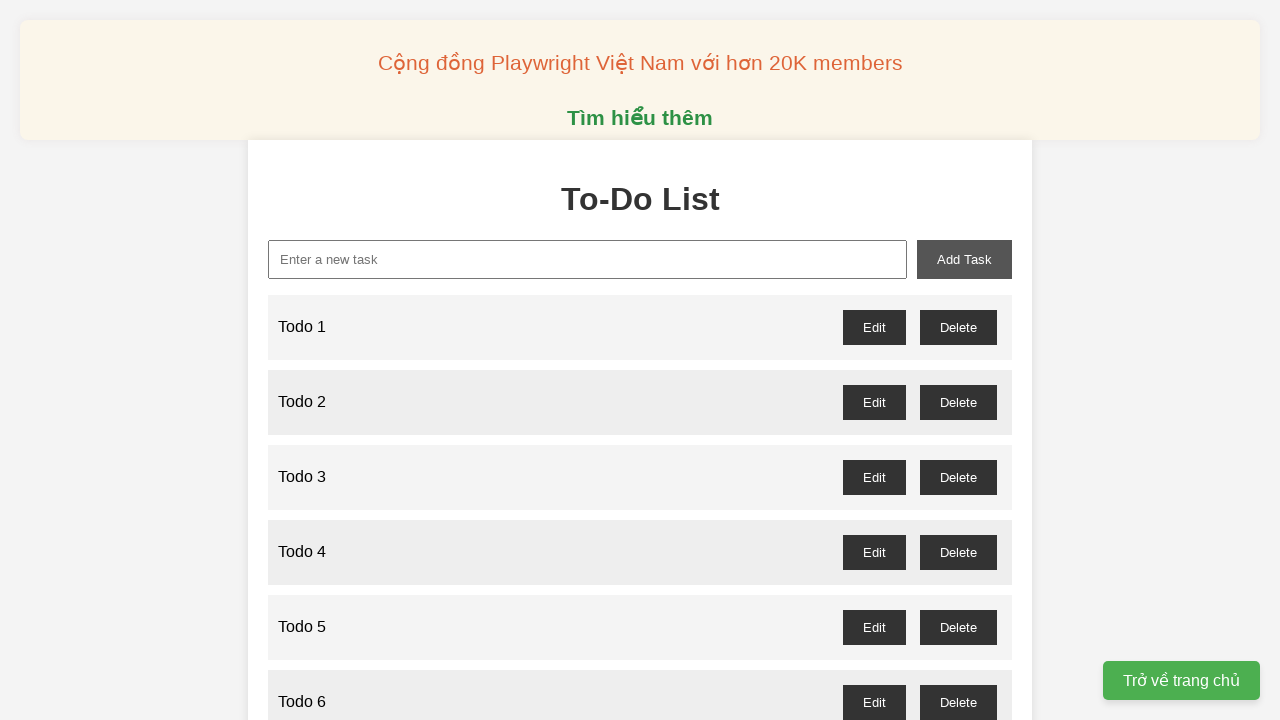

Filled input field with 'Todo 75' on xpath=//input[@id='new-task']
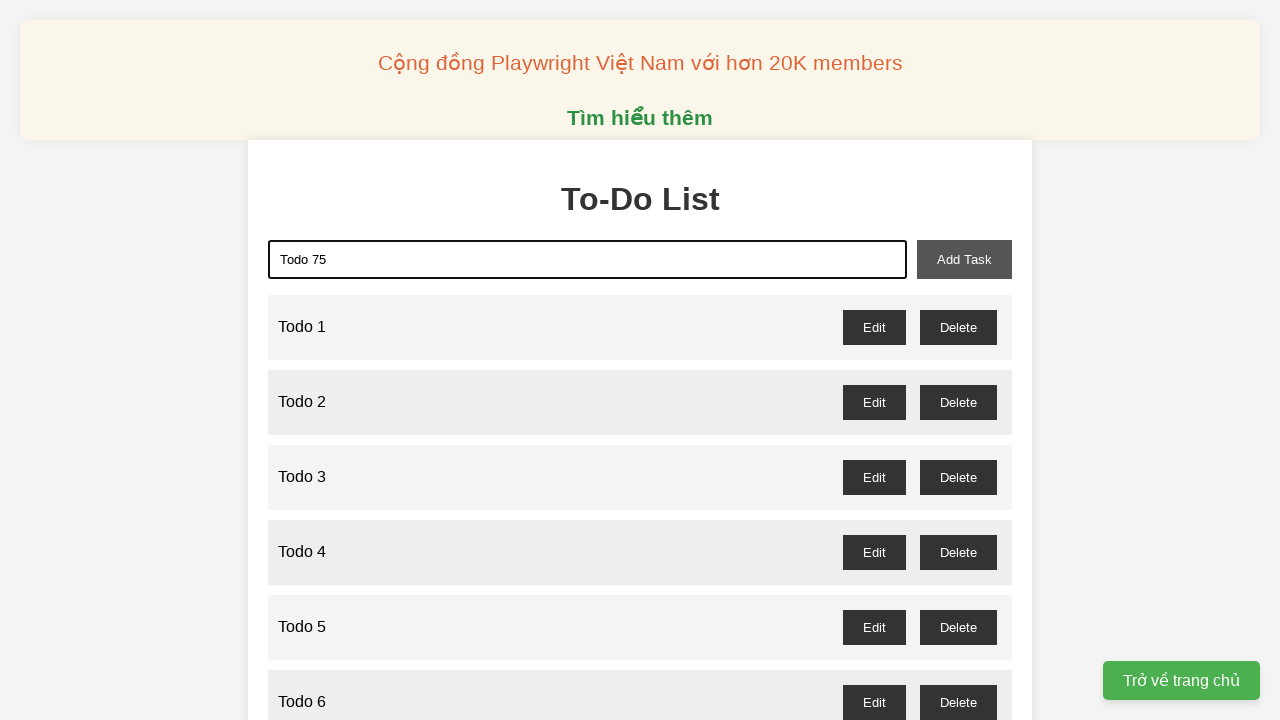

Clicked add task button to create 'Todo 75' at (964, 259) on xpath=//button[@id='add-task']
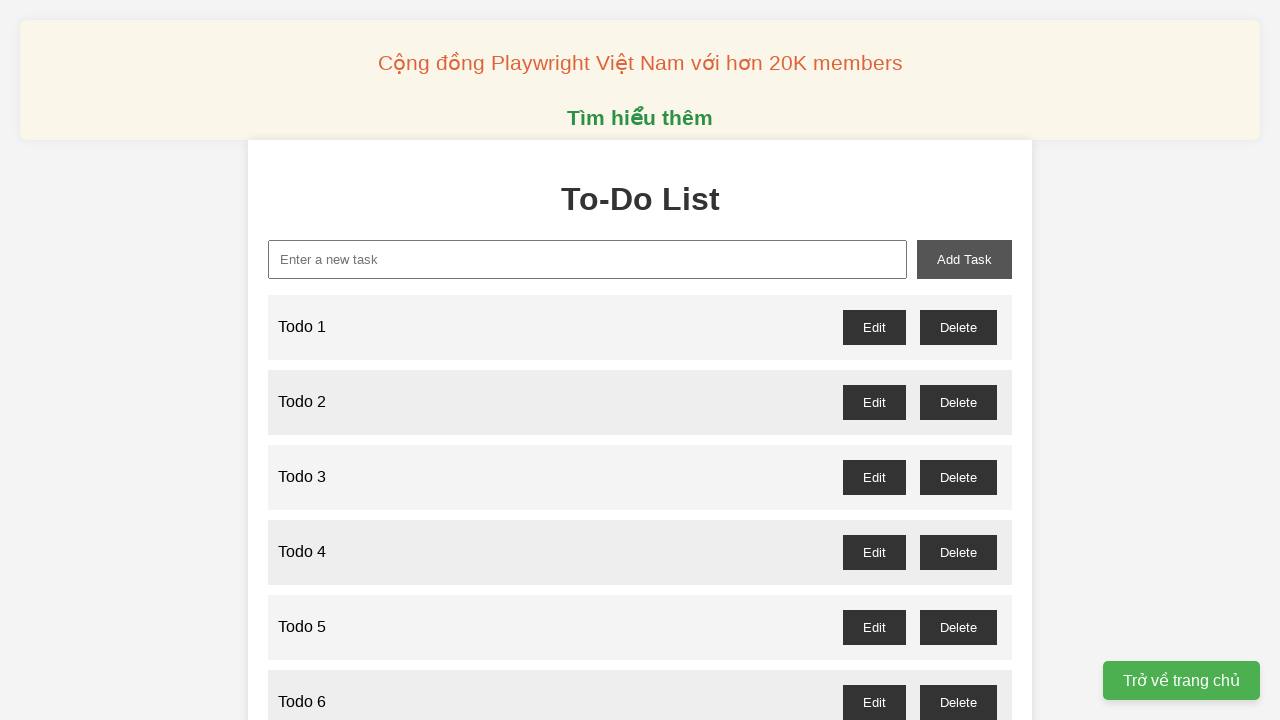

Filled input field with 'Todo 76' on xpath=//input[@id='new-task']
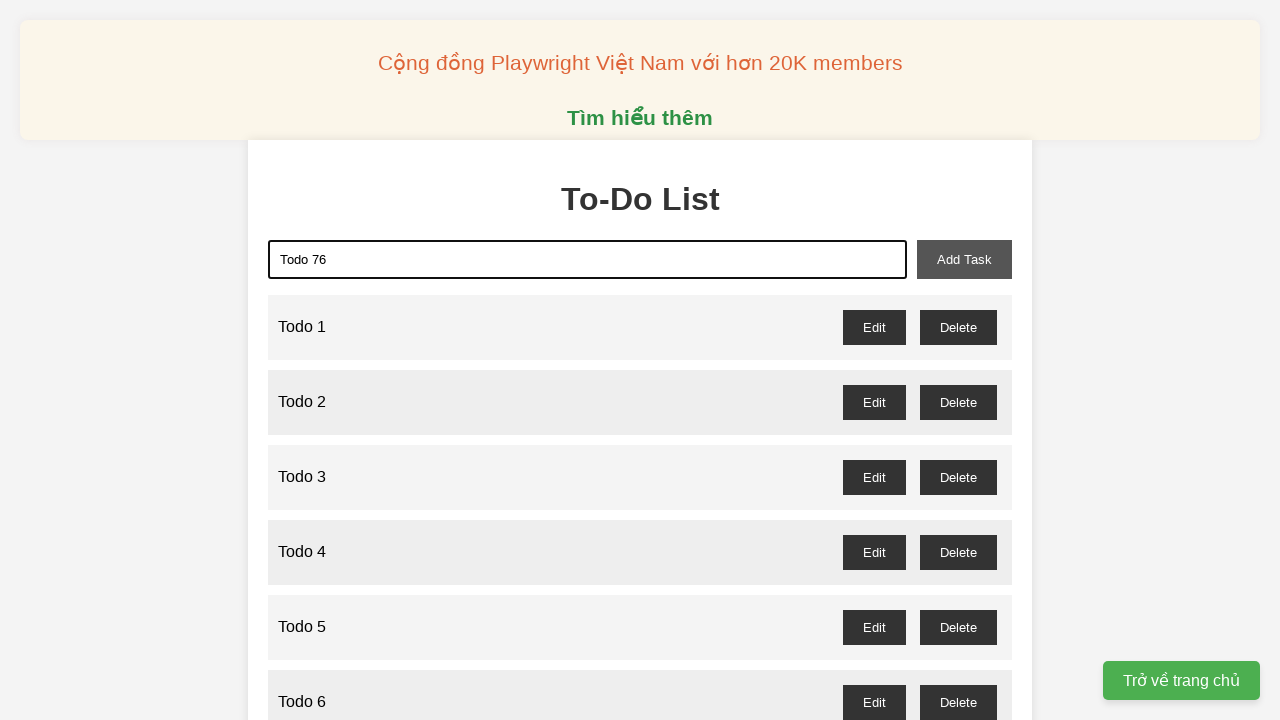

Clicked add task button to create 'Todo 76' at (964, 259) on xpath=//button[@id='add-task']
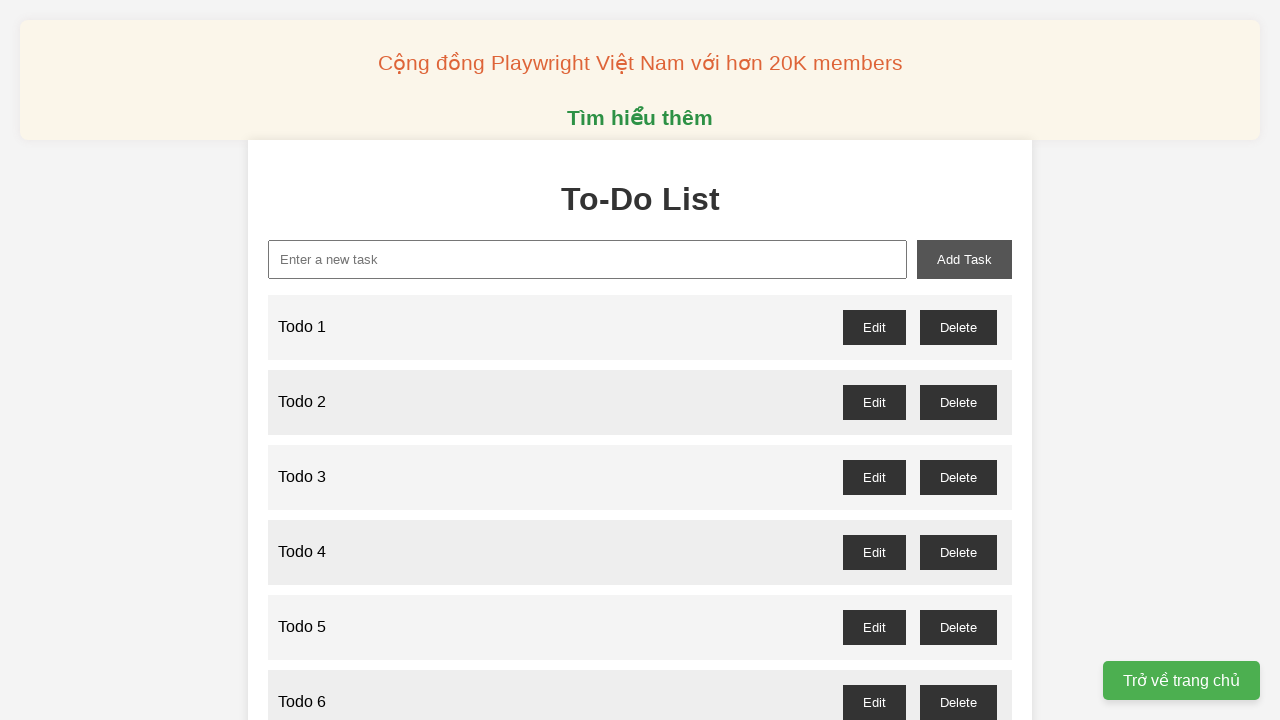

Filled input field with 'Todo 77' on xpath=//input[@id='new-task']
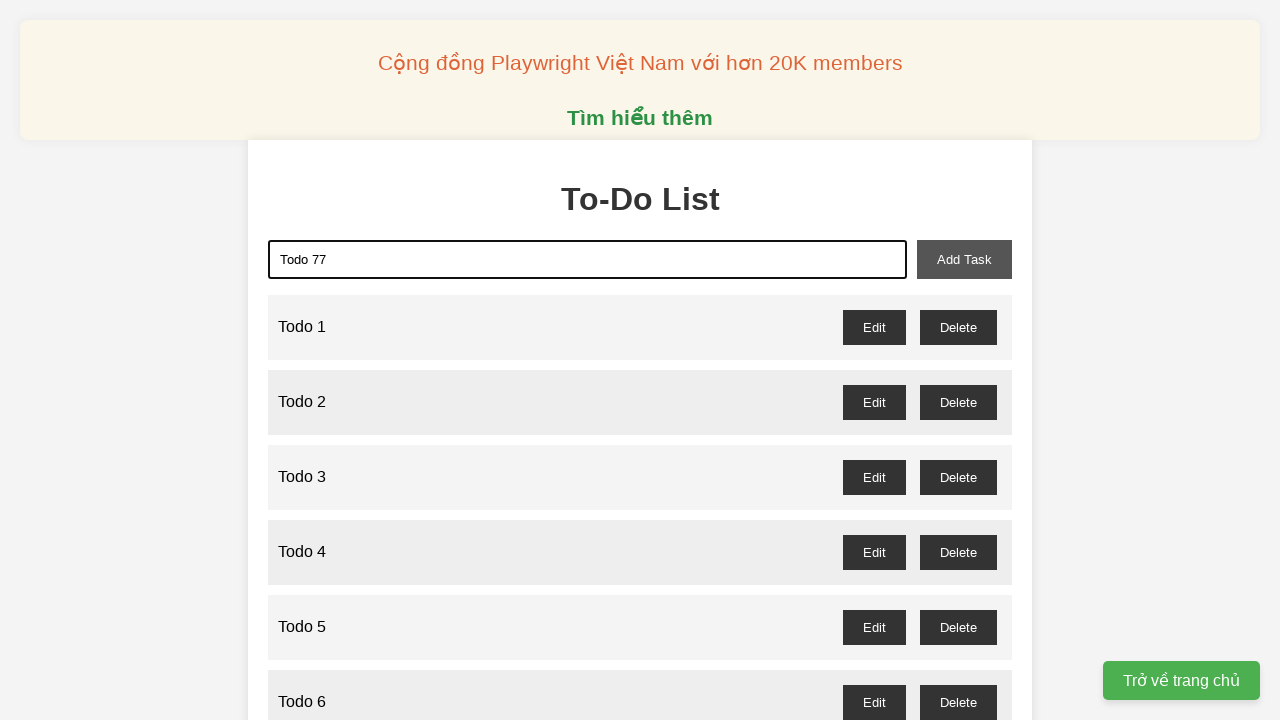

Clicked add task button to create 'Todo 77' at (964, 259) on xpath=//button[@id='add-task']
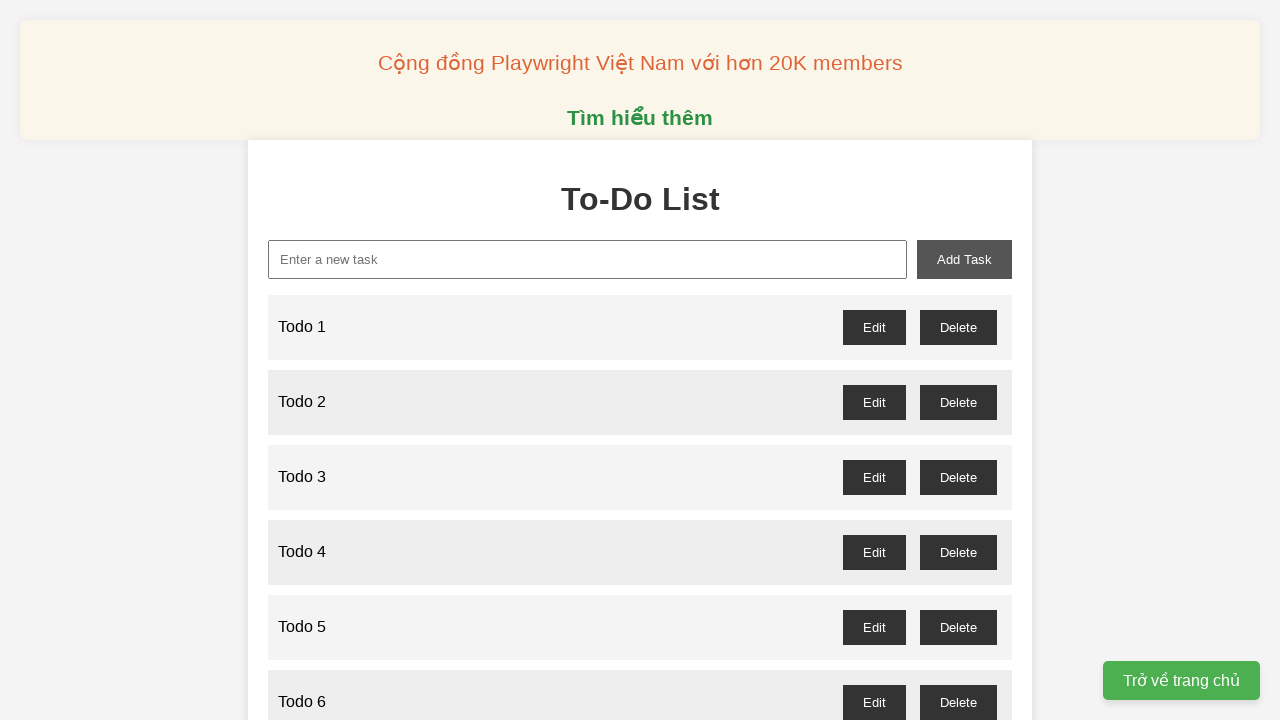

Filled input field with 'Todo 78' on xpath=//input[@id='new-task']
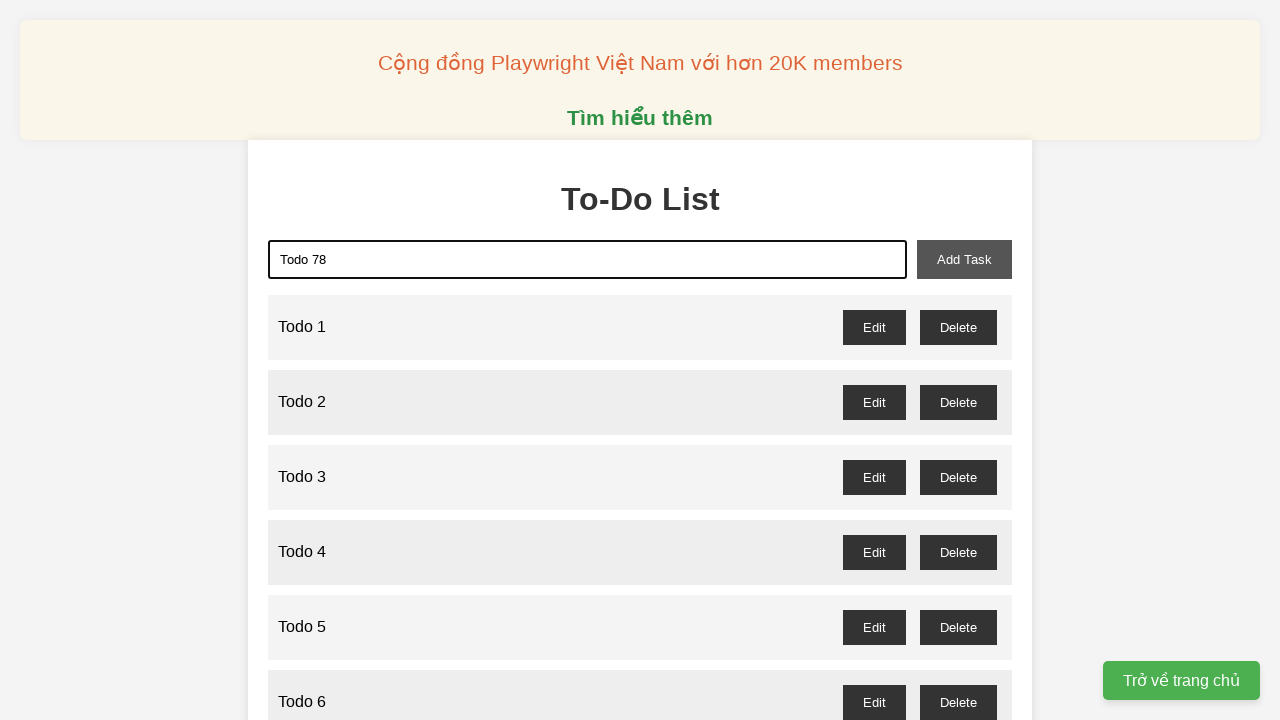

Clicked add task button to create 'Todo 78' at (964, 259) on xpath=//button[@id='add-task']
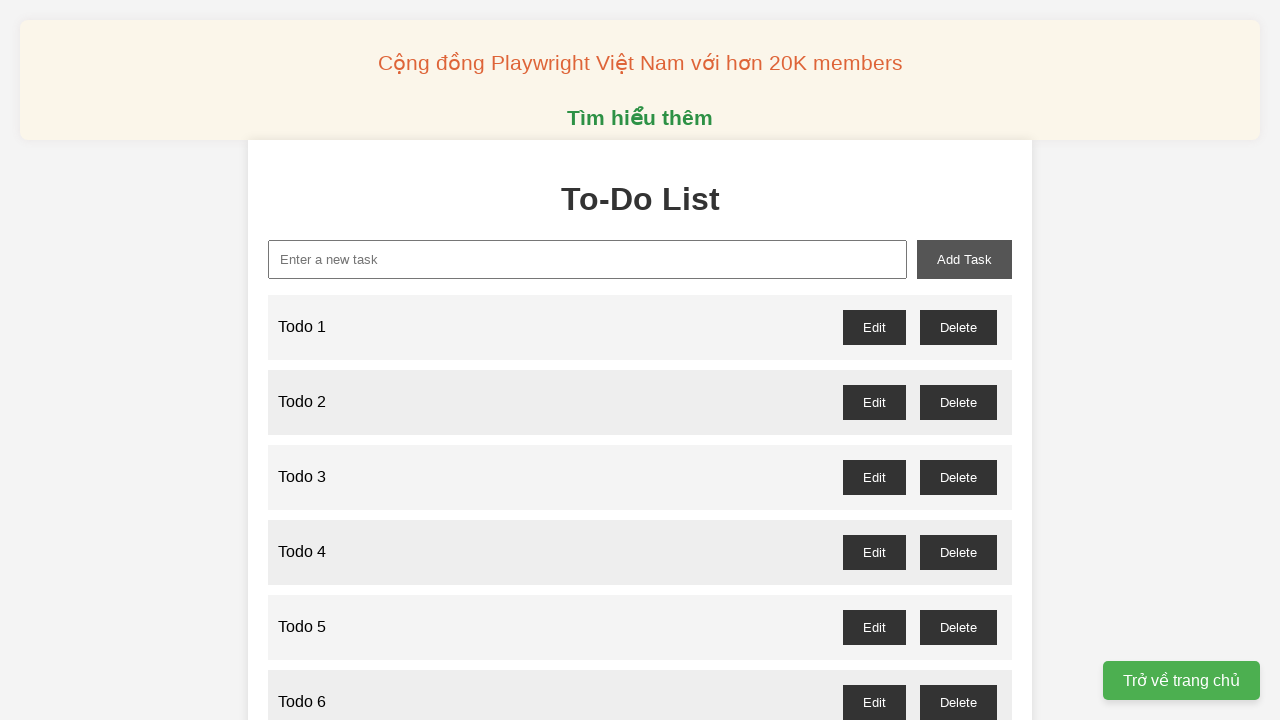

Filled input field with 'Todo 79' on xpath=//input[@id='new-task']
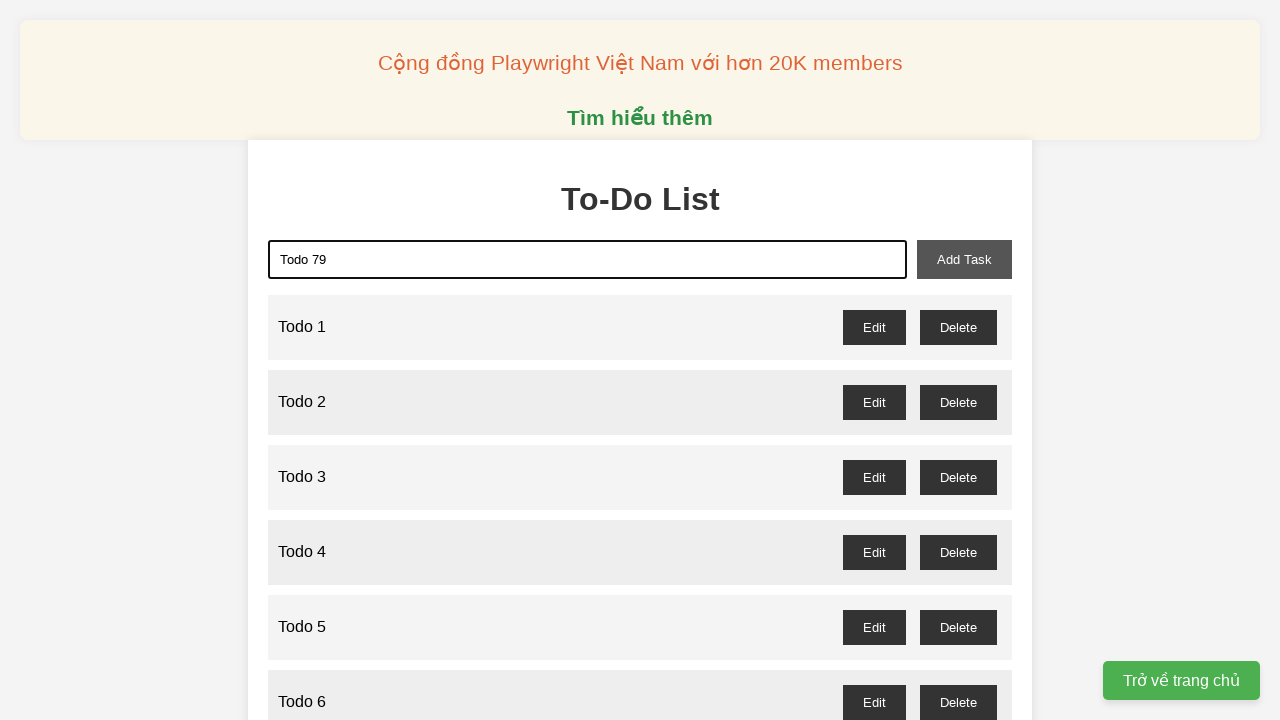

Clicked add task button to create 'Todo 79' at (964, 259) on xpath=//button[@id='add-task']
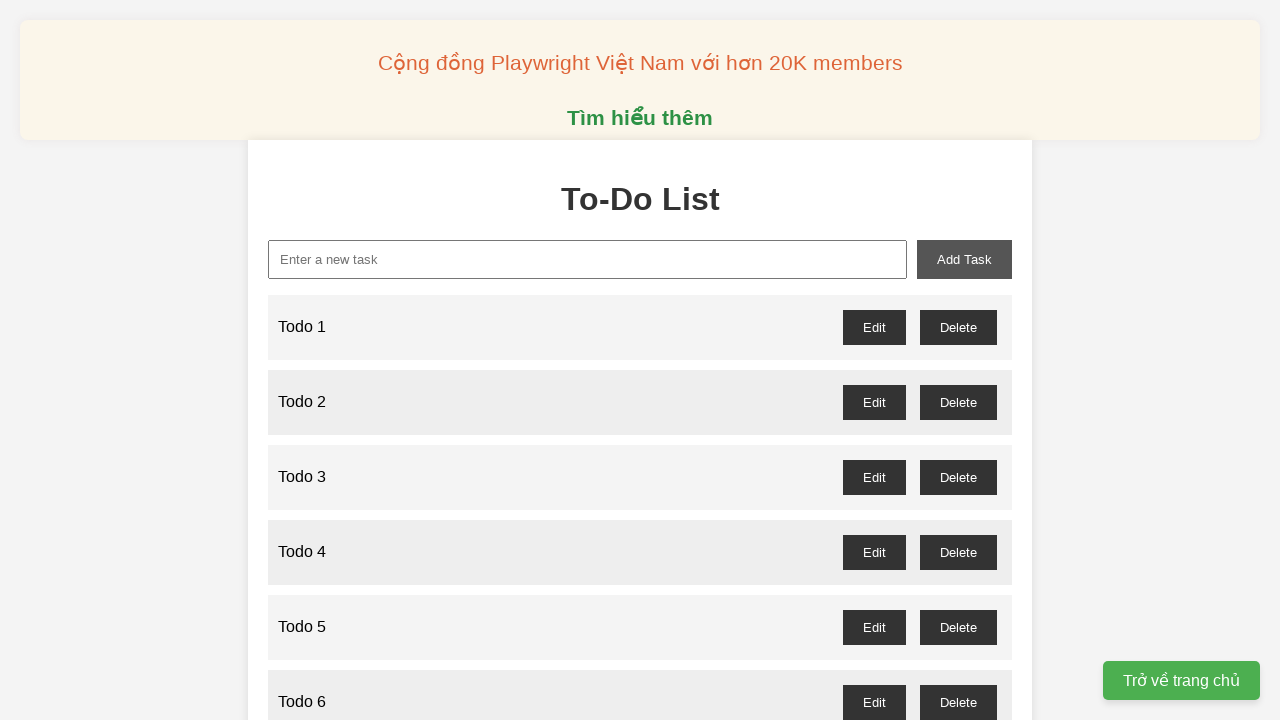

Filled input field with 'Todo 80' on xpath=//input[@id='new-task']
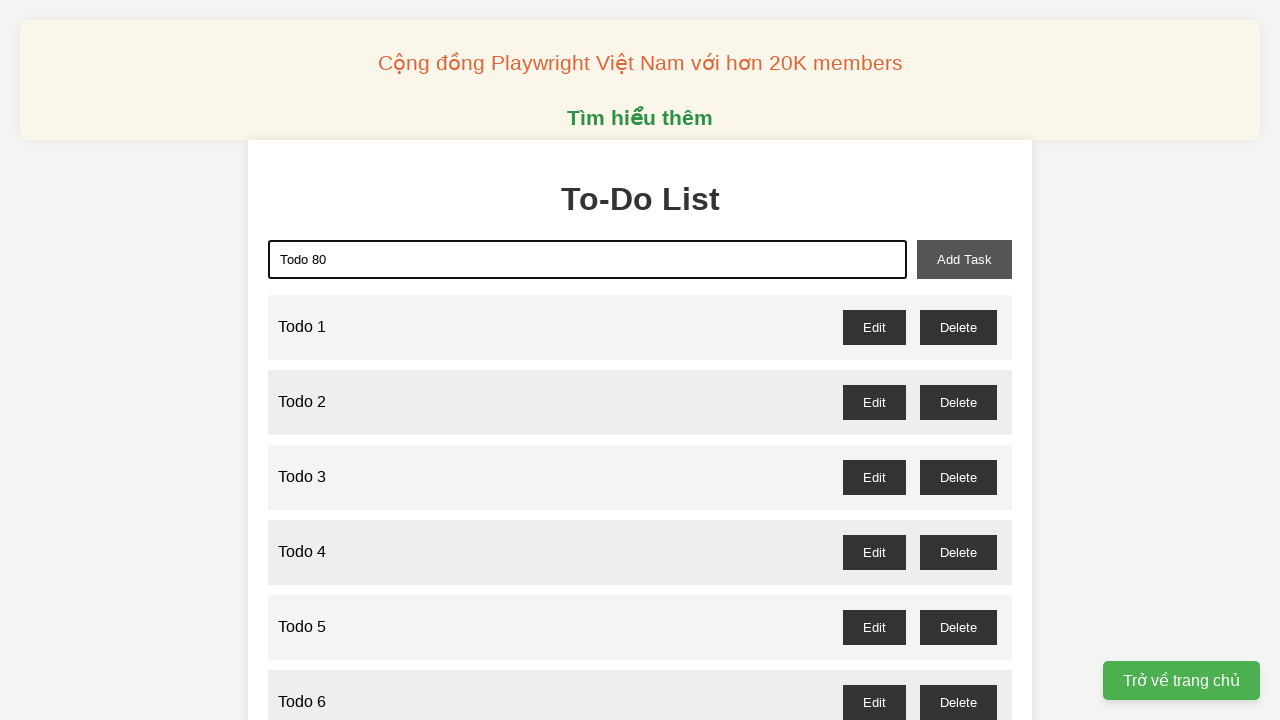

Clicked add task button to create 'Todo 80' at (964, 259) on xpath=//button[@id='add-task']
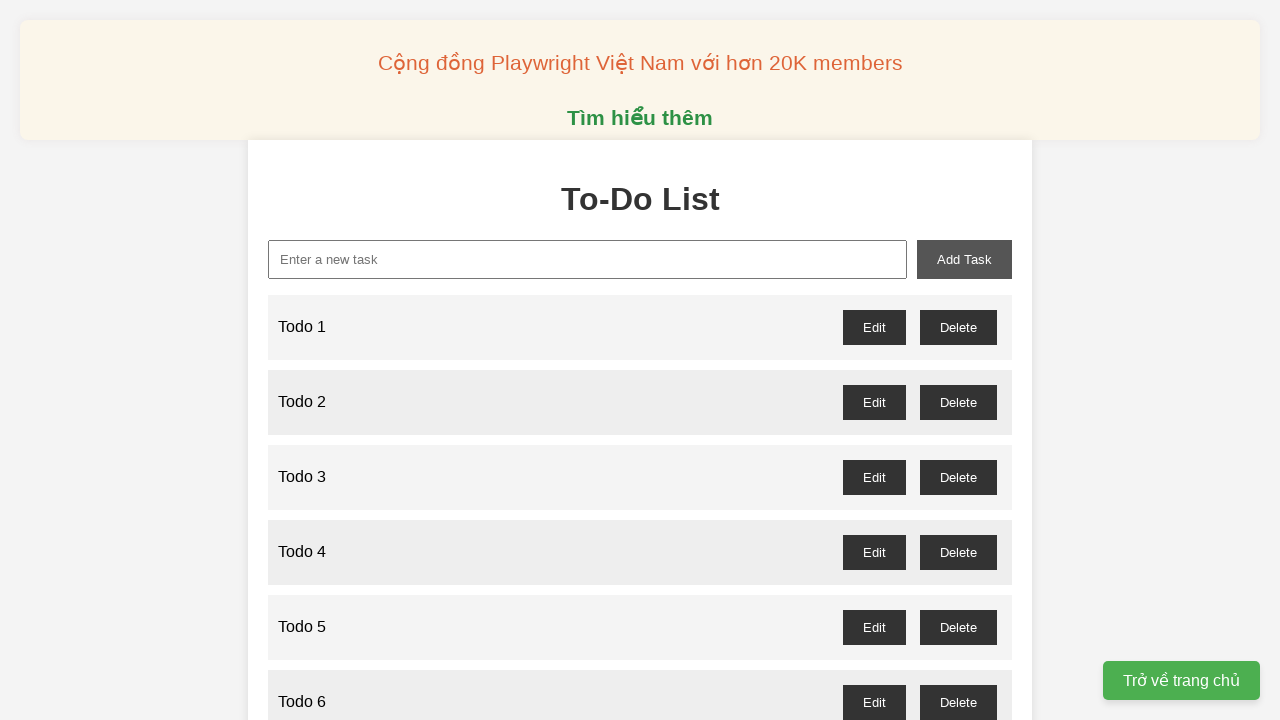

Filled input field with 'Todo 81' on xpath=//input[@id='new-task']
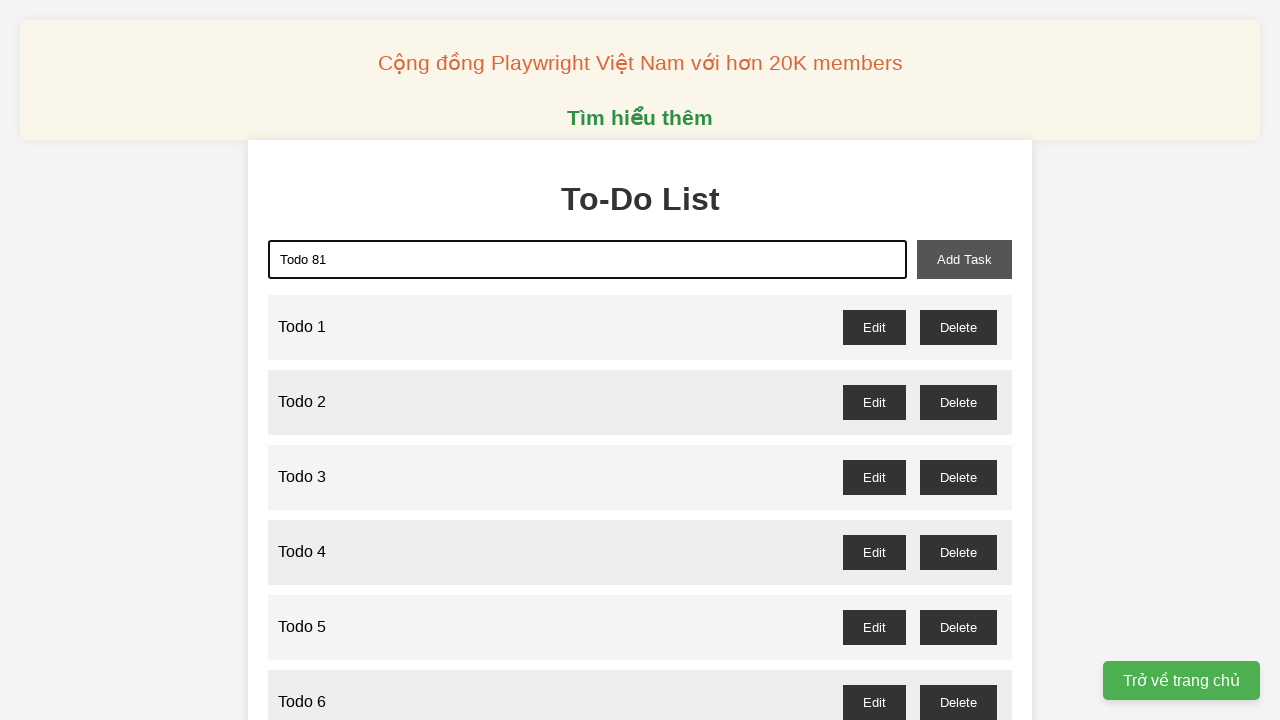

Clicked add task button to create 'Todo 81' at (964, 259) on xpath=//button[@id='add-task']
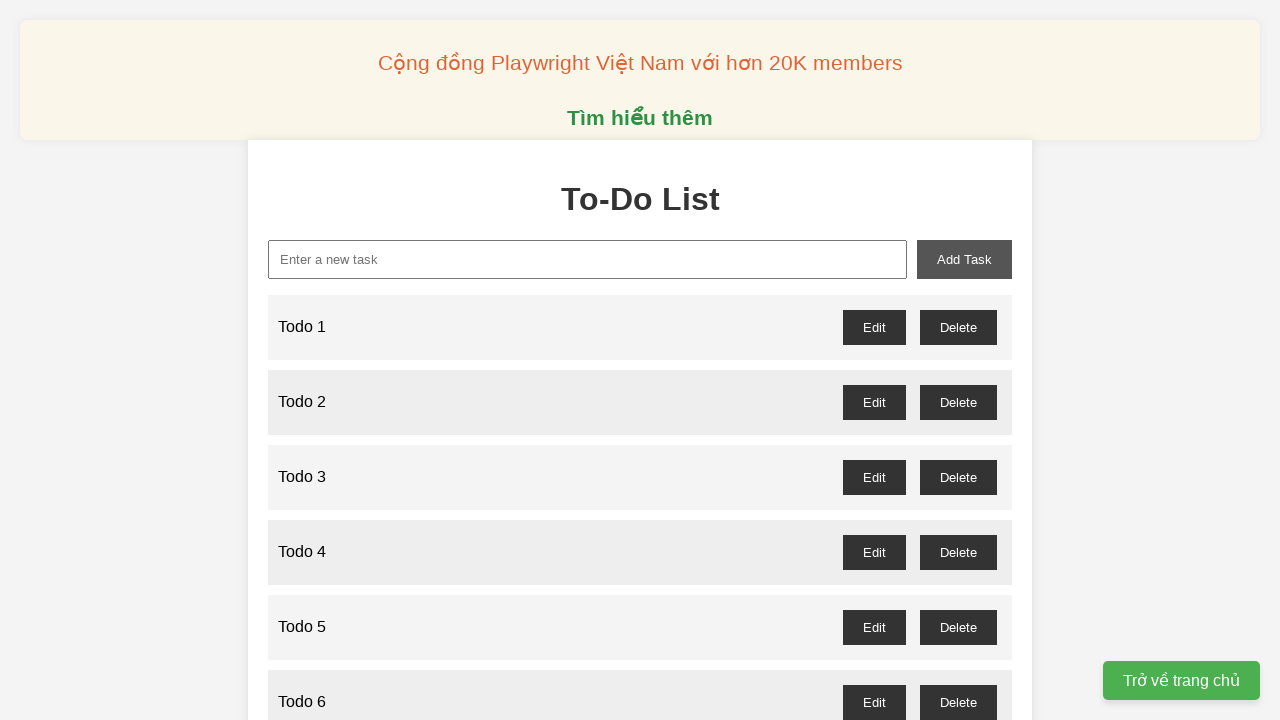

Filled input field with 'Todo 82' on xpath=//input[@id='new-task']
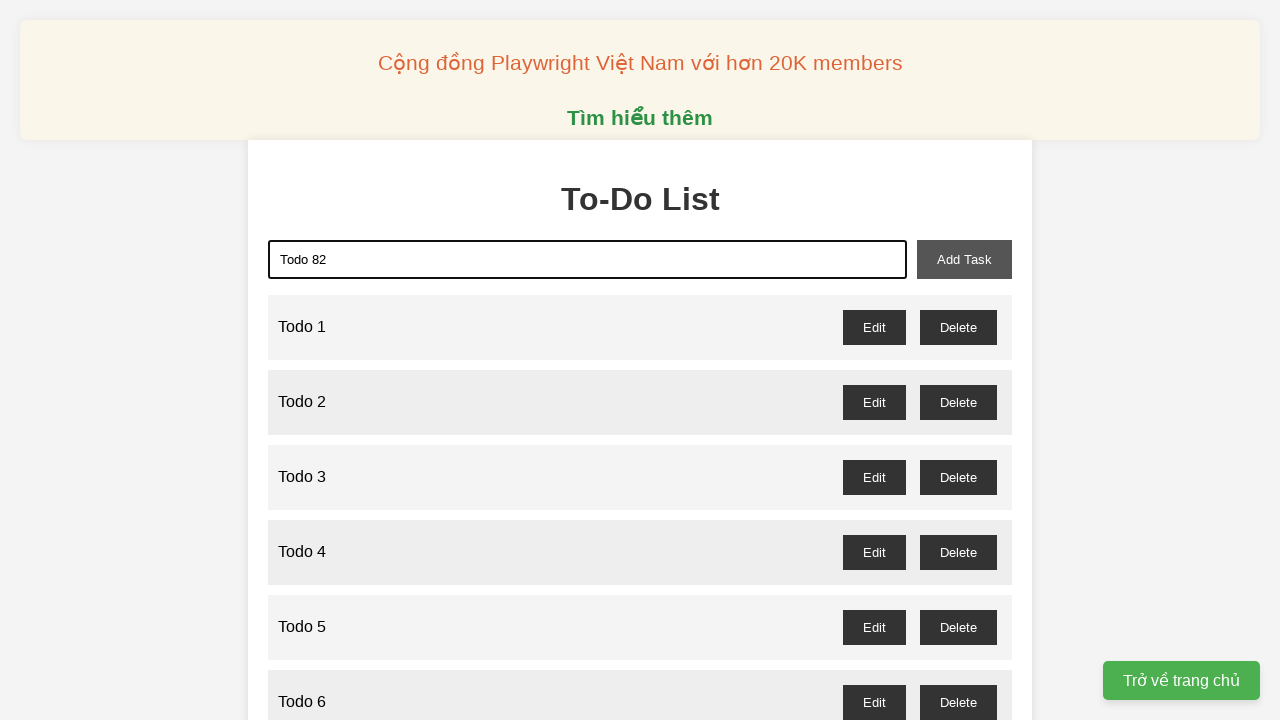

Clicked add task button to create 'Todo 82' at (964, 259) on xpath=//button[@id='add-task']
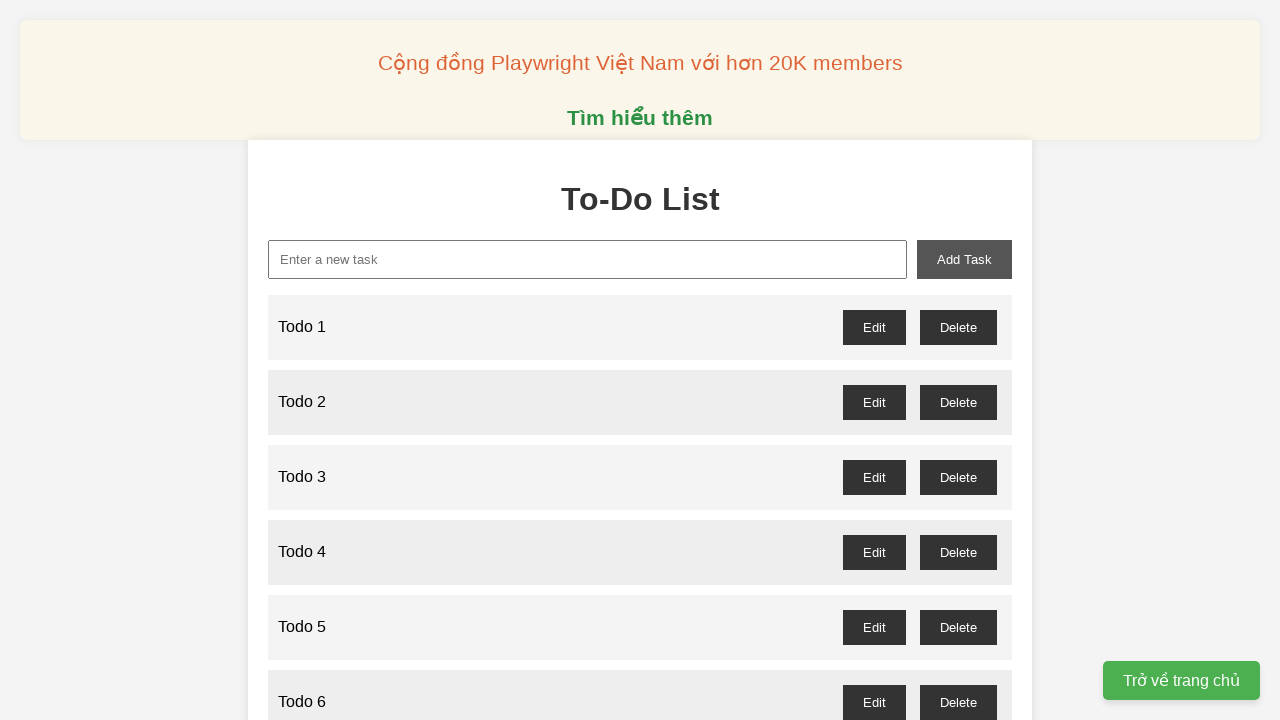

Filled input field with 'Todo 83' on xpath=//input[@id='new-task']
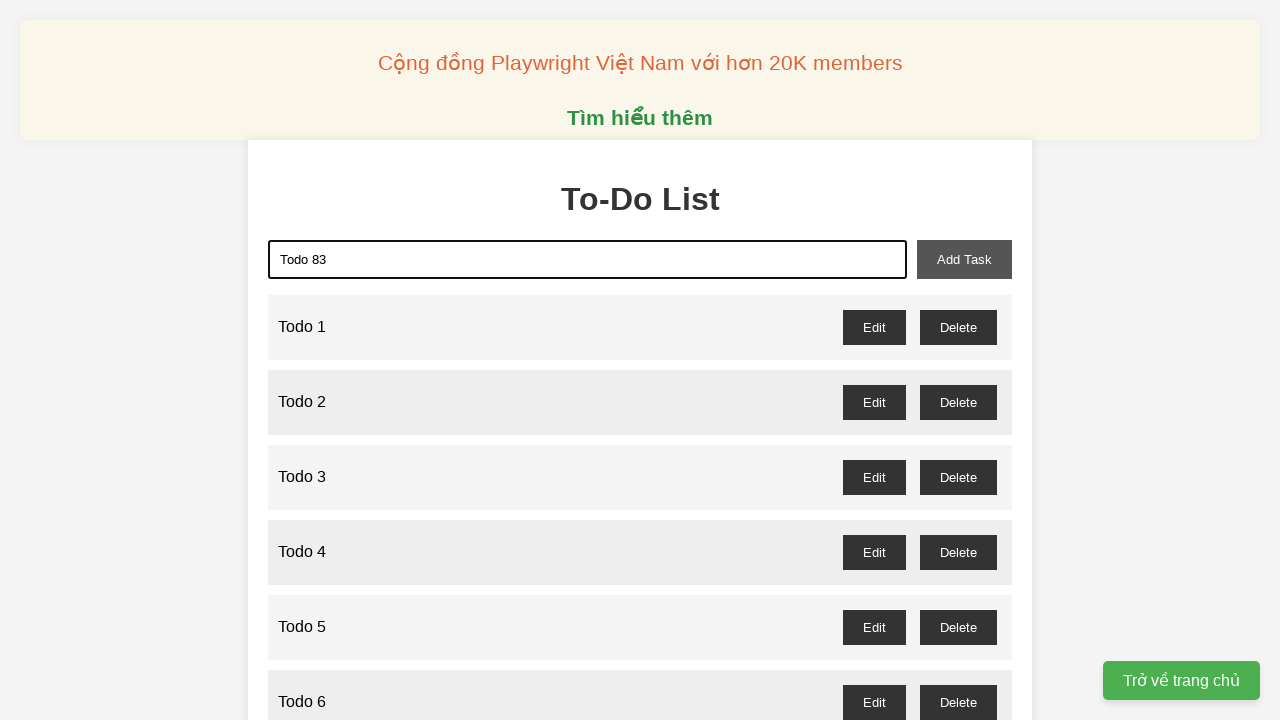

Clicked add task button to create 'Todo 83' at (964, 259) on xpath=//button[@id='add-task']
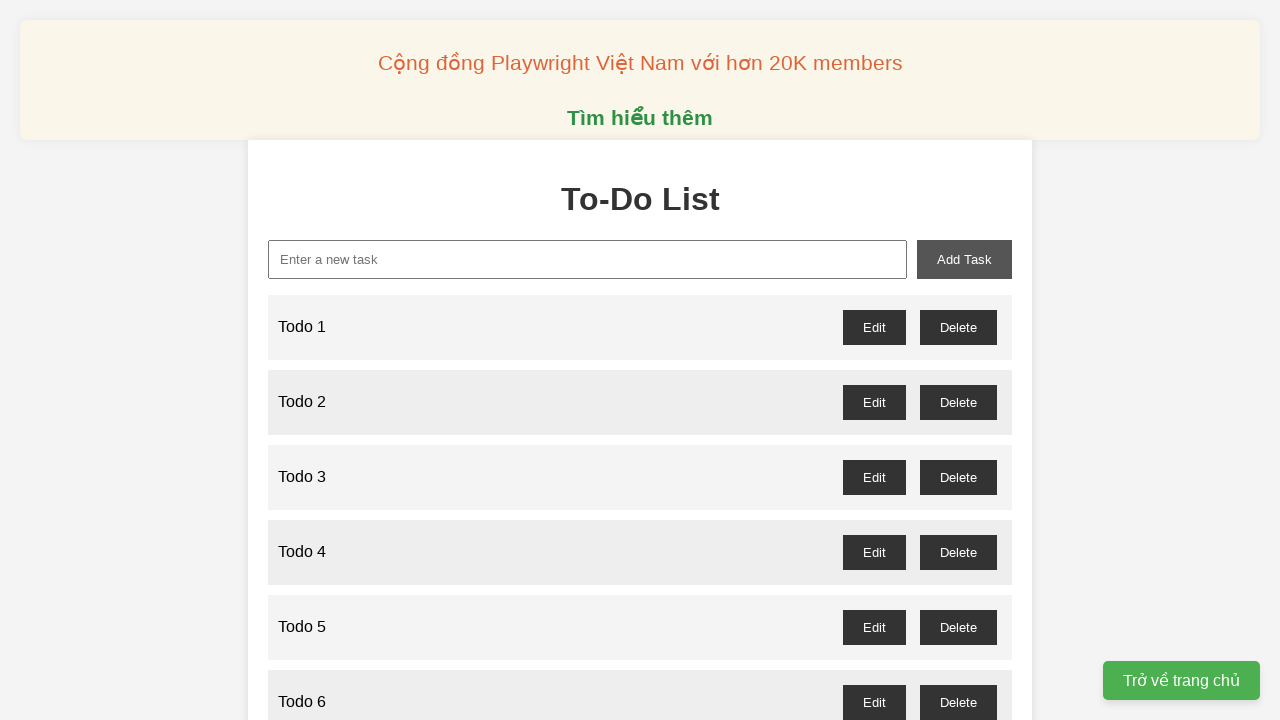

Filled input field with 'Todo 84' on xpath=//input[@id='new-task']
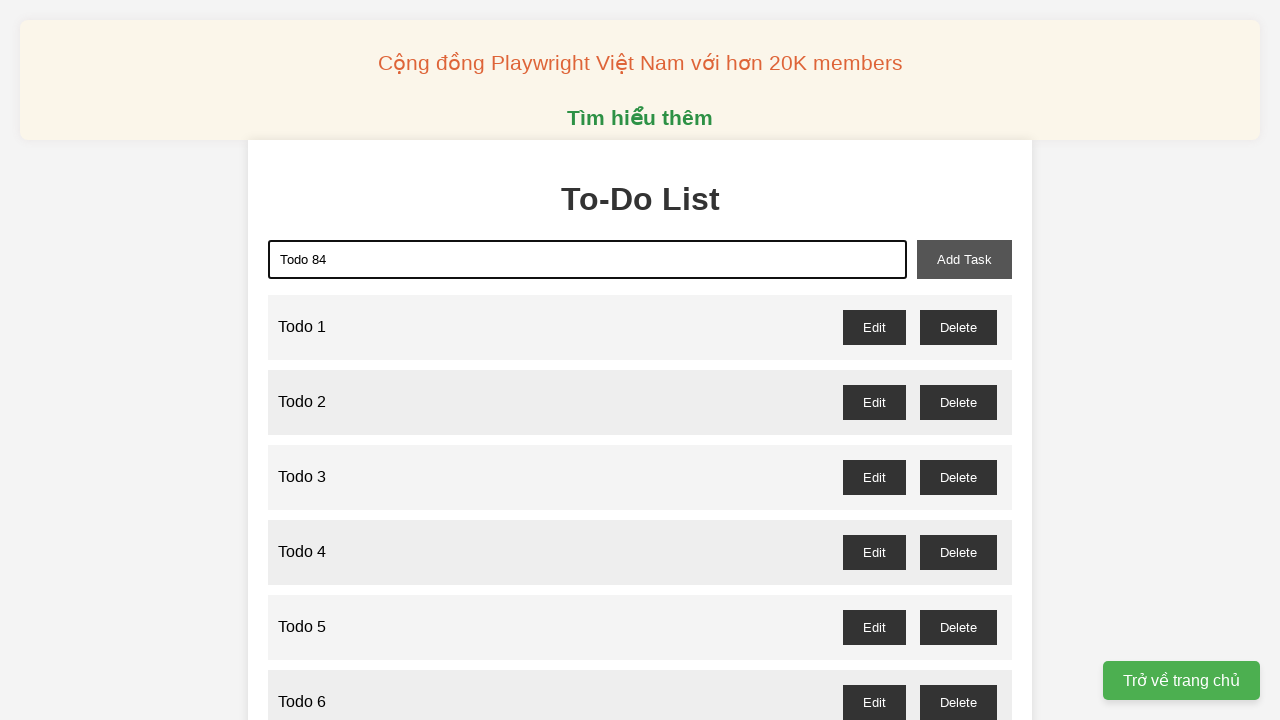

Clicked add task button to create 'Todo 84' at (964, 259) on xpath=//button[@id='add-task']
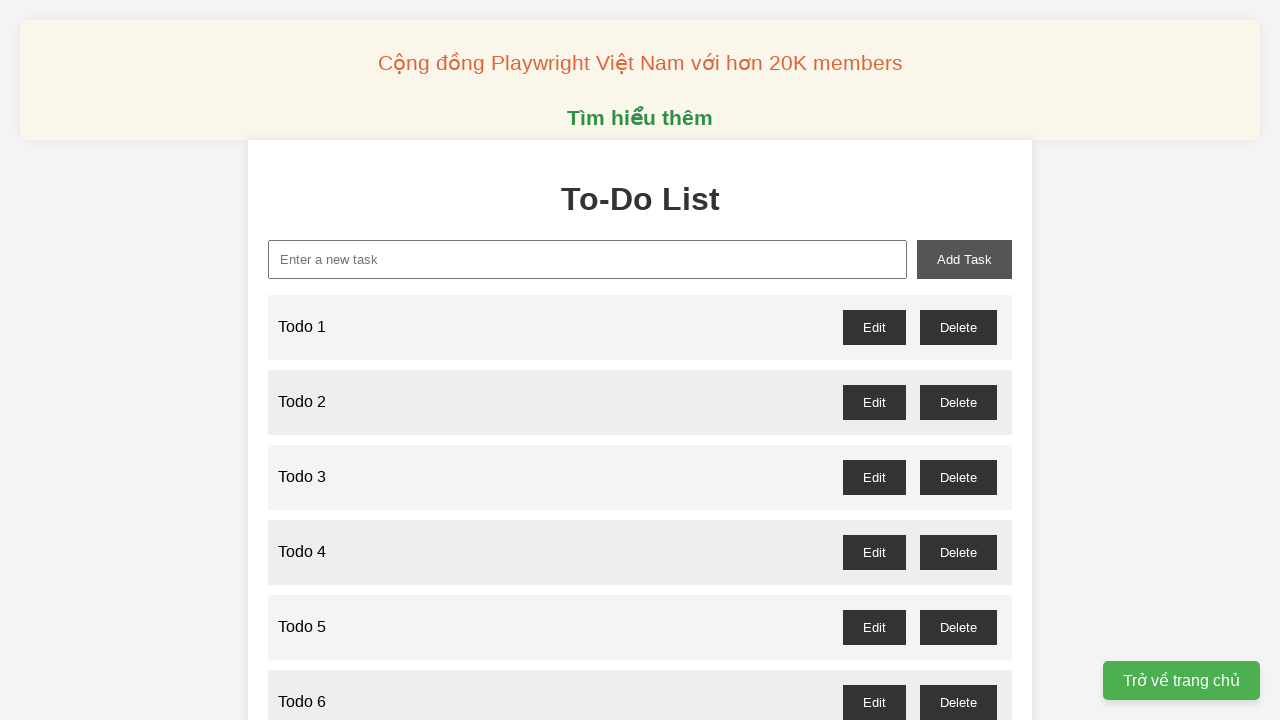

Filled input field with 'Todo 85' on xpath=//input[@id='new-task']
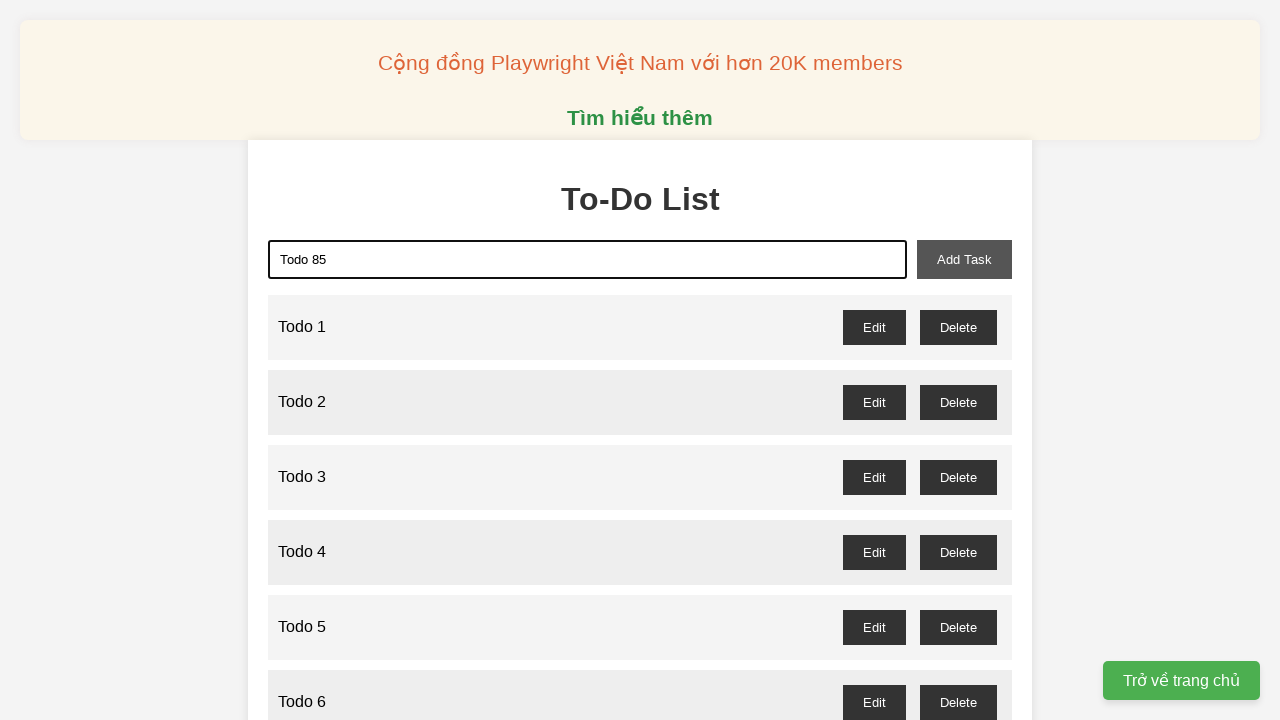

Clicked add task button to create 'Todo 85' at (964, 259) on xpath=//button[@id='add-task']
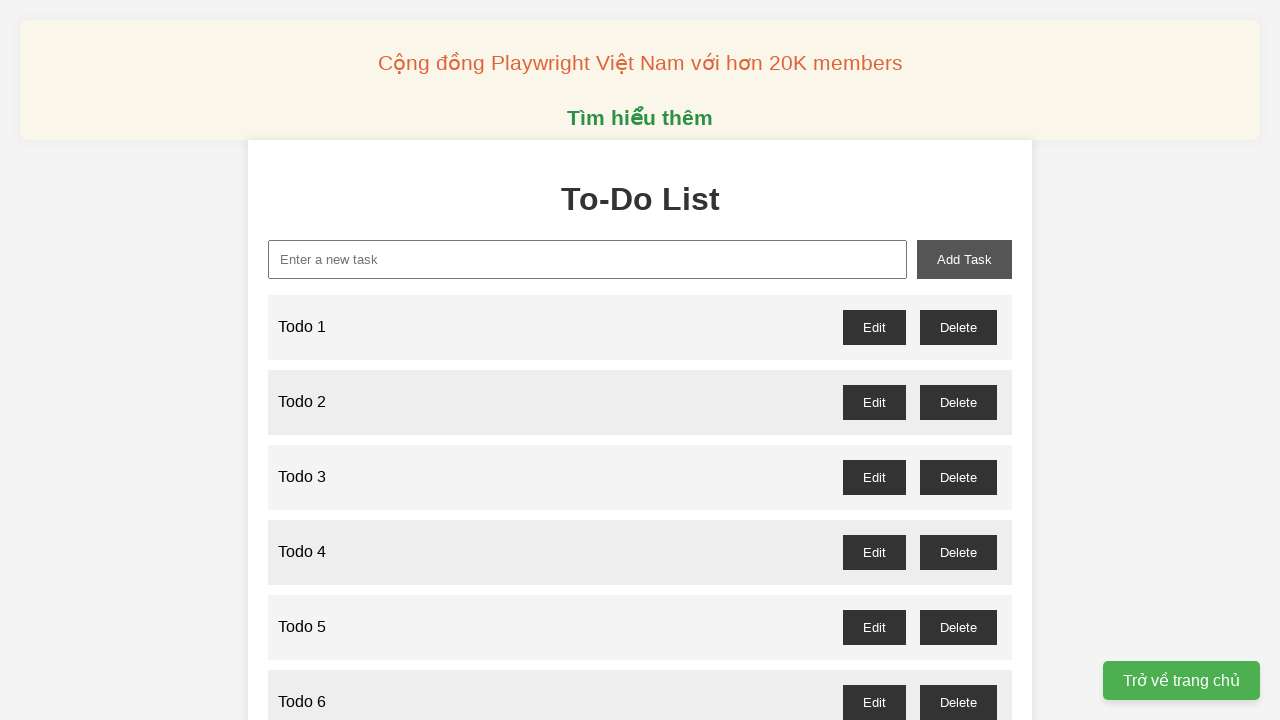

Filled input field with 'Todo 86' on xpath=//input[@id='new-task']
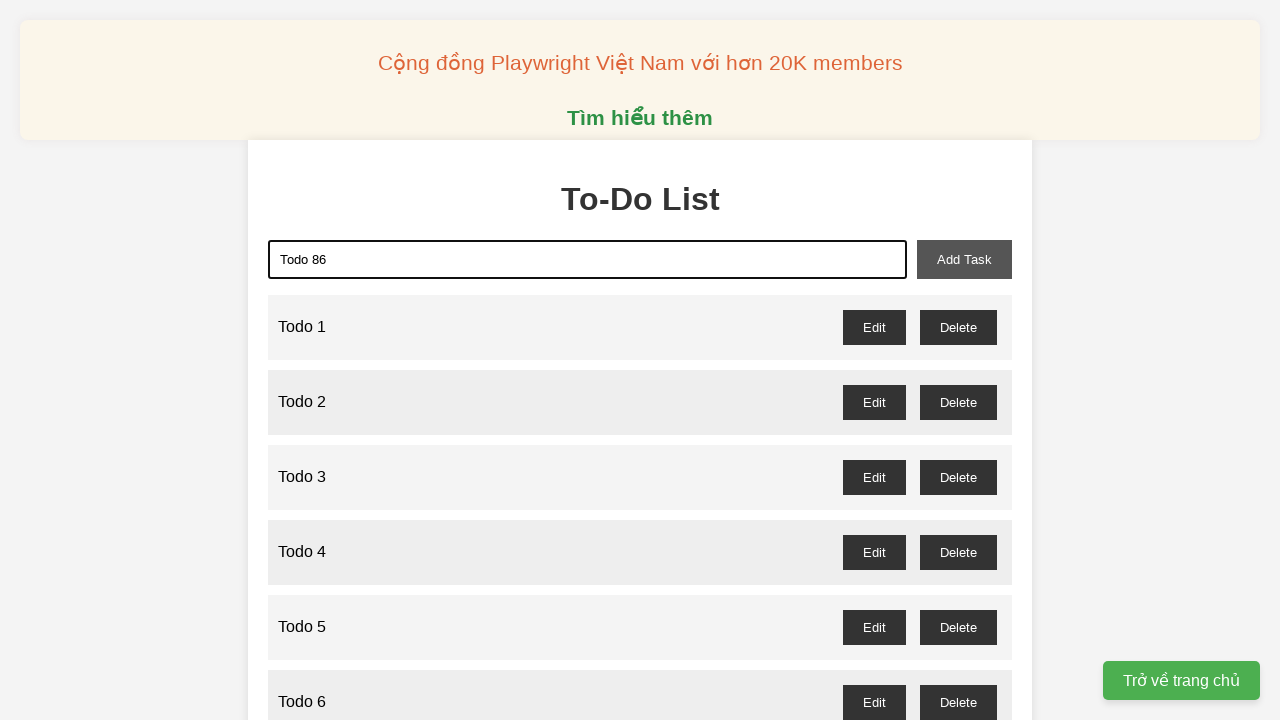

Clicked add task button to create 'Todo 86' at (964, 259) on xpath=//button[@id='add-task']
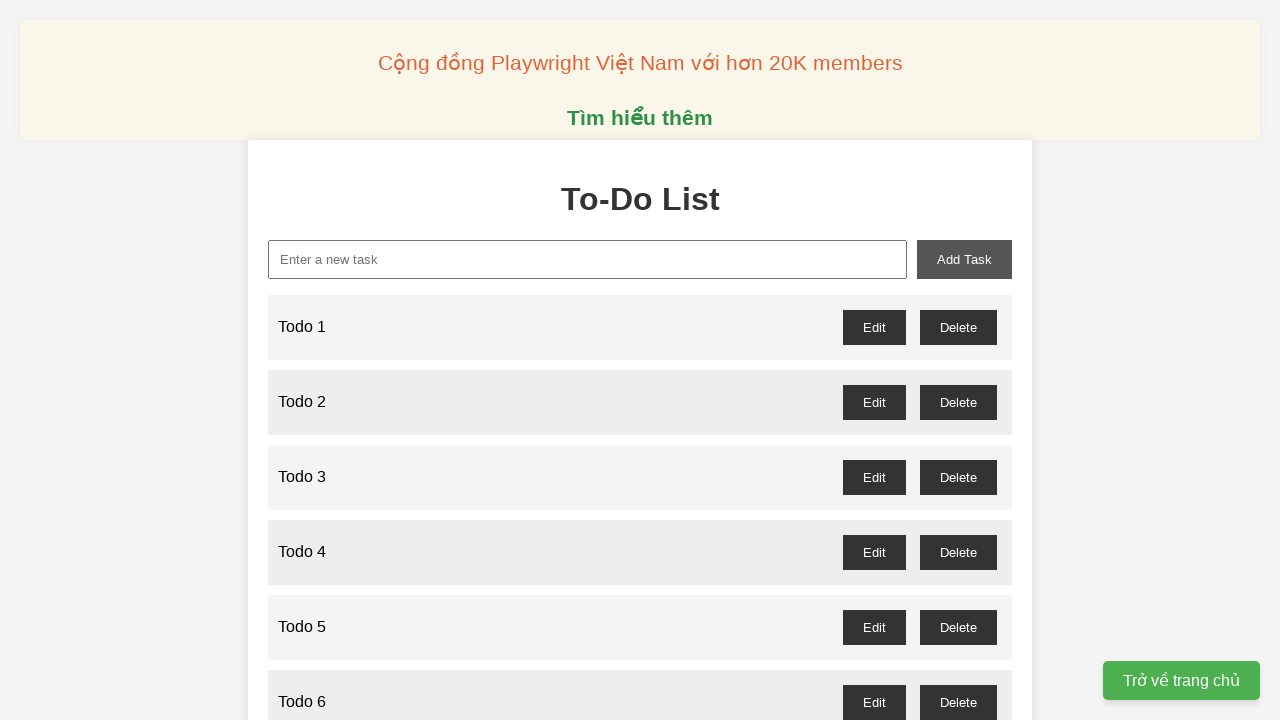

Filled input field with 'Todo 87' on xpath=//input[@id='new-task']
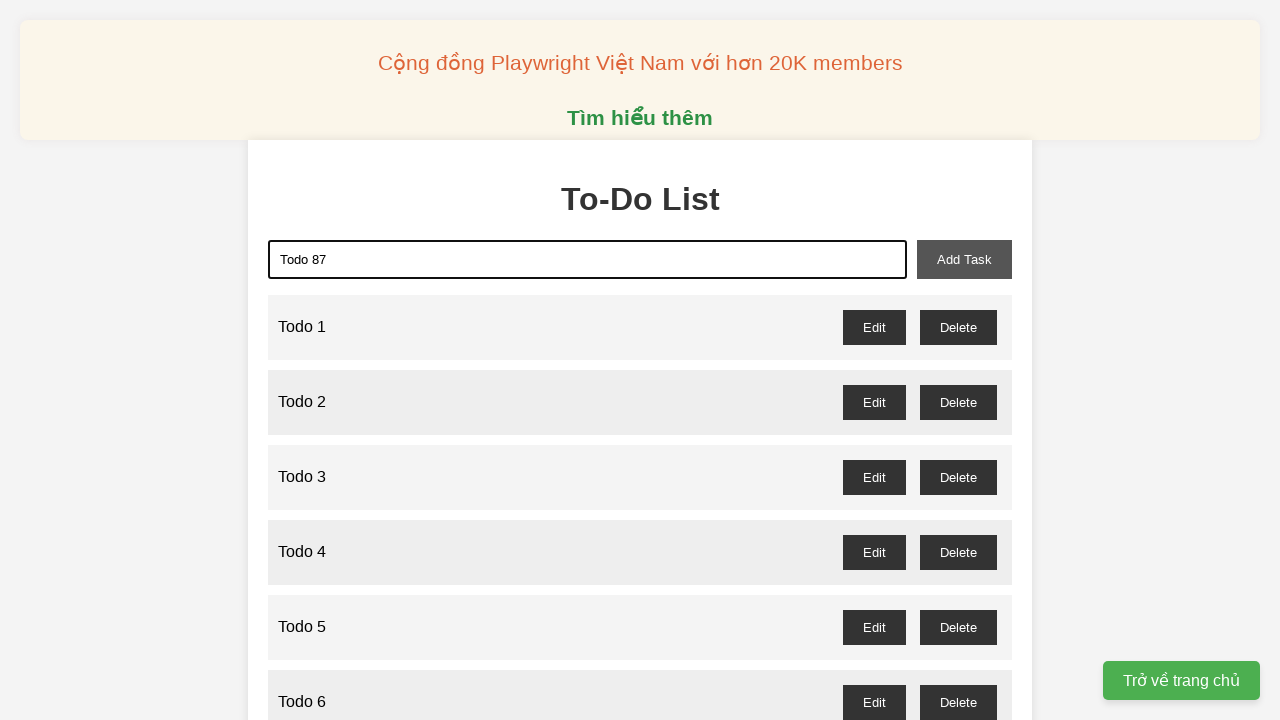

Clicked add task button to create 'Todo 87' at (964, 259) on xpath=//button[@id='add-task']
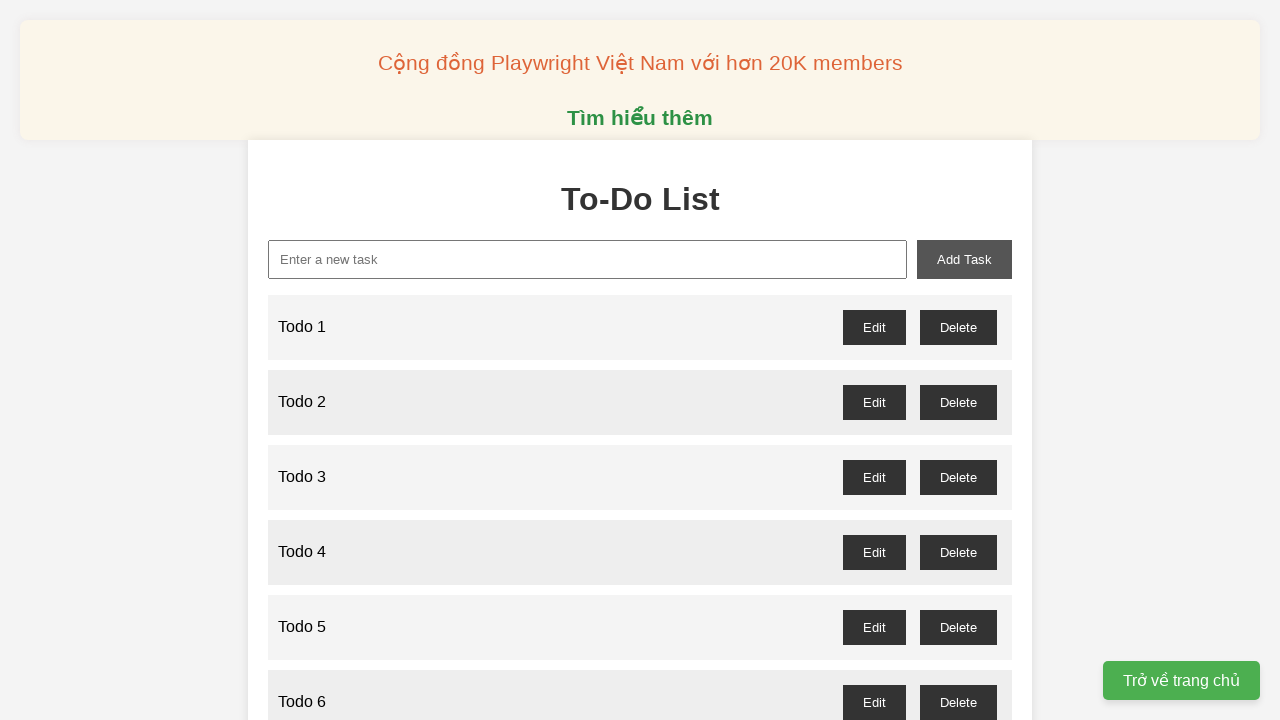

Filled input field with 'Todo 88' on xpath=//input[@id='new-task']
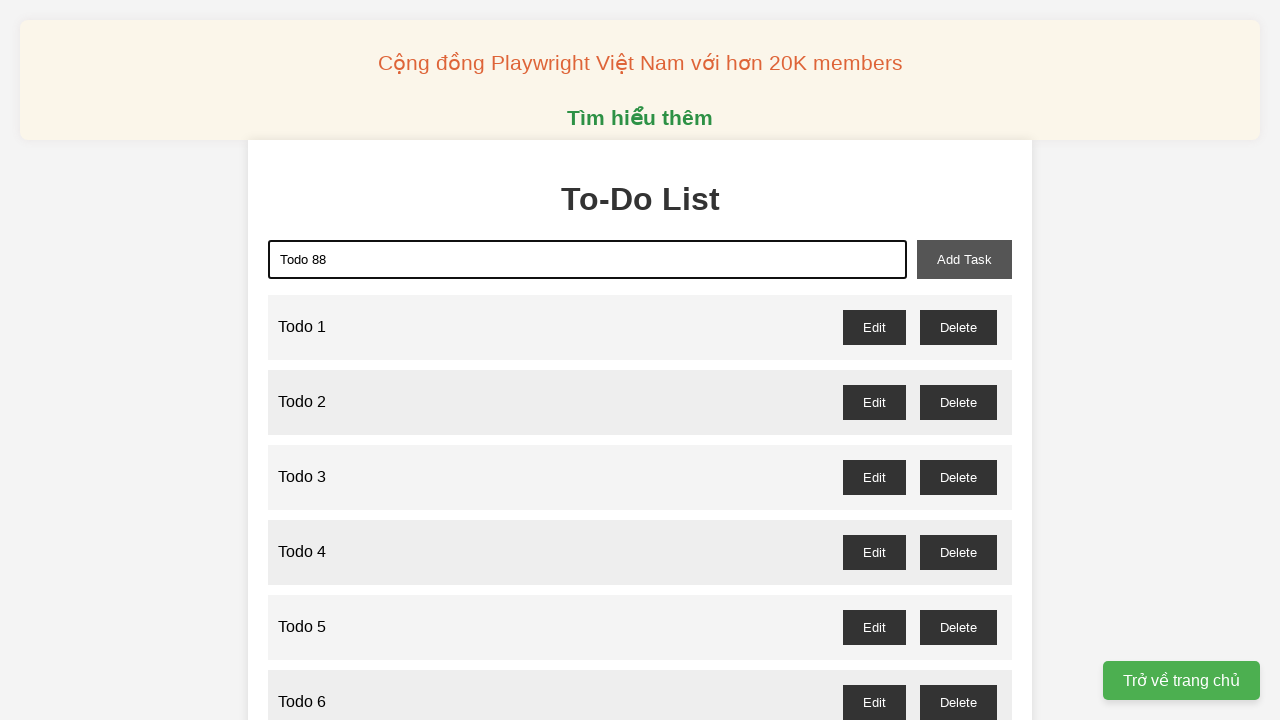

Clicked add task button to create 'Todo 88' at (964, 259) on xpath=//button[@id='add-task']
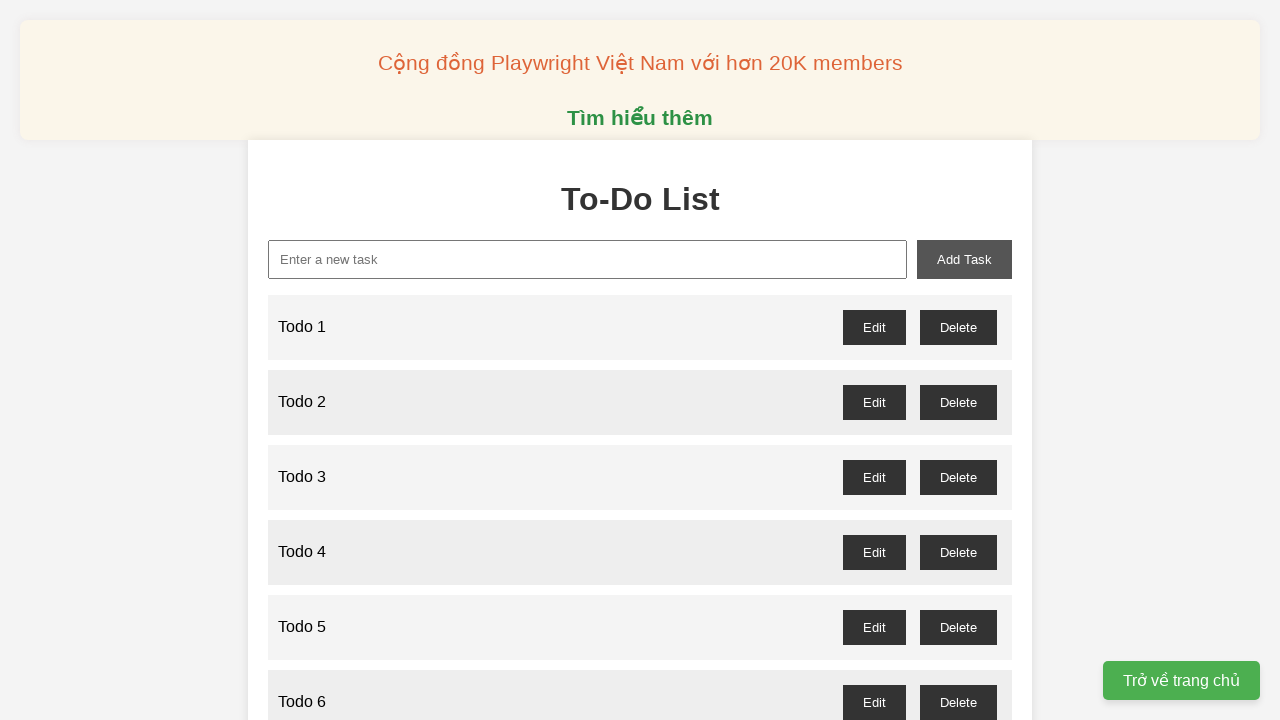

Filled input field with 'Todo 89' on xpath=//input[@id='new-task']
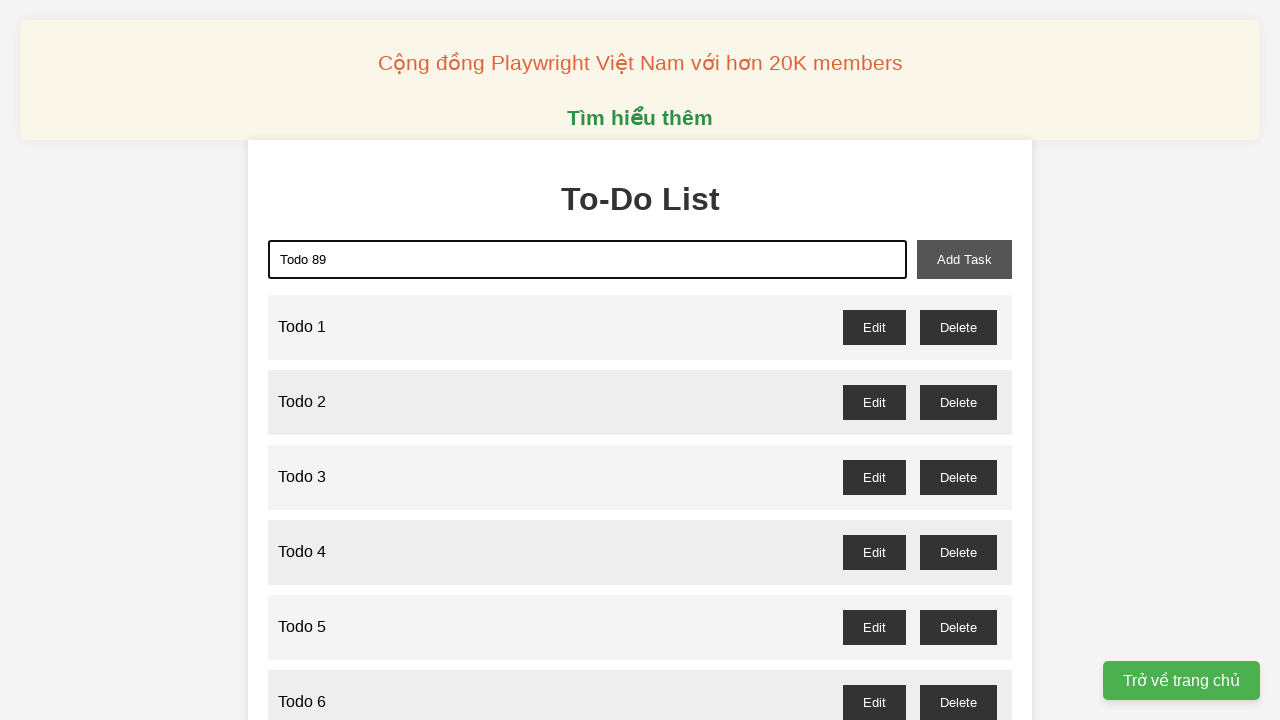

Clicked add task button to create 'Todo 89' at (964, 259) on xpath=//button[@id='add-task']
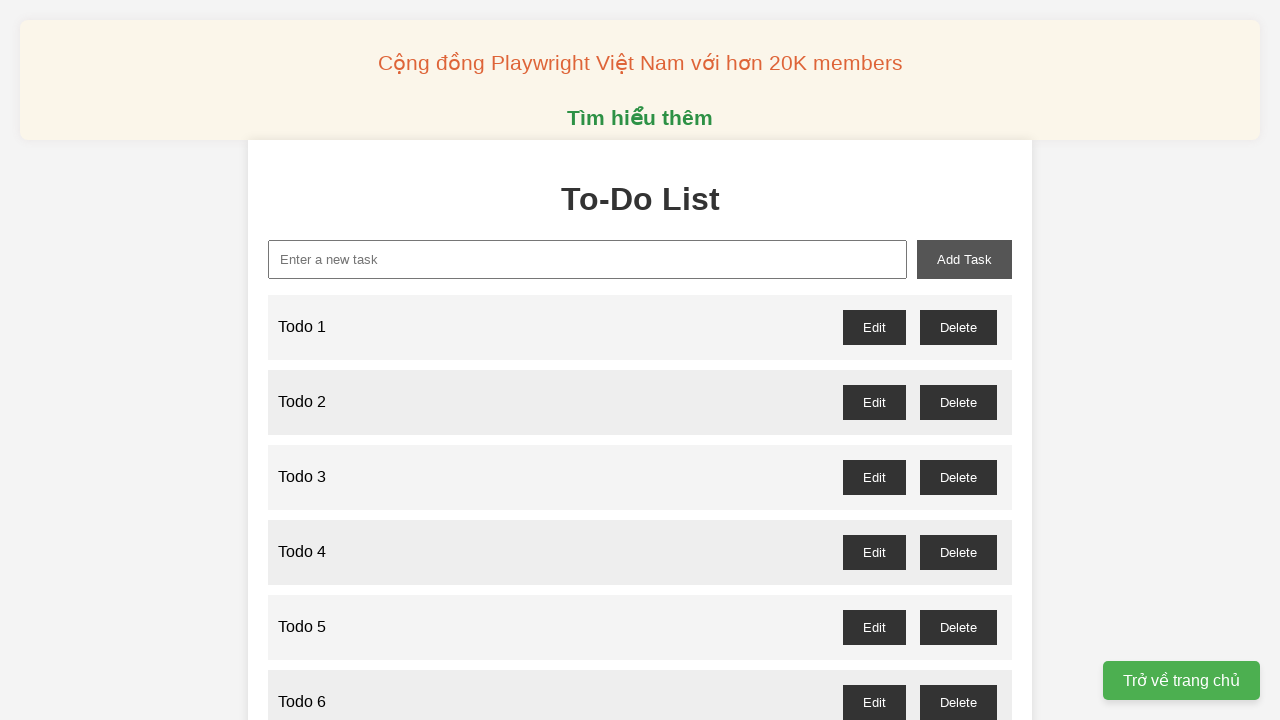

Filled input field with 'Todo 90' on xpath=//input[@id='new-task']
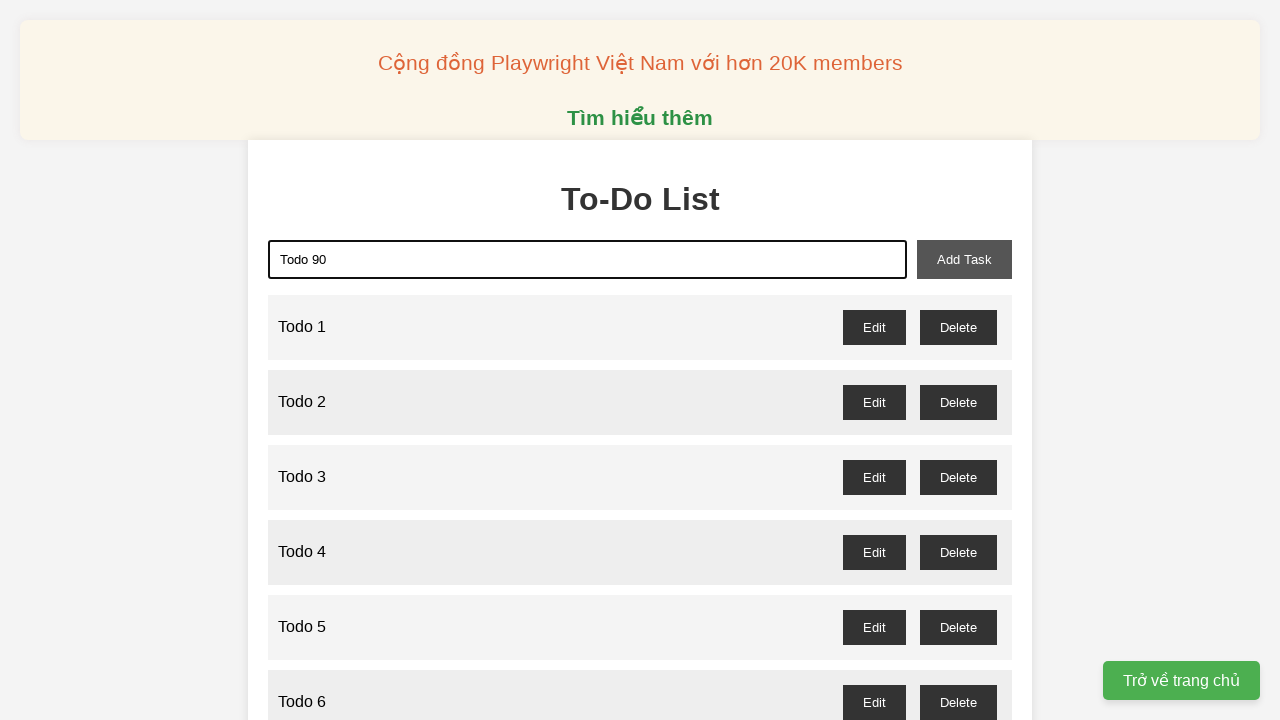

Clicked add task button to create 'Todo 90' at (964, 259) on xpath=//button[@id='add-task']
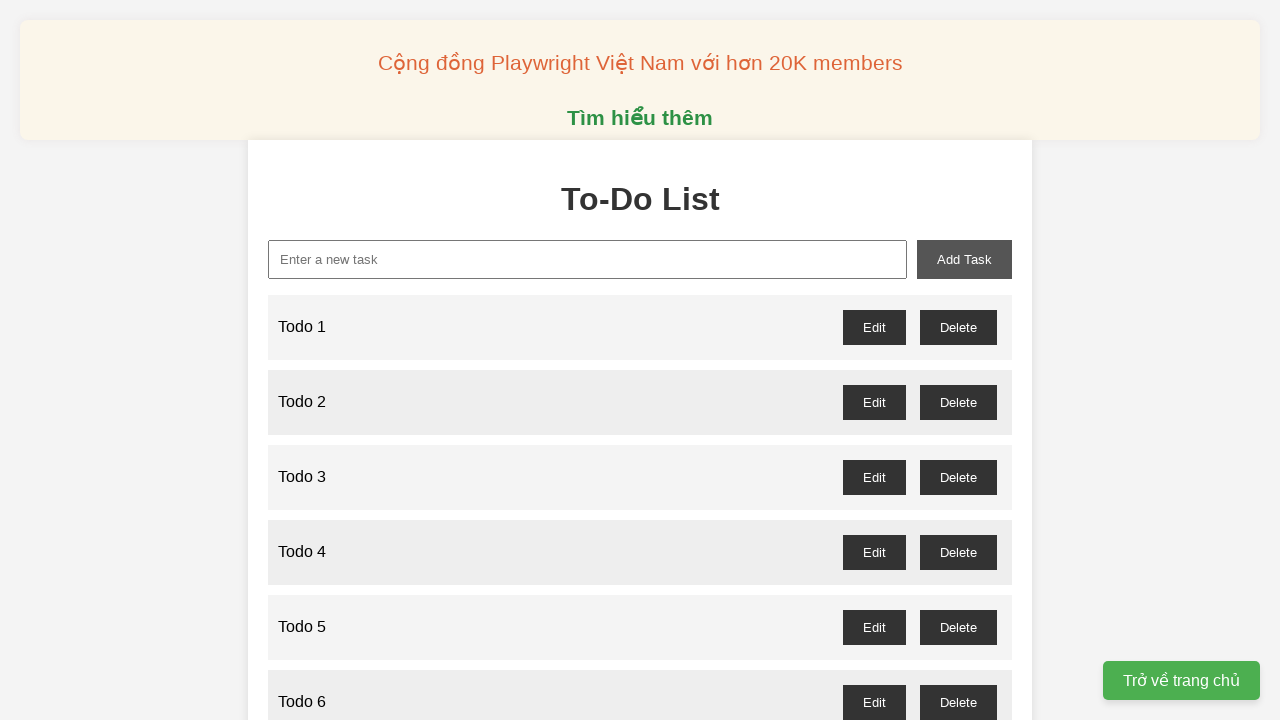

Filled input field with 'Todo 91' on xpath=//input[@id='new-task']
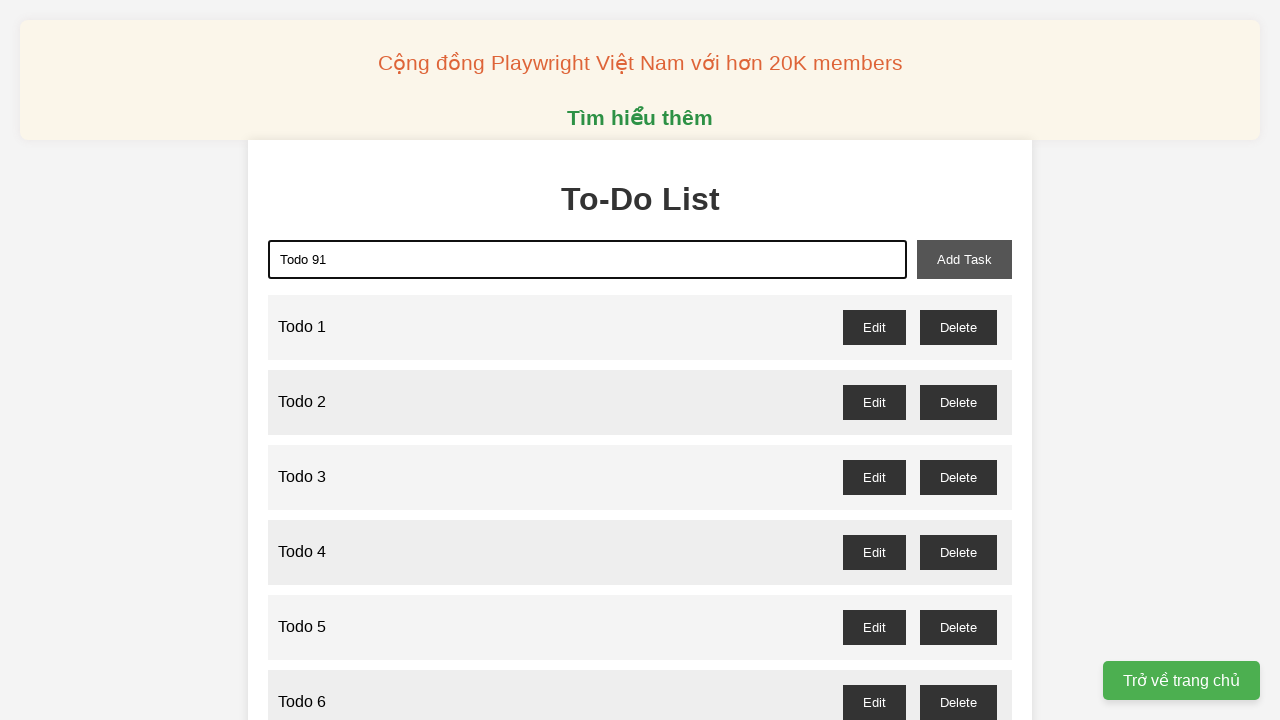

Clicked add task button to create 'Todo 91' at (964, 259) on xpath=//button[@id='add-task']
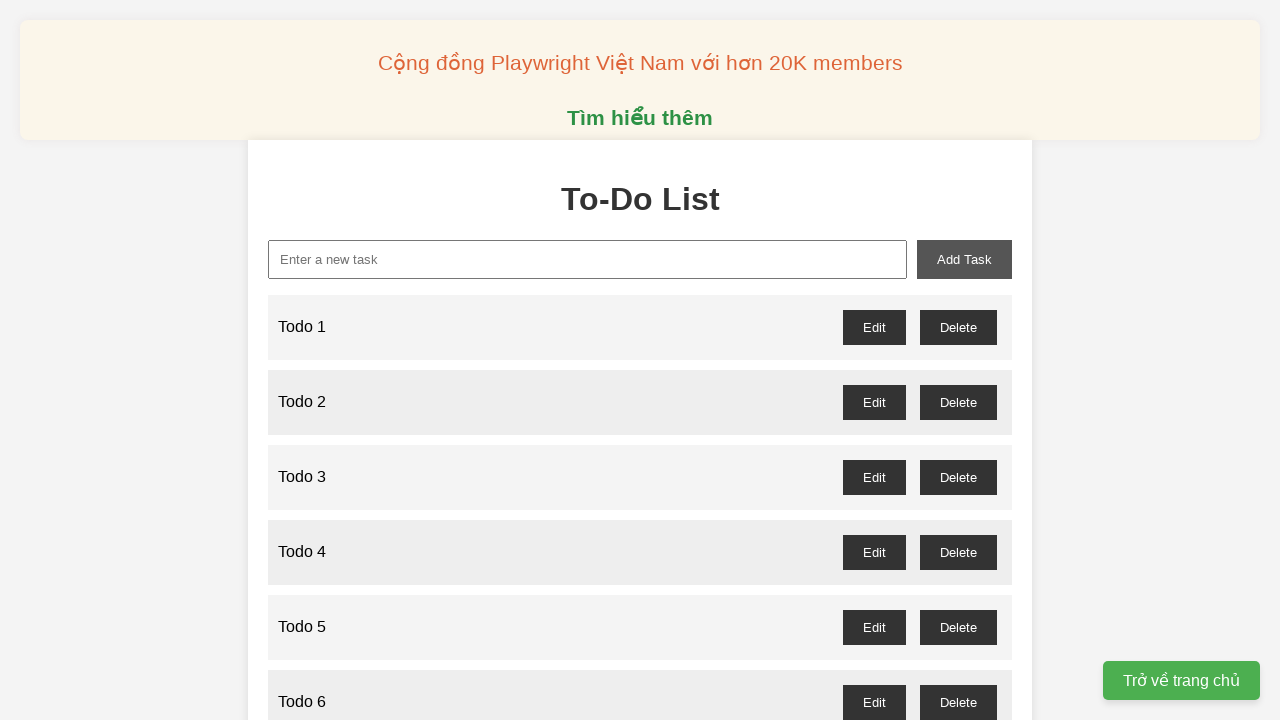

Filled input field with 'Todo 92' on xpath=//input[@id='new-task']
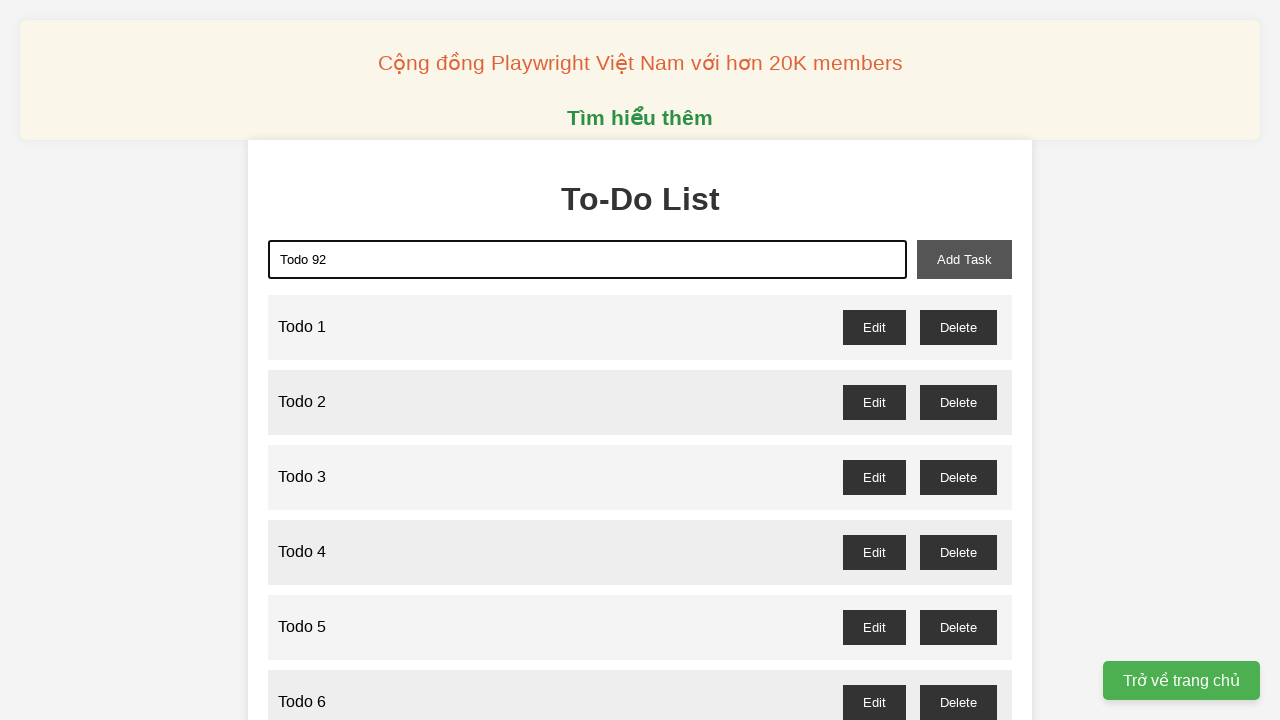

Clicked add task button to create 'Todo 92' at (964, 259) on xpath=//button[@id='add-task']
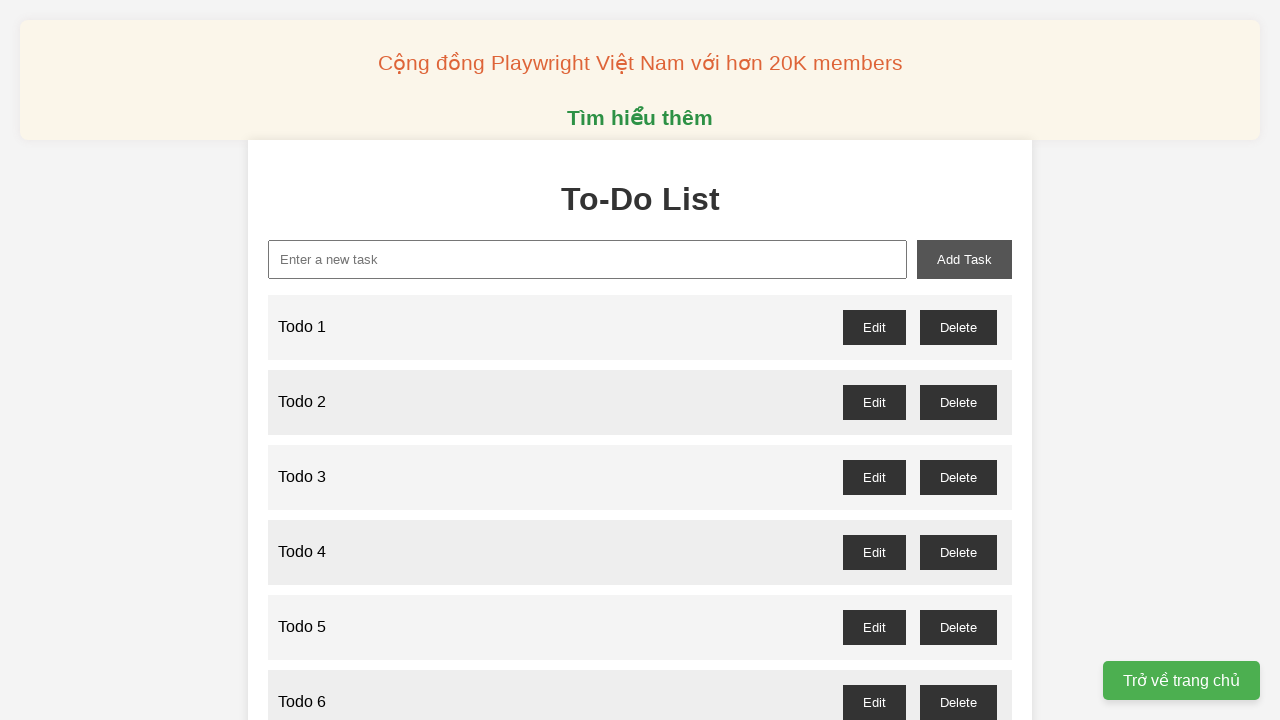

Filled input field with 'Todo 93' on xpath=//input[@id='new-task']
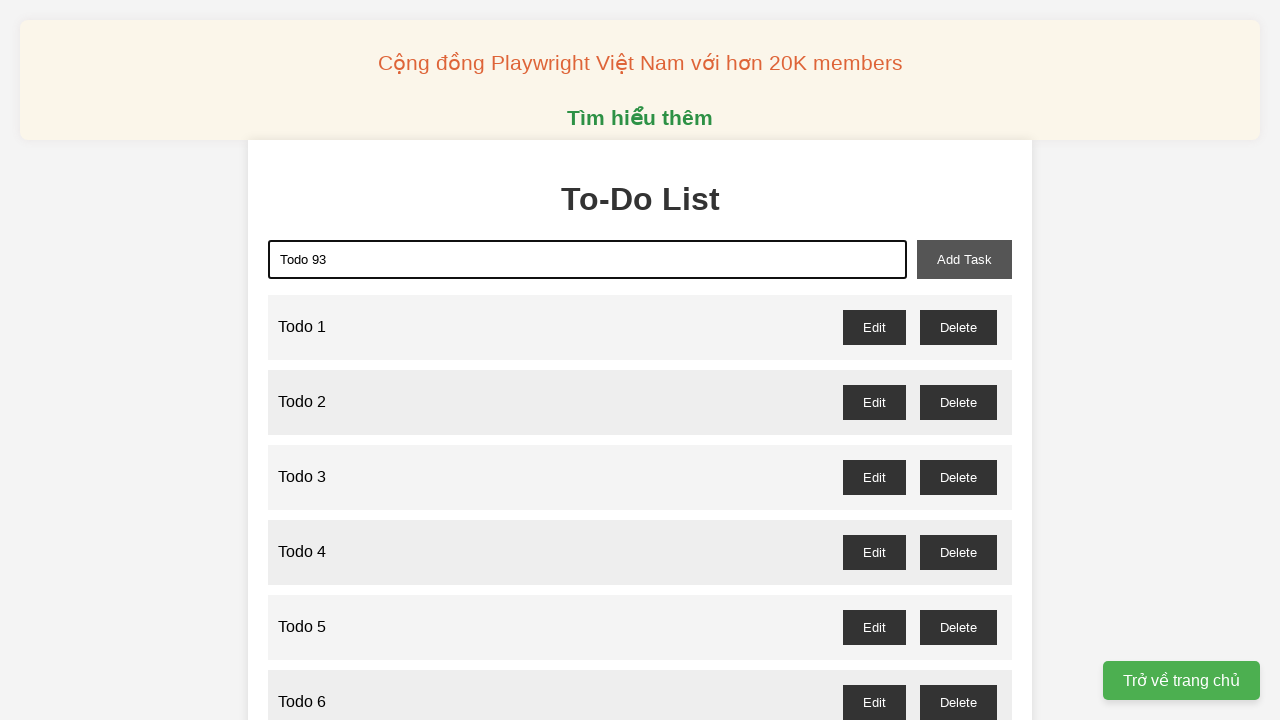

Clicked add task button to create 'Todo 93' at (964, 259) on xpath=//button[@id='add-task']
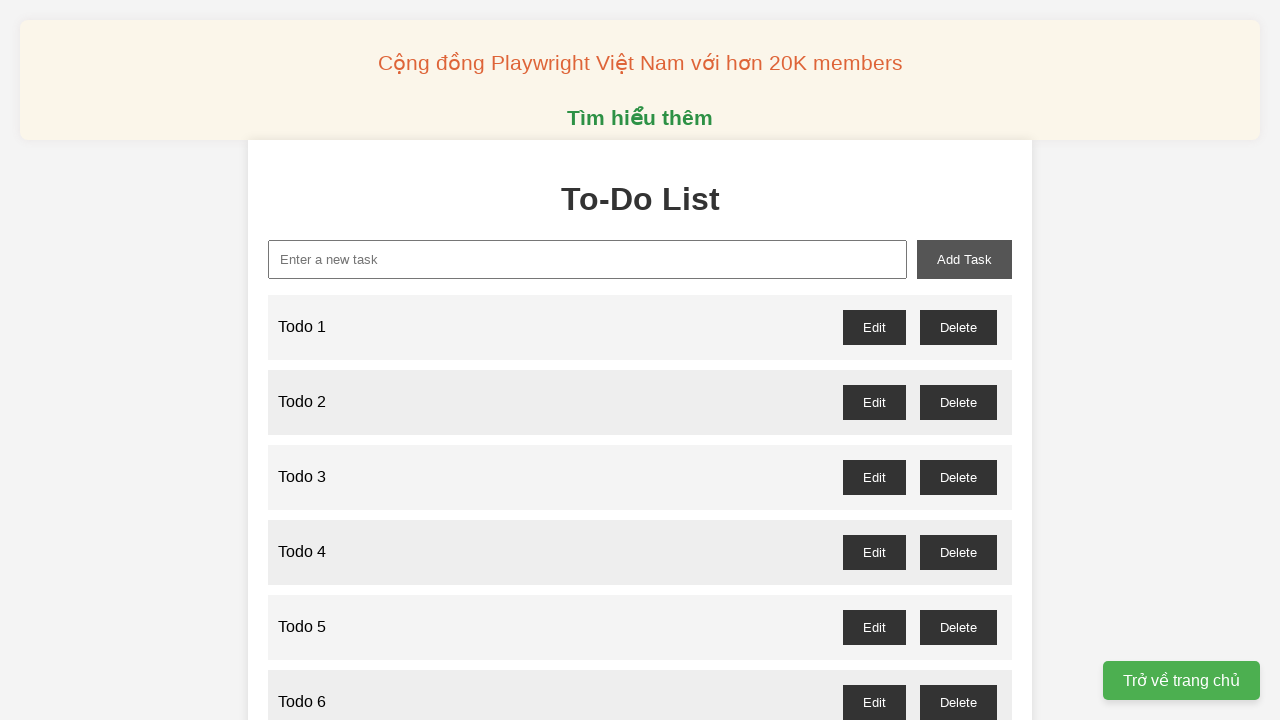

Filled input field with 'Todo 94' on xpath=//input[@id='new-task']
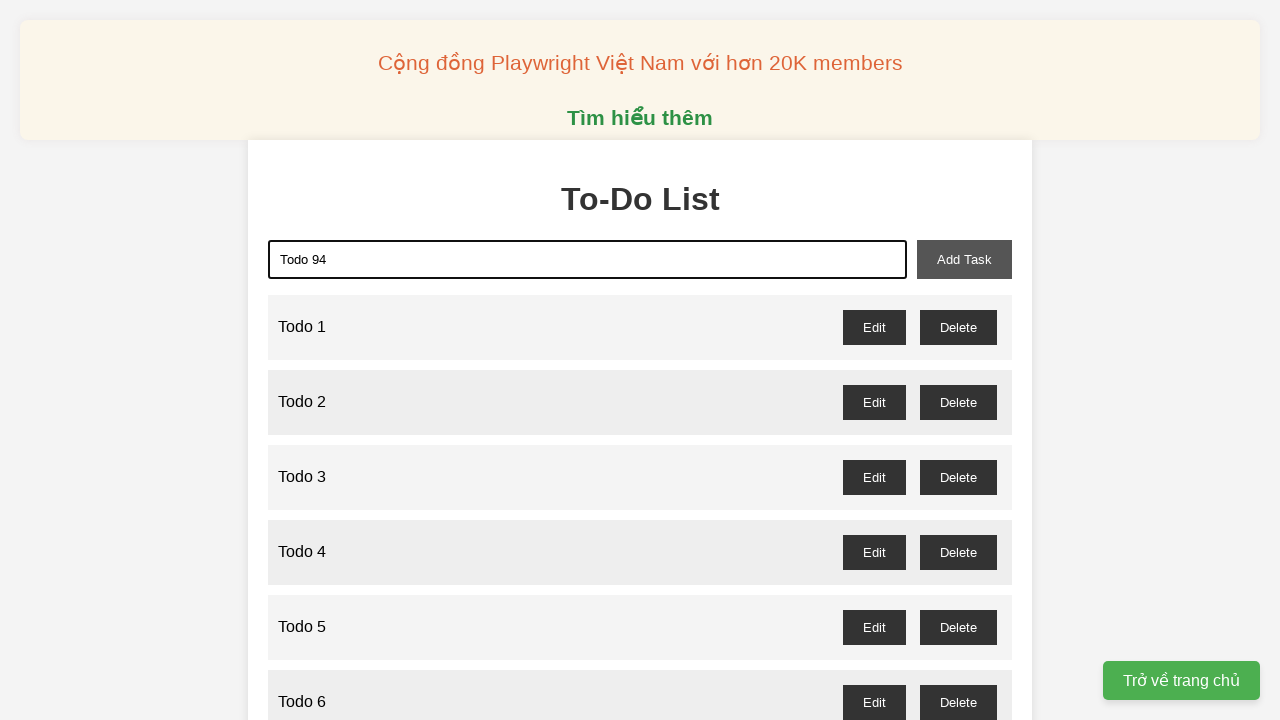

Clicked add task button to create 'Todo 94' at (964, 259) on xpath=//button[@id='add-task']
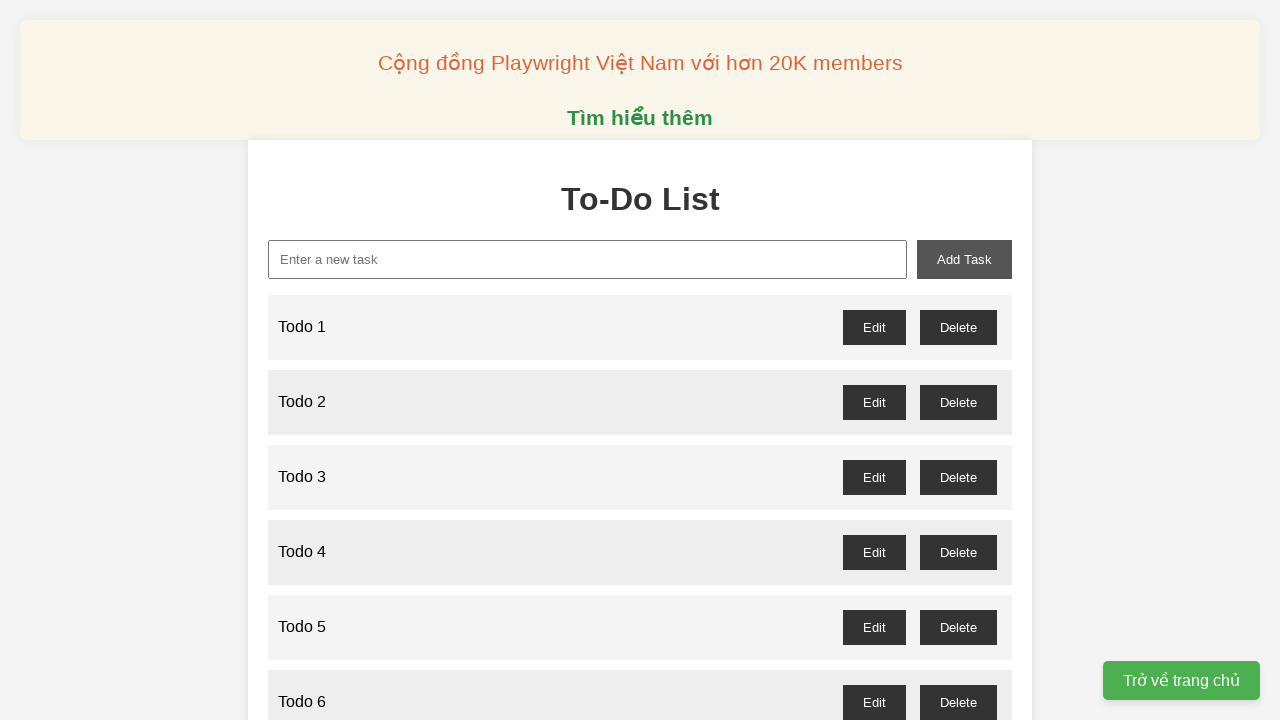

Filled input field with 'Todo 95' on xpath=//input[@id='new-task']
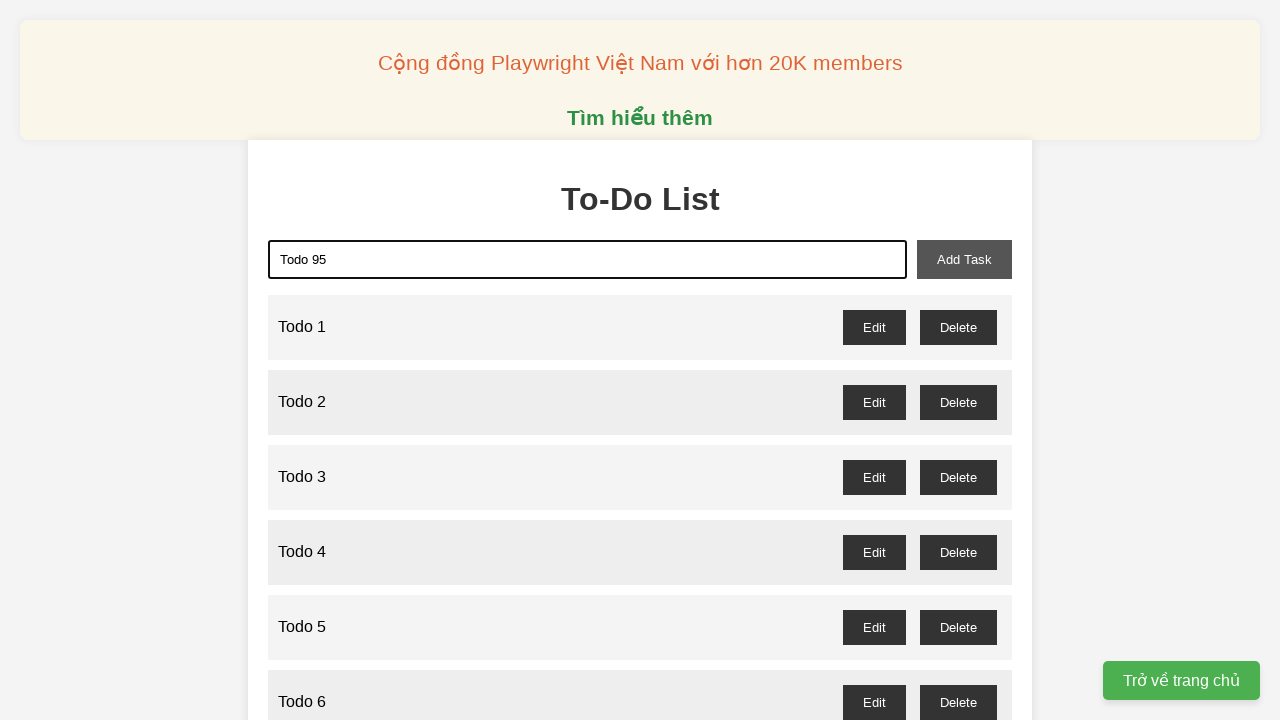

Clicked add task button to create 'Todo 95' at (964, 259) on xpath=//button[@id='add-task']
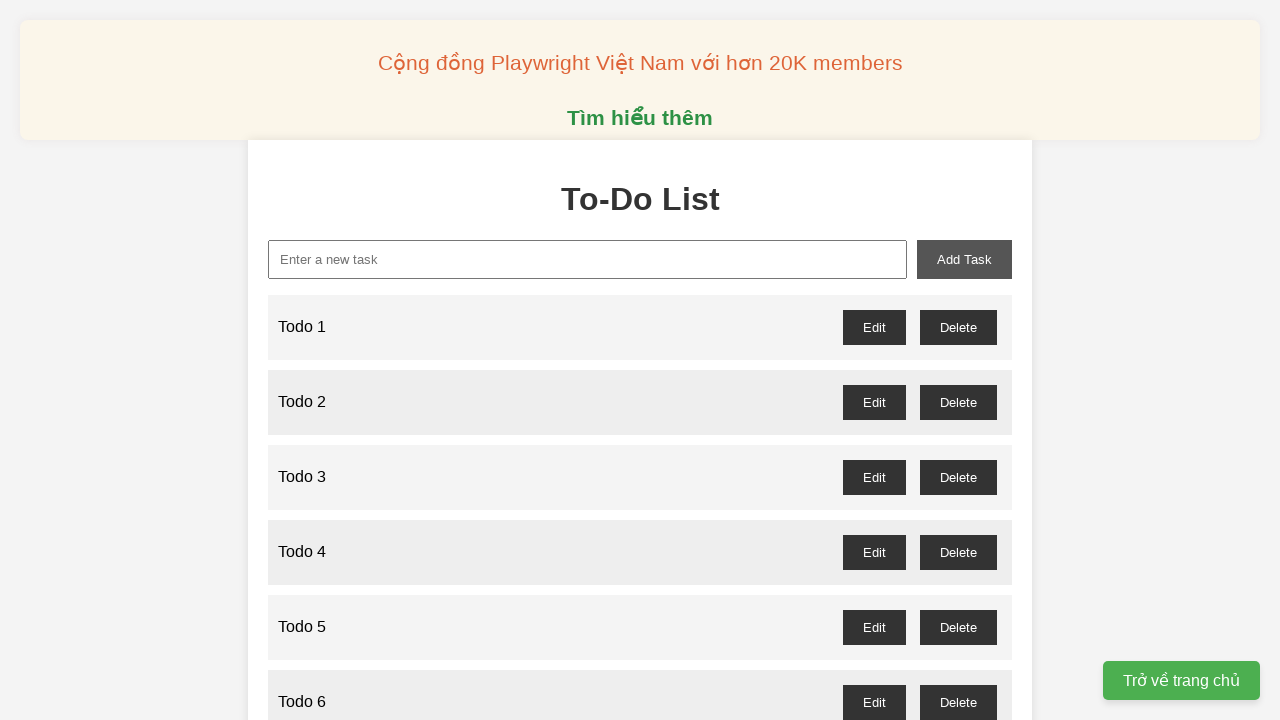

Filled input field with 'Todo 96' on xpath=//input[@id='new-task']
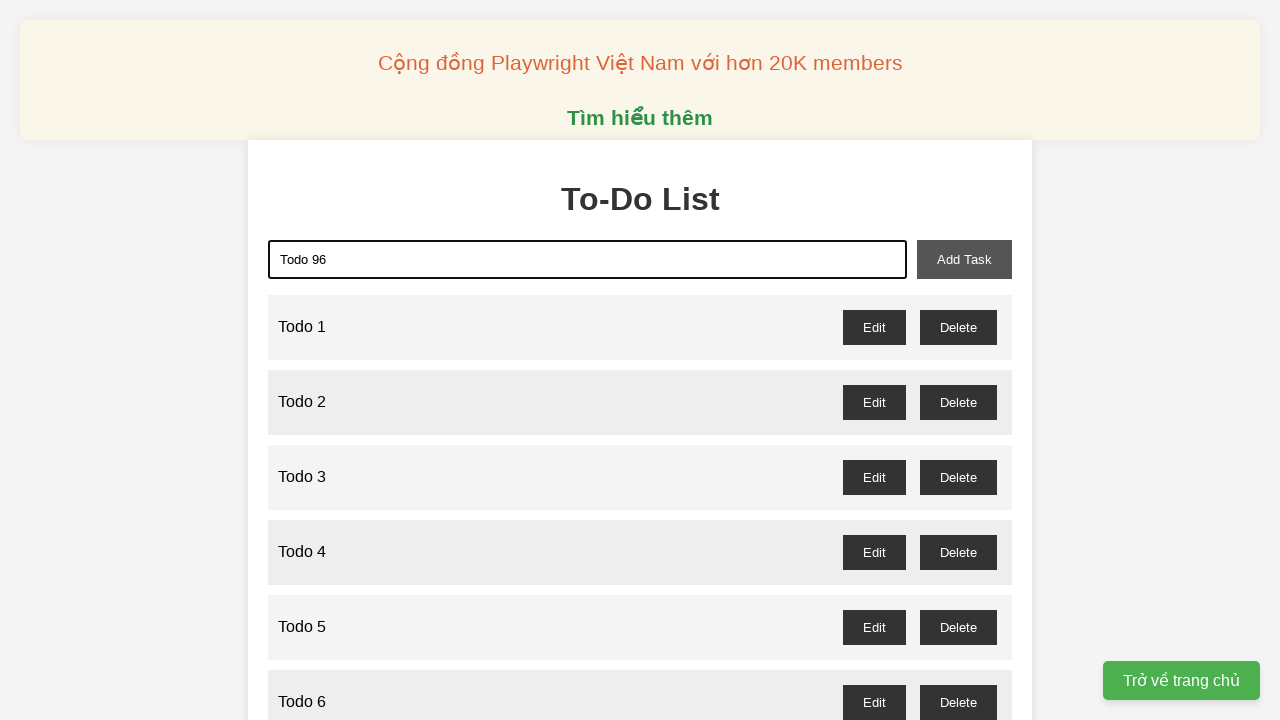

Clicked add task button to create 'Todo 96' at (964, 259) on xpath=//button[@id='add-task']
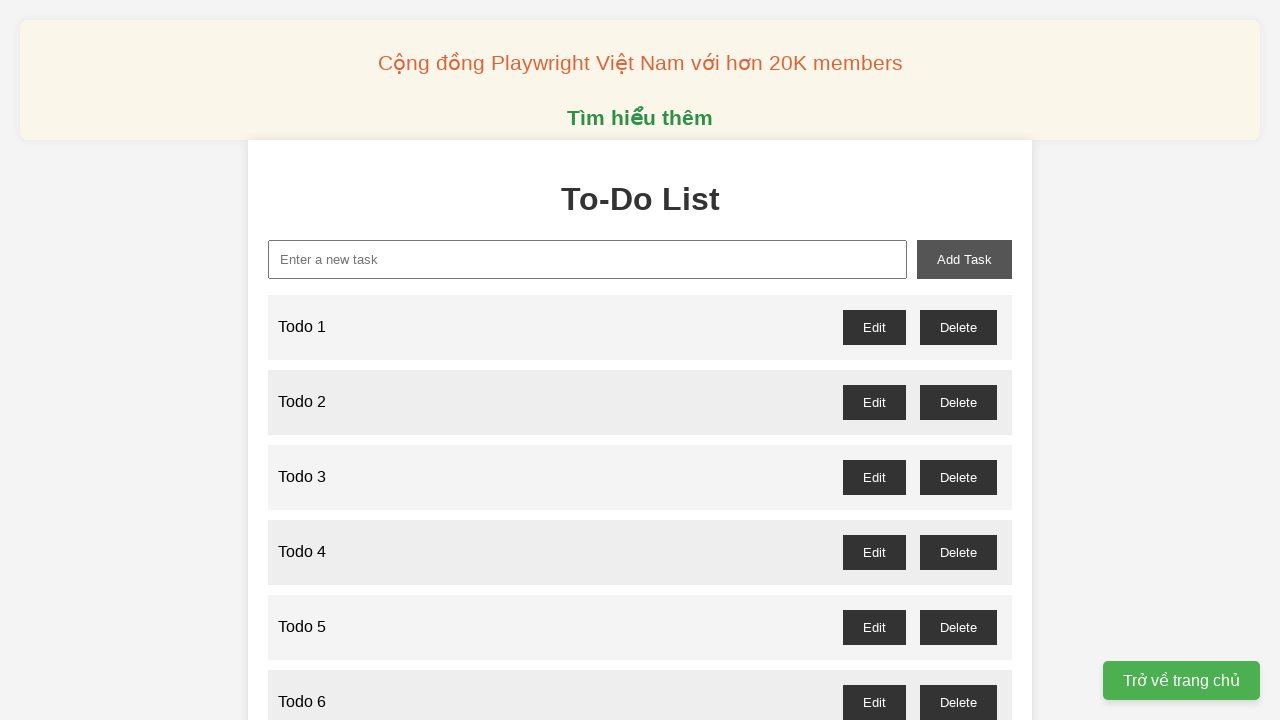

Filled input field with 'Todo 97' on xpath=//input[@id='new-task']
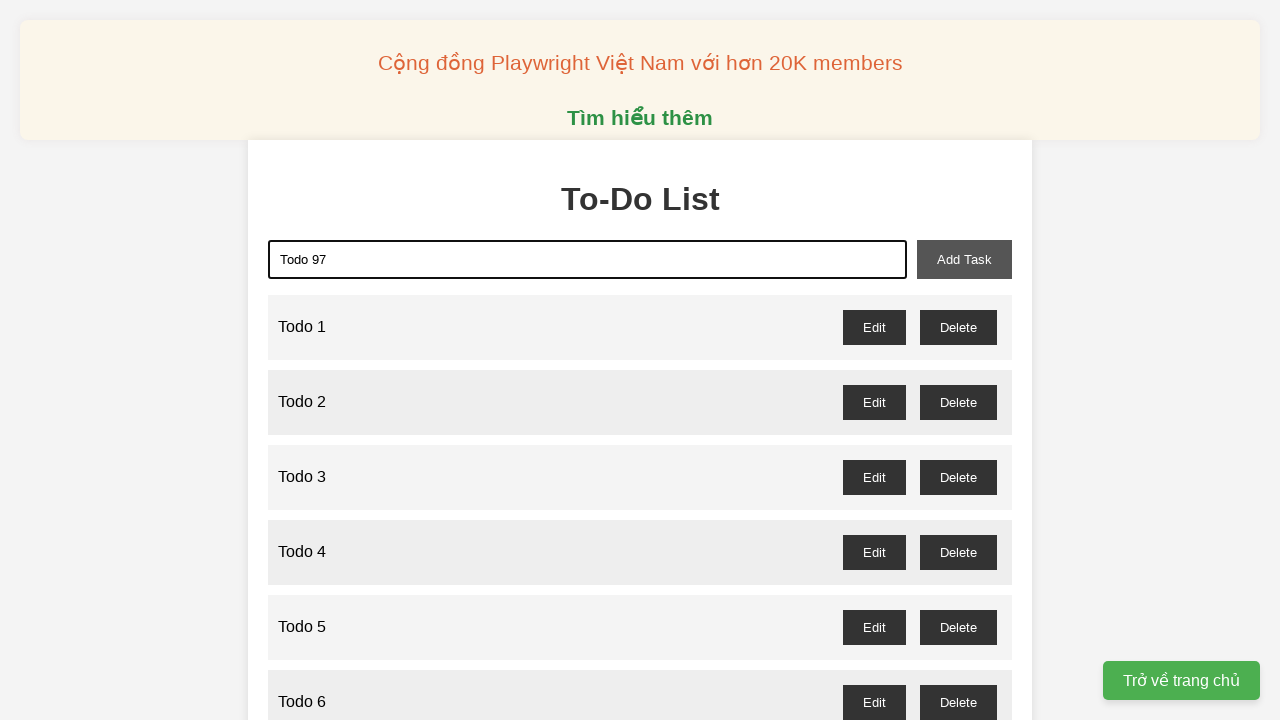

Clicked add task button to create 'Todo 97' at (964, 259) on xpath=//button[@id='add-task']
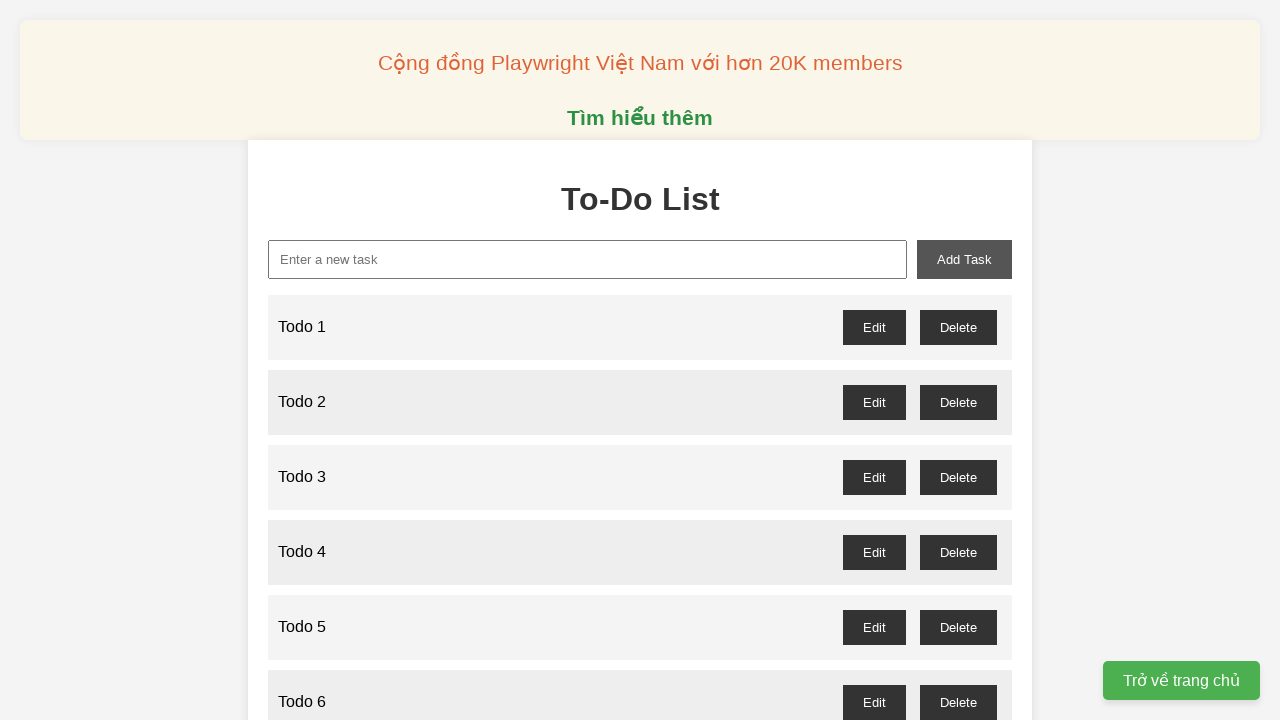

Filled input field with 'Todo 98' on xpath=//input[@id='new-task']
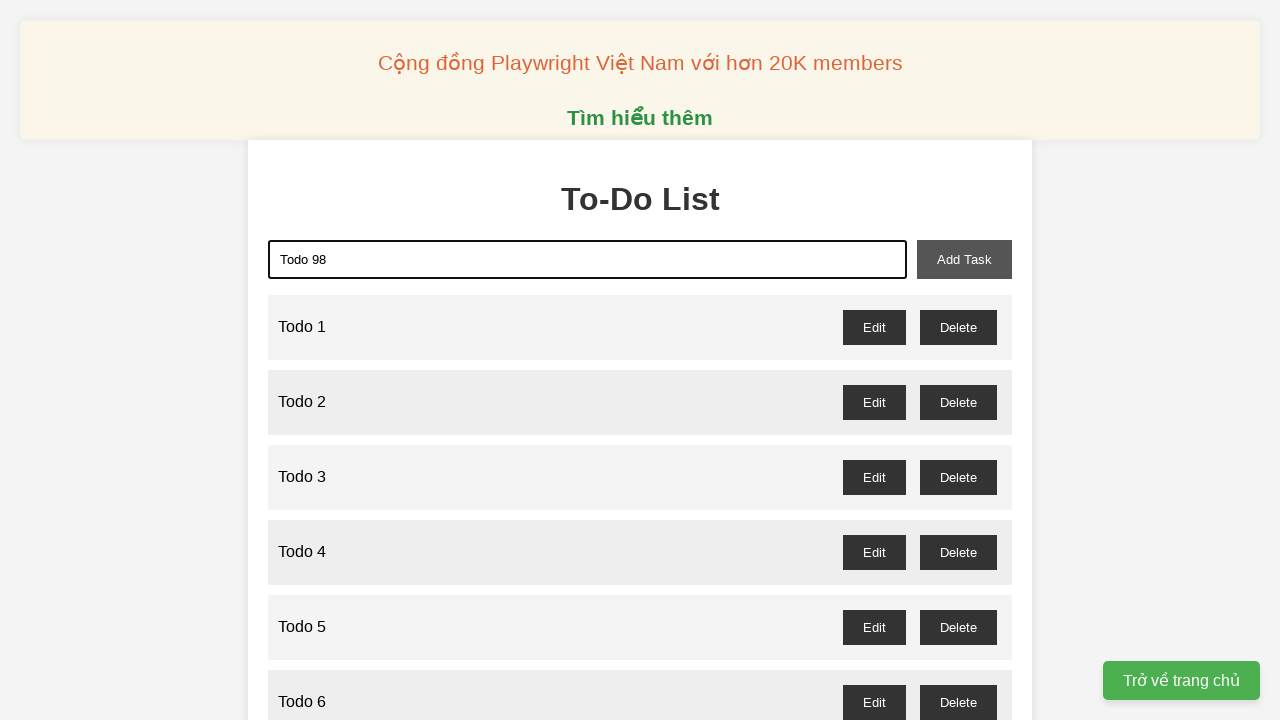

Clicked add task button to create 'Todo 98' at (964, 259) on xpath=//button[@id='add-task']
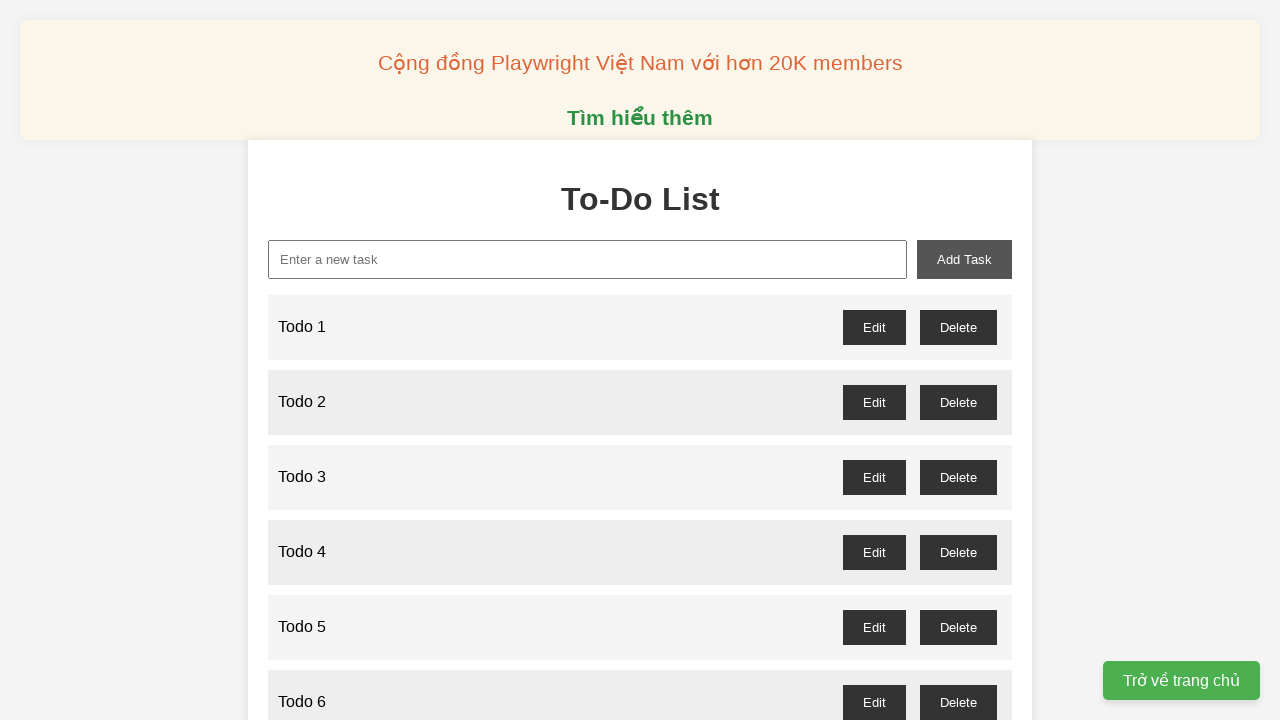

Filled input field with 'Todo 99' on xpath=//input[@id='new-task']
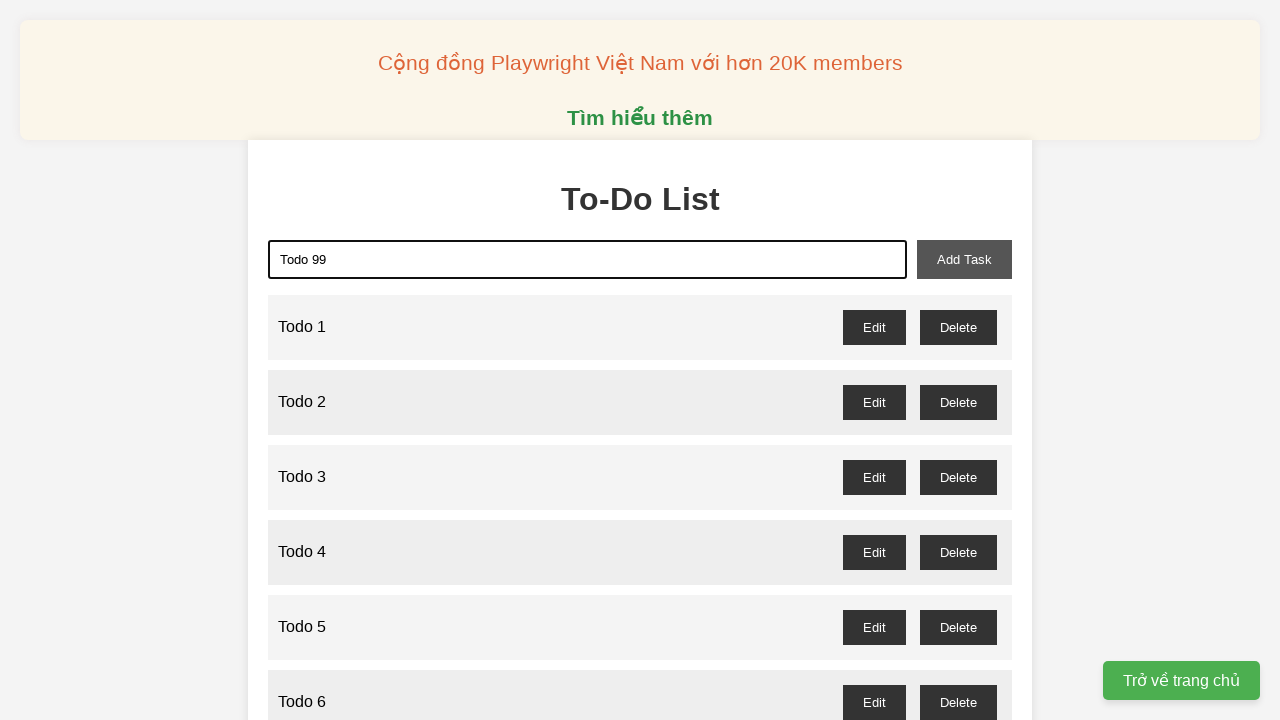

Clicked add task button to create 'Todo 99' at (964, 259) on xpath=//button[@id='add-task']
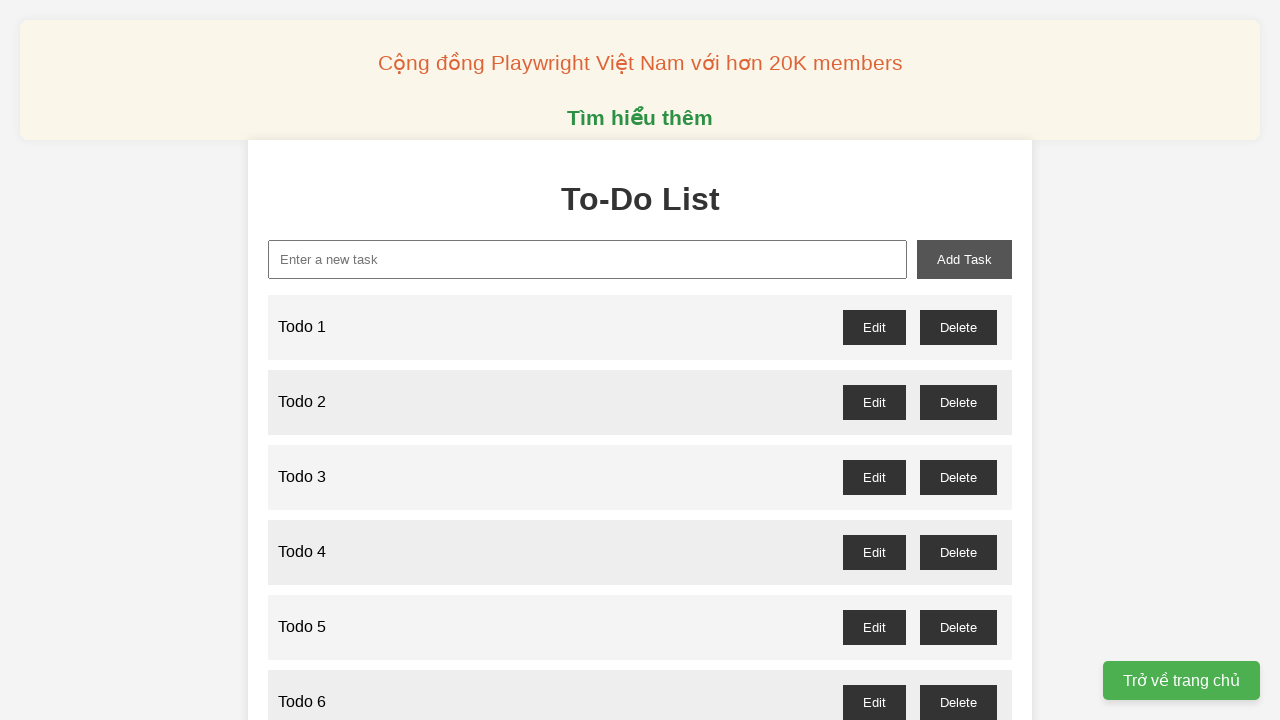

Filled input field with 'Todo 100' on xpath=//input[@id='new-task']
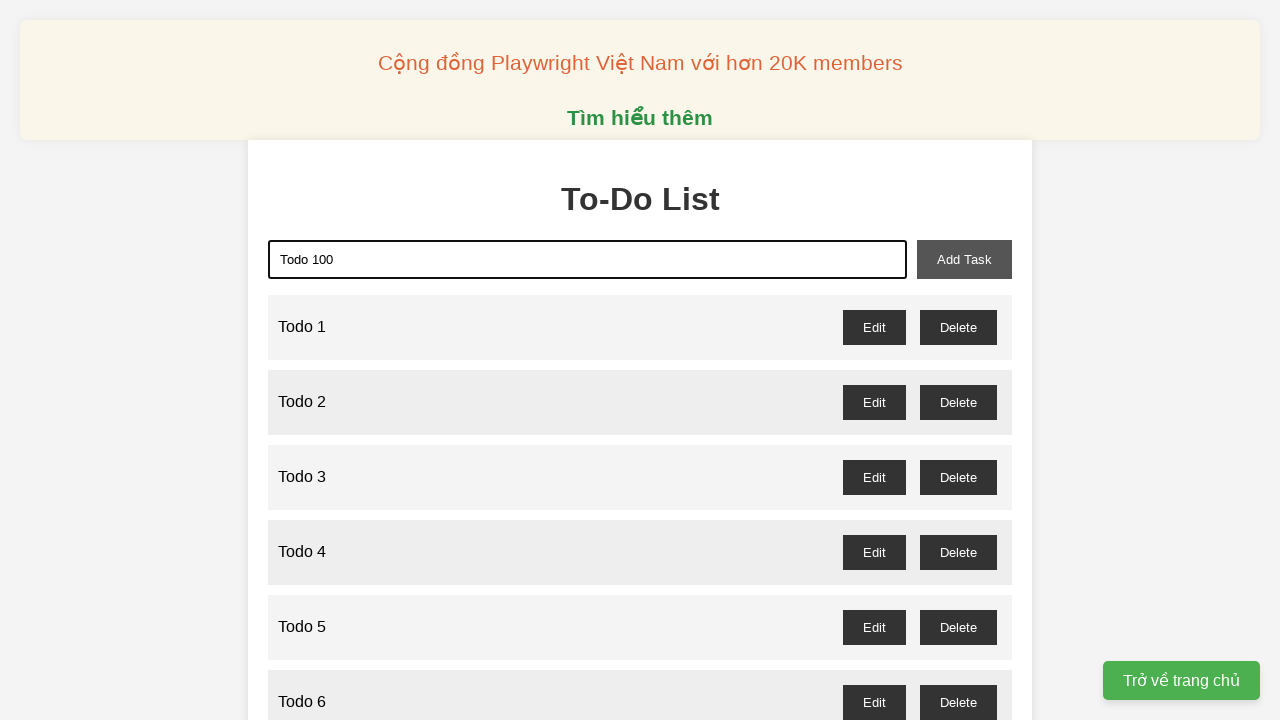

Clicked add task button to create 'Todo 100' at (964, 259) on xpath=//button[@id='add-task']
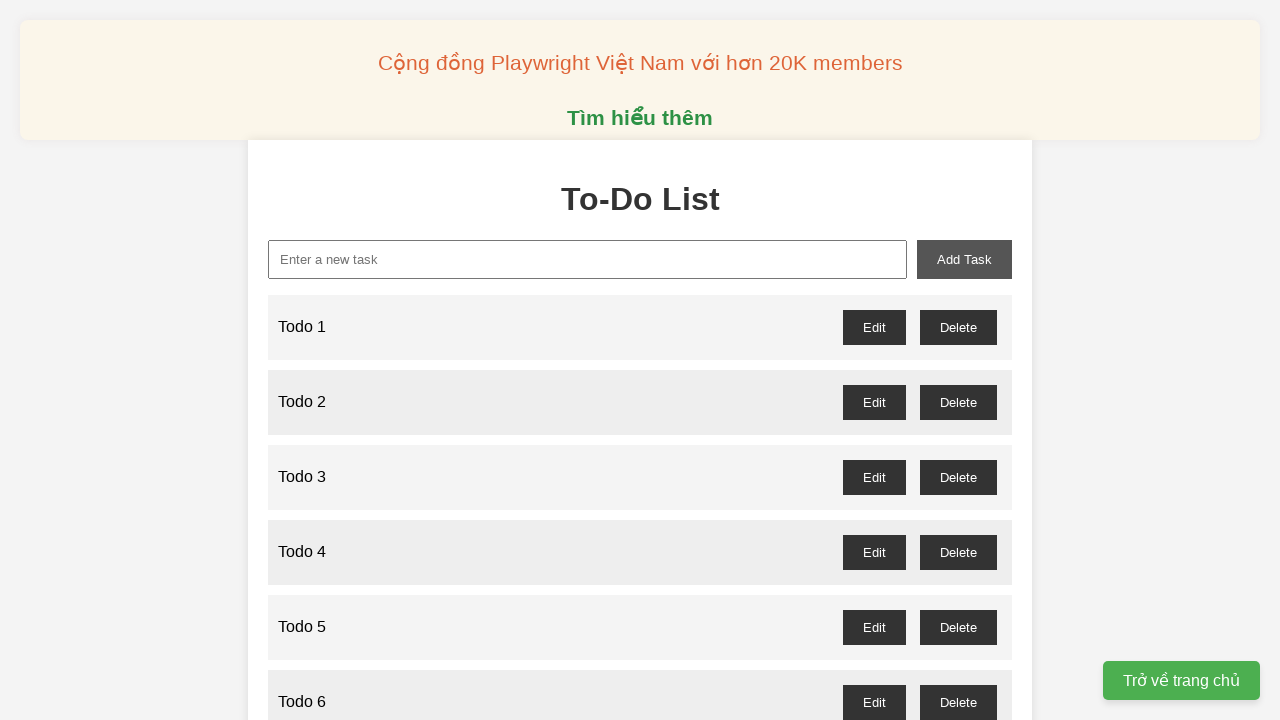

Clicked delete button for 'Todo 1' (odd-numbered todo) at (958, 327) on //ul[@id='task-list']//span[text()='Todo 1']/following-sibling::div/button[text(
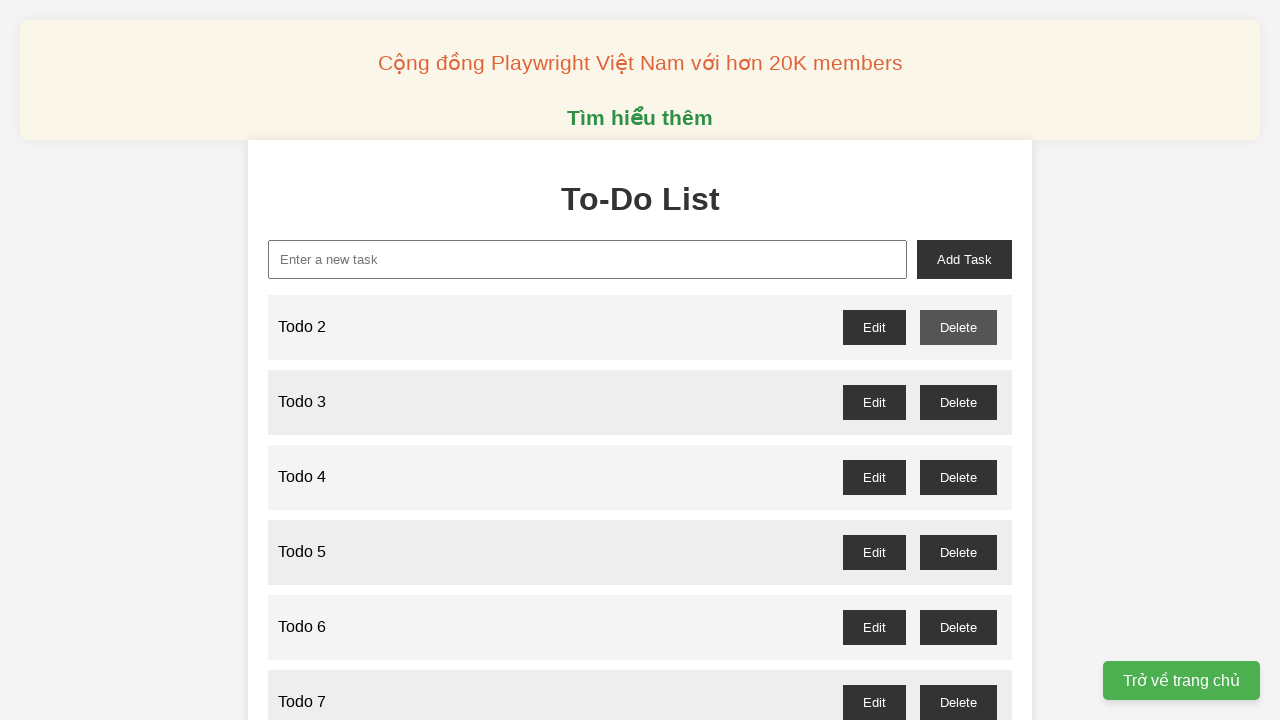

Clicked delete button for 'Todo 3' (odd-numbered todo) at (958, 402) on //ul[@id='task-list']//span[text()='Todo 3']/following-sibling::div/button[text(
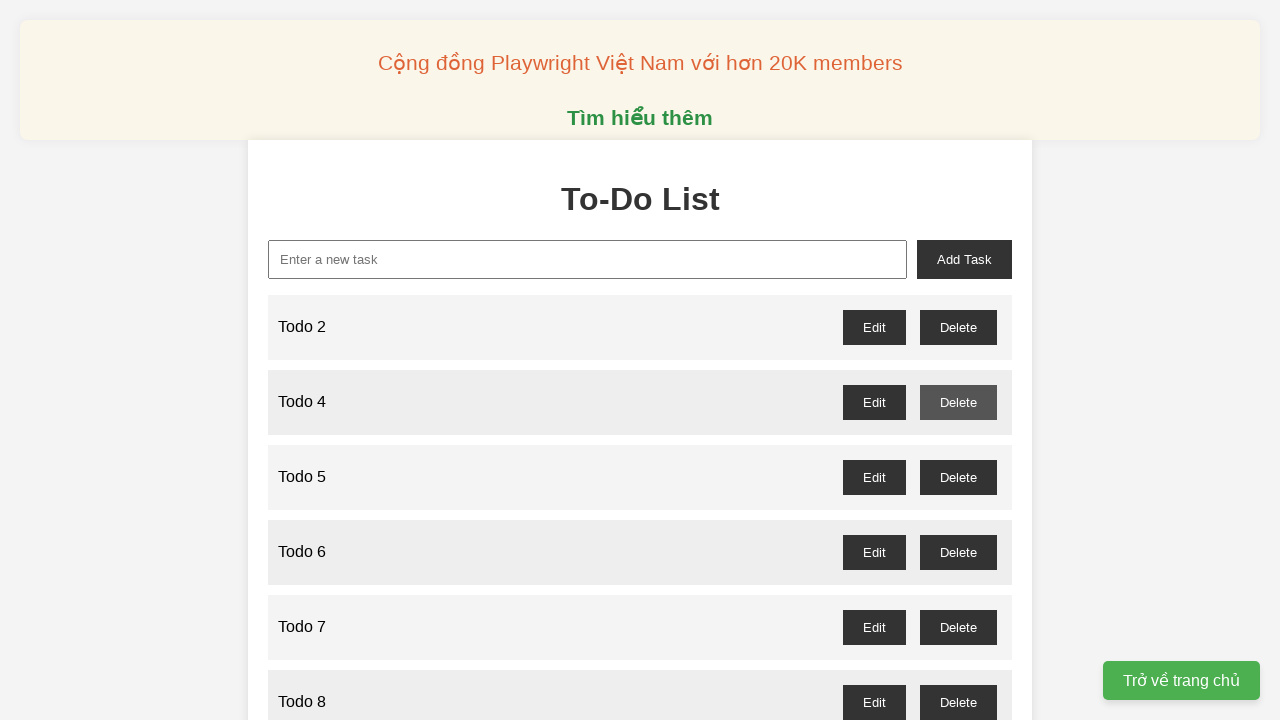

Clicked delete button for 'Todo 5' (odd-numbered todo) at (958, 477) on //ul[@id='task-list']//span[text()='Todo 5']/following-sibling::div/button[text(
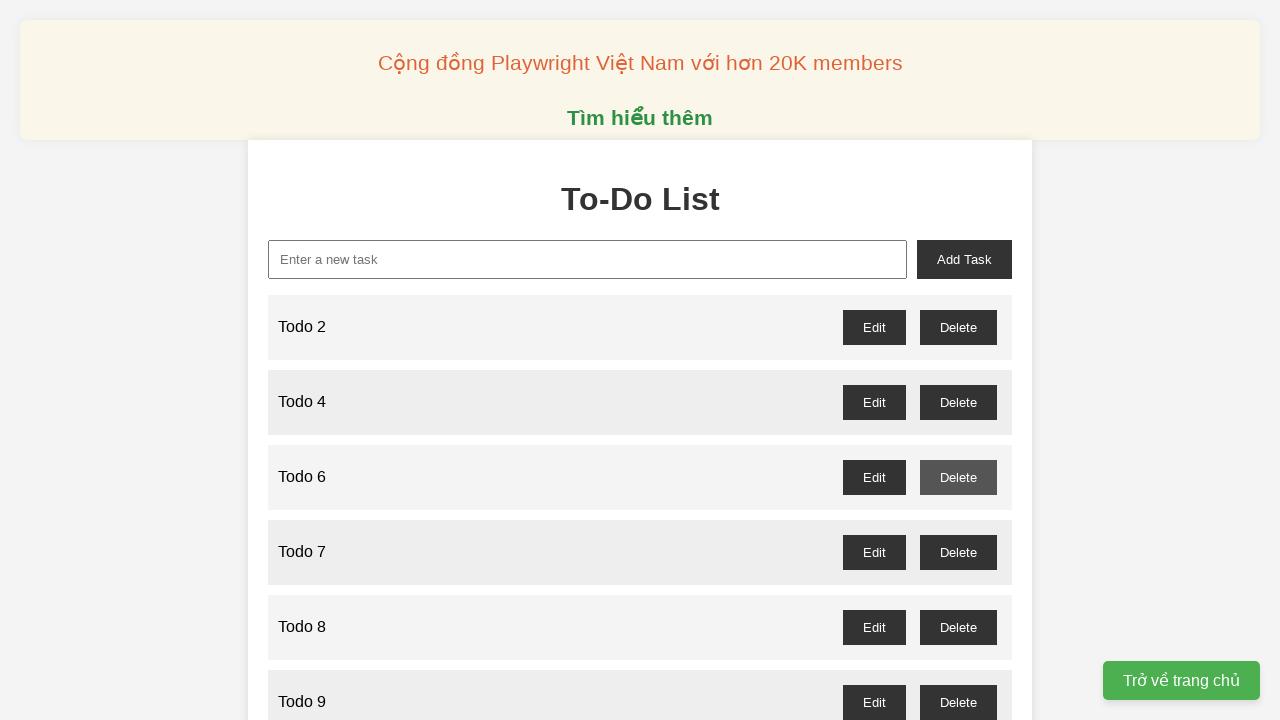

Clicked delete button for 'Todo 7' (odd-numbered todo) at (958, 552) on //ul[@id='task-list']//span[text()='Todo 7']/following-sibling::div/button[text(
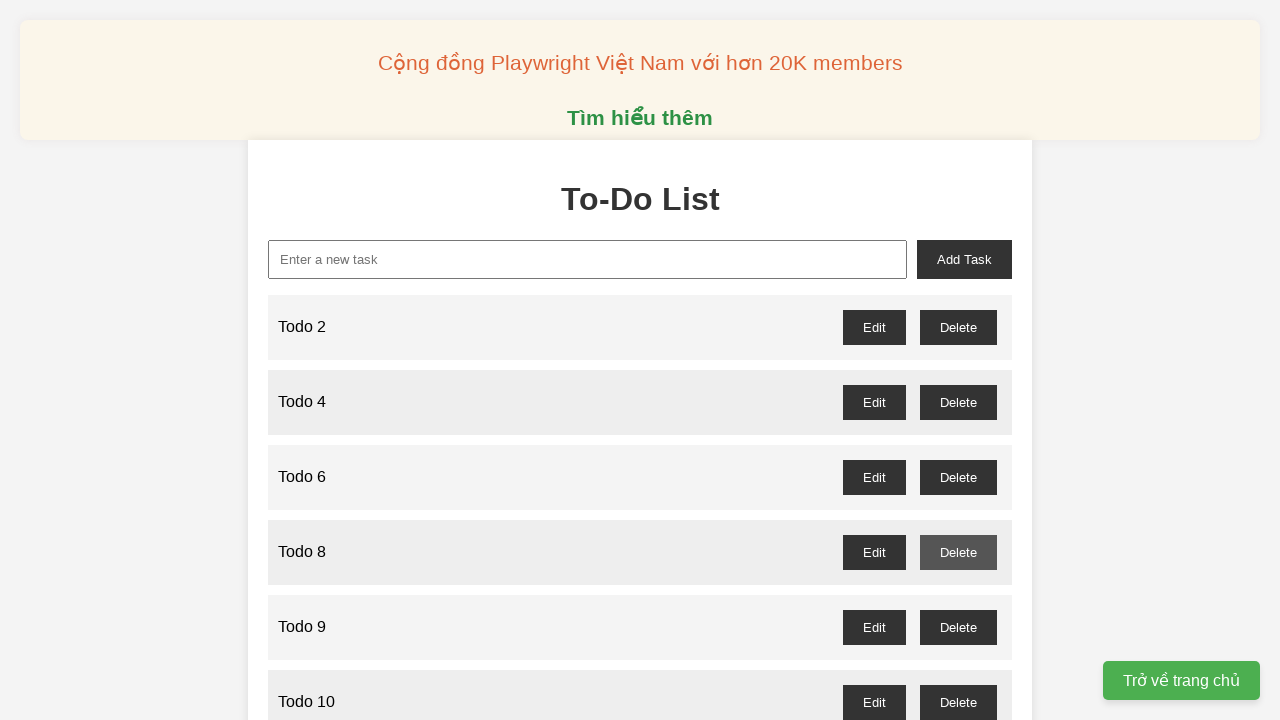

Clicked delete button for 'Todo 9' (odd-numbered todo) at (958, 627) on //ul[@id='task-list']//span[text()='Todo 9']/following-sibling::div/button[text(
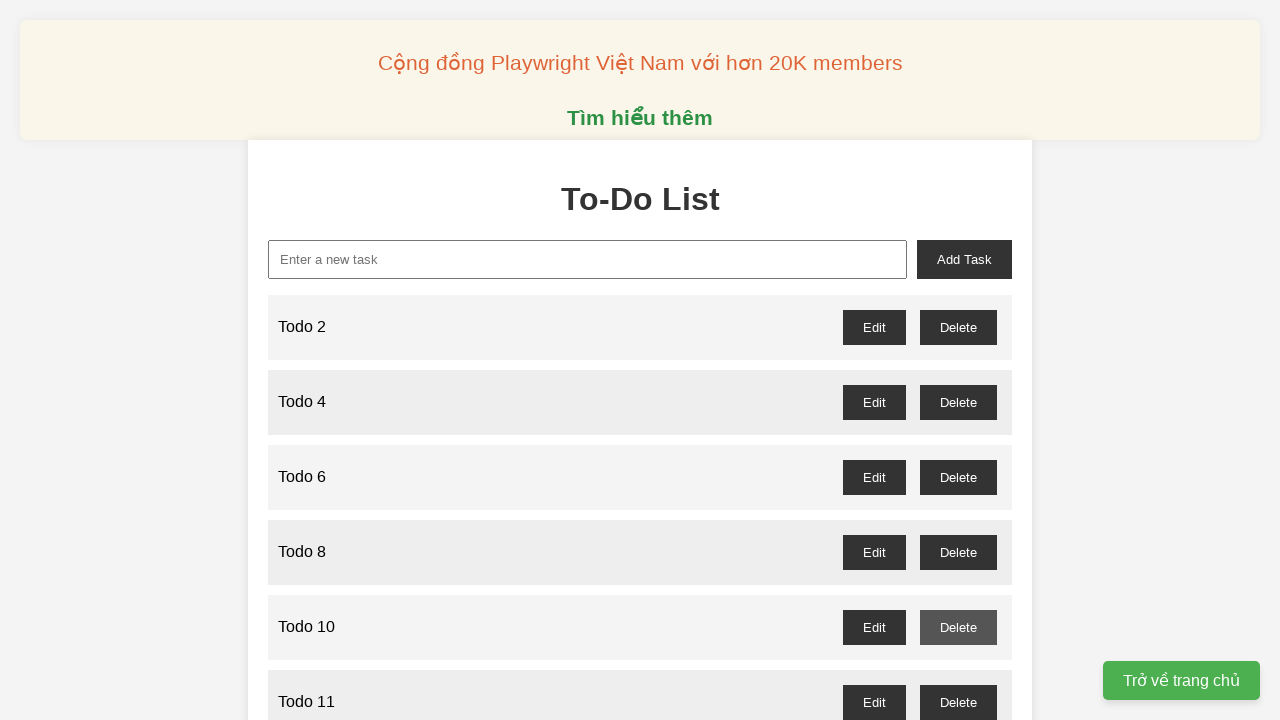

Clicked delete button for 'Todo 11' (odd-numbered todo) at (958, 702) on //ul[@id='task-list']//span[text()='Todo 11']/following-sibling::div/button[text
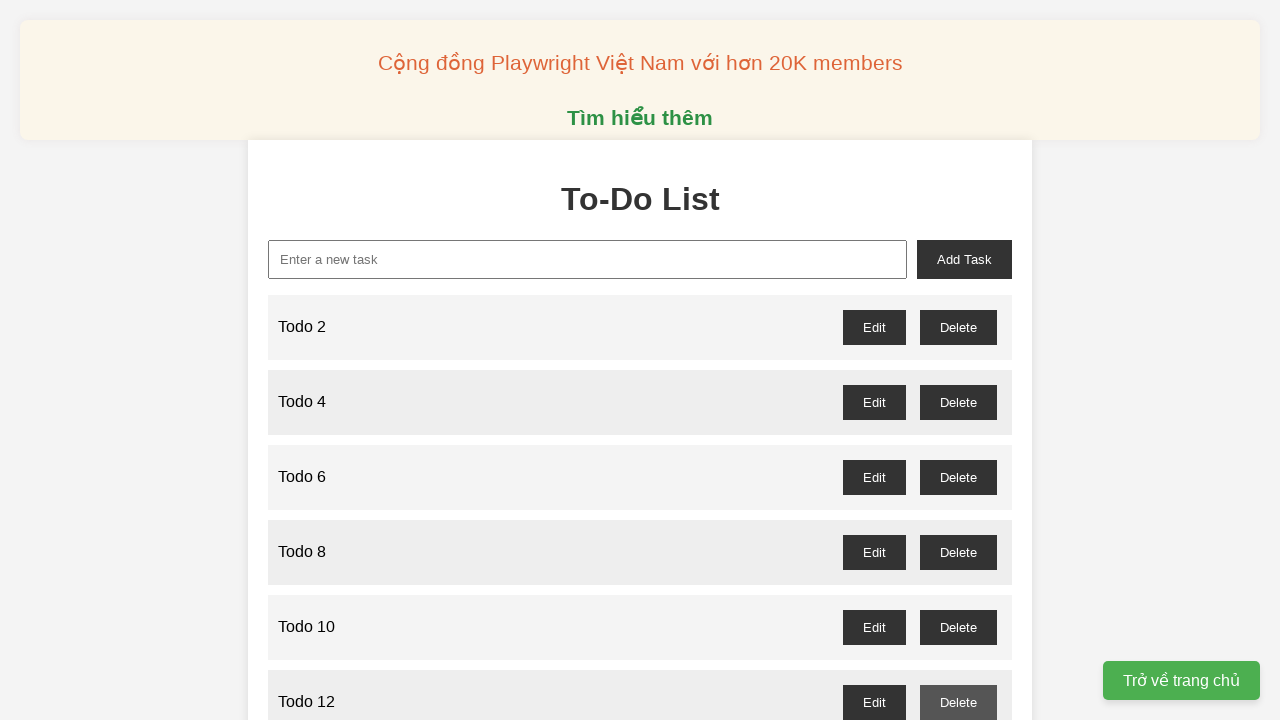

Clicked delete button for 'Todo 13' (odd-numbered todo) at (958, 360) on //ul[@id='task-list']//span[text()='Todo 13']/following-sibling::div/button[text
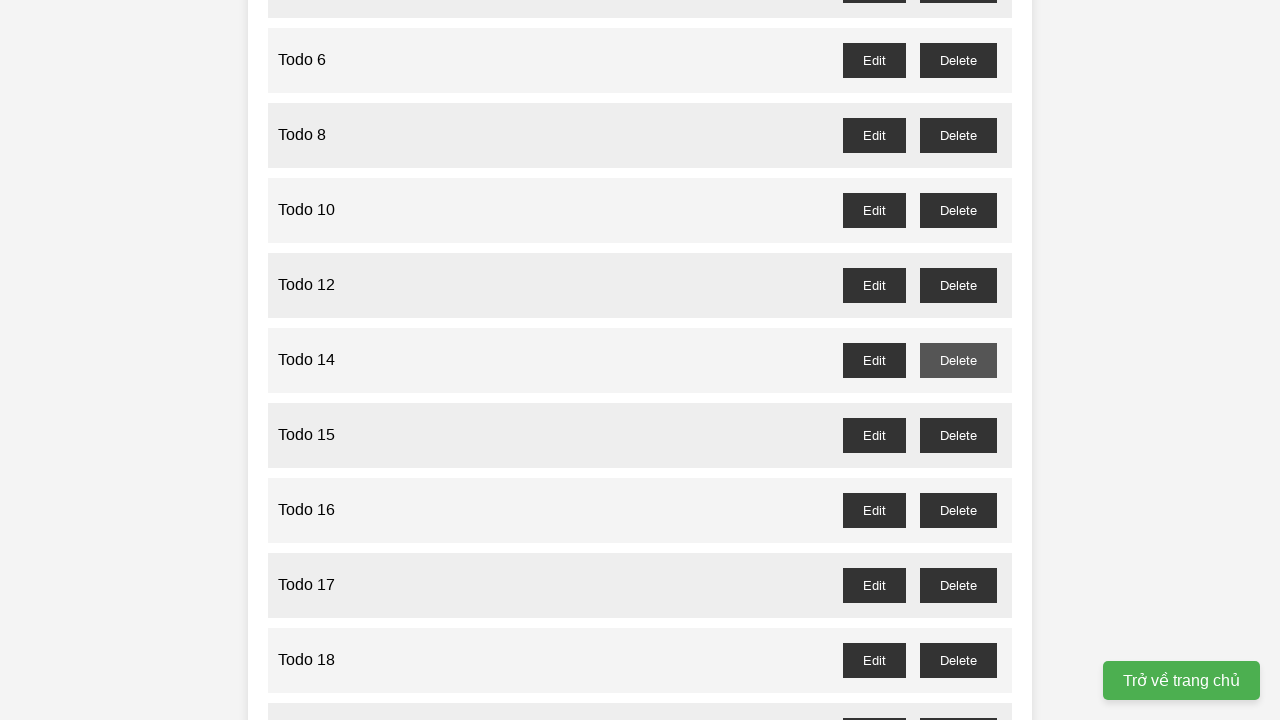

Clicked delete button for 'Todo 15' (odd-numbered todo) at (958, 435) on //ul[@id='task-list']//span[text()='Todo 15']/following-sibling::div/button[text
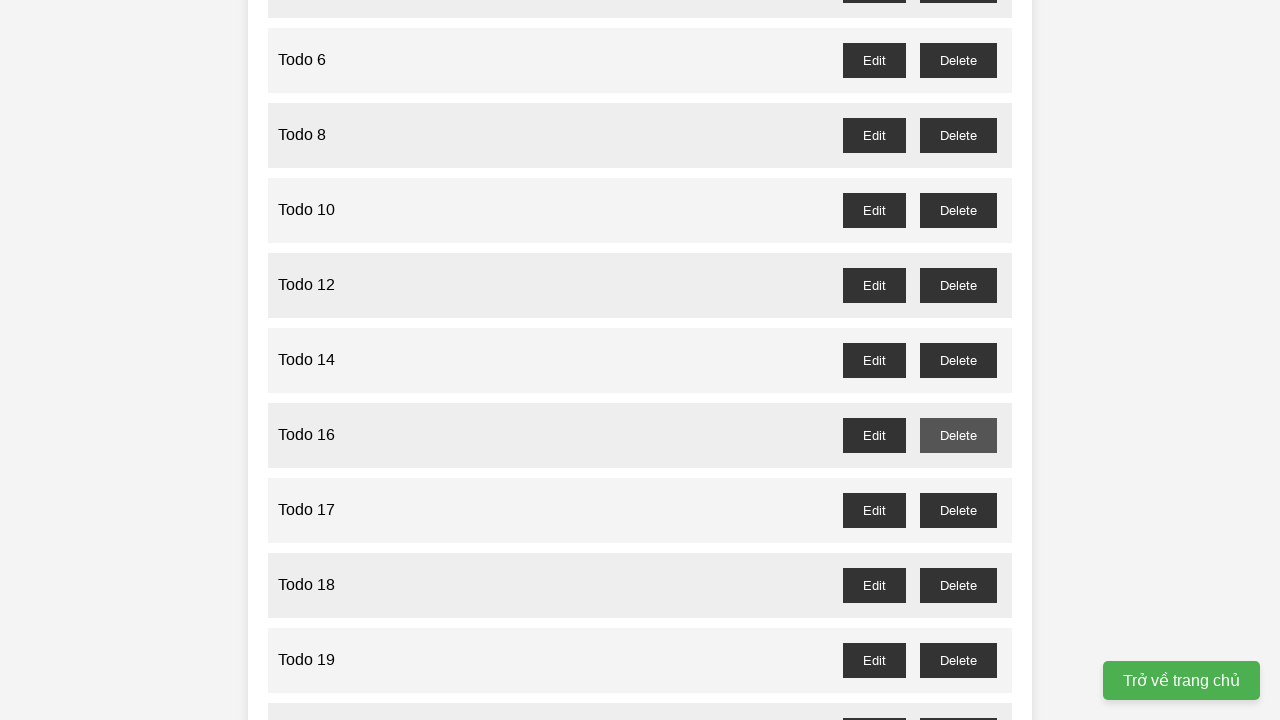

Clicked delete button for 'Todo 17' (odd-numbered todo) at (958, 510) on //ul[@id='task-list']//span[text()='Todo 17']/following-sibling::div/button[text
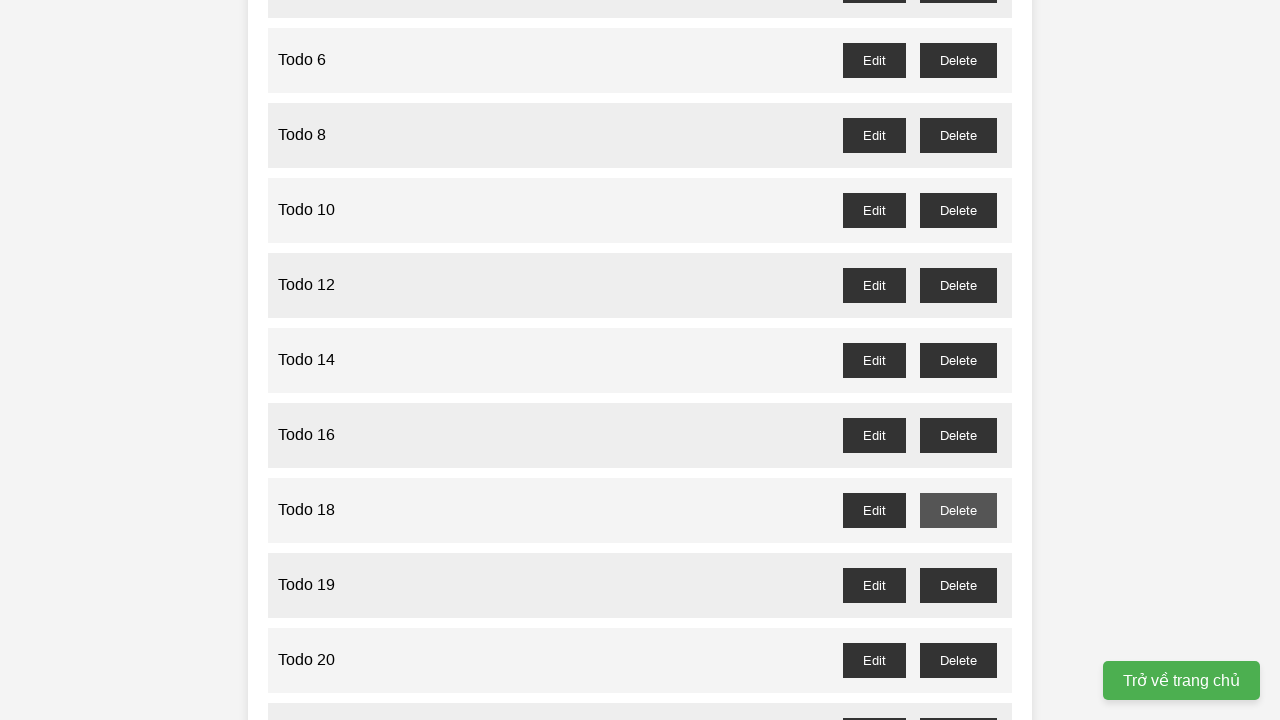

Clicked delete button for 'Todo 19' (odd-numbered todo) at (958, 585) on //ul[@id='task-list']//span[text()='Todo 19']/following-sibling::div/button[text
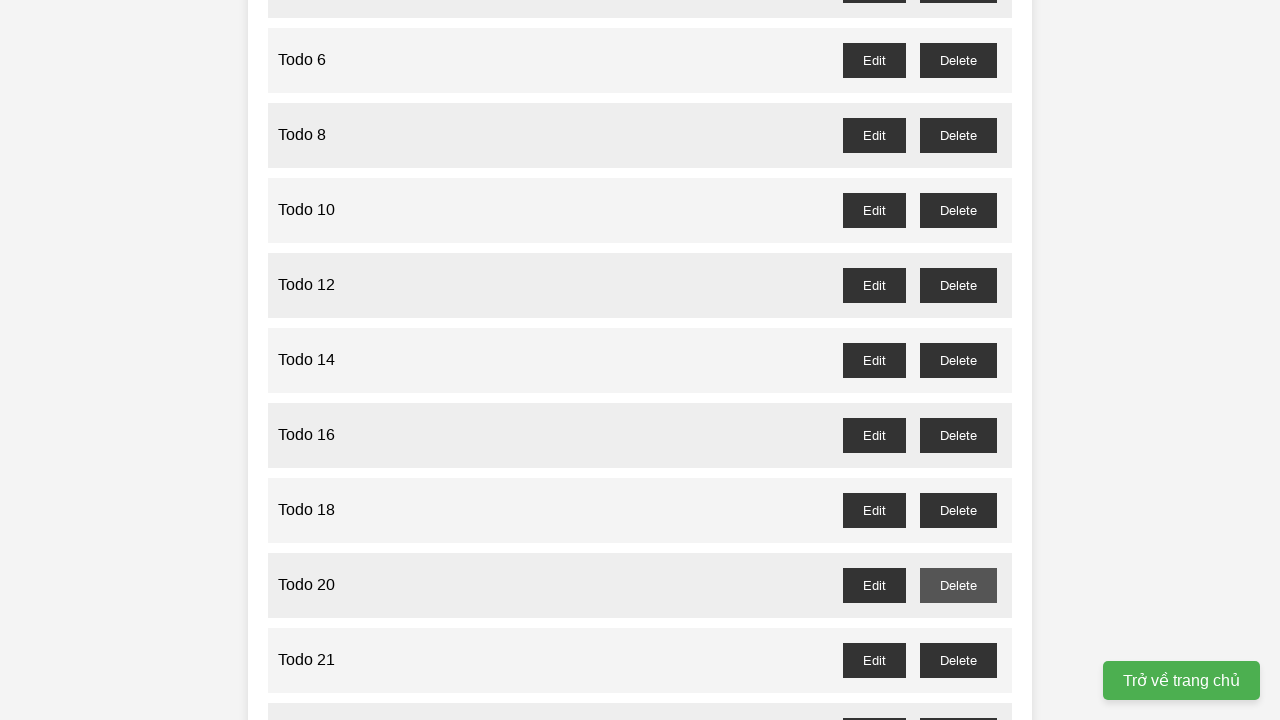

Clicked delete button for 'Todo 21' (odd-numbered todo) at (958, 660) on //ul[@id='task-list']//span[text()='Todo 21']/following-sibling::div/button[text
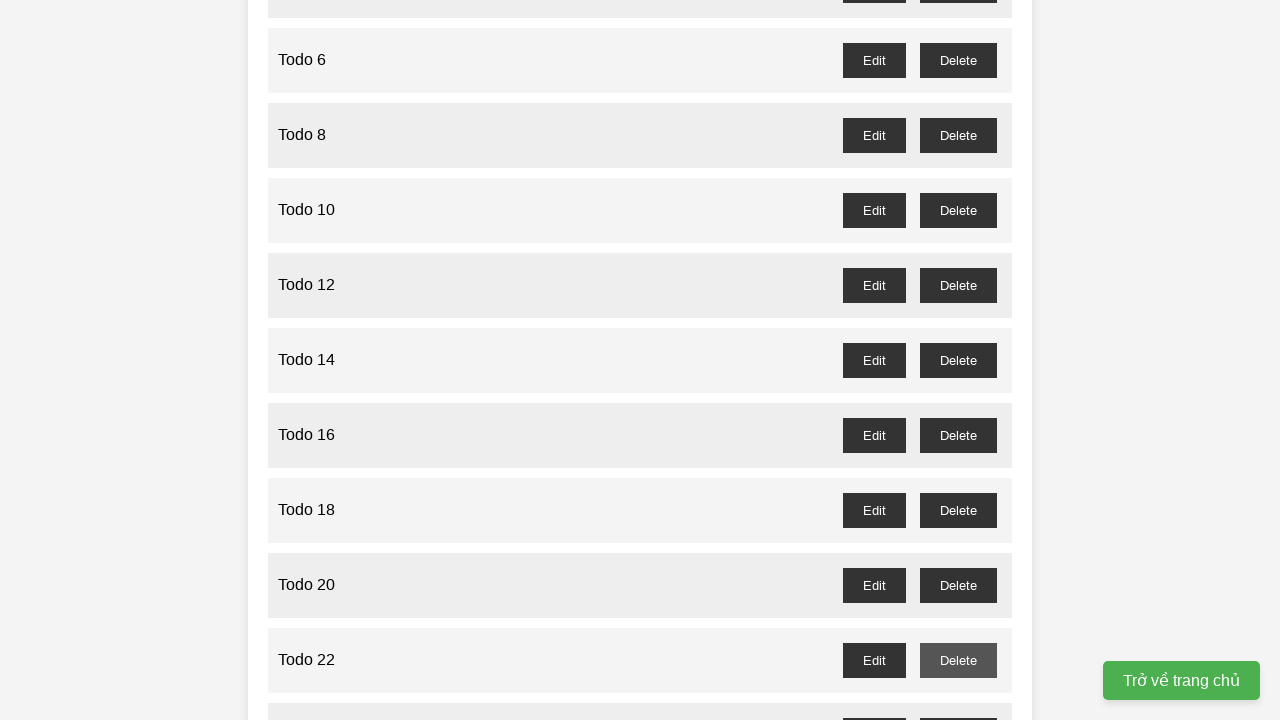

Clicked delete button for 'Todo 23' (odd-numbered todo) at (958, 703) on //ul[@id='task-list']//span[text()='Todo 23']/following-sibling::div/button[text
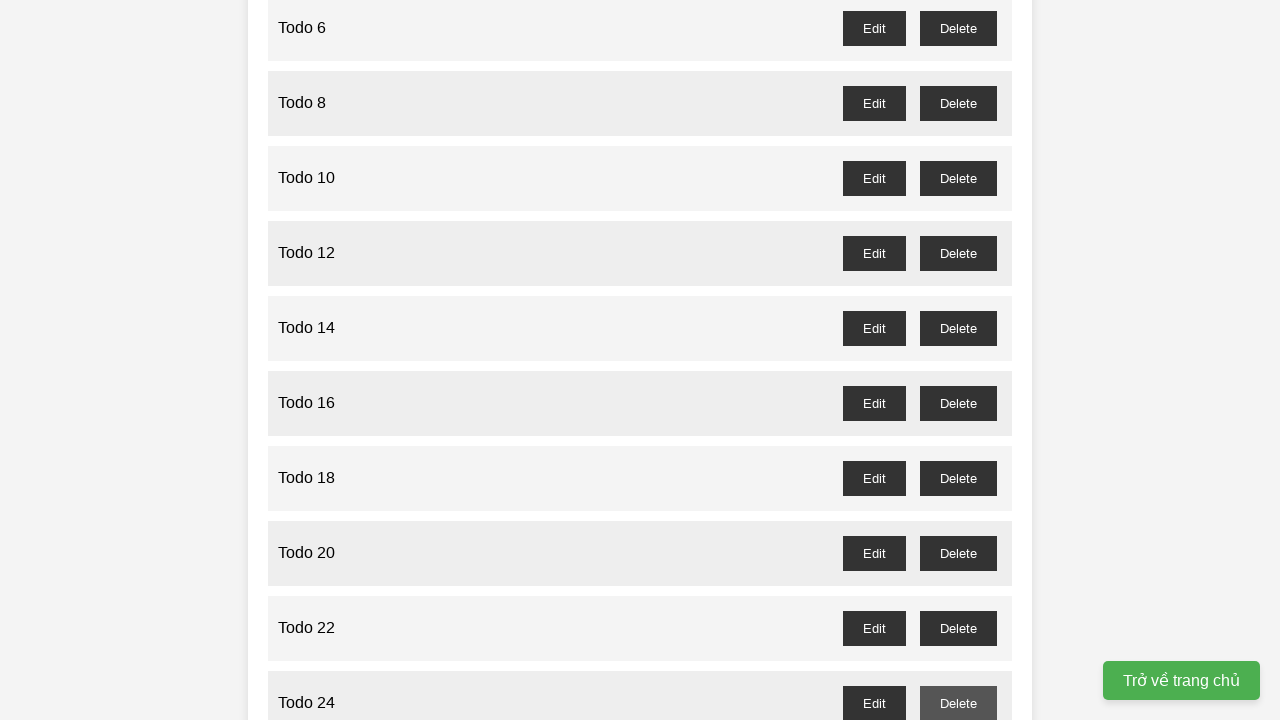

Clicked delete button for 'Todo 25' (odd-numbered todo) at (958, 360) on //ul[@id='task-list']//span[text()='Todo 25']/following-sibling::div/button[text
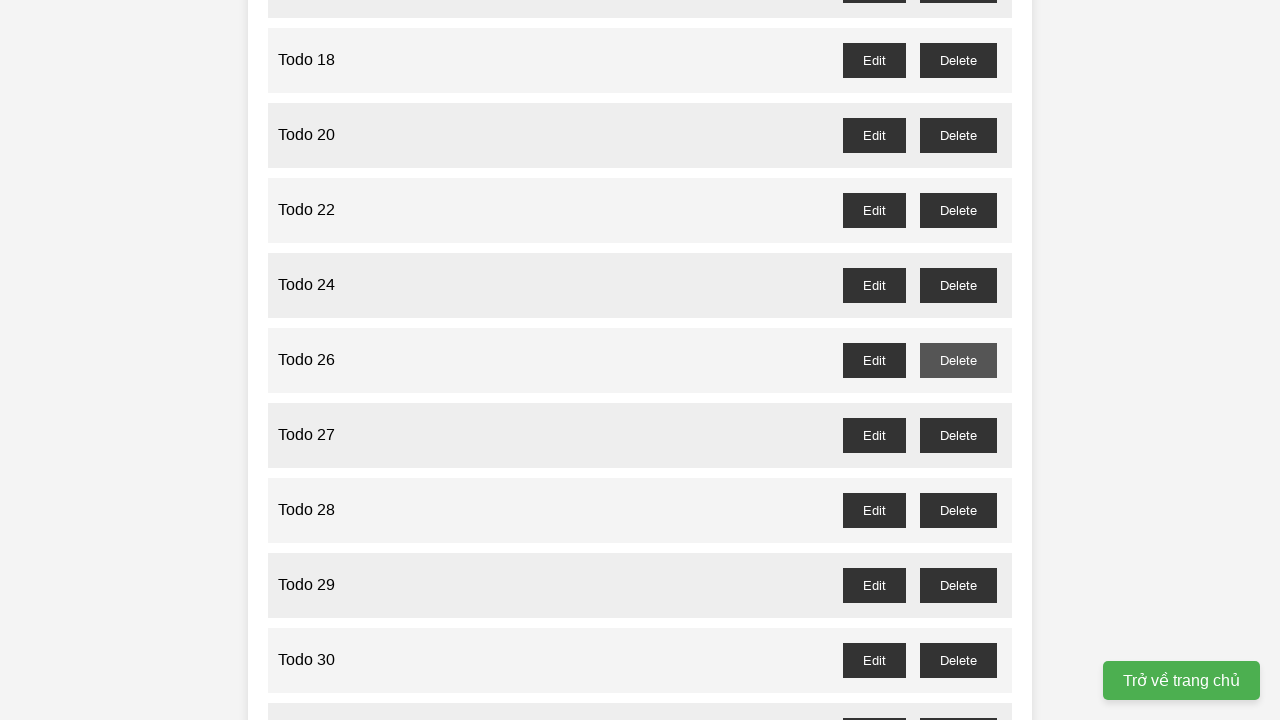

Clicked delete button for 'Todo 27' (odd-numbered todo) at (958, 435) on //ul[@id='task-list']//span[text()='Todo 27']/following-sibling::div/button[text
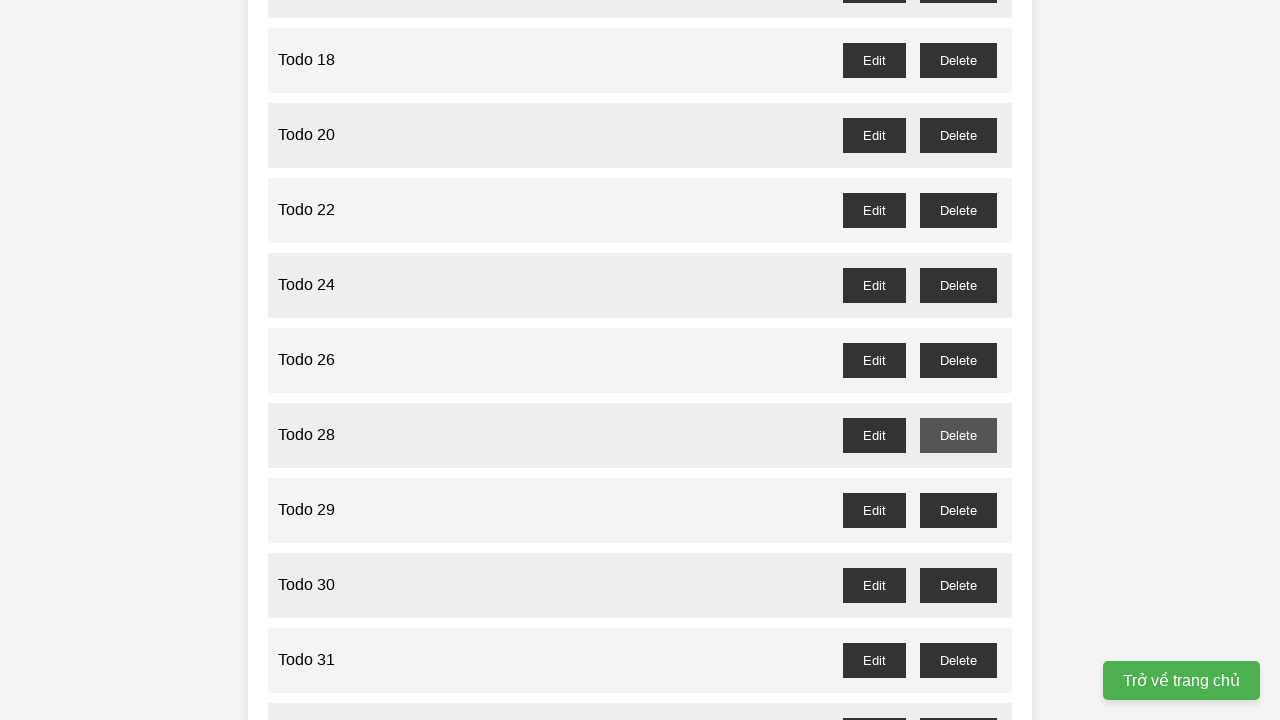

Clicked delete button for 'Todo 29' (odd-numbered todo) at (958, 510) on //ul[@id='task-list']//span[text()='Todo 29']/following-sibling::div/button[text
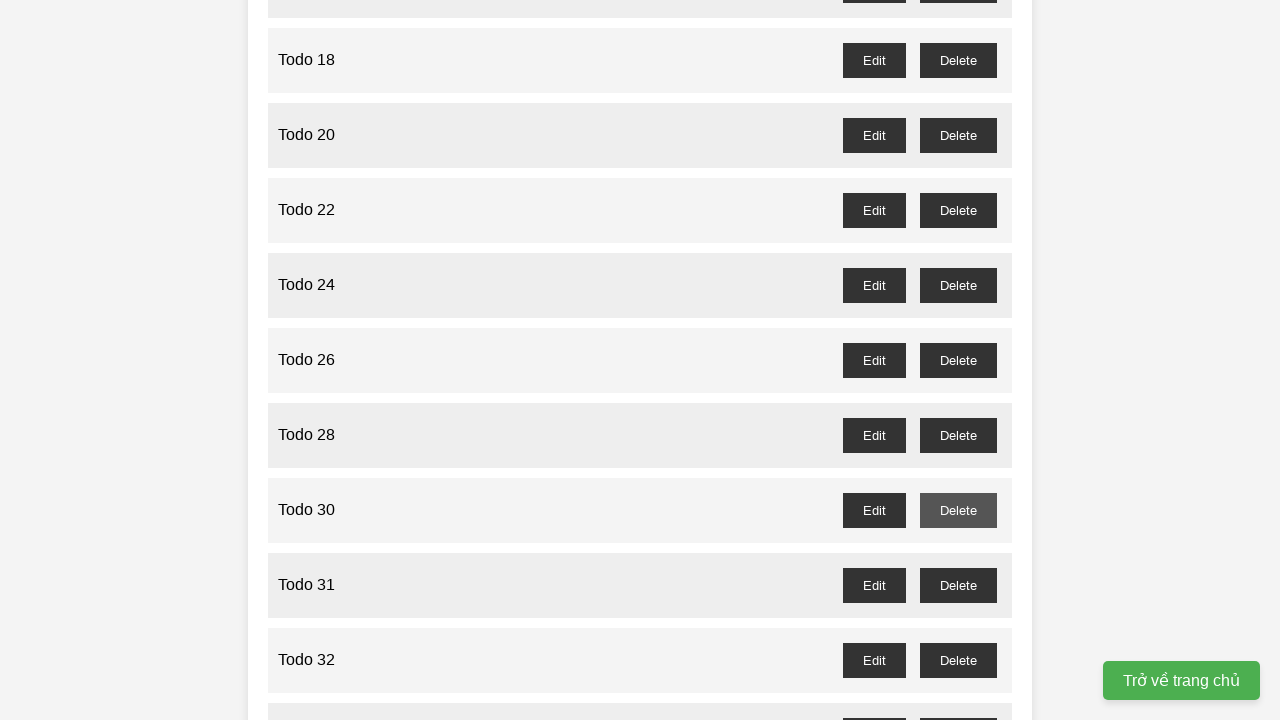

Clicked delete button for 'Todo 31' (odd-numbered todo) at (958, 585) on //ul[@id='task-list']//span[text()='Todo 31']/following-sibling::div/button[text
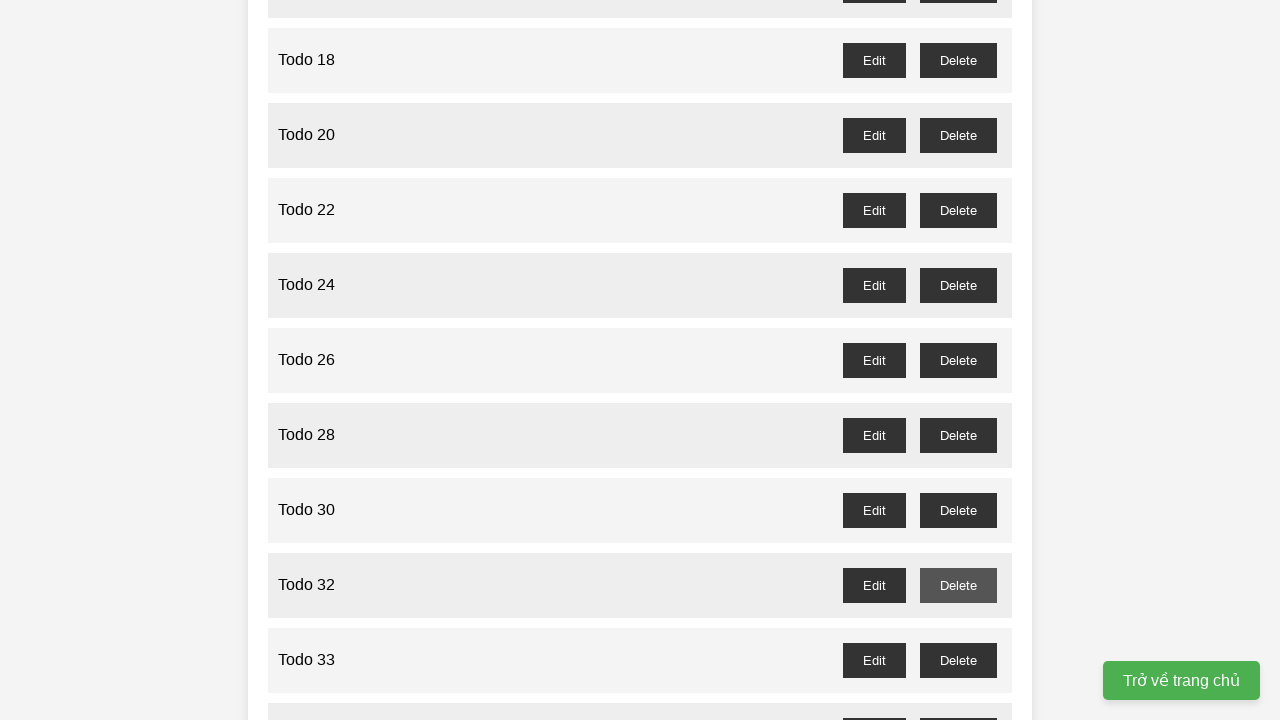

Clicked delete button for 'Todo 33' (odd-numbered todo) at (958, 660) on //ul[@id='task-list']//span[text()='Todo 33']/following-sibling::div/button[text
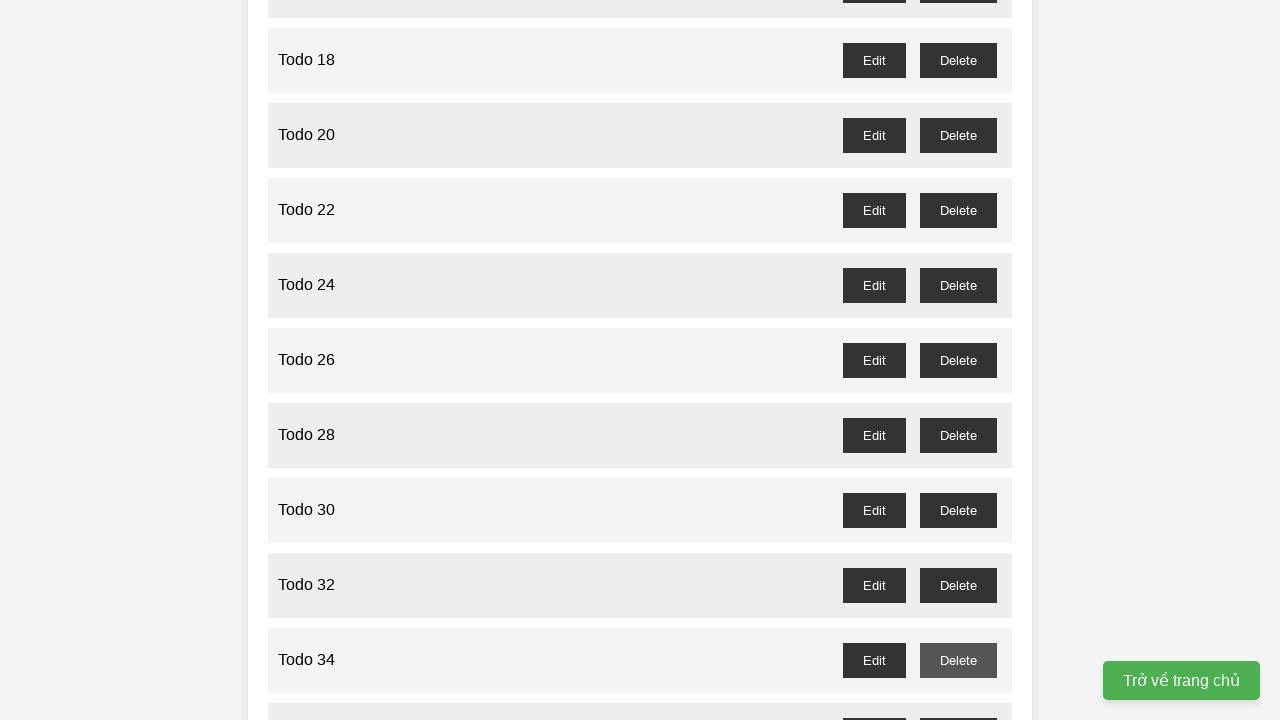

Clicked delete button for 'Todo 35' (odd-numbered todo) at (958, 703) on //ul[@id='task-list']//span[text()='Todo 35']/following-sibling::div/button[text
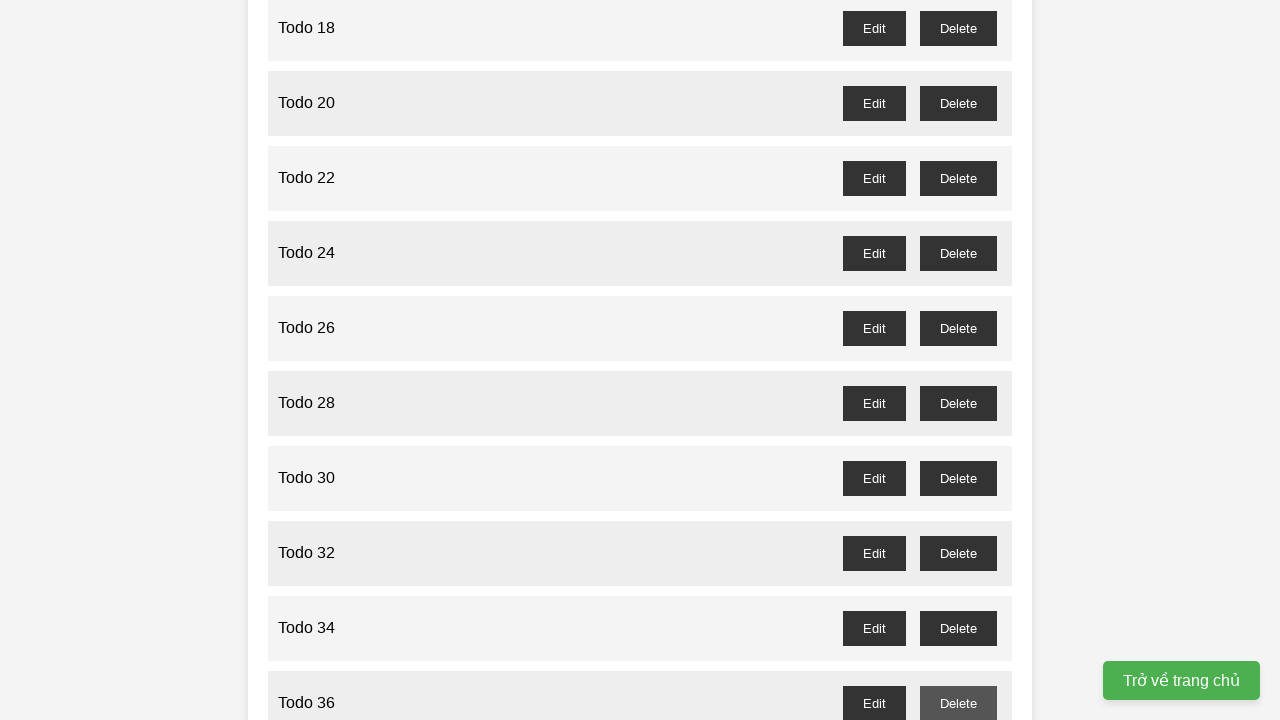

Clicked delete button for 'Todo 37' (odd-numbered todo) at (958, 360) on //ul[@id='task-list']//span[text()='Todo 37']/following-sibling::div/button[text
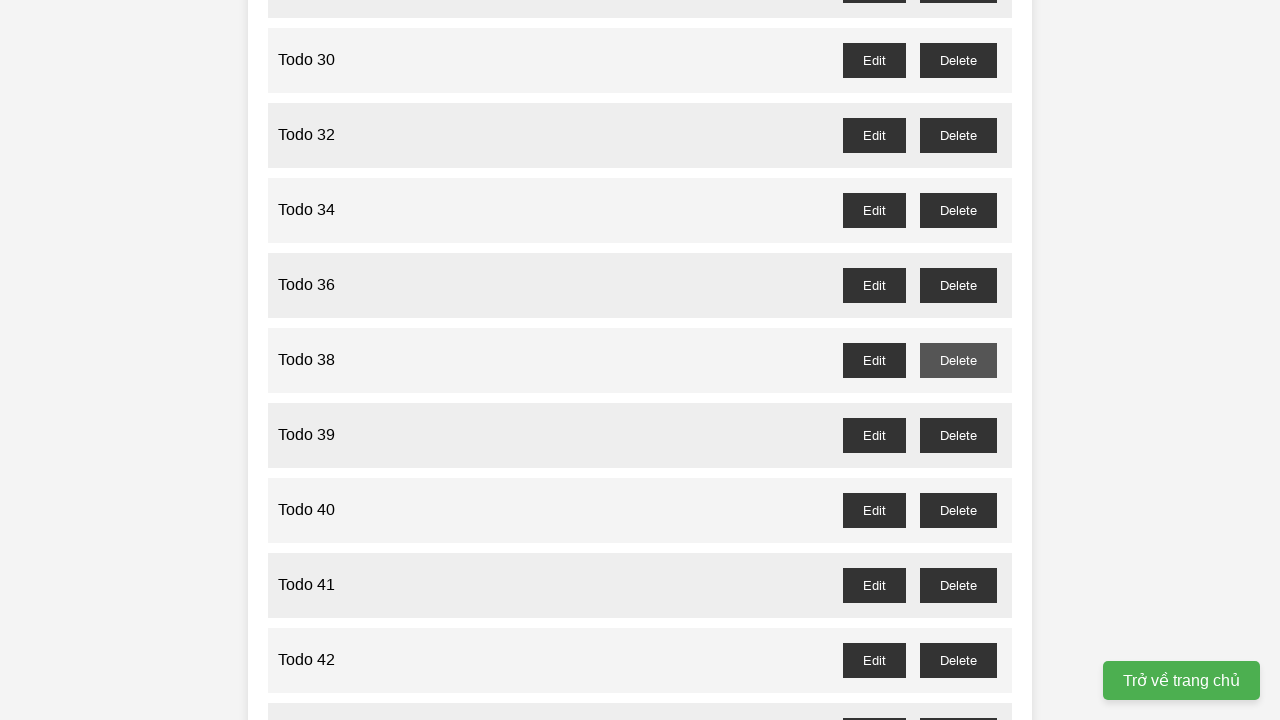

Clicked delete button for 'Todo 39' (odd-numbered todo) at (958, 435) on //ul[@id='task-list']//span[text()='Todo 39']/following-sibling::div/button[text
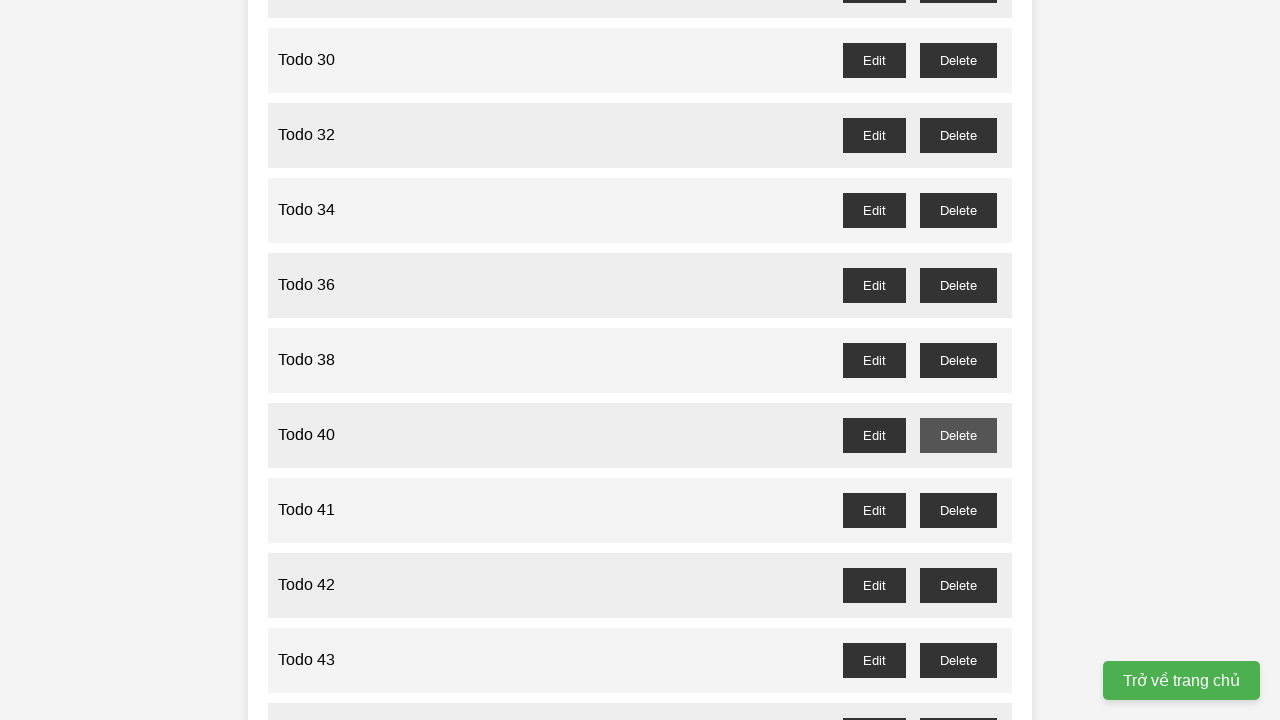

Clicked delete button for 'Todo 41' (odd-numbered todo) at (958, 510) on //ul[@id='task-list']//span[text()='Todo 41']/following-sibling::div/button[text
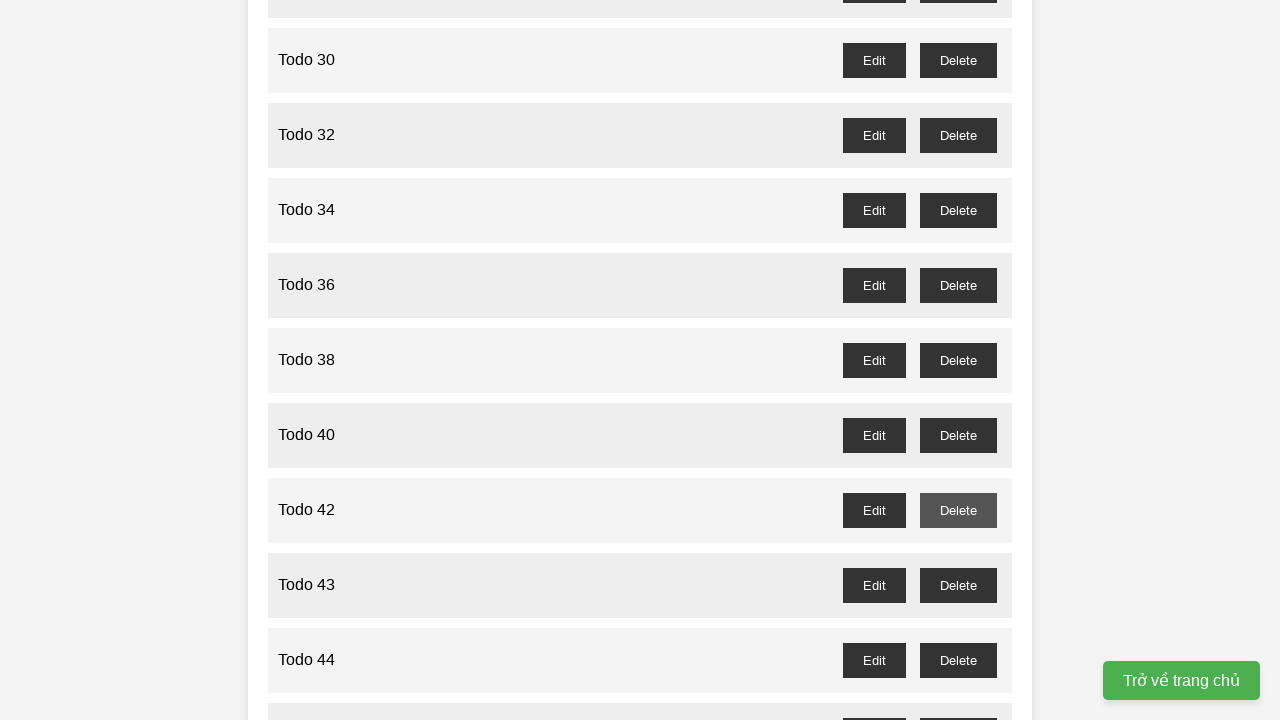

Clicked delete button for 'Todo 43' (odd-numbered todo) at (958, 585) on //ul[@id='task-list']//span[text()='Todo 43']/following-sibling::div/button[text
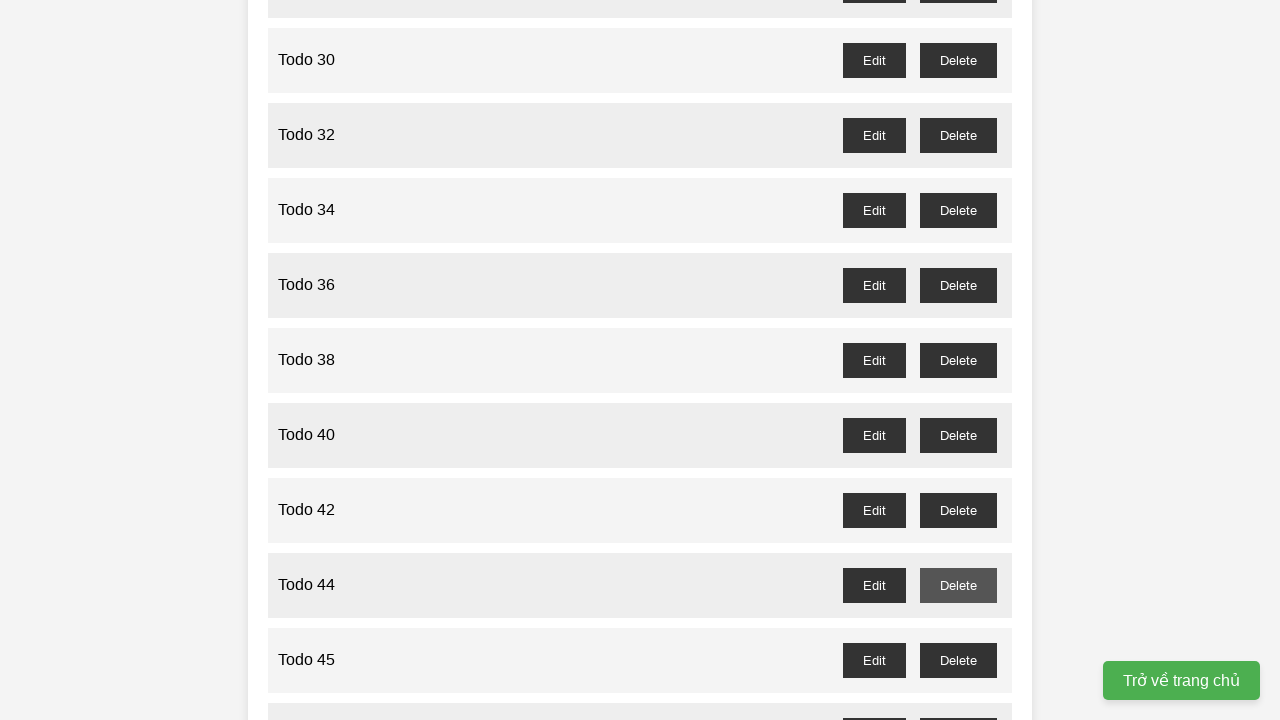

Clicked delete button for 'Todo 45' (odd-numbered todo) at (958, 660) on //ul[@id='task-list']//span[text()='Todo 45']/following-sibling::div/button[text
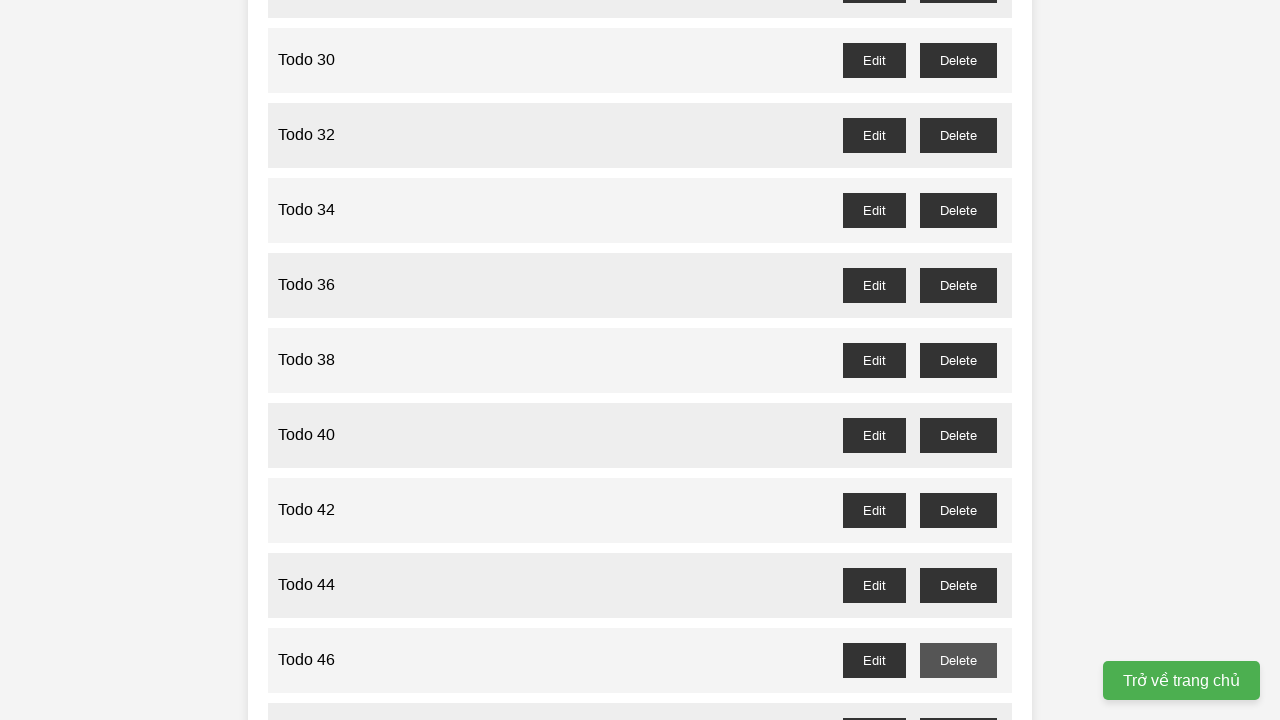

Clicked delete button for 'Todo 47' (odd-numbered todo) at (958, 703) on //ul[@id='task-list']//span[text()='Todo 47']/following-sibling::div/button[text
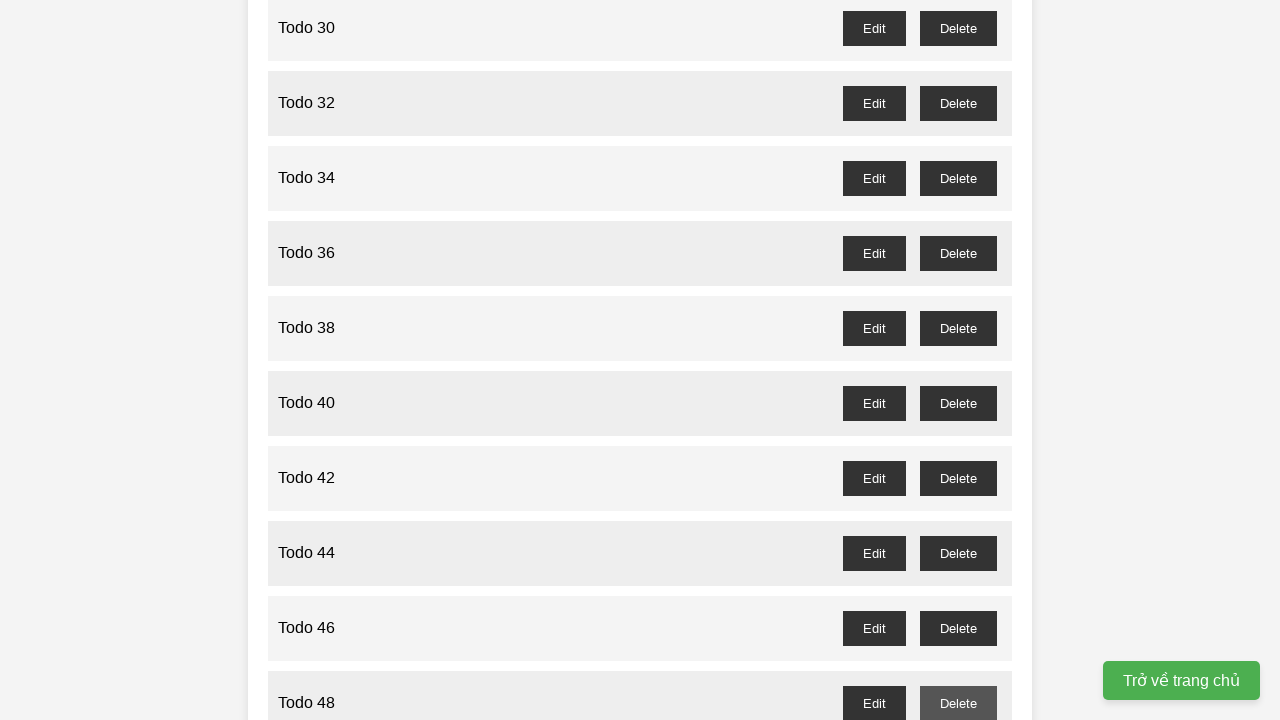

Clicked delete button for 'Todo 49' (odd-numbered todo) at (958, 360) on //ul[@id='task-list']//span[text()='Todo 49']/following-sibling::div/button[text
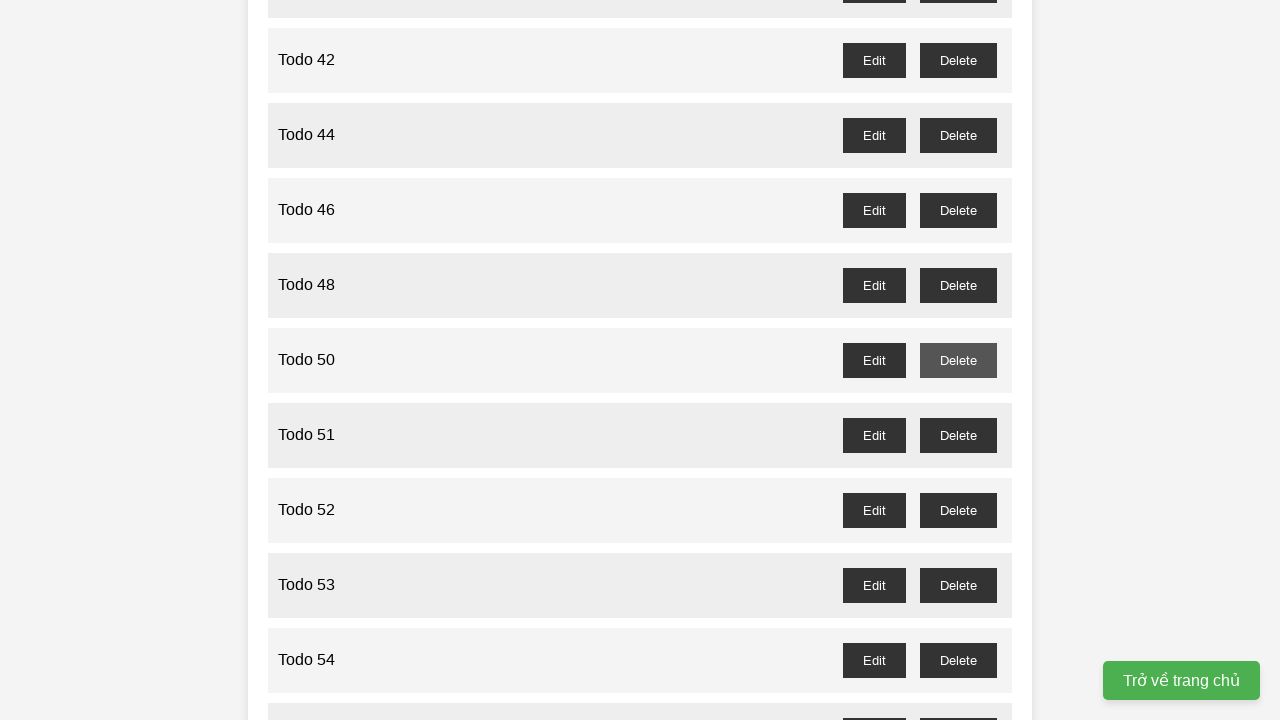

Clicked delete button for 'Todo 51' (odd-numbered todo) at (958, 435) on //ul[@id='task-list']//span[text()='Todo 51']/following-sibling::div/button[text
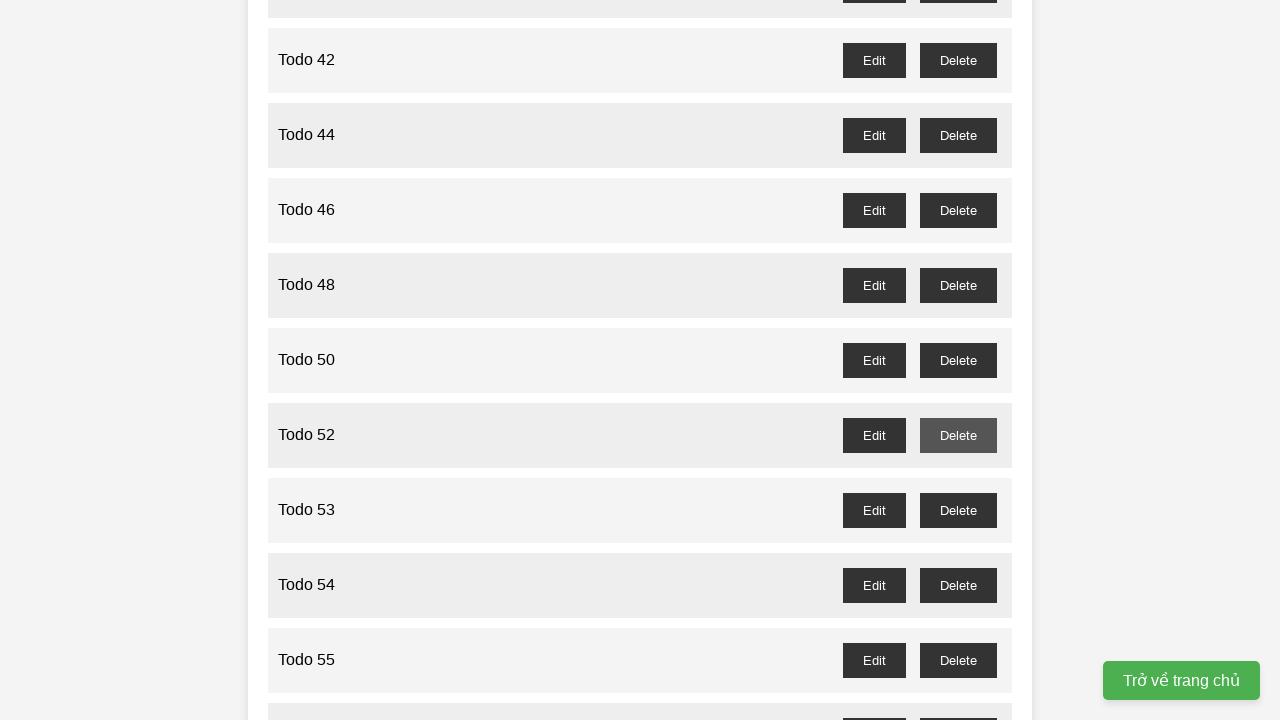

Clicked delete button for 'Todo 53' (odd-numbered todo) at (958, 510) on //ul[@id='task-list']//span[text()='Todo 53']/following-sibling::div/button[text
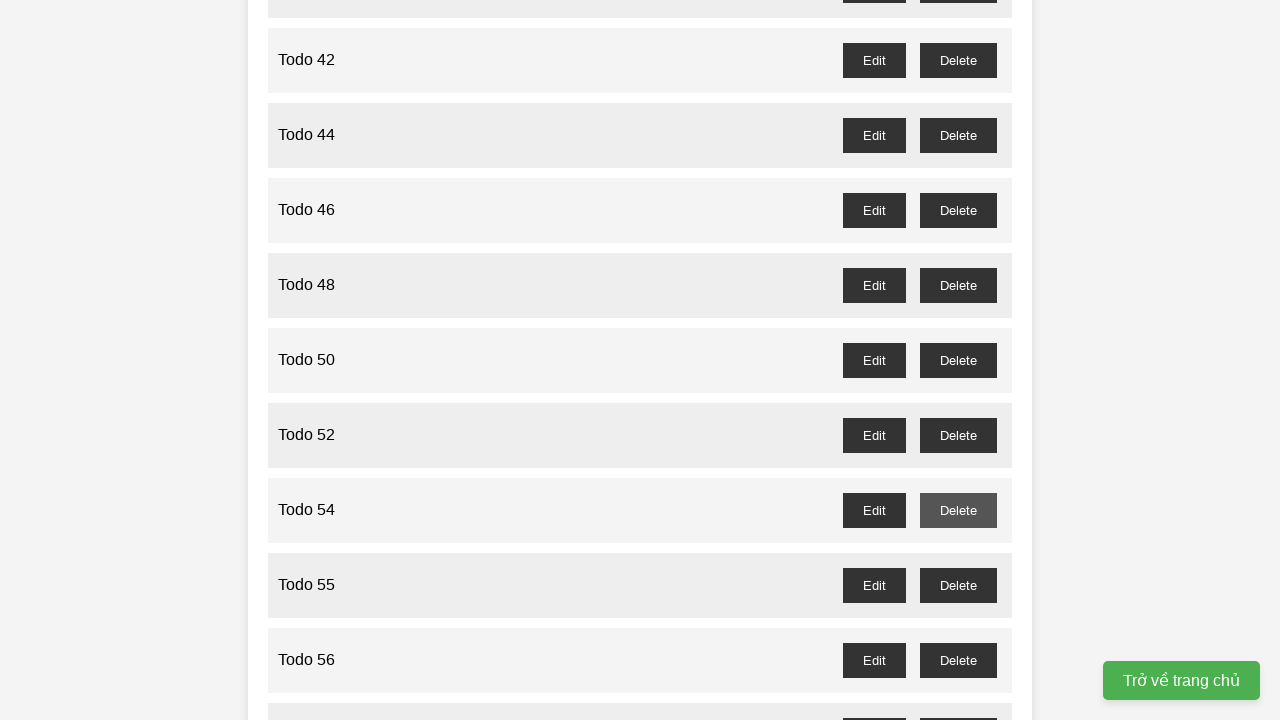

Clicked delete button for 'Todo 55' (odd-numbered todo) at (958, 585) on //ul[@id='task-list']//span[text()='Todo 55']/following-sibling::div/button[text
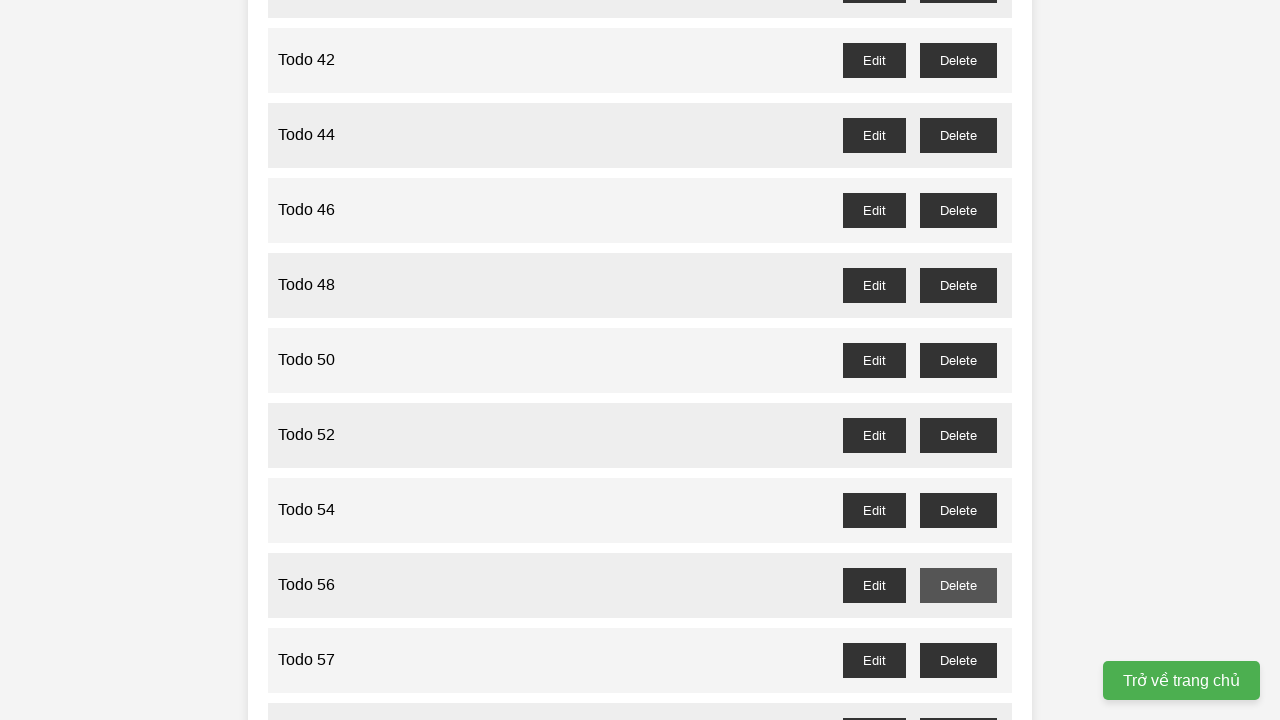

Clicked delete button for 'Todo 57' (odd-numbered todo) at (958, 660) on //ul[@id='task-list']//span[text()='Todo 57']/following-sibling::div/button[text
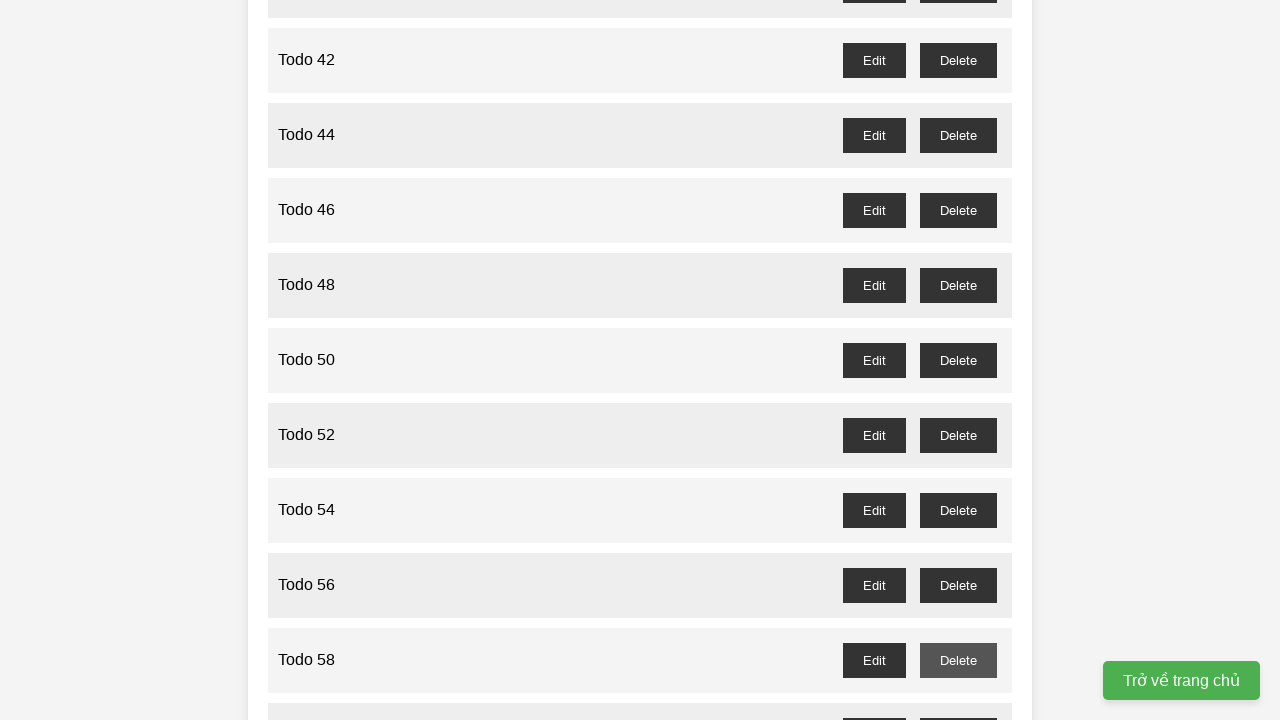

Clicked delete button for 'Todo 59' (odd-numbered todo) at (958, 703) on //ul[@id='task-list']//span[text()='Todo 59']/following-sibling::div/button[text
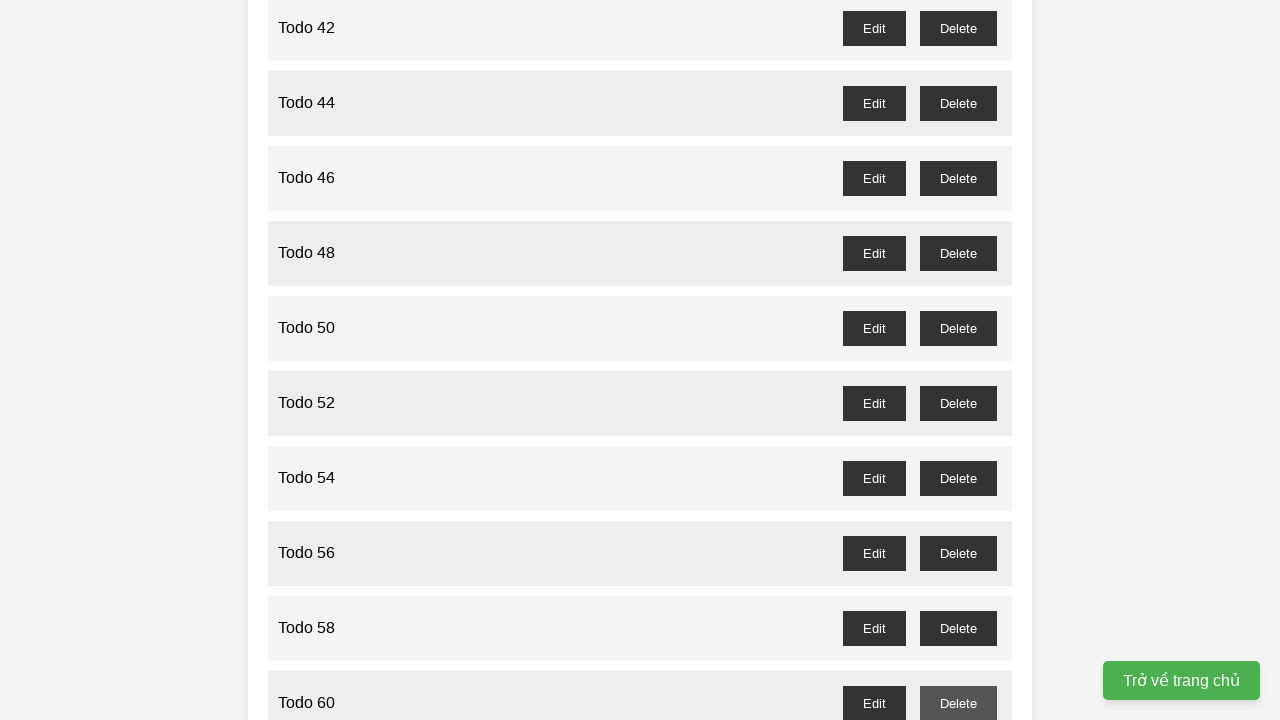

Clicked delete button for 'Todo 61' (odd-numbered todo) at (958, 360) on //ul[@id='task-list']//span[text()='Todo 61']/following-sibling::div/button[text
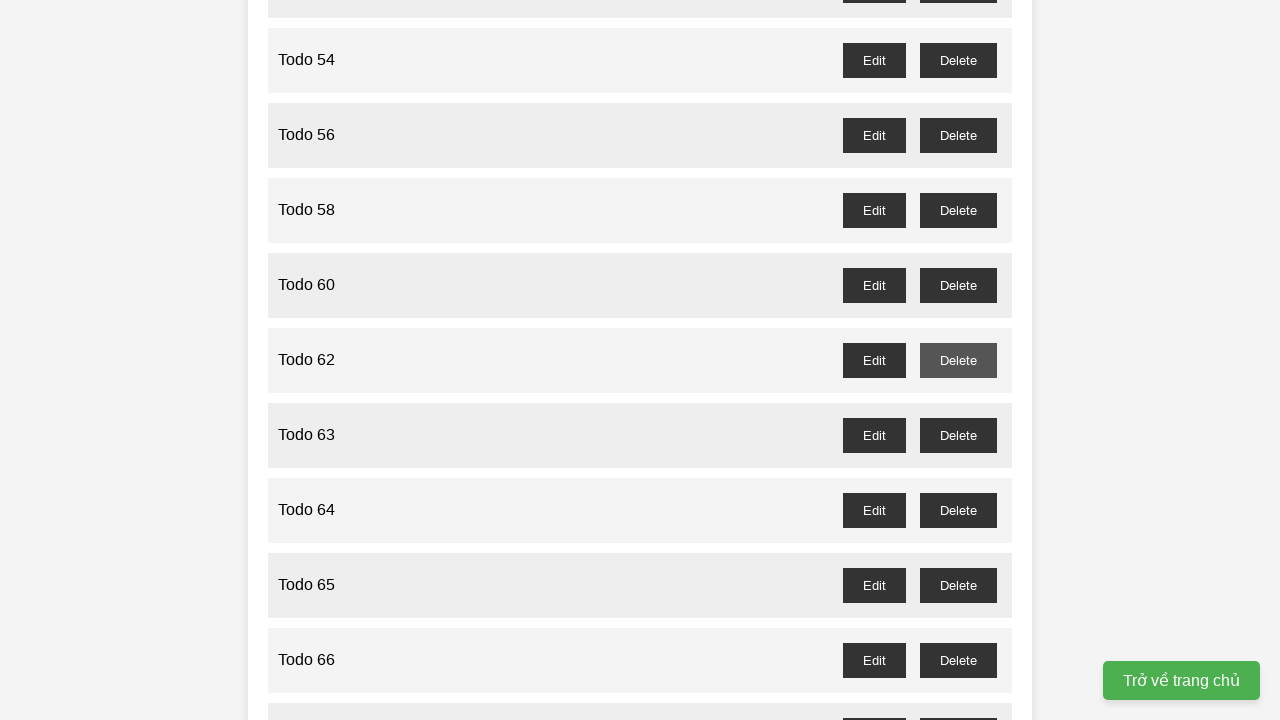

Clicked delete button for 'Todo 63' (odd-numbered todo) at (958, 435) on //ul[@id='task-list']//span[text()='Todo 63']/following-sibling::div/button[text
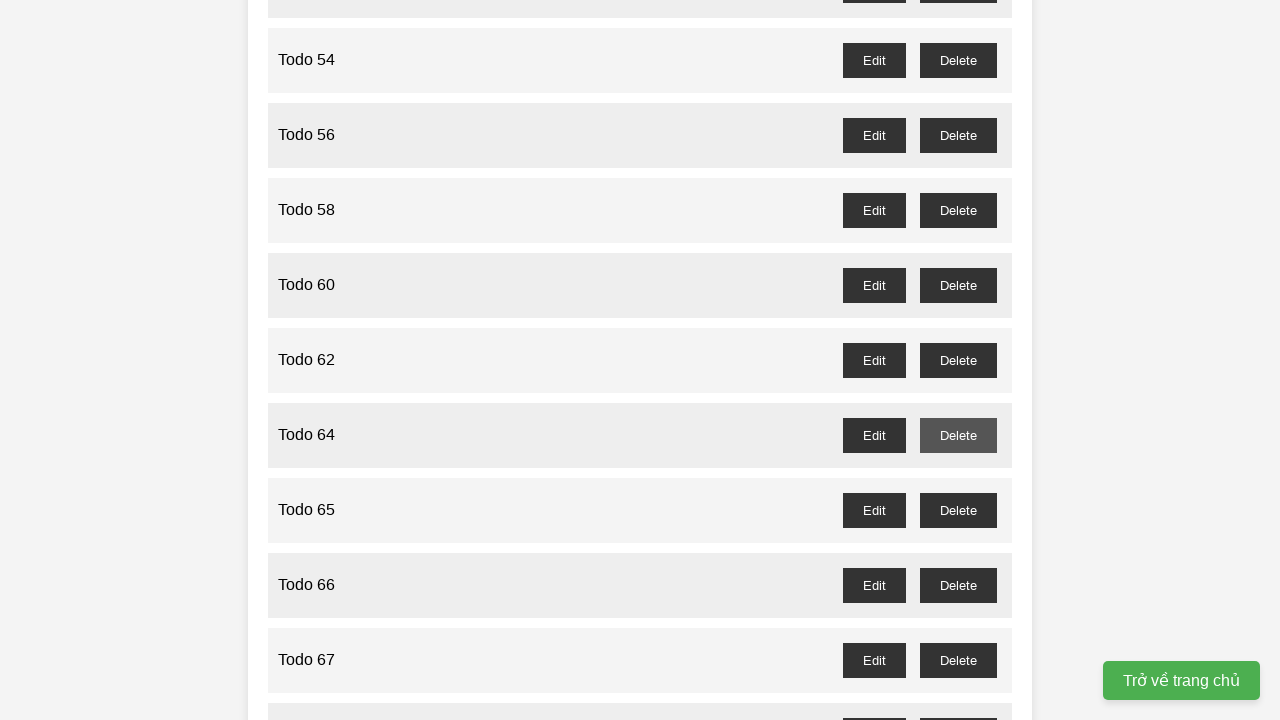

Clicked delete button for 'Todo 65' (odd-numbered todo) at (958, 510) on //ul[@id='task-list']//span[text()='Todo 65']/following-sibling::div/button[text
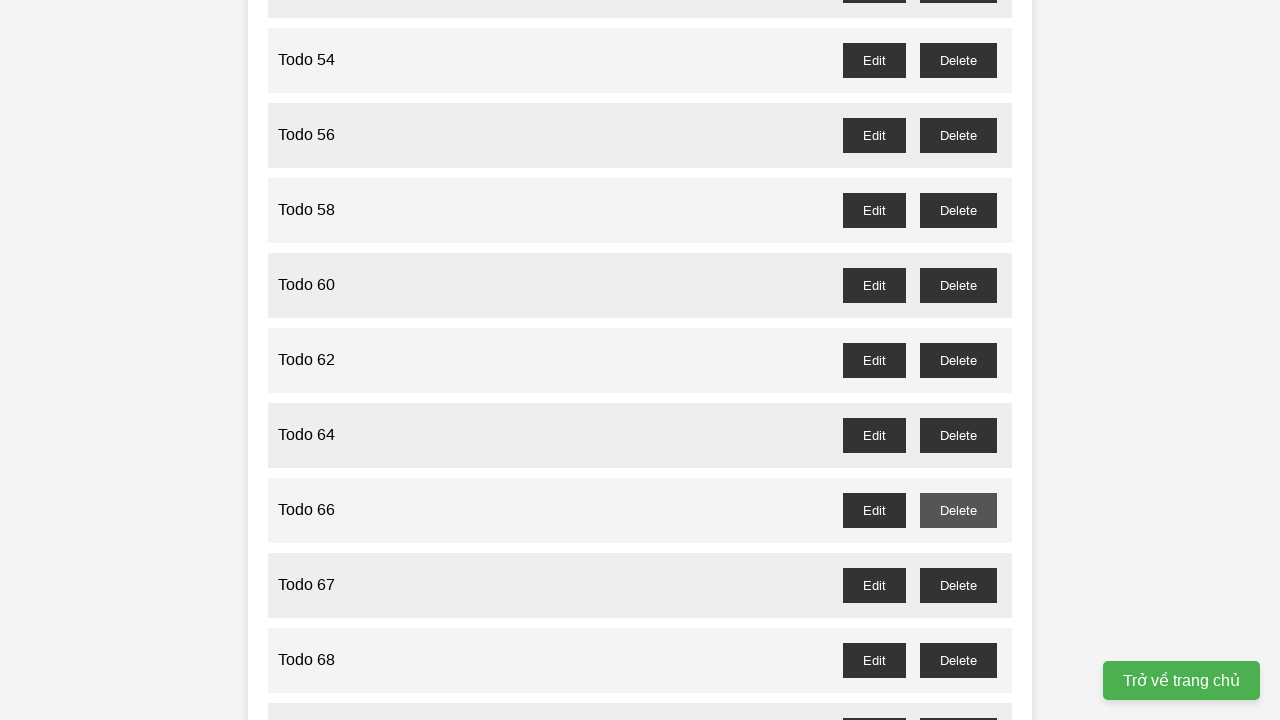

Clicked delete button for 'Todo 67' (odd-numbered todo) at (958, 585) on //ul[@id='task-list']//span[text()='Todo 67']/following-sibling::div/button[text
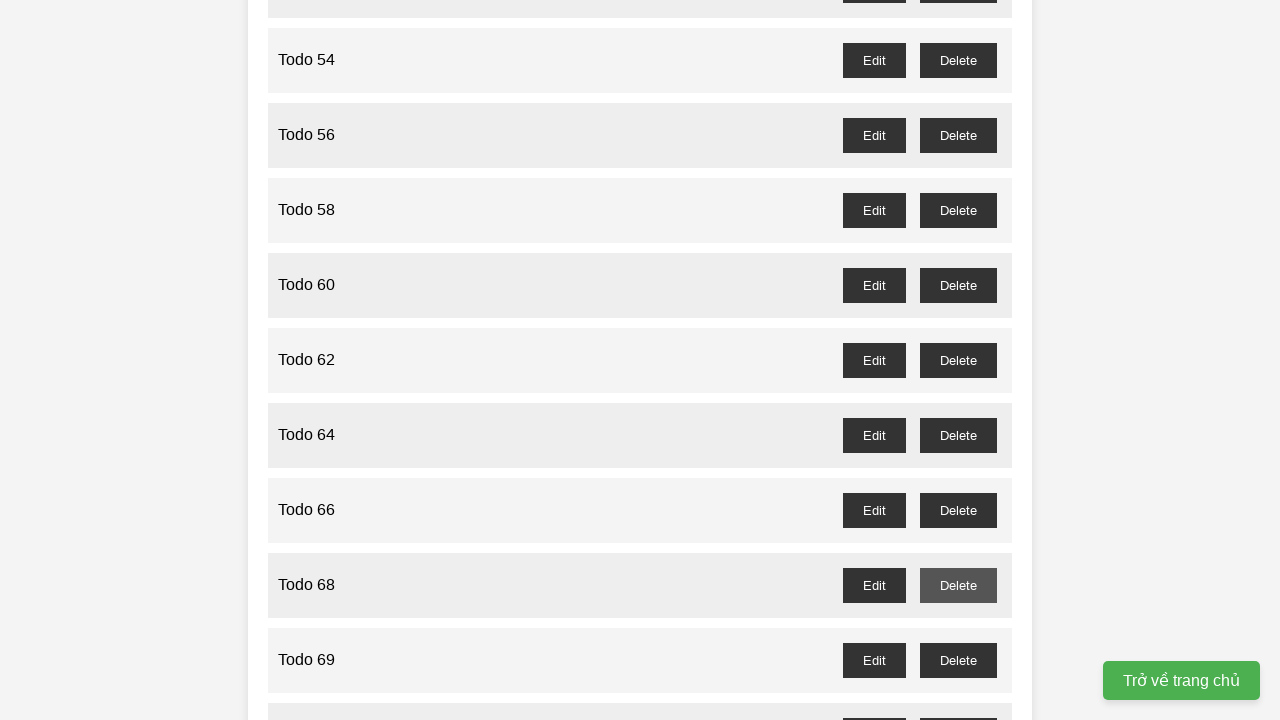

Clicked delete button for 'Todo 69' (odd-numbered todo) at (958, 660) on //ul[@id='task-list']//span[text()='Todo 69']/following-sibling::div/button[text
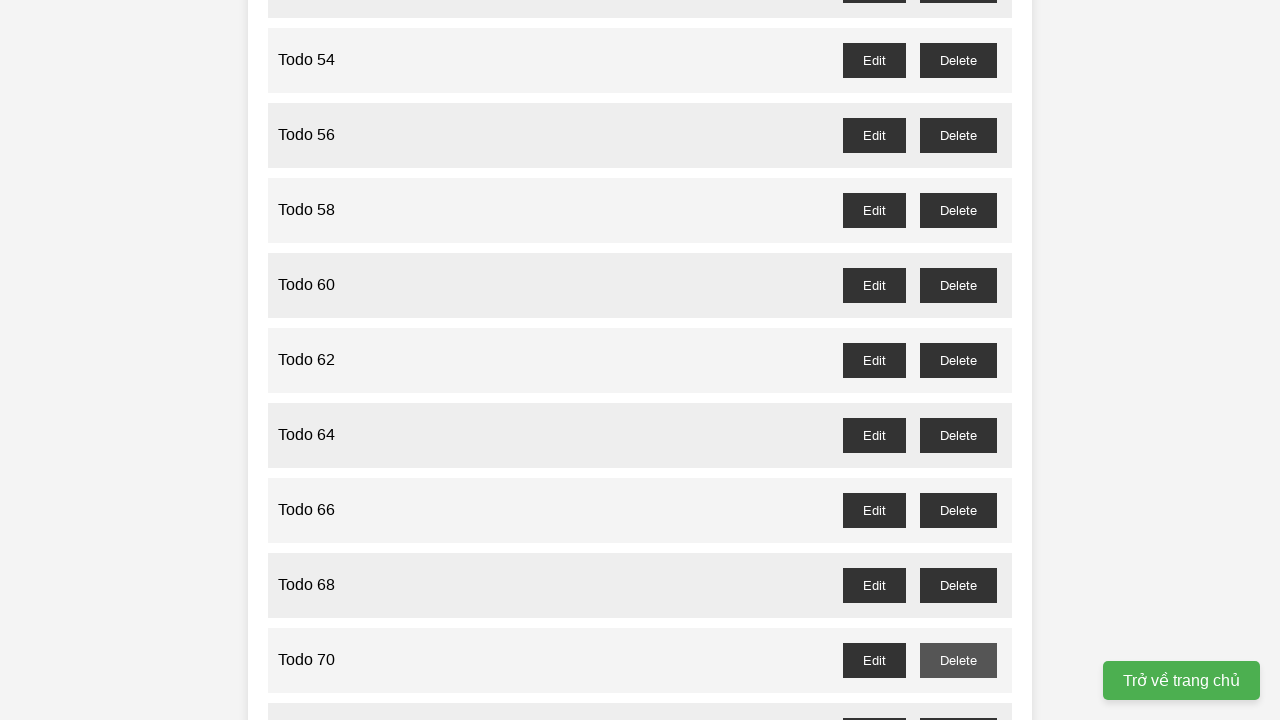

Clicked delete button for 'Todo 71' (odd-numbered todo) at (958, 703) on //ul[@id='task-list']//span[text()='Todo 71']/following-sibling::div/button[text
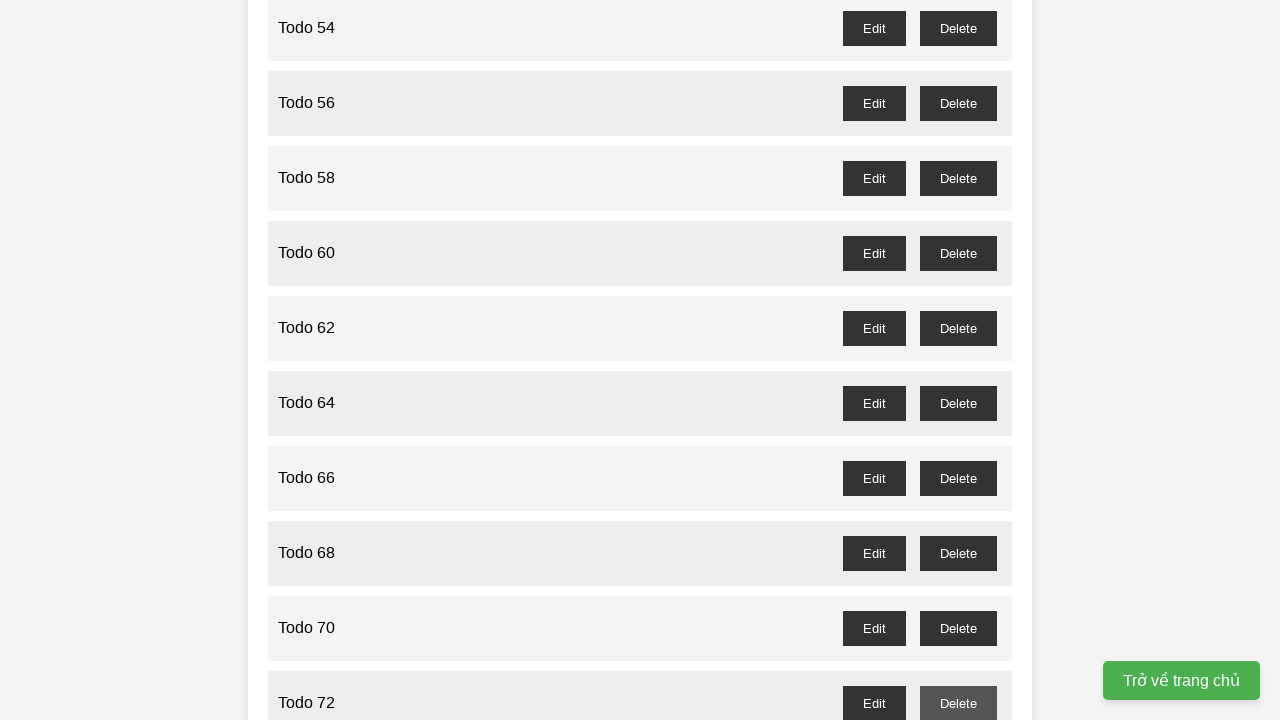

Clicked delete button for 'Todo 73' (odd-numbered todo) at (958, 360) on //ul[@id='task-list']//span[text()='Todo 73']/following-sibling::div/button[text
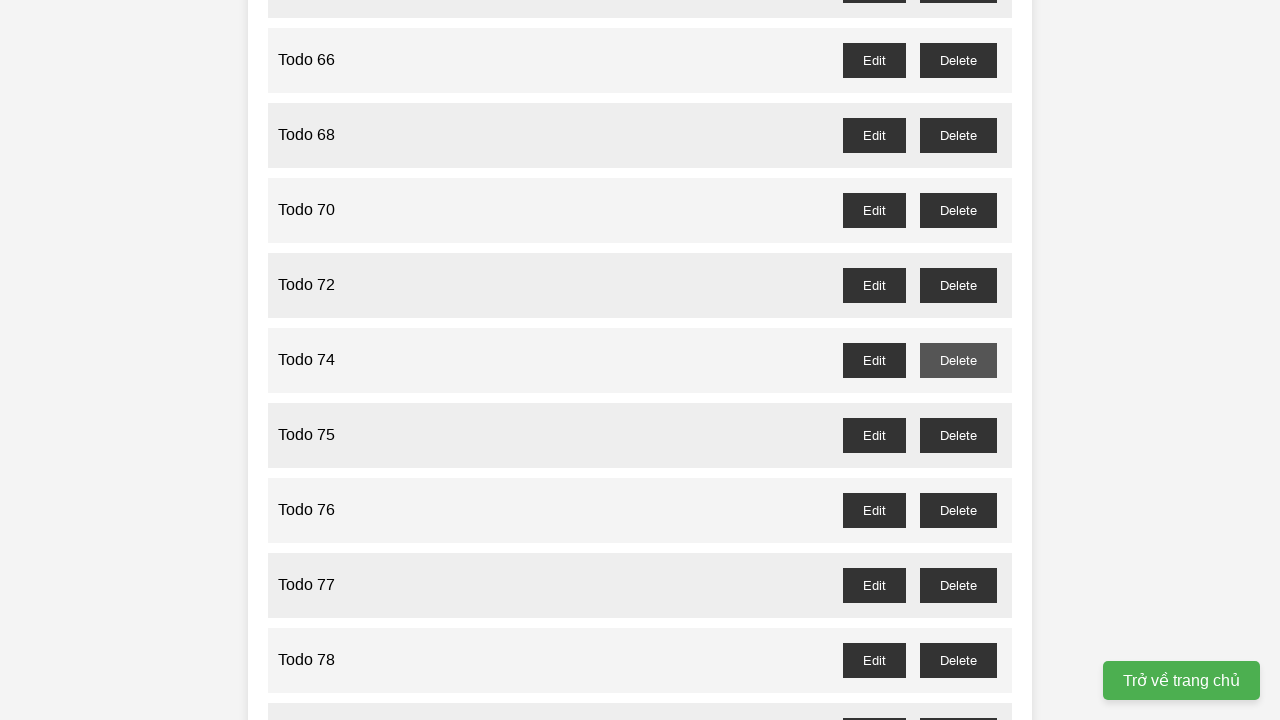

Clicked delete button for 'Todo 75' (odd-numbered todo) at (958, 435) on //ul[@id='task-list']//span[text()='Todo 75']/following-sibling::div/button[text
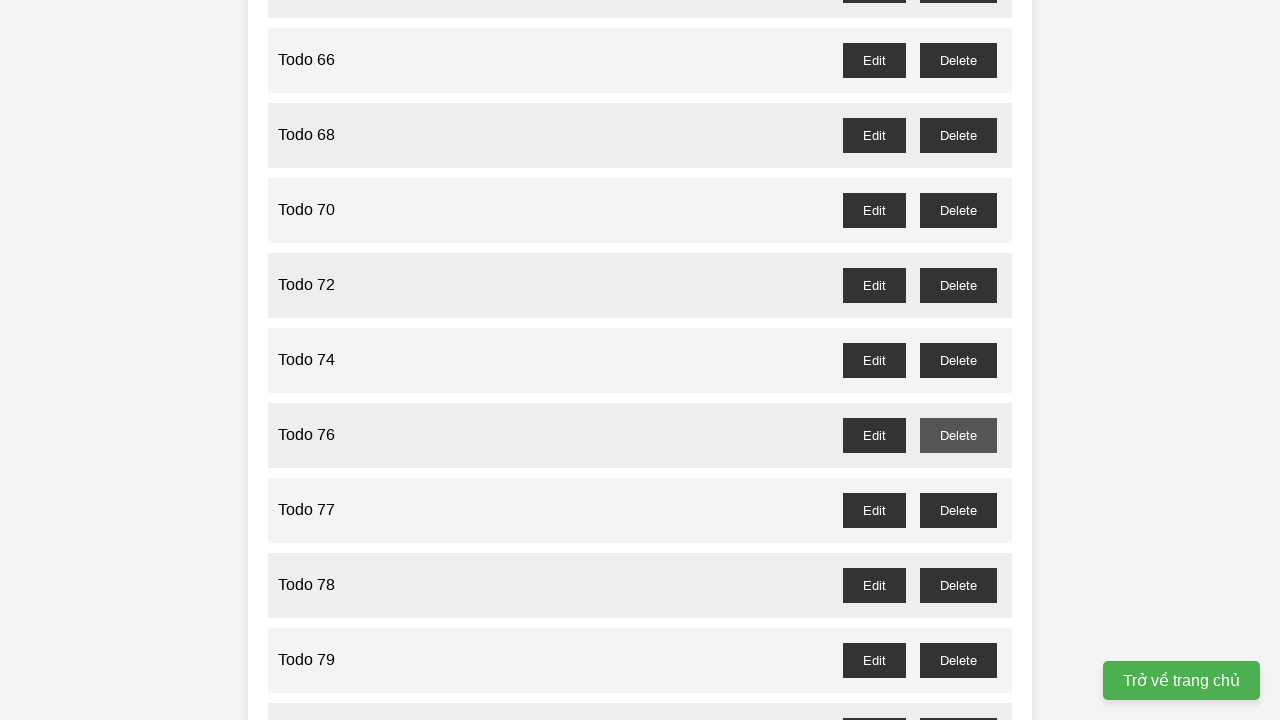

Clicked delete button for 'Todo 77' (odd-numbered todo) at (958, 510) on //ul[@id='task-list']//span[text()='Todo 77']/following-sibling::div/button[text
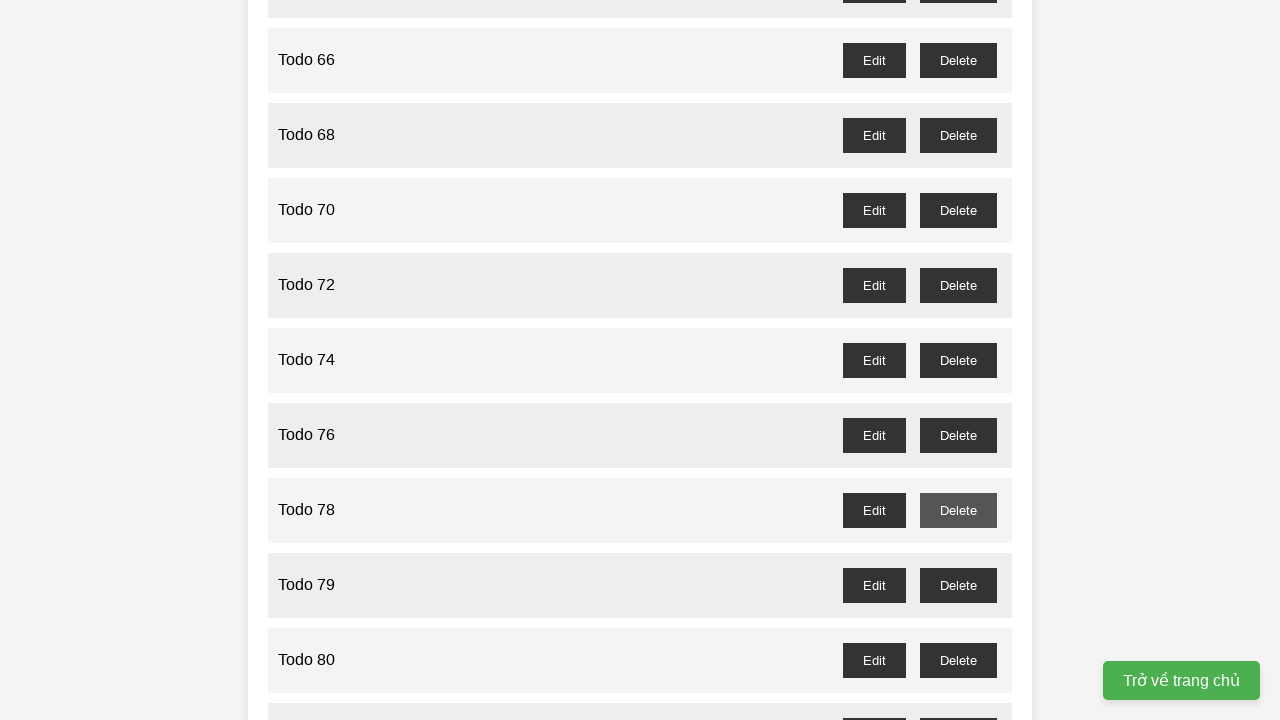

Clicked delete button for 'Todo 79' (odd-numbered todo) at (958, 585) on //ul[@id='task-list']//span[text()='Todo 79']/following-sibling::div/button[text
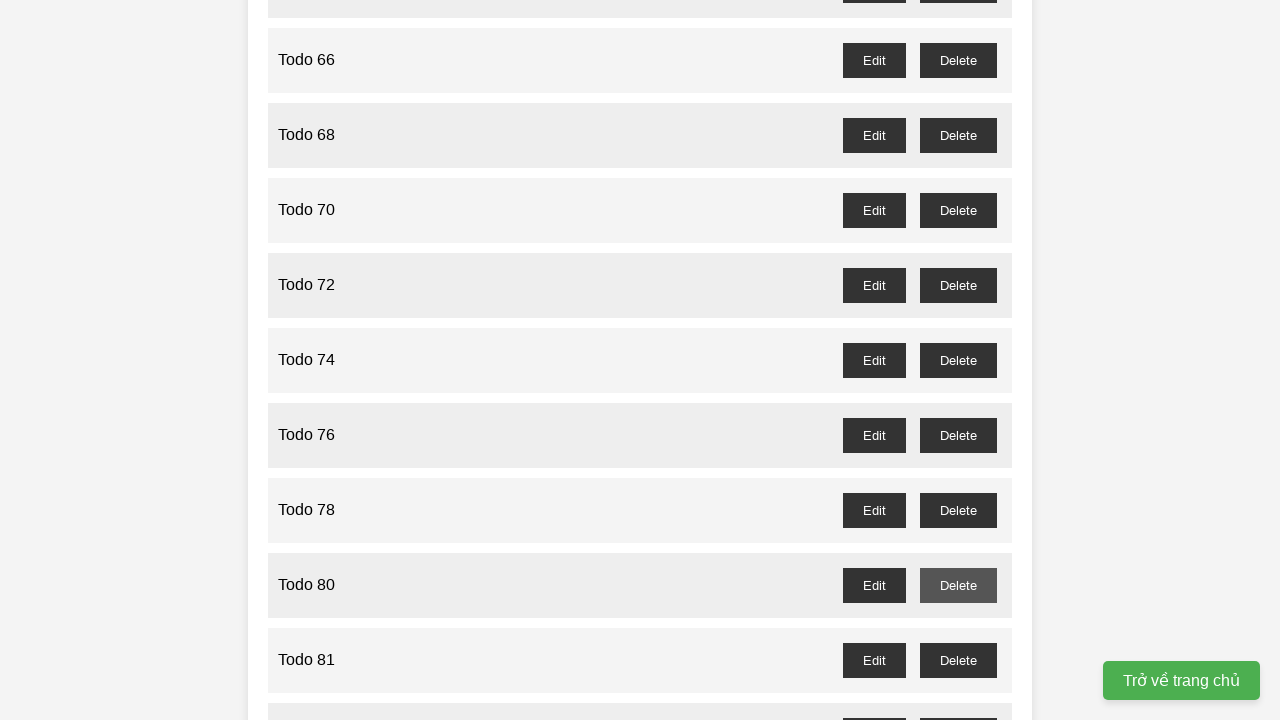

Clicked delete button for 'Todo 81' (odd-numbered todo) at (958, 660) on //ul[@id='task-list']//span[text()='Todo 81']/following-sibling::div/button[text
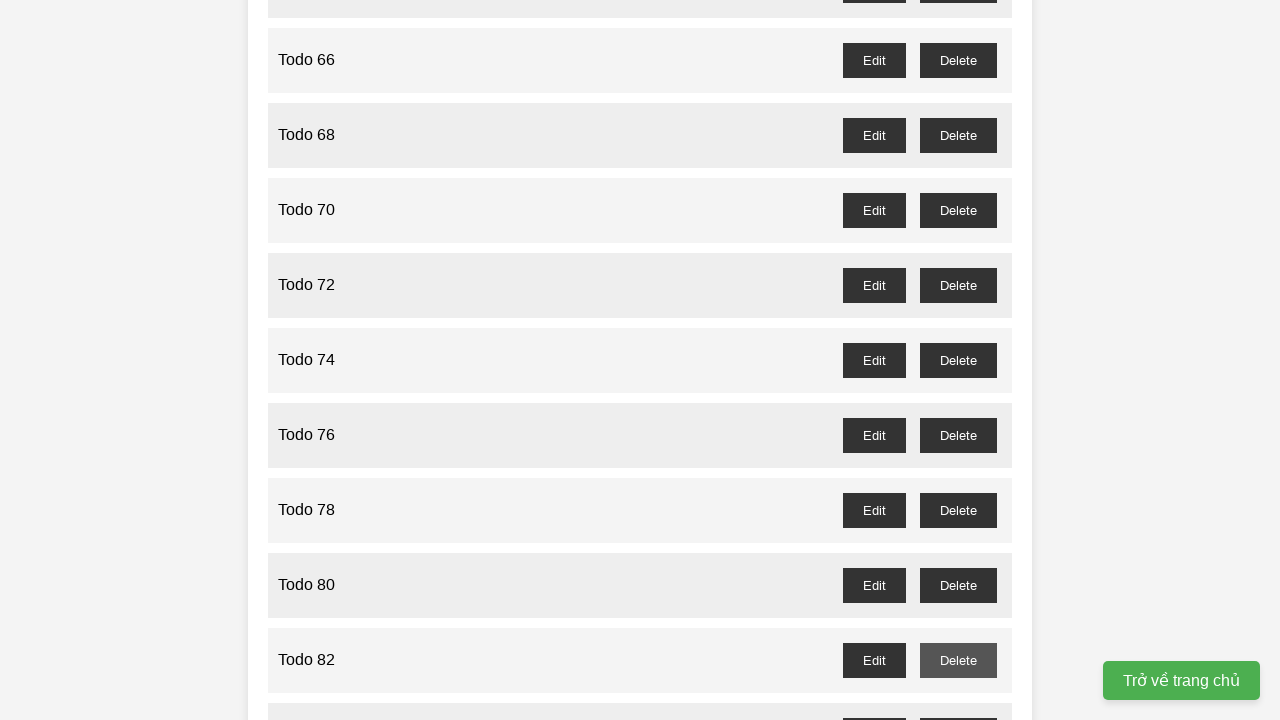

Clicked delete button for 'Todo 83' (odd-numbered todo) at (958, 703) on //ul[@id='task-list']//span[text()='Todo 83']/following-sibling::div/button[text
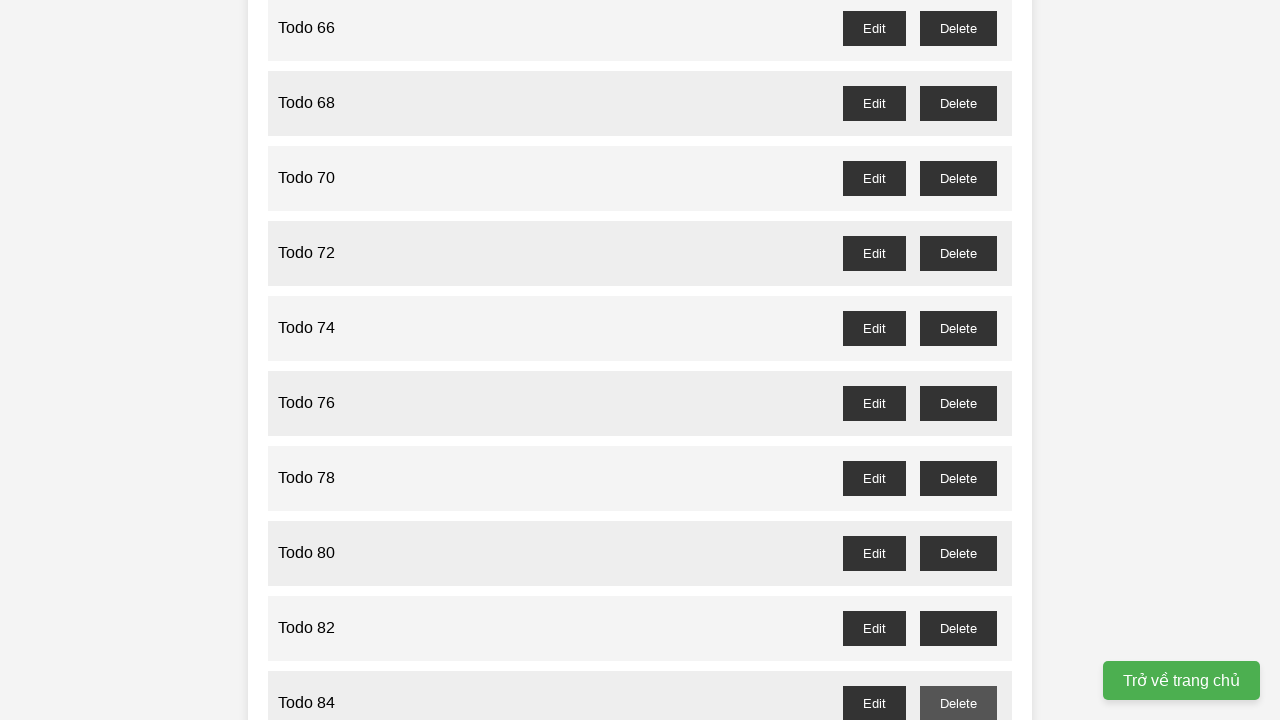

Clicked delete button for 'Todo 85' (odd-numbered todo) at (958, 360) on //ul[@id='task-list']//span[text()='Todo 85']/following-sibling::div/button[text
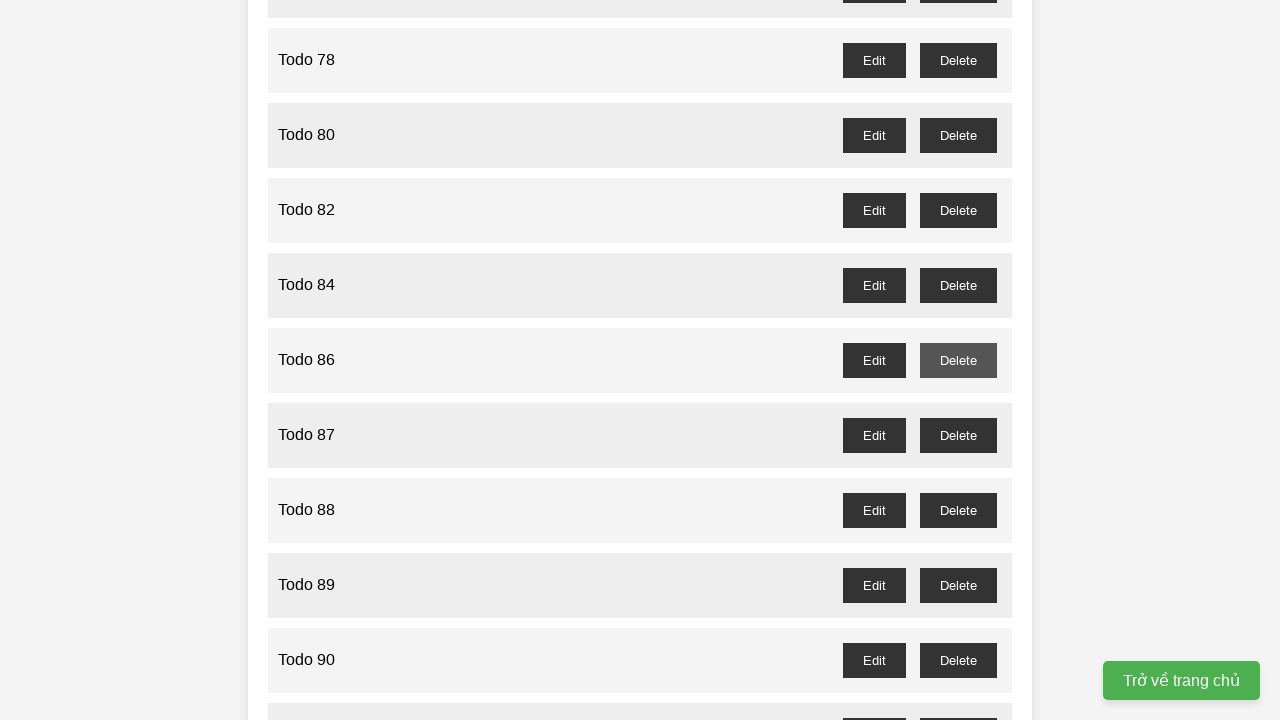

Clicked delete button for 'Todo 87' (odd-numbered todo) at (958, 435) on //ul[@id='task-list']//span[text()='Todo 87']/following-sibling::div/button[text
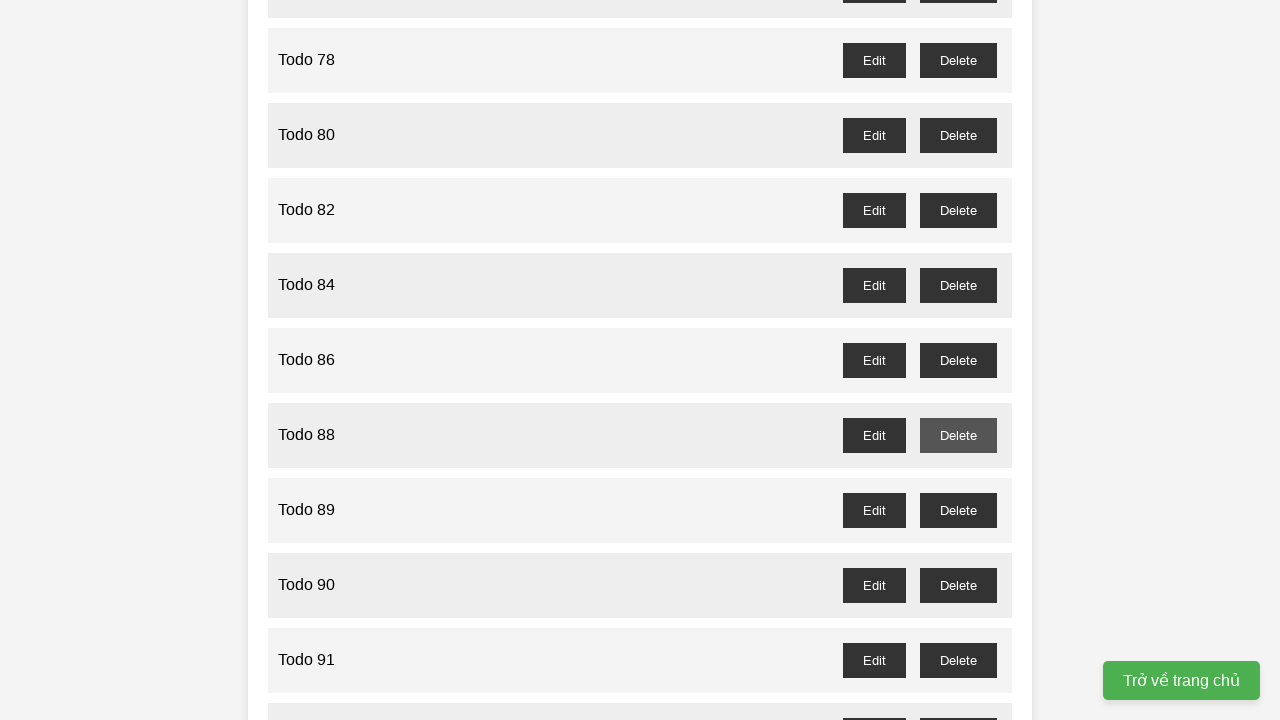

Clicked delete button for 'Todo 89' (odd-numbered todo) at (958, 510) on //ul[@id='task-list']//span[text()='Todo 89']/following-sibling::div/button[text
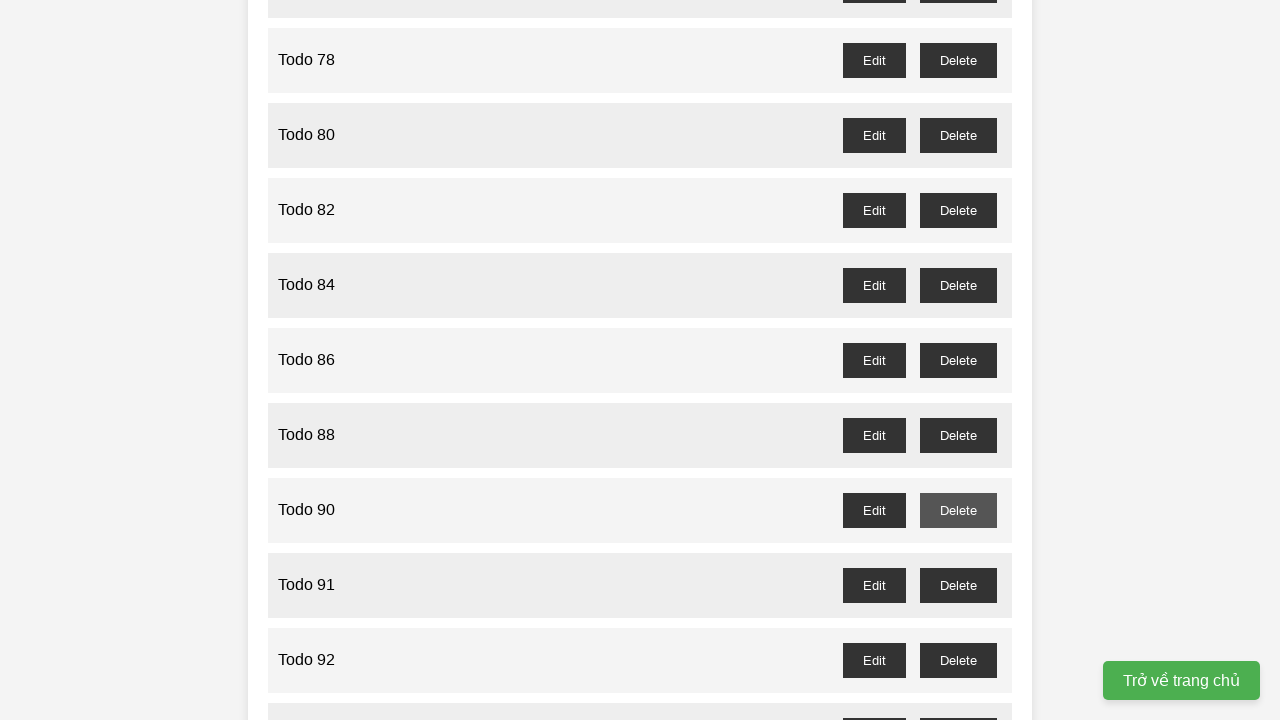

Clicked delete button for 'Todo 91' (odd-numbered todo) at (958, 585) on //ul[@id='task-list']//span[text()='Todo 91']/following-sibling::div/button[text
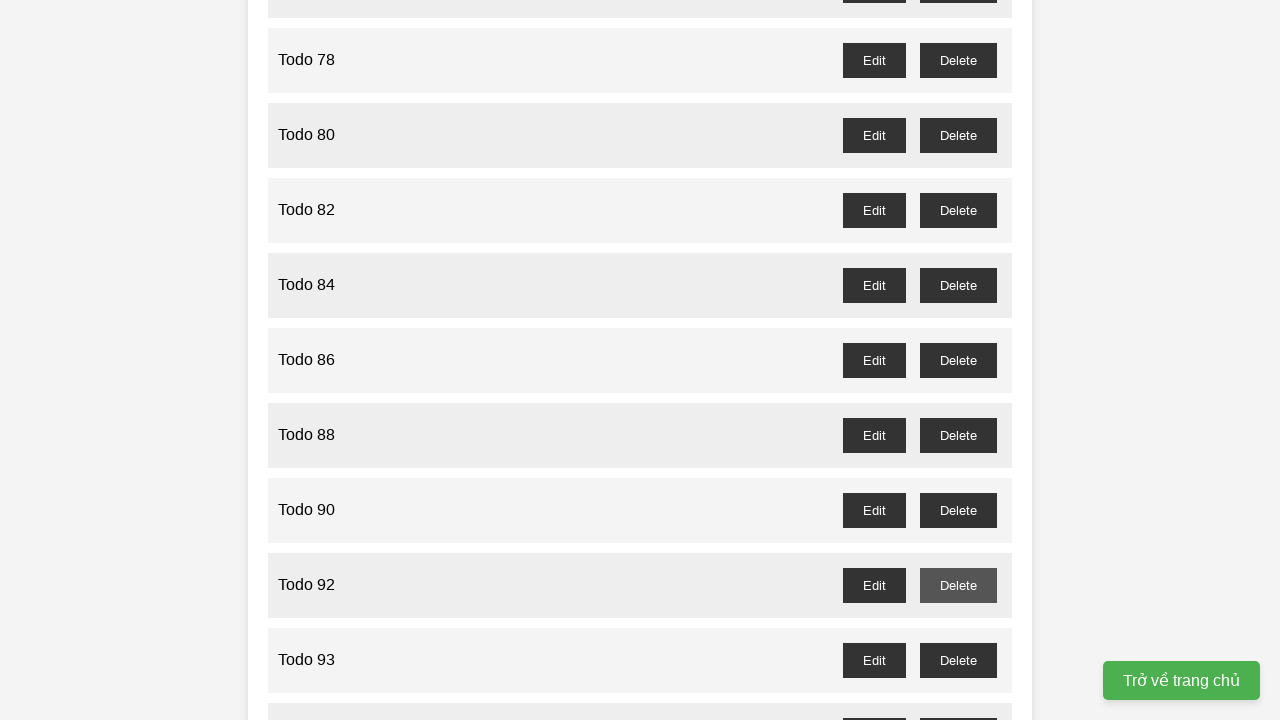

Clicked delete button for 'Todo 93' (odd-numbered todo) at (958, 660) on //ul[@id='task-list']//span[text()='Todo 93']/following-sibling::div/button[text
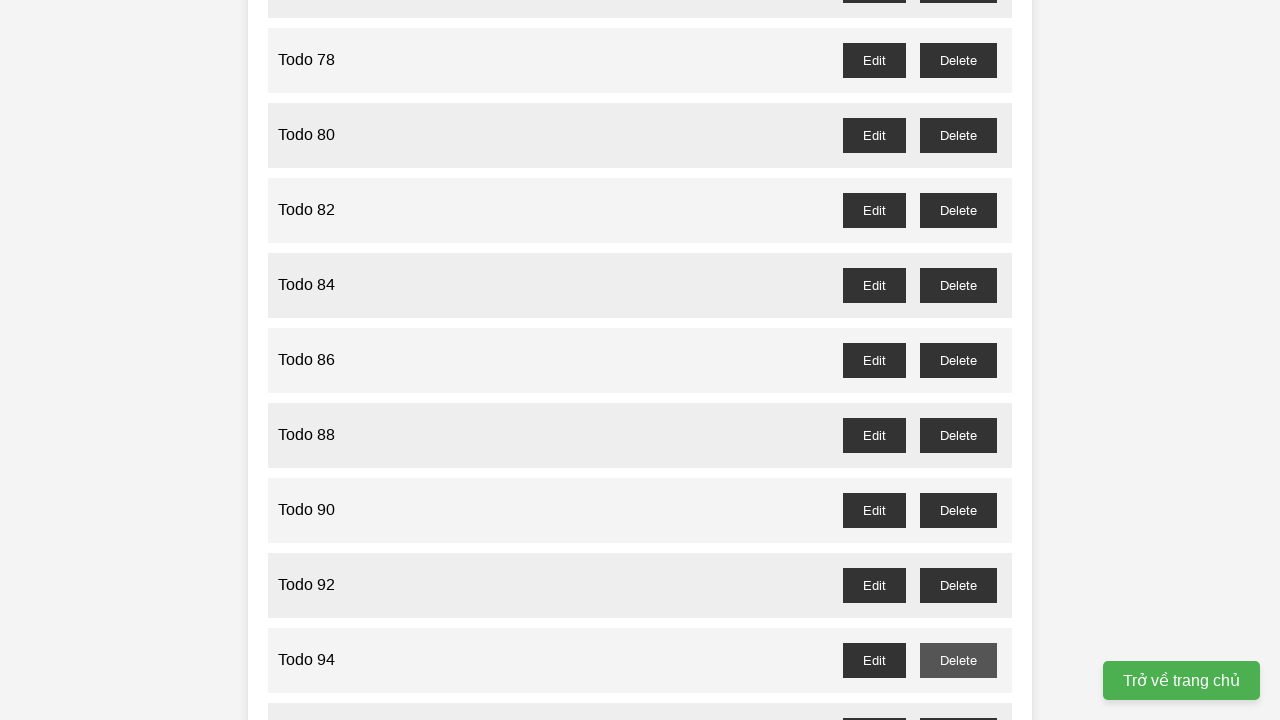

Clicked delete button for 'Todo 95' (odd-numbered todo) at (958, 703) on //ul[@id='task-list']//span[text()='Todo 95']/following-sibling::div/button[text
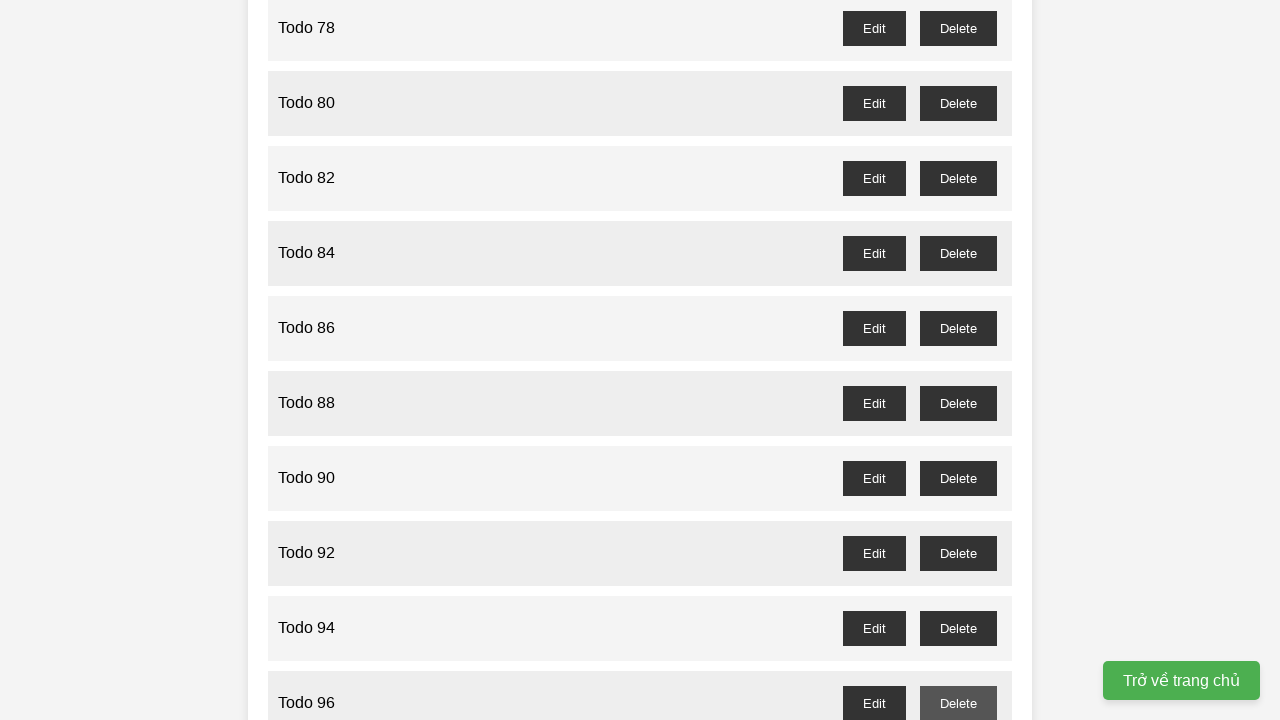

Clicked delete button for 'Todo 97' (odd-numbered todo) at (958, 406) on //ul[@id='task-list']//span[text()='Todo 97']/following-sibling::div/button[text
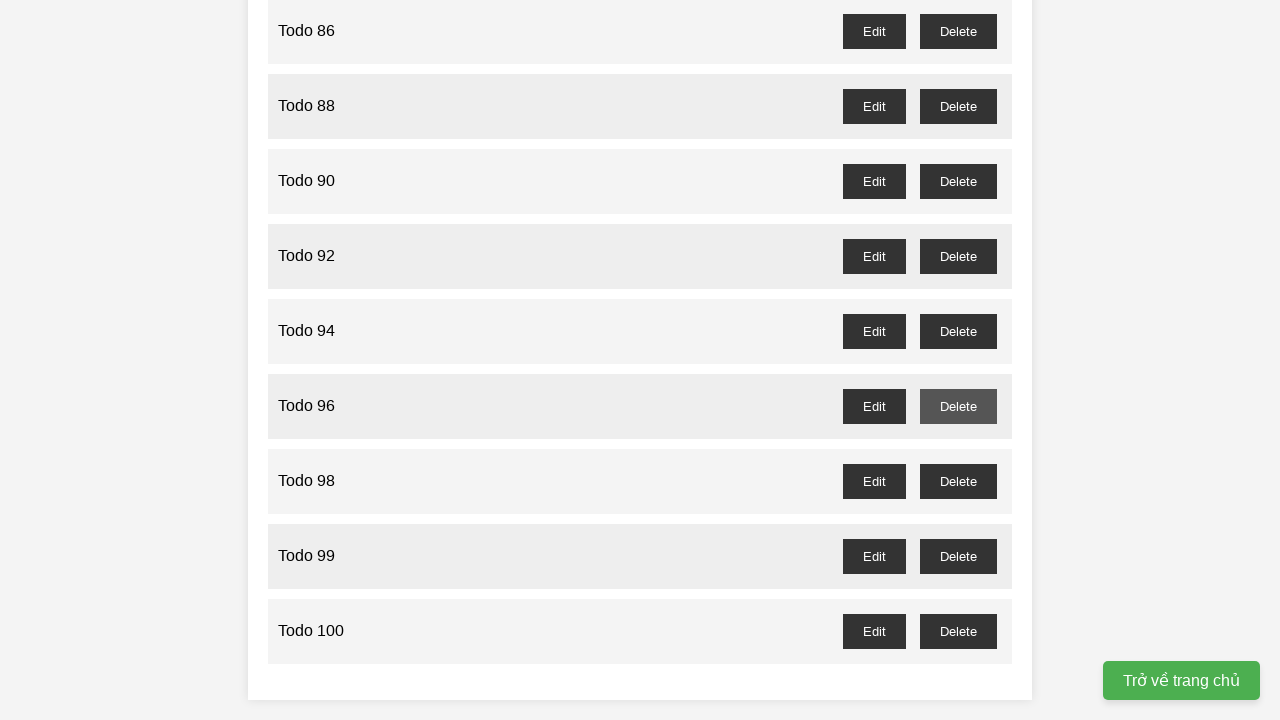

Clicked delete button for 'Todo 99' (odd-numbered todo) at (958, 556) on //ul[@id='task-list']//span[text()='Todo 99']/following-sibling::div/button[text
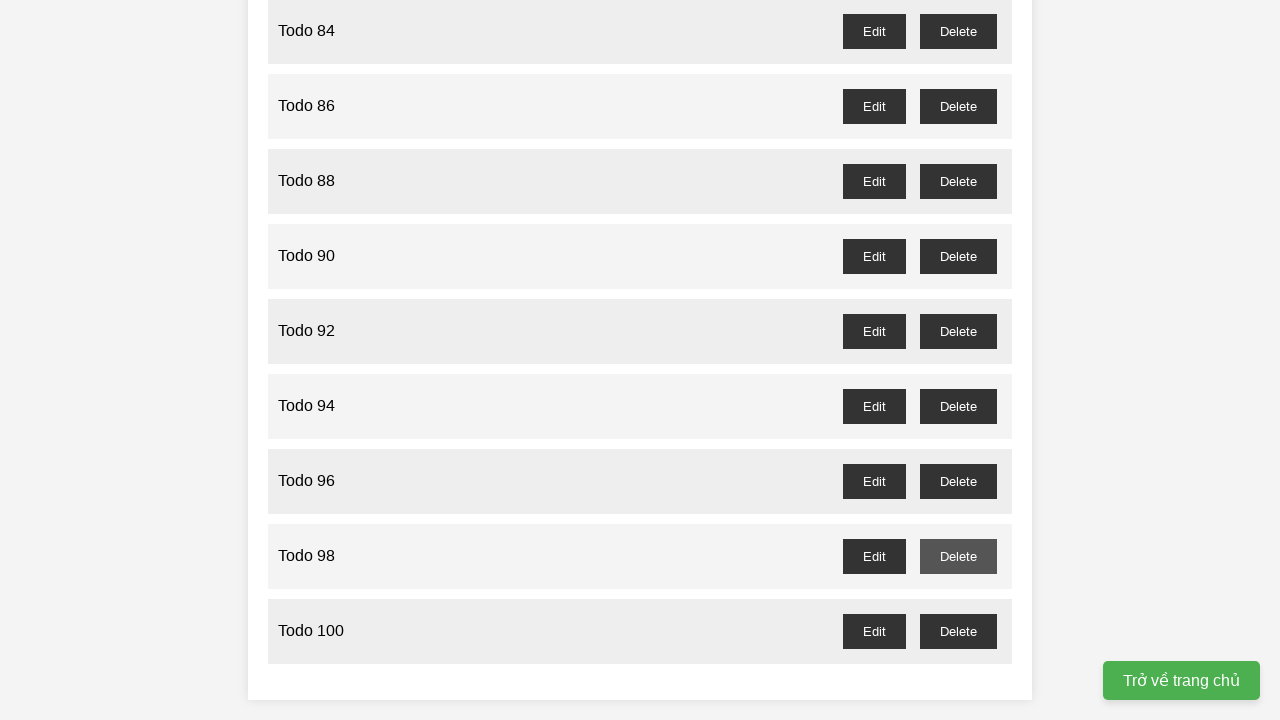

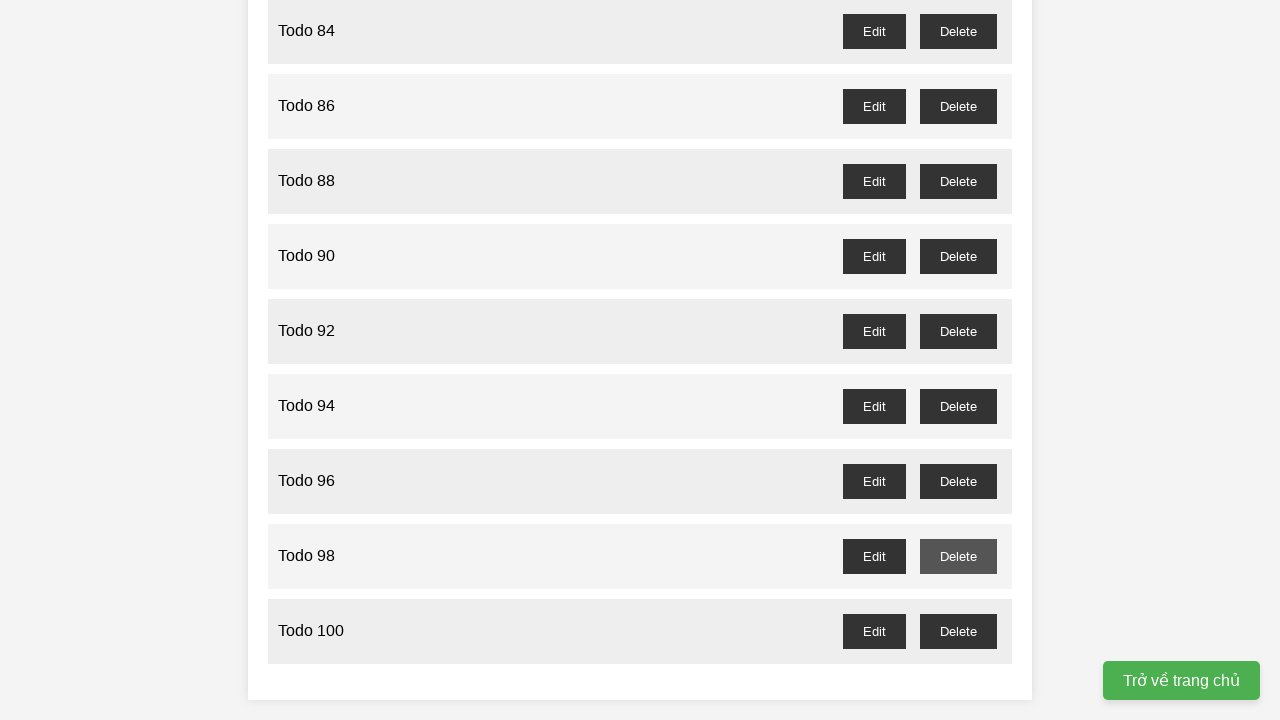